Tests dynamic element creation and deletion by clicking "Add Element" button 100 times, then deleting 60 elements and validating the count

Starting URL: http://the-internet.herokuapp.com/add_remove_elements/

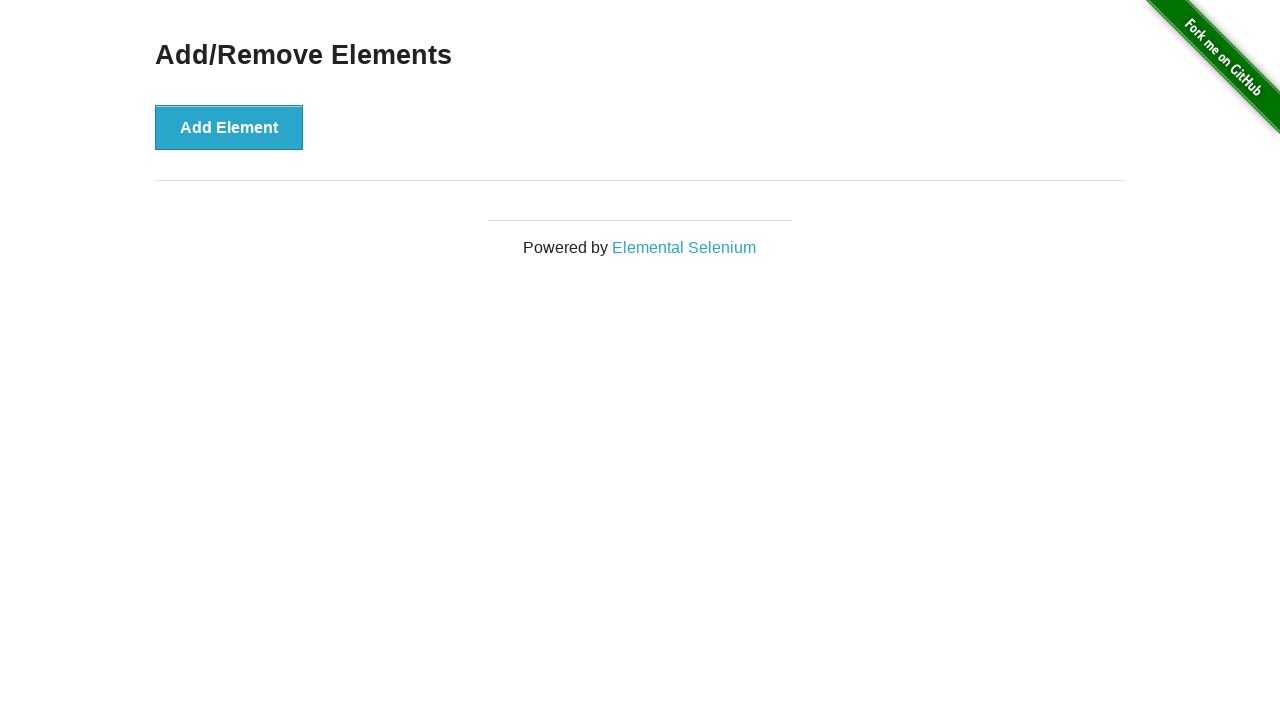

Navigated to Add/Remove Elements page
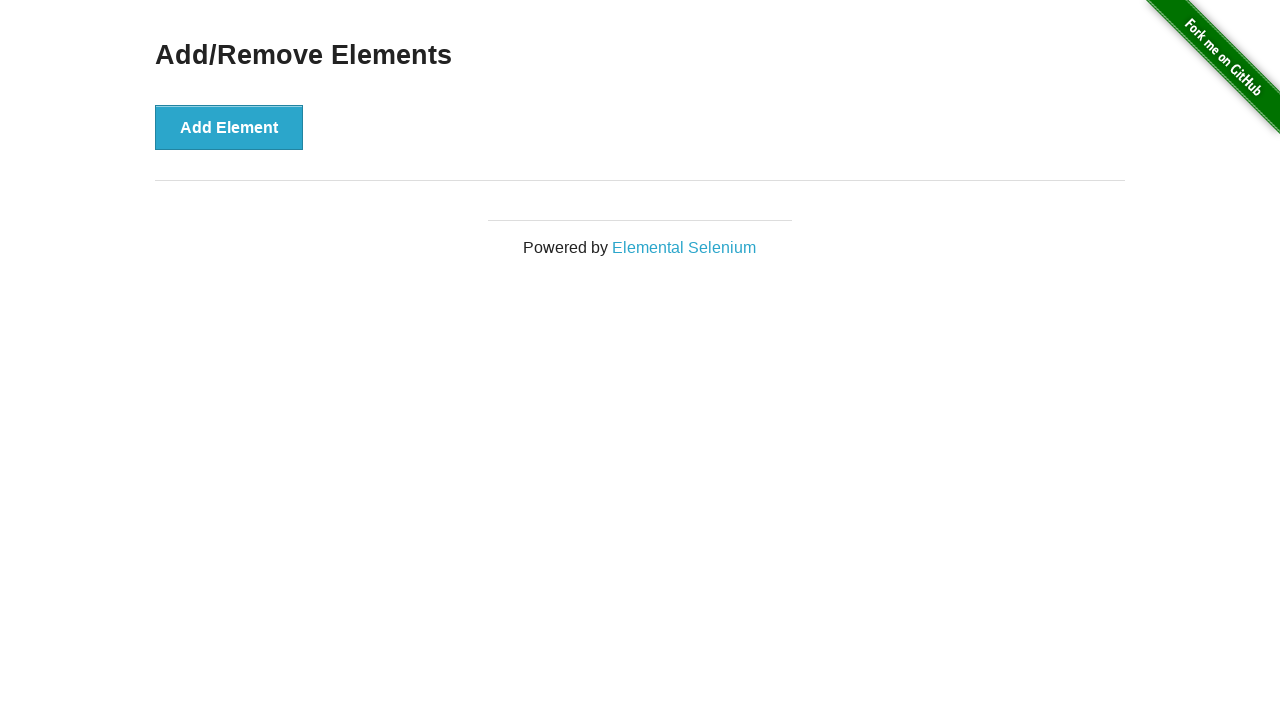

Clicked Add Element button (iteration 1/100) at (229, 127) on button[onclick='addElement()']
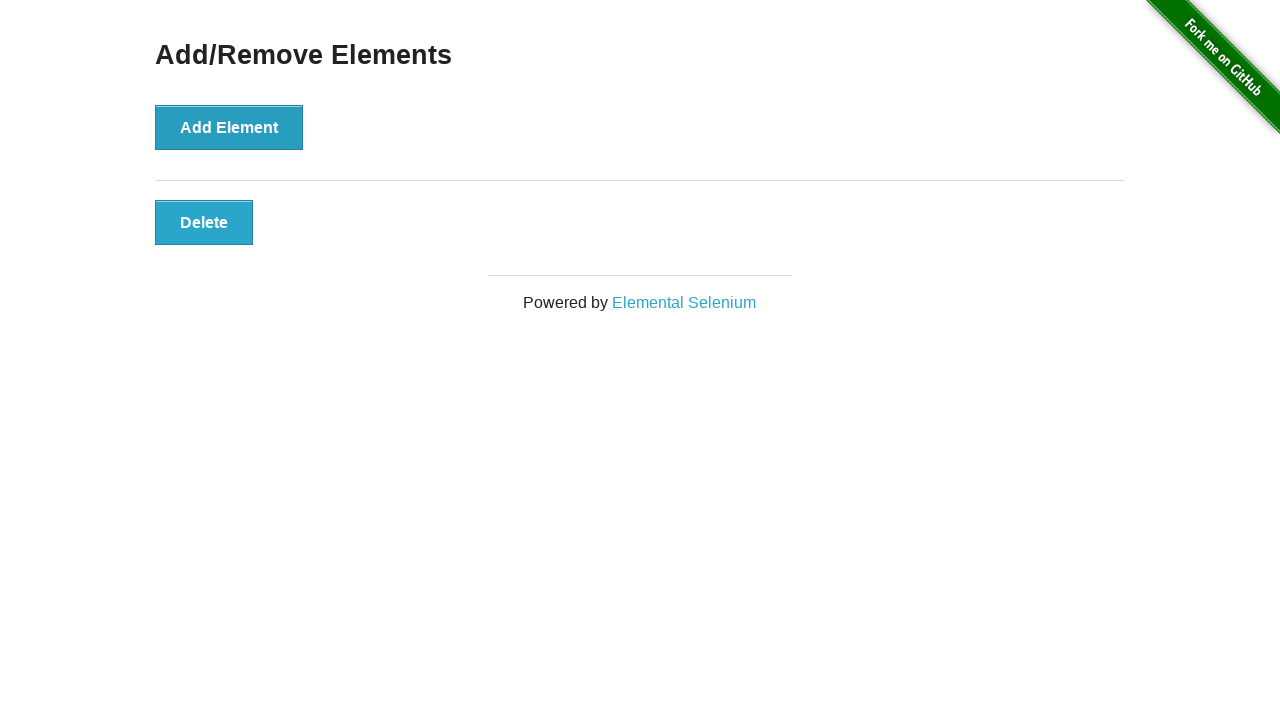

Clicked Add Element button (iteration 2/100) at (229, 127) on button[onclick='addElement()']
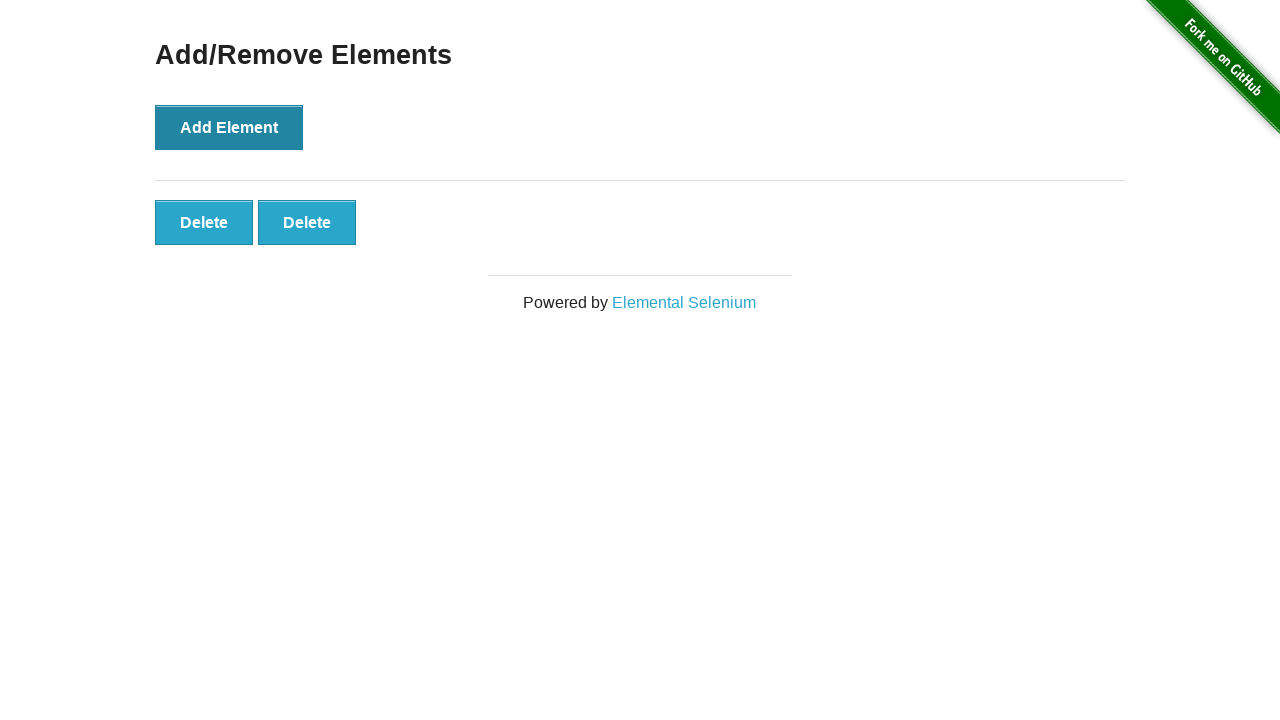

Clicked Add Element button (iteration 3/100) at (229, 127) on button[onclick='addElement()']
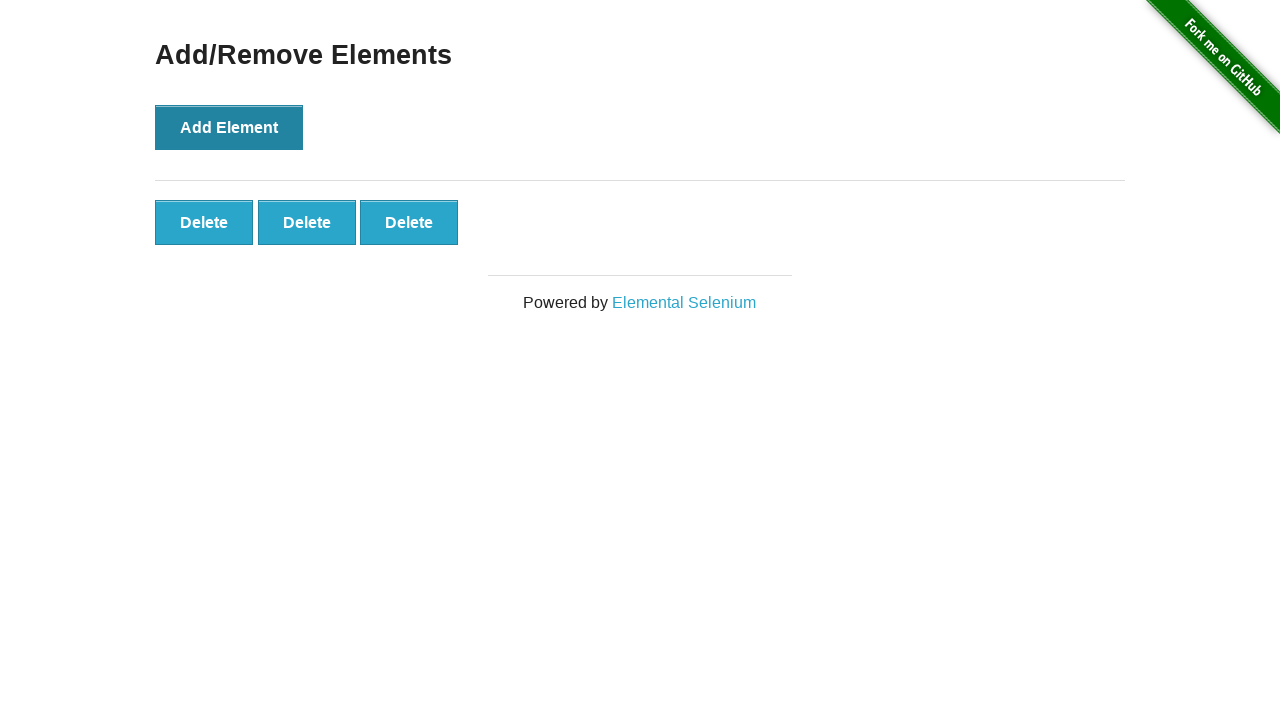

Clicked Add Element button (iteration 4/100) at (229, 127) on button[onclick='addElement()']
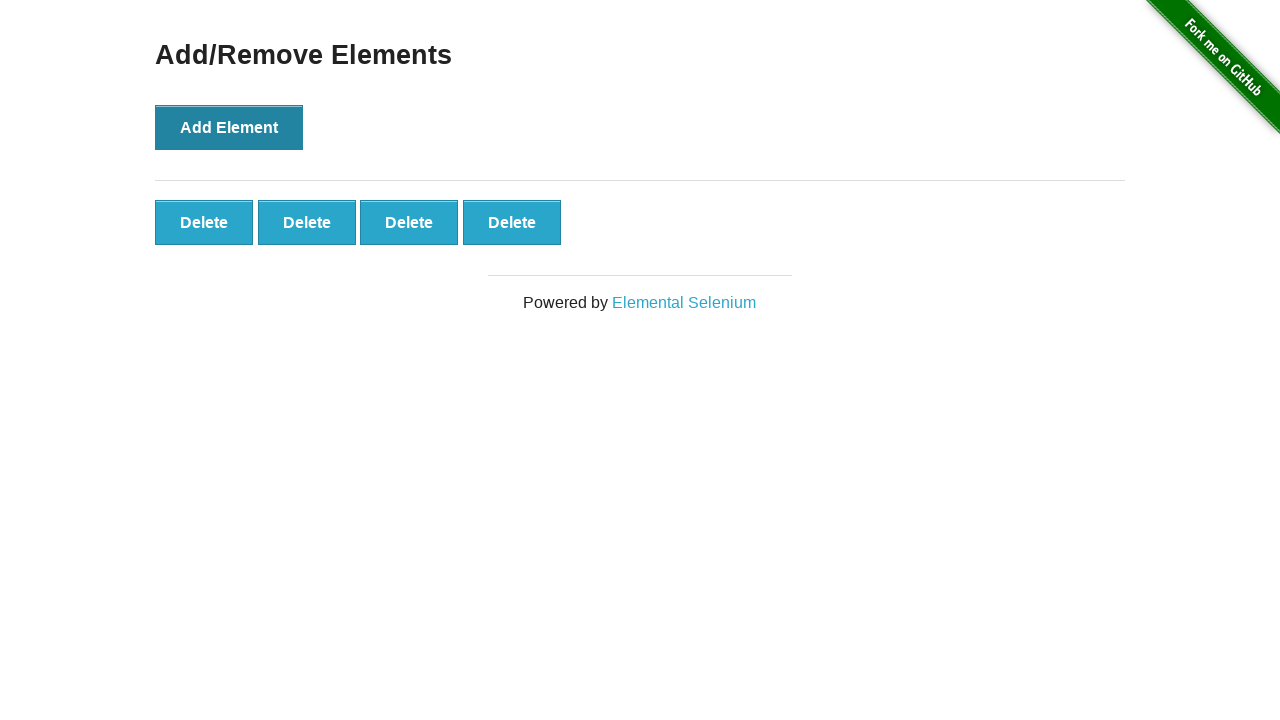

Clicked Add Element button (iteration 5/100) at (229, 127) on button[onclick='addElement()']
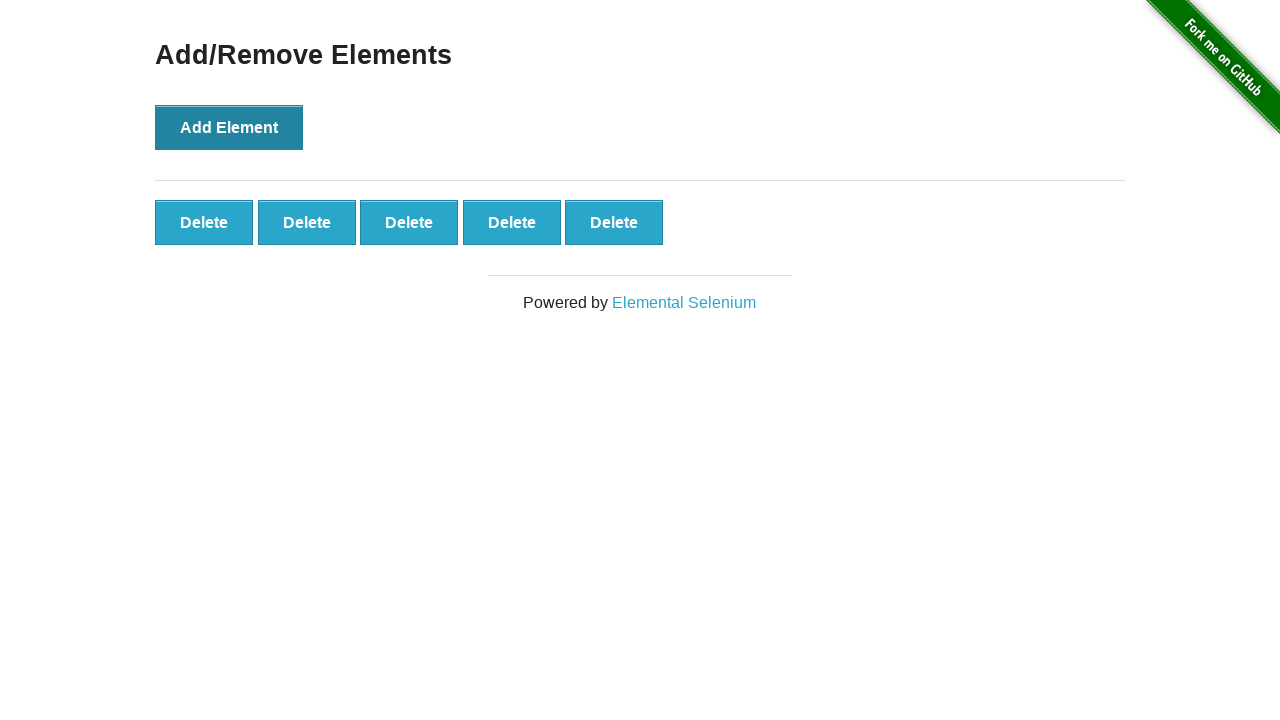

Clicked Add Element button (iteration 6/100) at (229, 127) on button[onclick='addElement()']
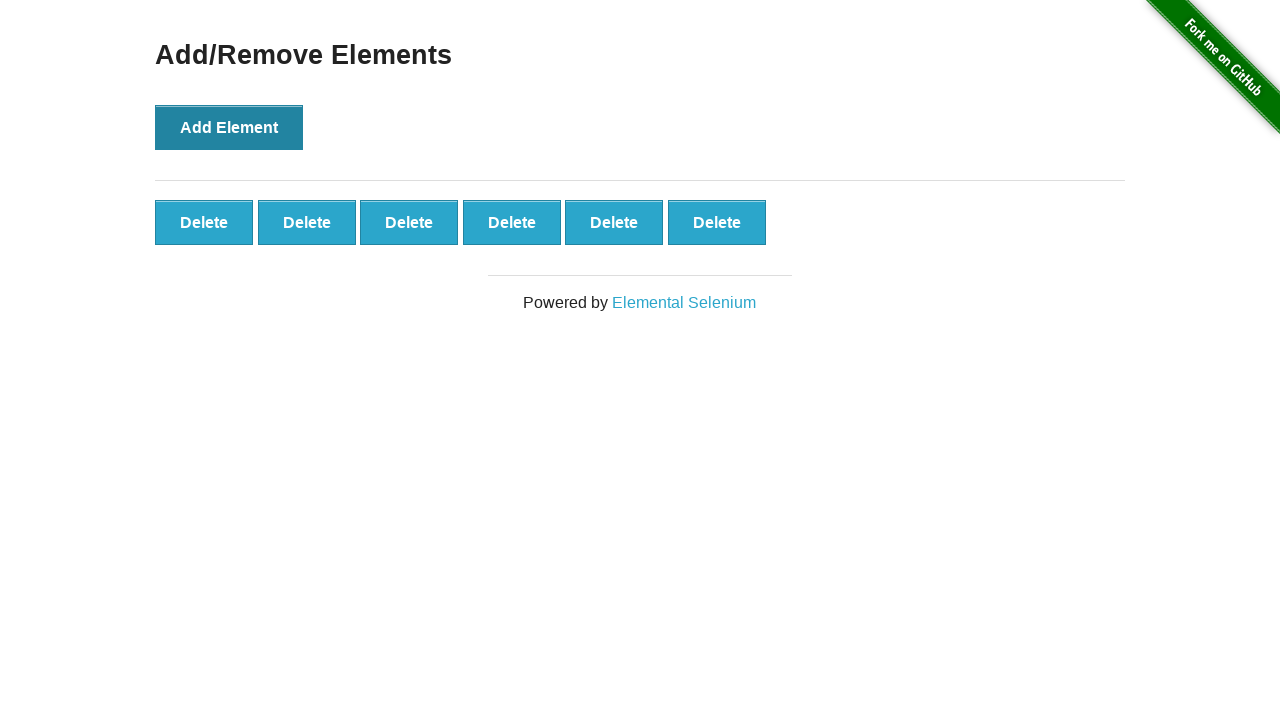

Clicked Add Element button (iteration 7/100) at (229, 127) on button[onclick='addElement()']
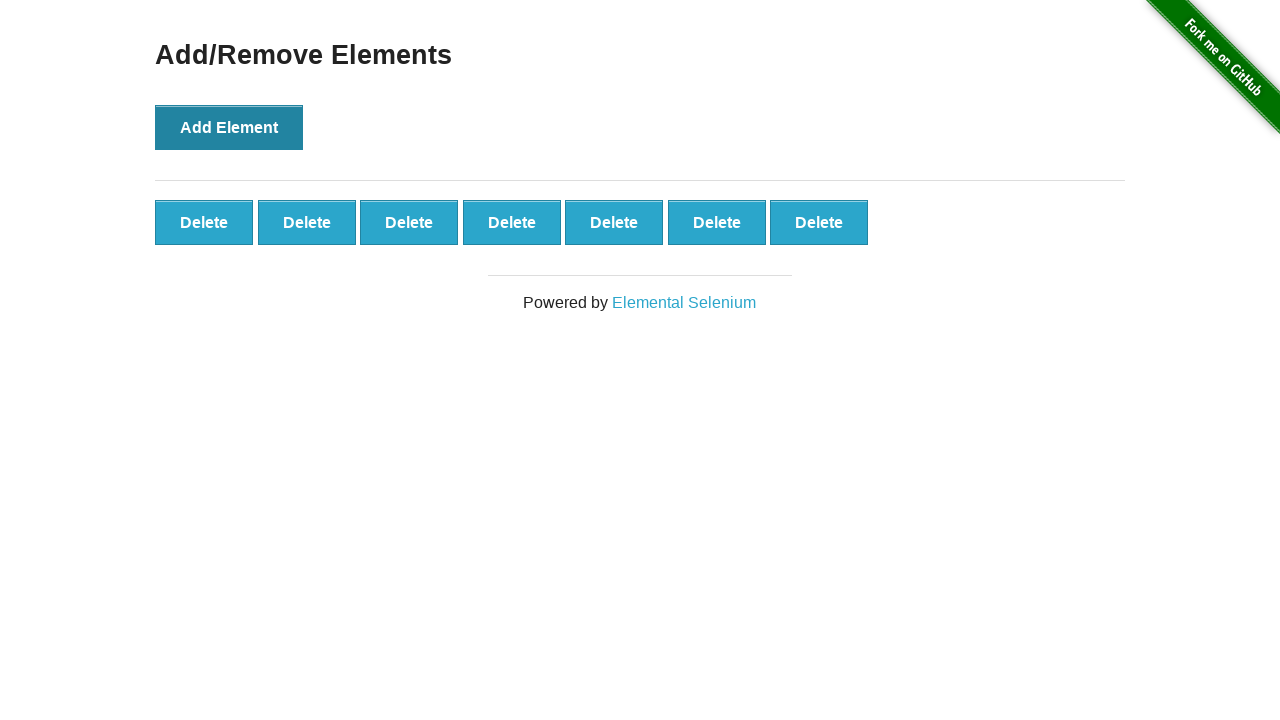

Clicked Add Element button (iteration 8/100) at (229, 127) on button[onclick='addElement()']
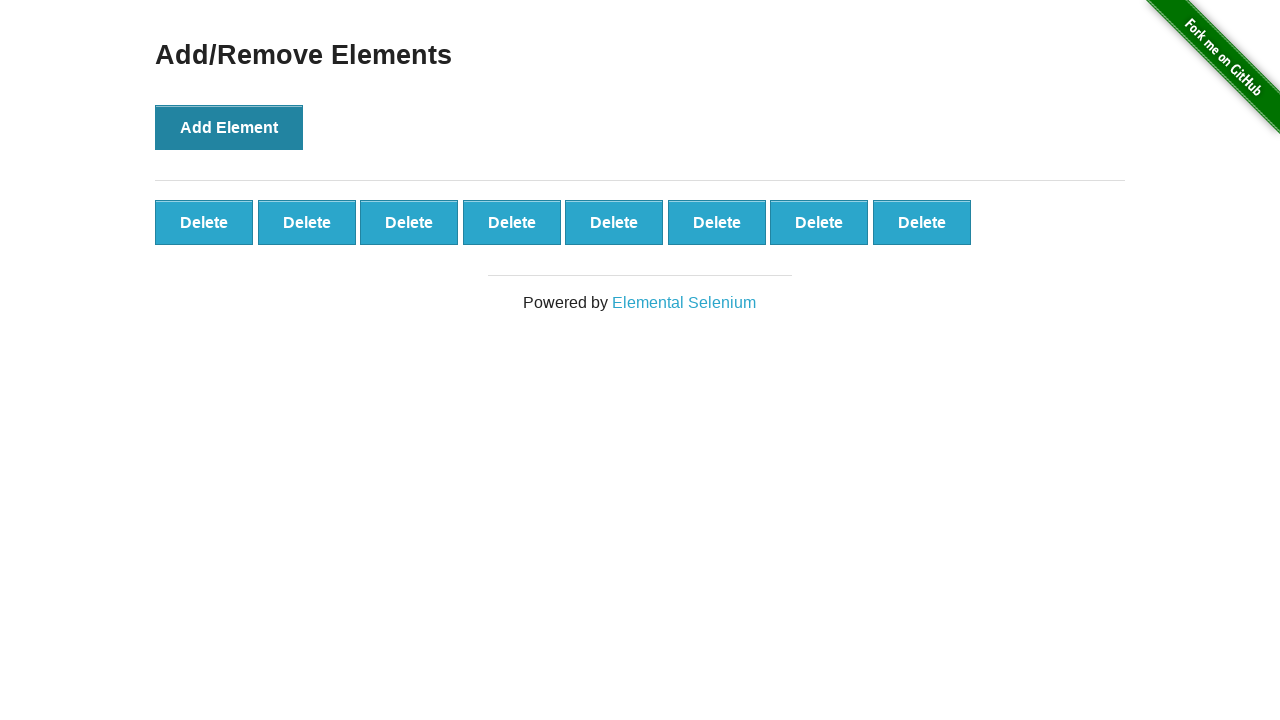

Clicked Add Element button (iteration 9/100) at (229, 127) on button[onclick='addElement()']
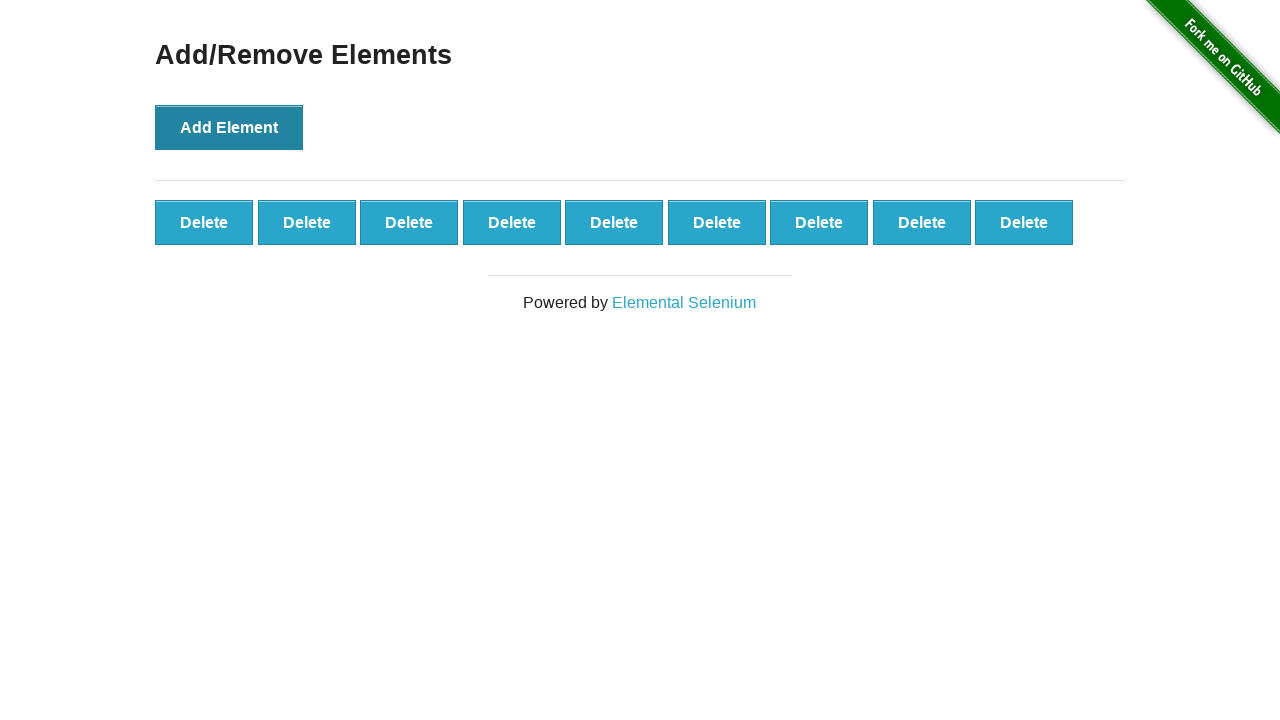

Clicked Add Element button (iteration 10/100) at (229, 127) on button[onclick='addElement()']
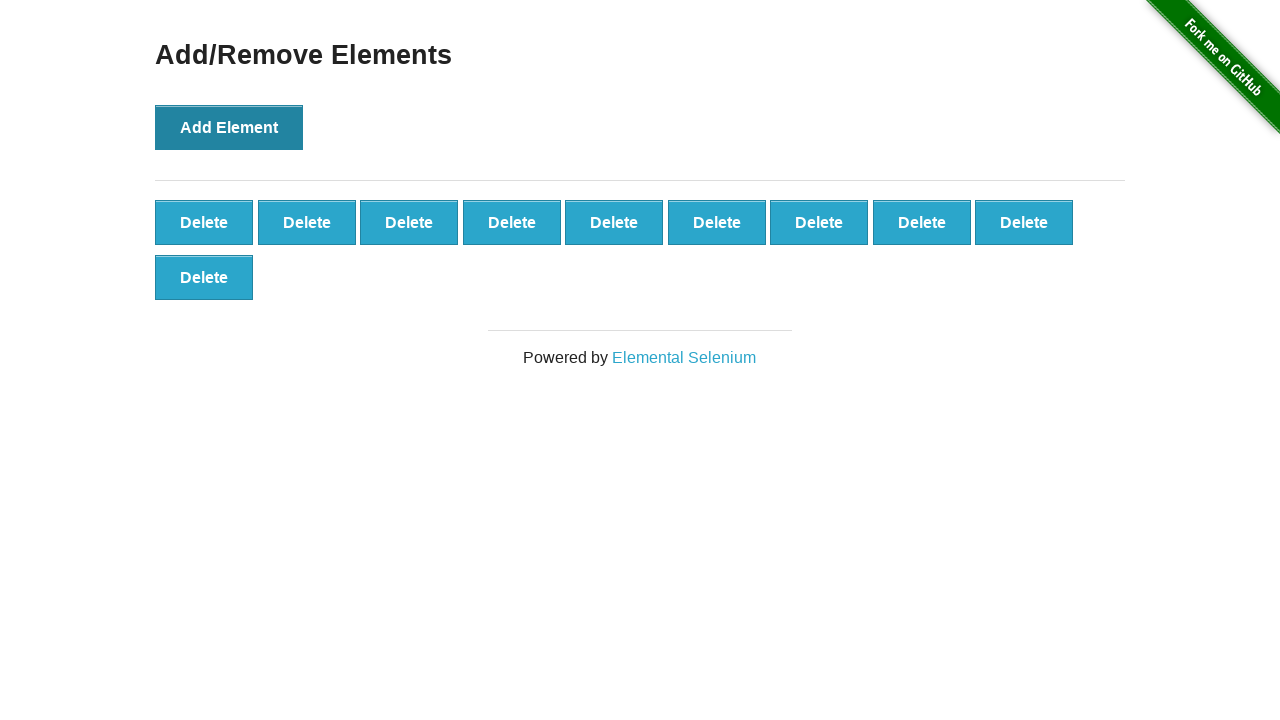

Clicked Add Element button (iteration 11/100) at (229, 127) on button[onclick='addElement()']
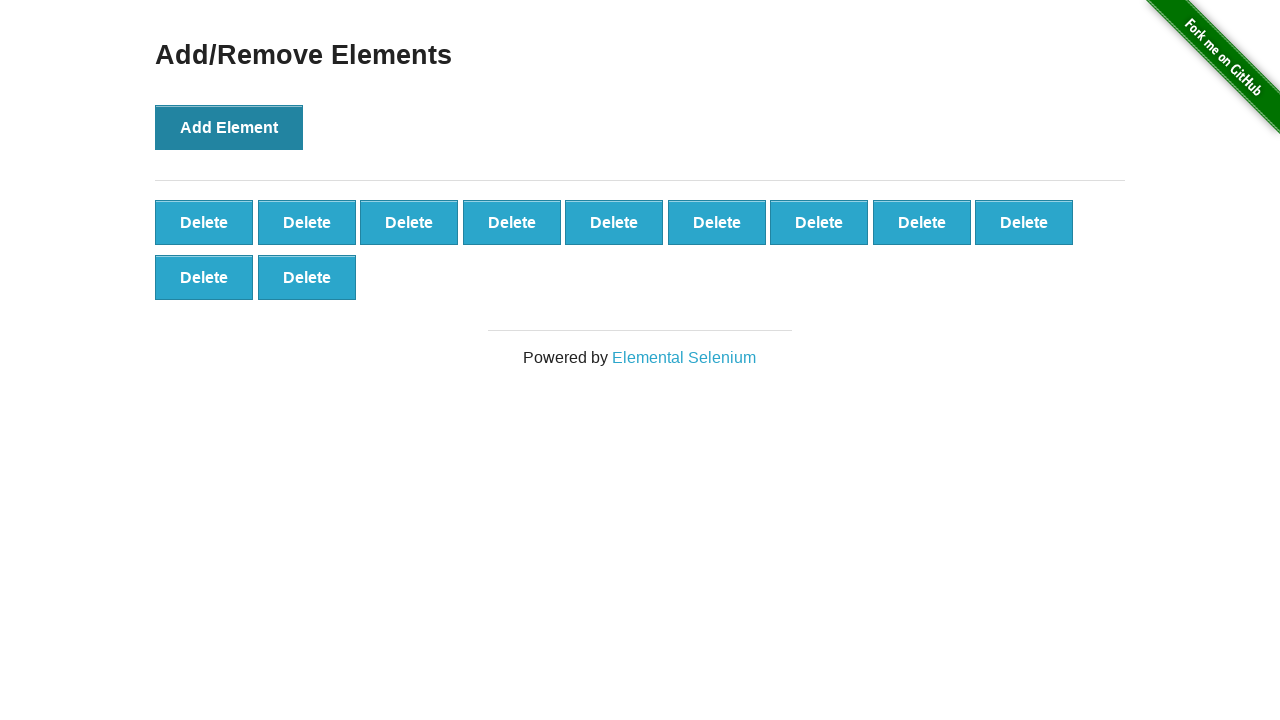

Clicked Add Element button (iteration 12/100) at (229, 127) on button[onclick='addElement()']
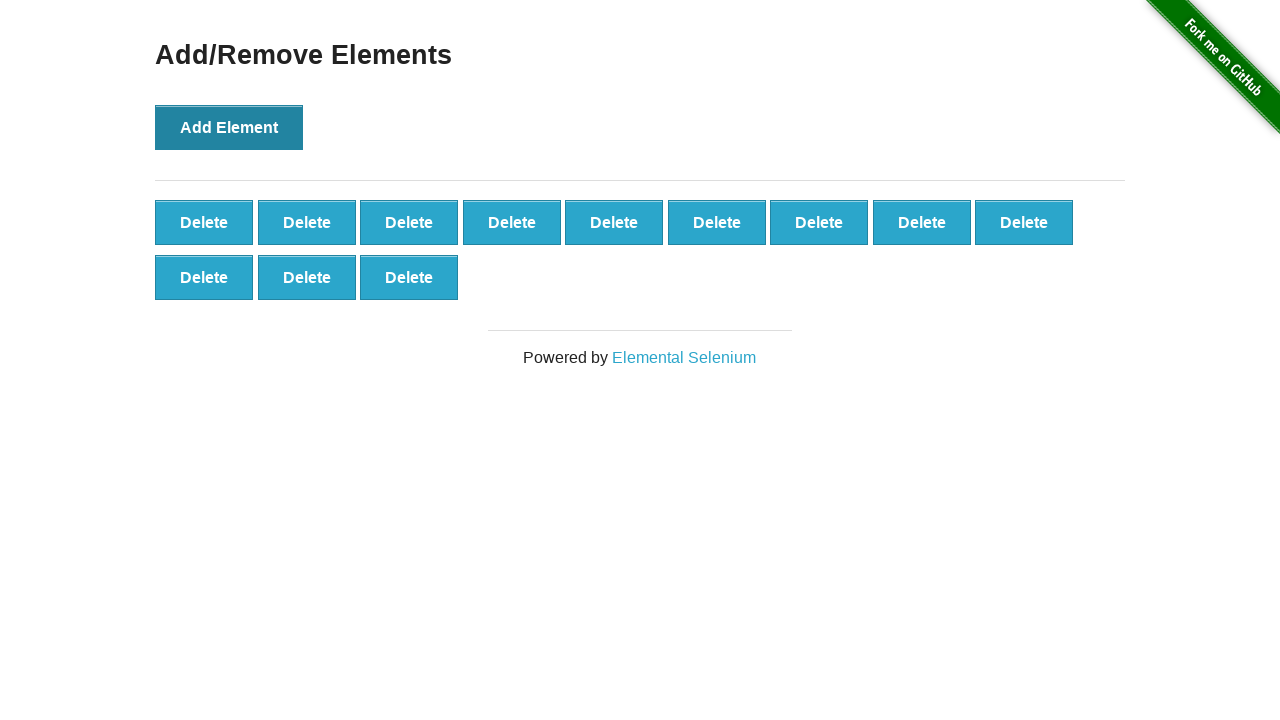

Clicked Add Element button (iteration 13/100) at (229, 127) on button[onclick='addElement()']
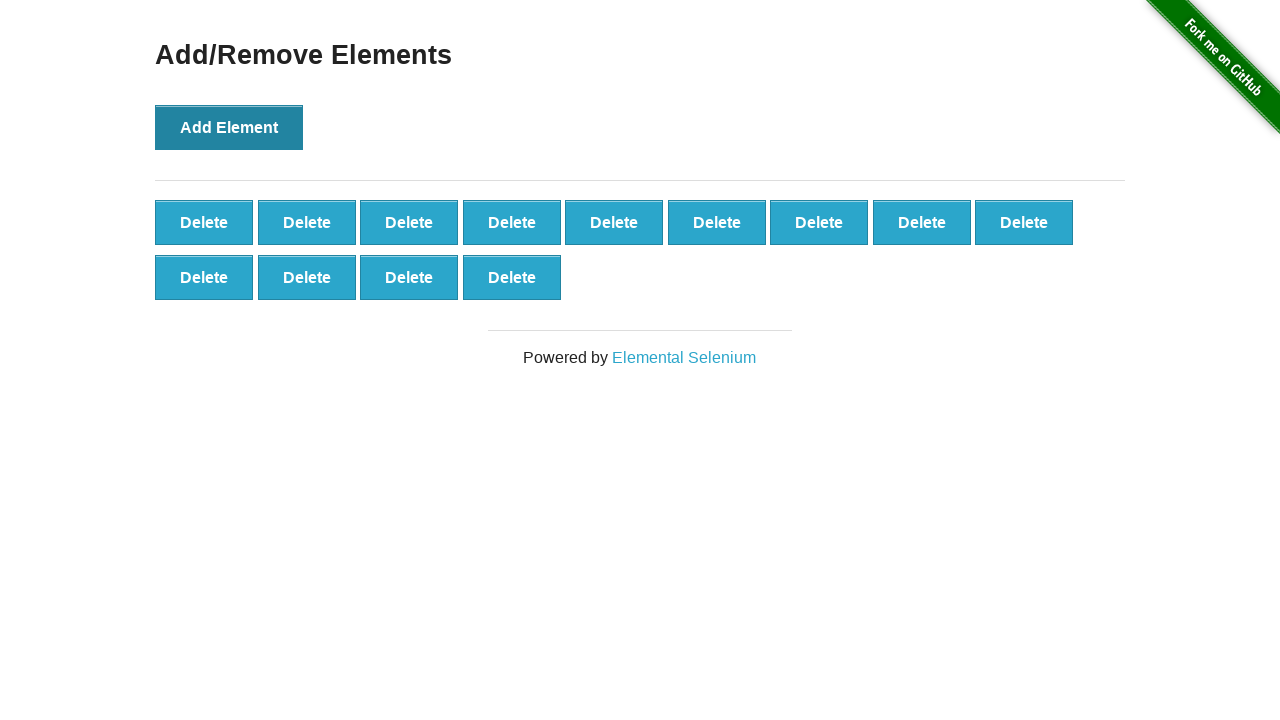

Clicked Add Element button (iteration 14/100) at (229, 127) on button[onclick='addElement()']
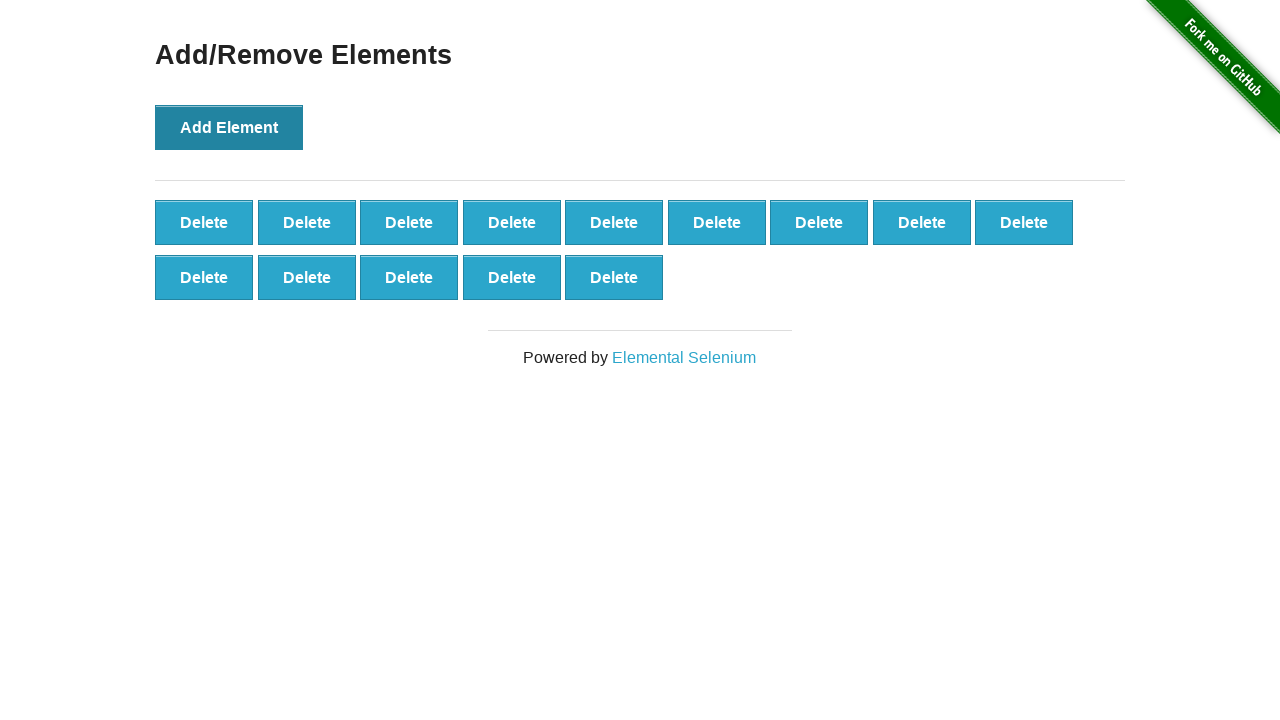

Clicked Add Element button (iteration 15/100) at (229, 127) on button[onclick='addElement()']
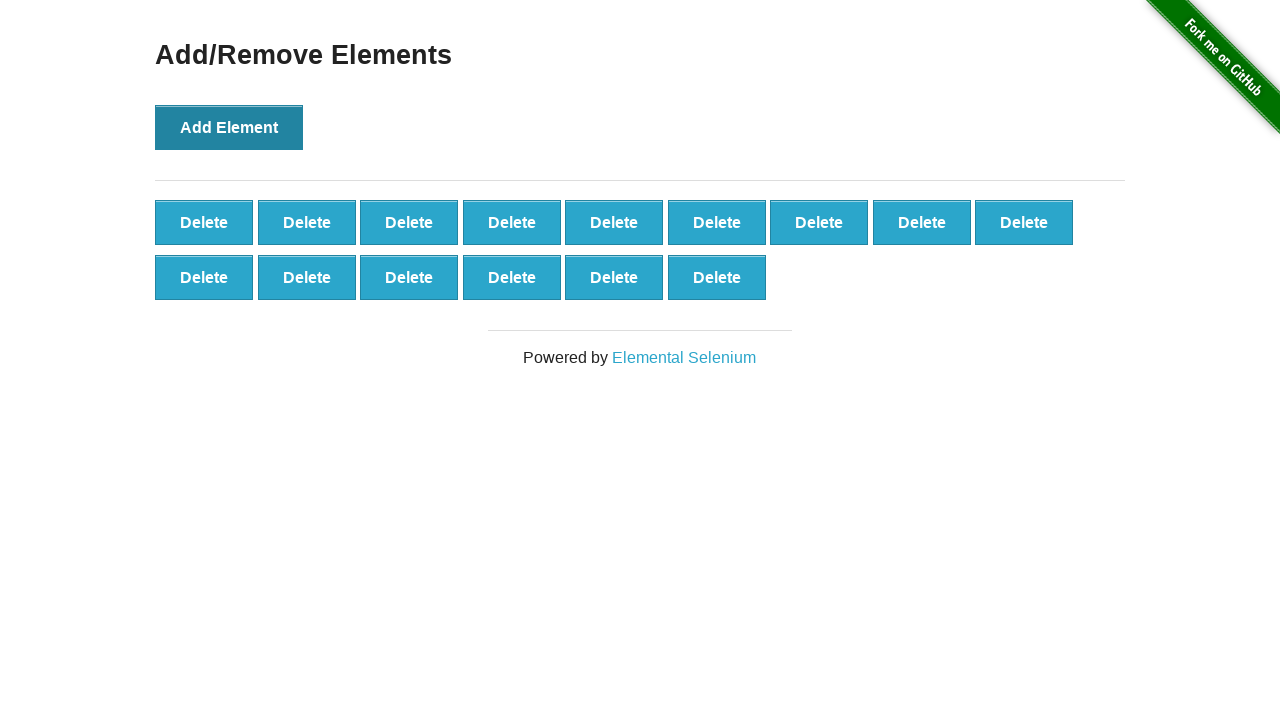

Clicked Add Element button (iteration 16/100) at (229, 127) on button[onclick='addElement()']
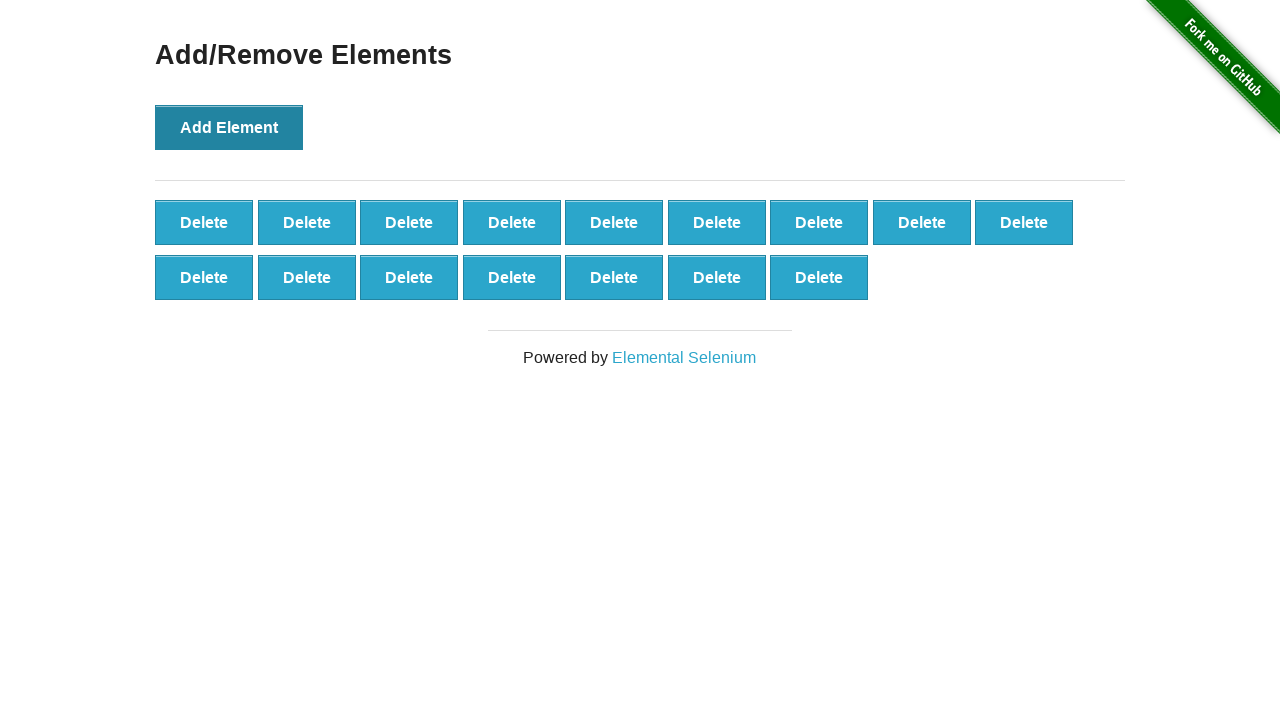

Clicked Add Element button (iteration 17/100) at (229, 127) on button[onclick='addElement()']
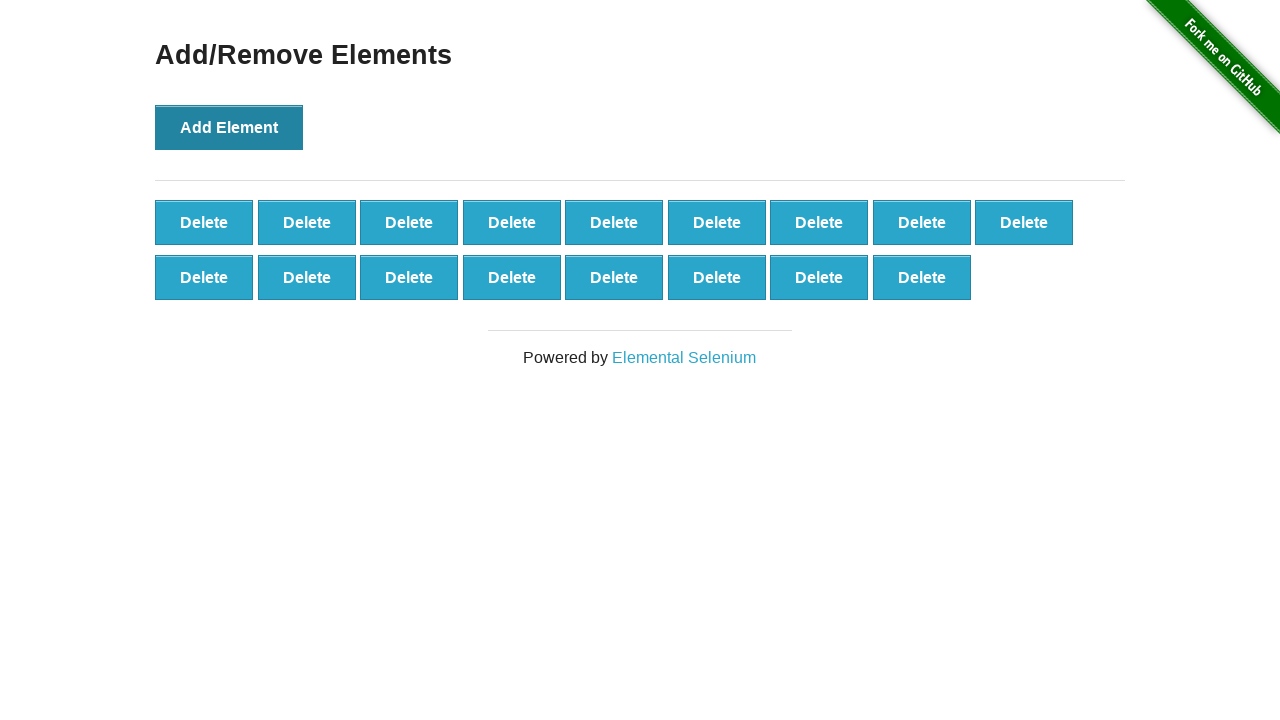

Clicked Add Element button (iteration 18/100) at (229, 127) on button[onclick='addElement()']
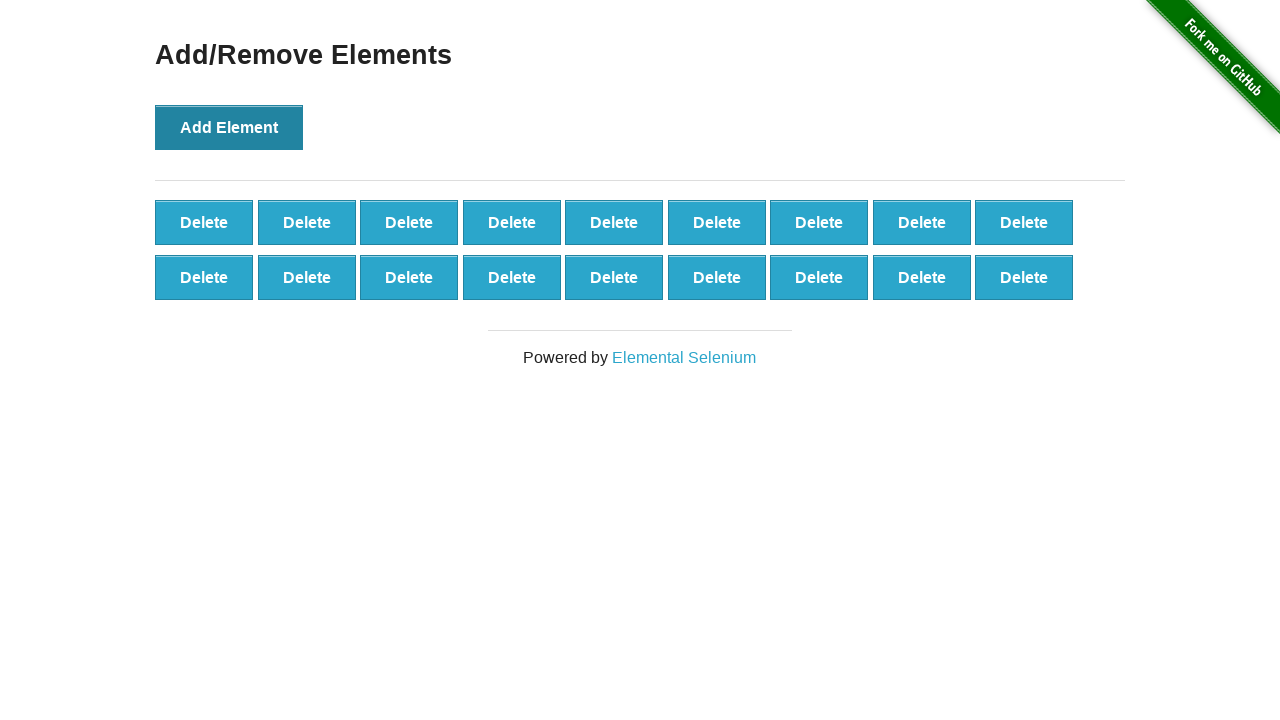

Clicked Add Element button (iteration 19/100) at (229, 127) on button[onclick='addElement()']
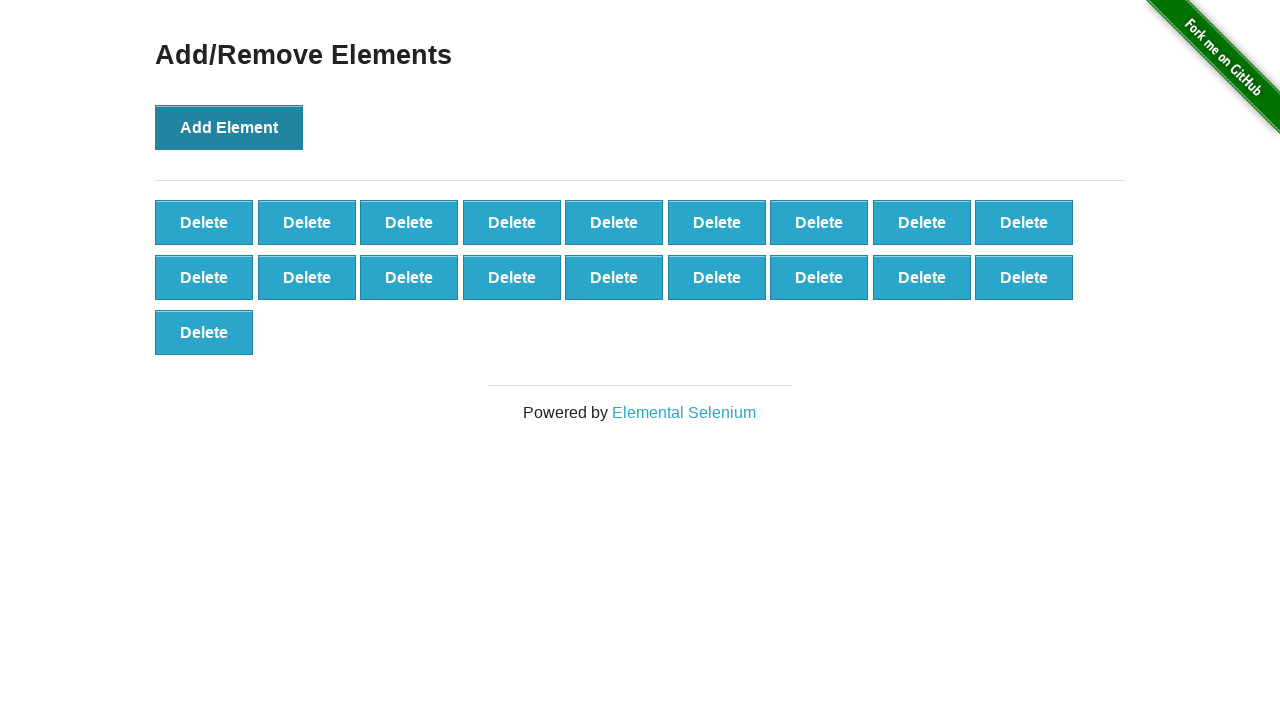

Clicked Add Element button (iteration 20/100) at (229, 127) on button[onclick='addElement()']
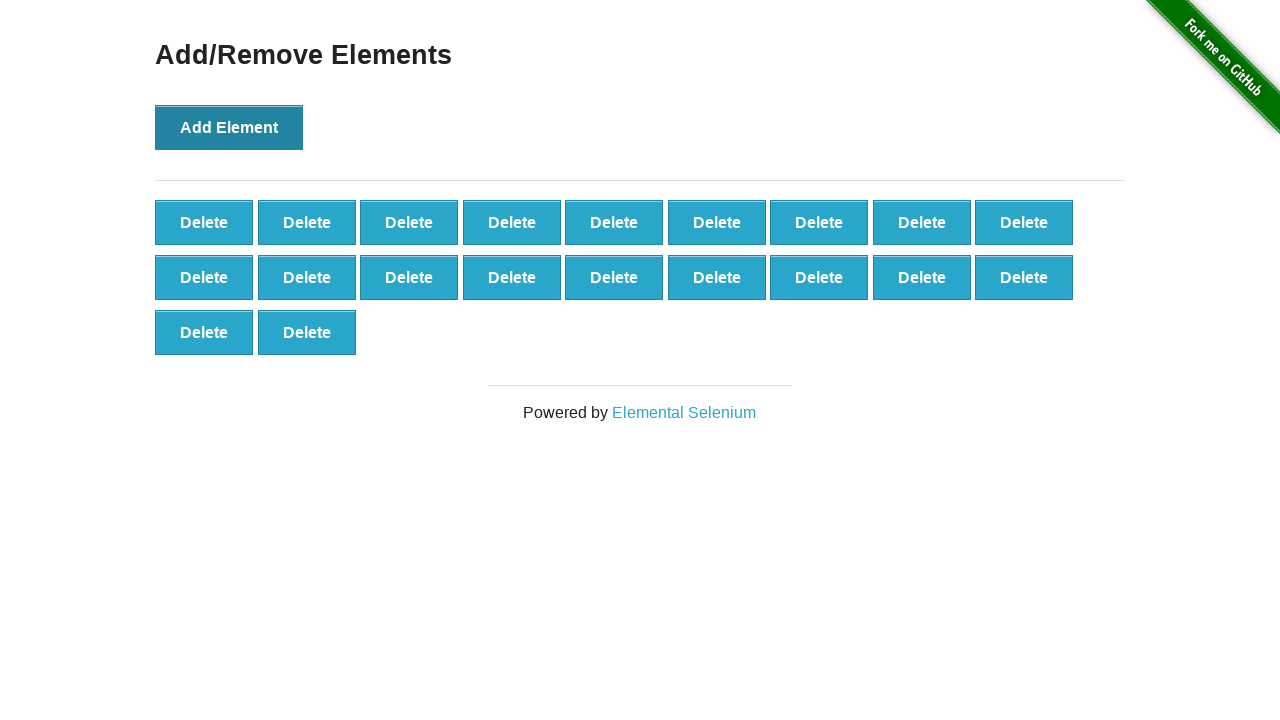

Clicked Add Element button (iteration 21/100) at (229, 127) on button[onclick='addElement()']
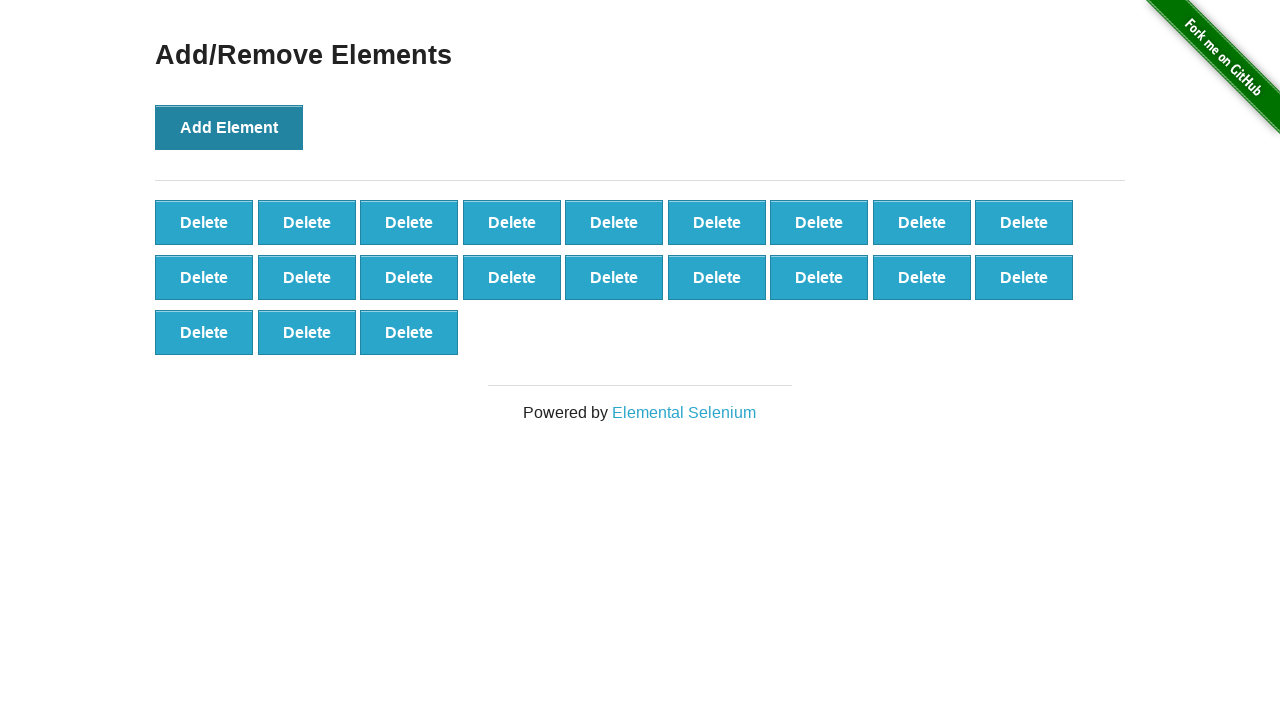

Clicked Add Element button (iteration 22/100) at (229, 127) on button[onclick='addElement()']
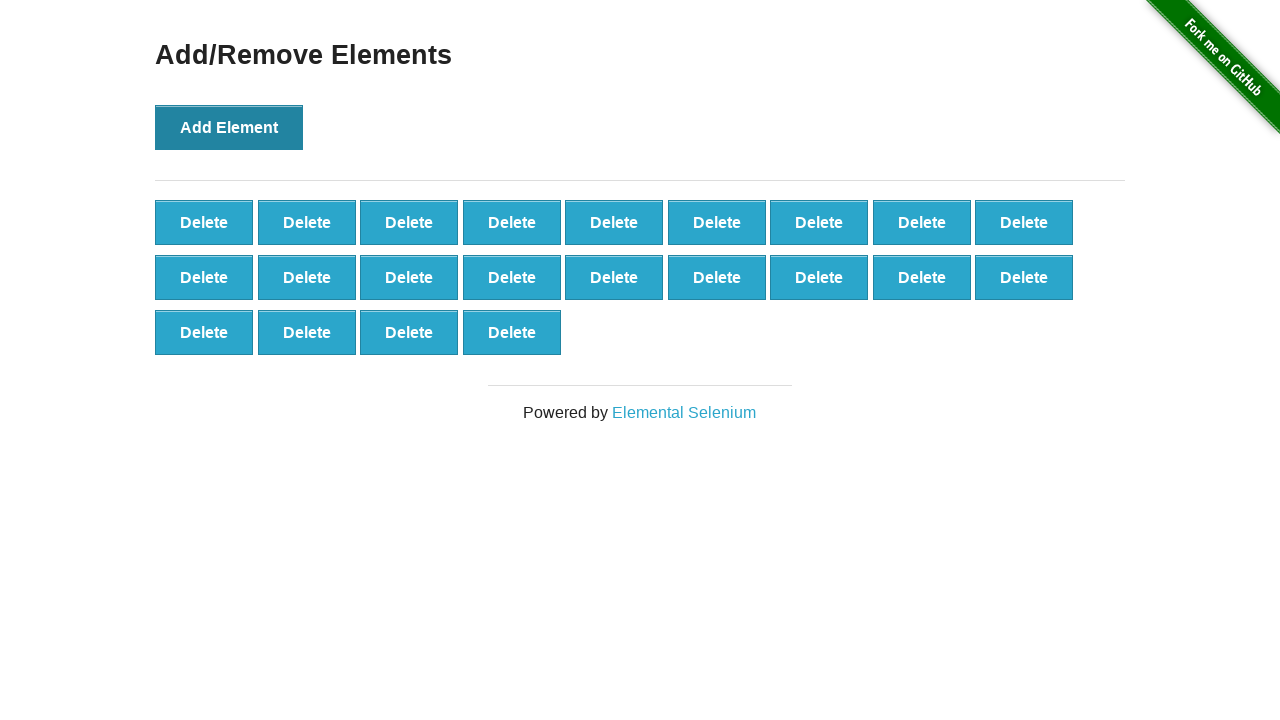

Clicked Add Element button (iteration 23/100) at (229, 127) on button[onclick='addElement()']
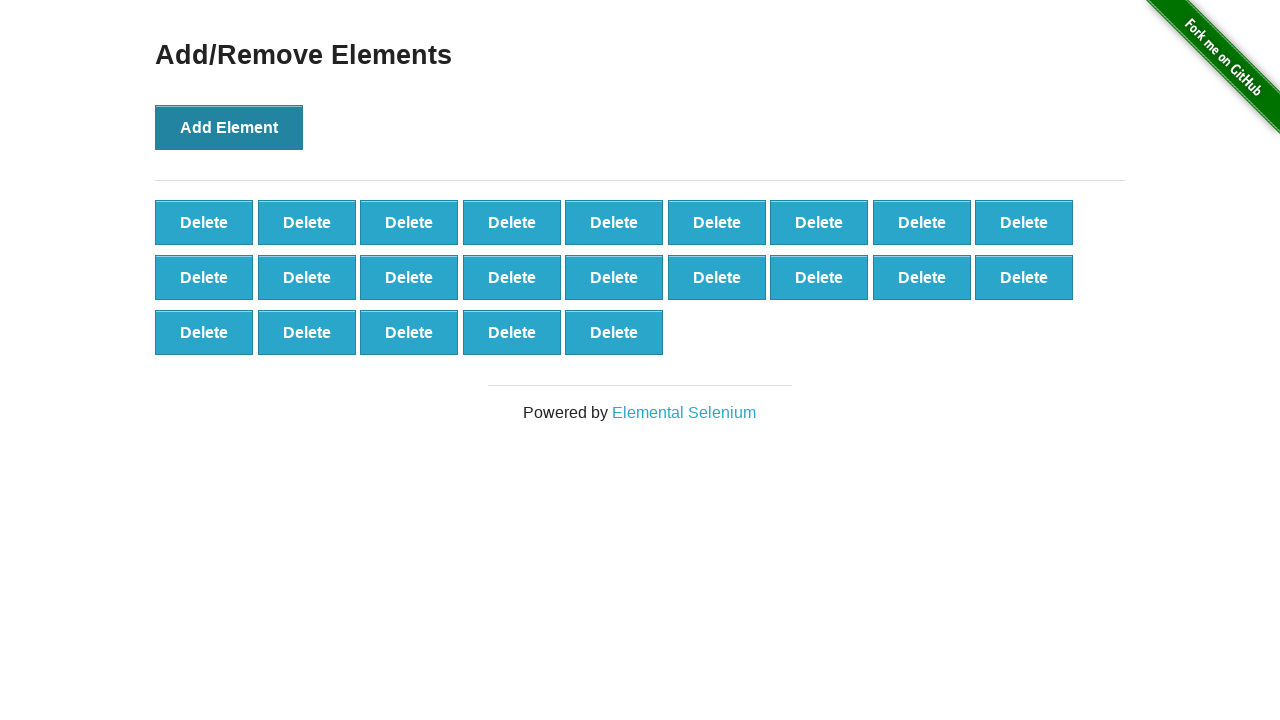

Clicked Add Element button (iteration 24/100) at (229, 127) on button[onclick='addElement()']
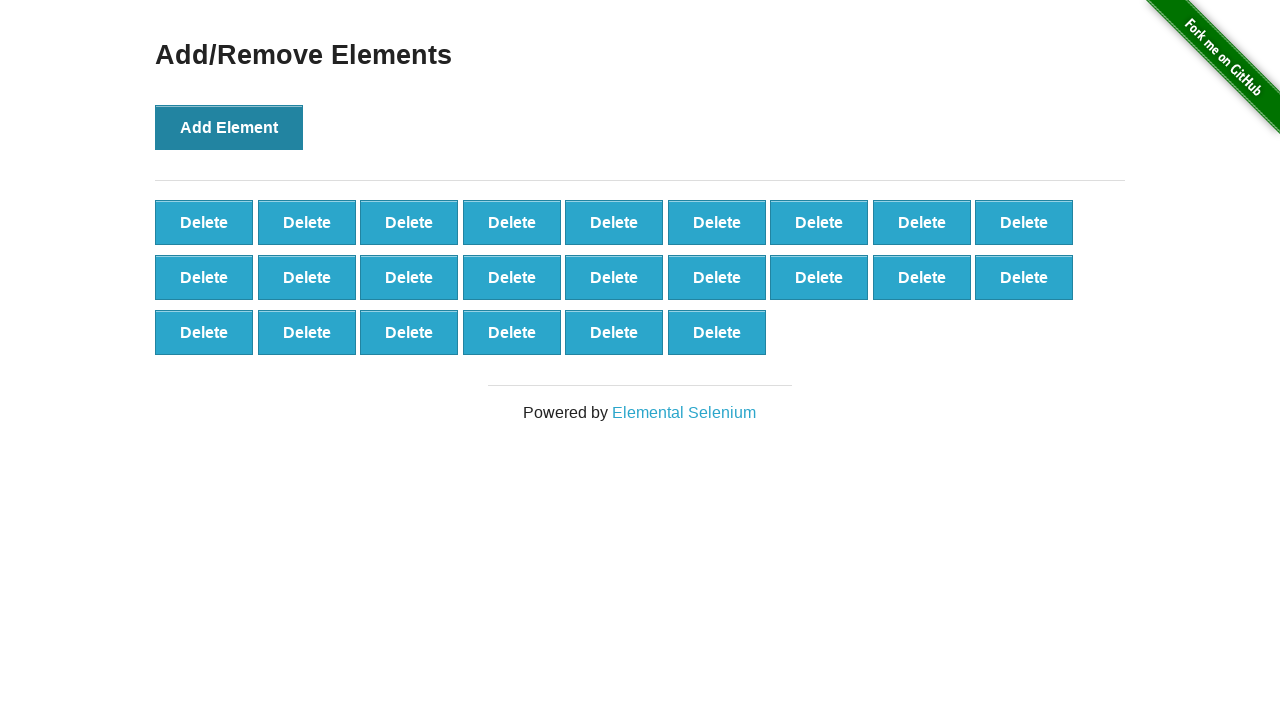

Clicked Add Element button (iteration 25/100) at (229, 127) on button[onclick='addElement()']
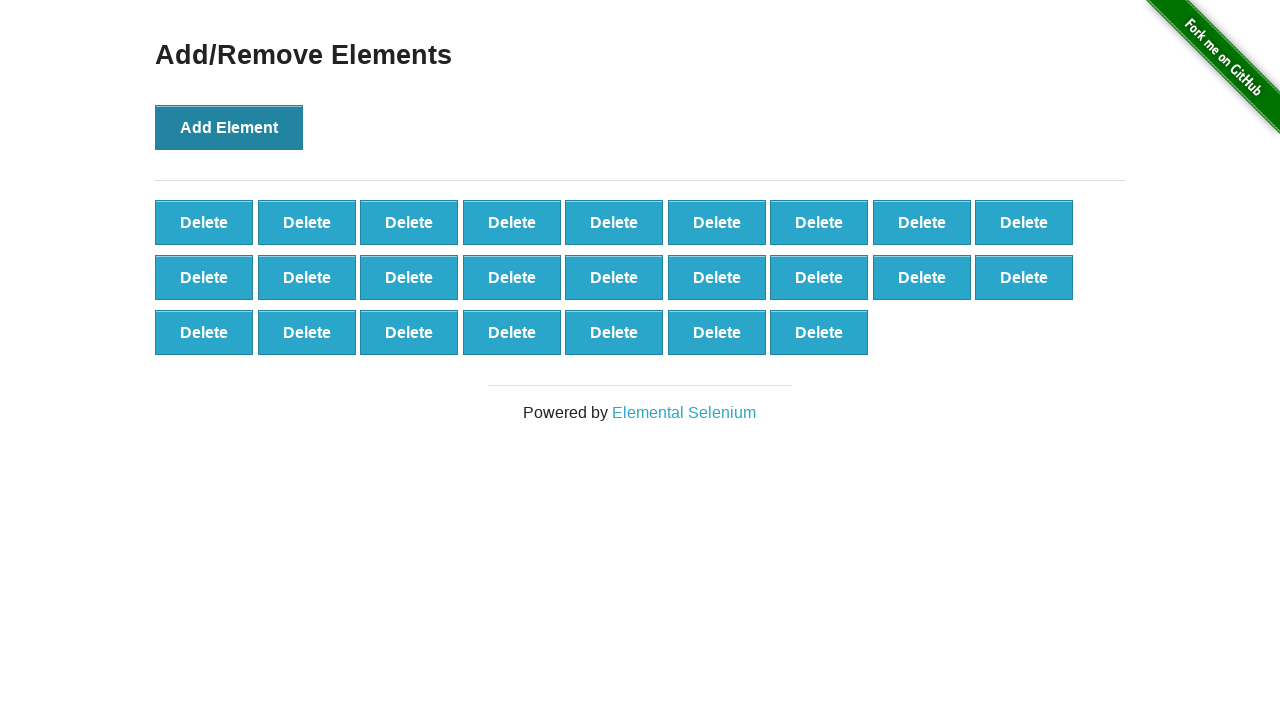

Clicked Add Element button (iteration 26/100) at (229, 127) on button[onclick='addElement()']
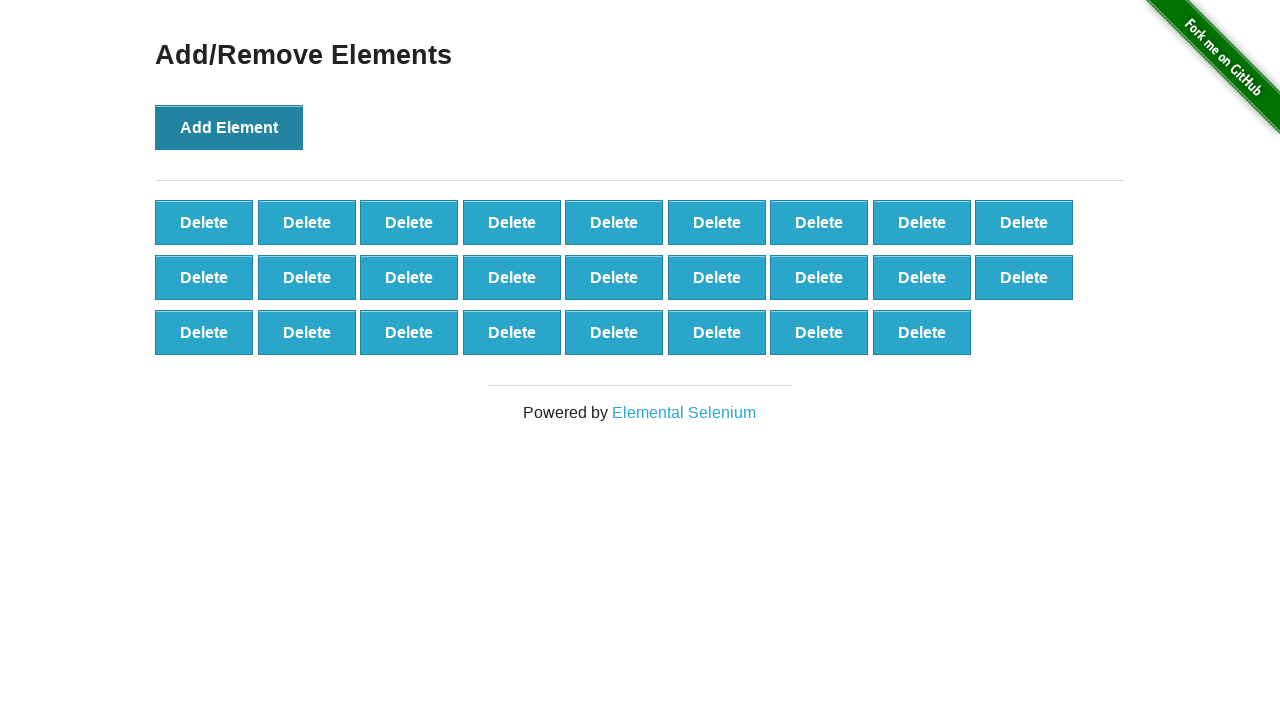

Clicked Add Element button (iteration 27/100) at (229, 127) on button[onclick='addElement()']
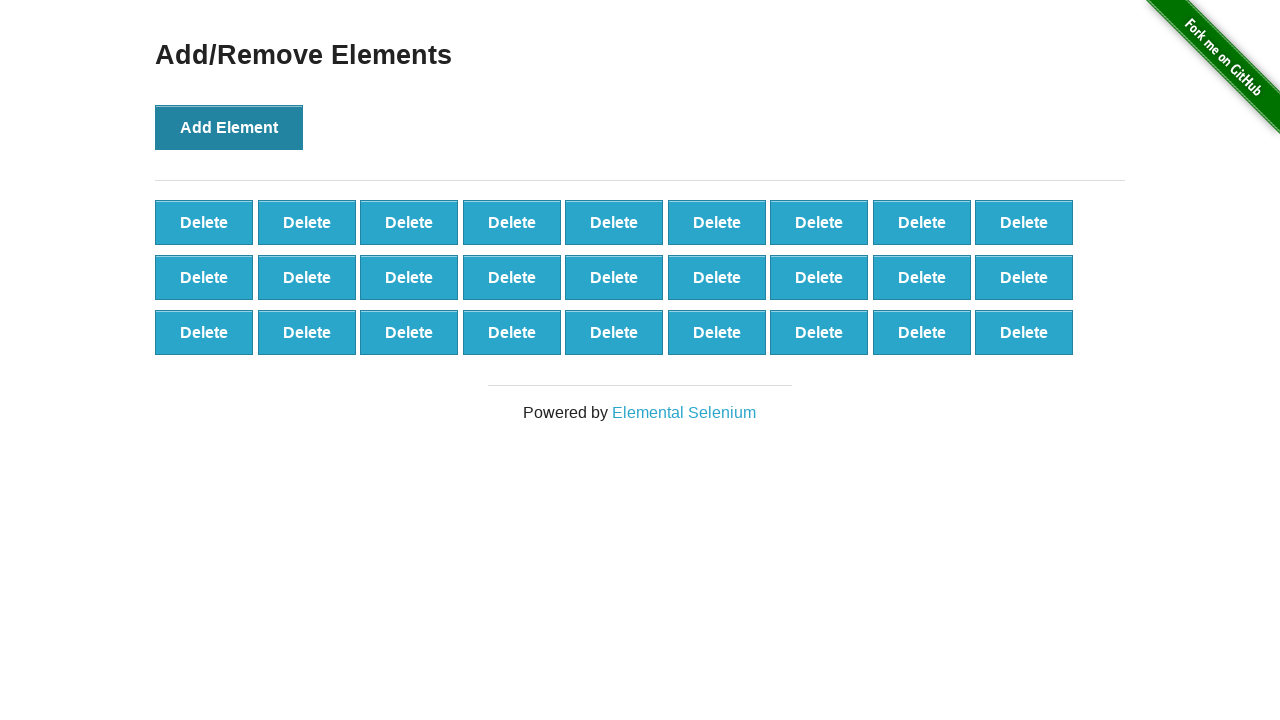

Clicked Add Element button (iteration 28/100) at (229, 127) on button[onclick='addElement()']
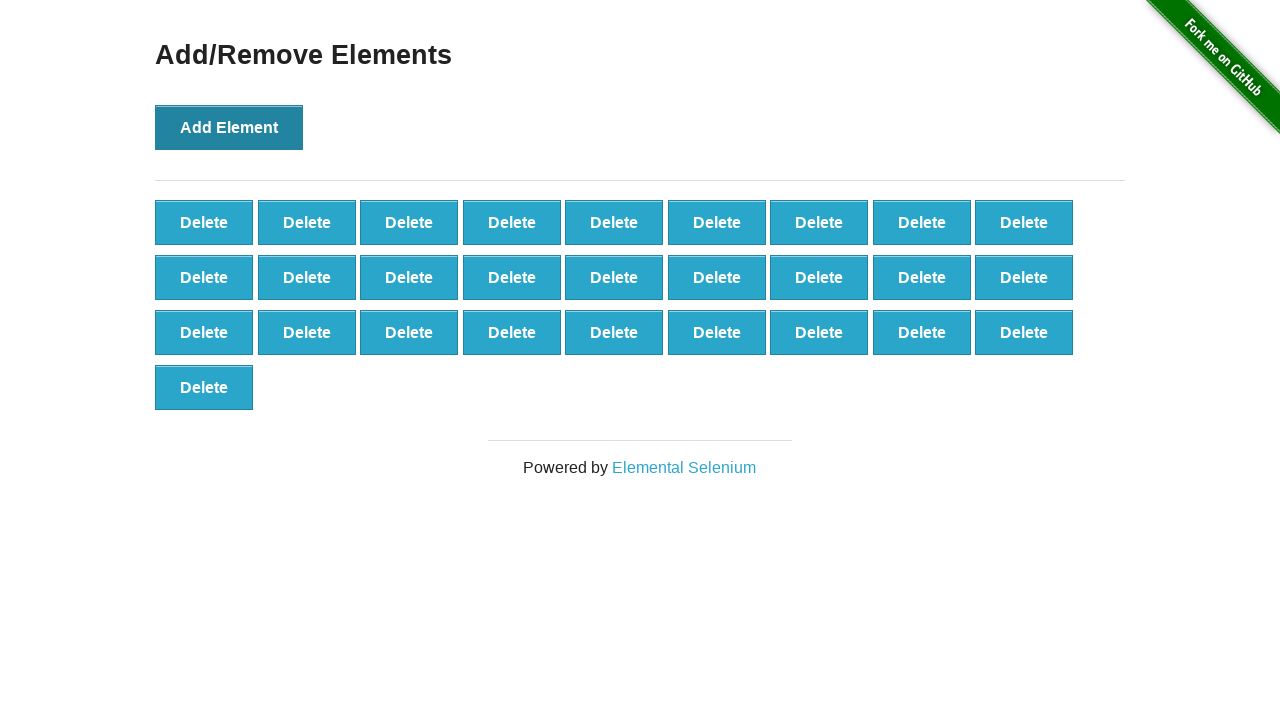

Clicked Add Element button (iteration 29/100) at (229, 127) on button[onclick='addElement()']
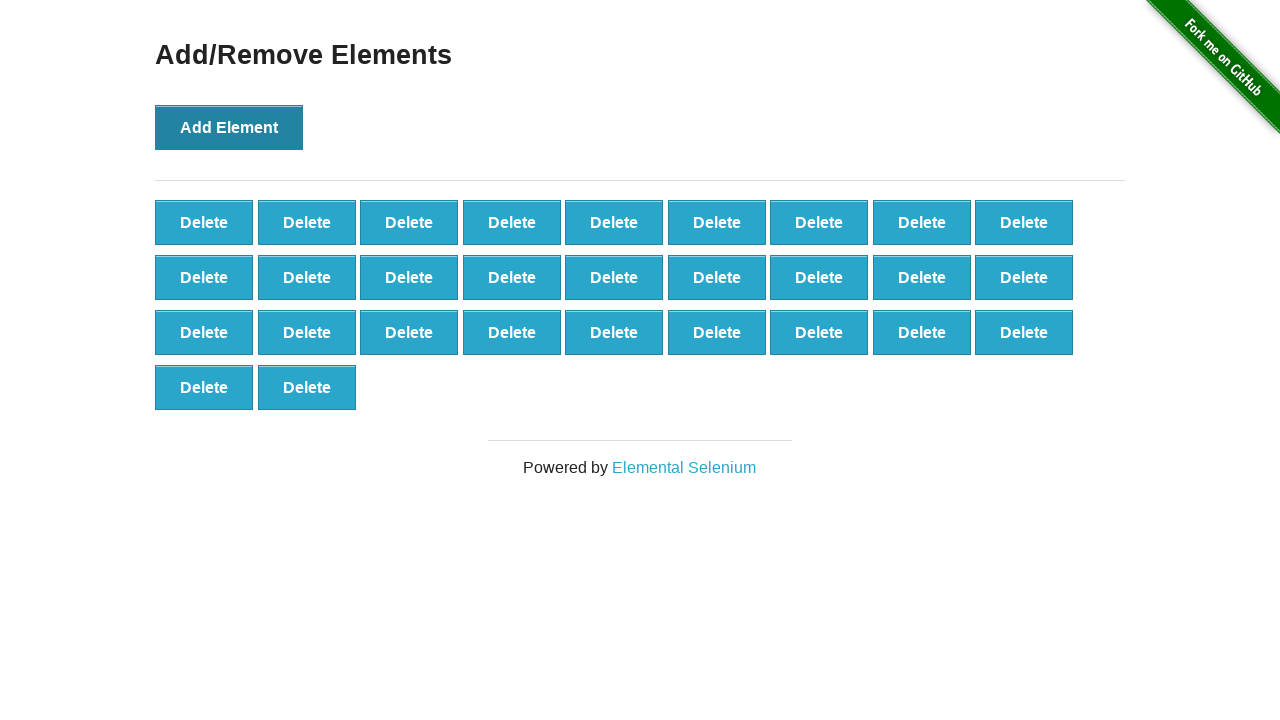

Clicked Add Element button (iteration 30/100) at (229, 127) on button[onclick='addElement()']
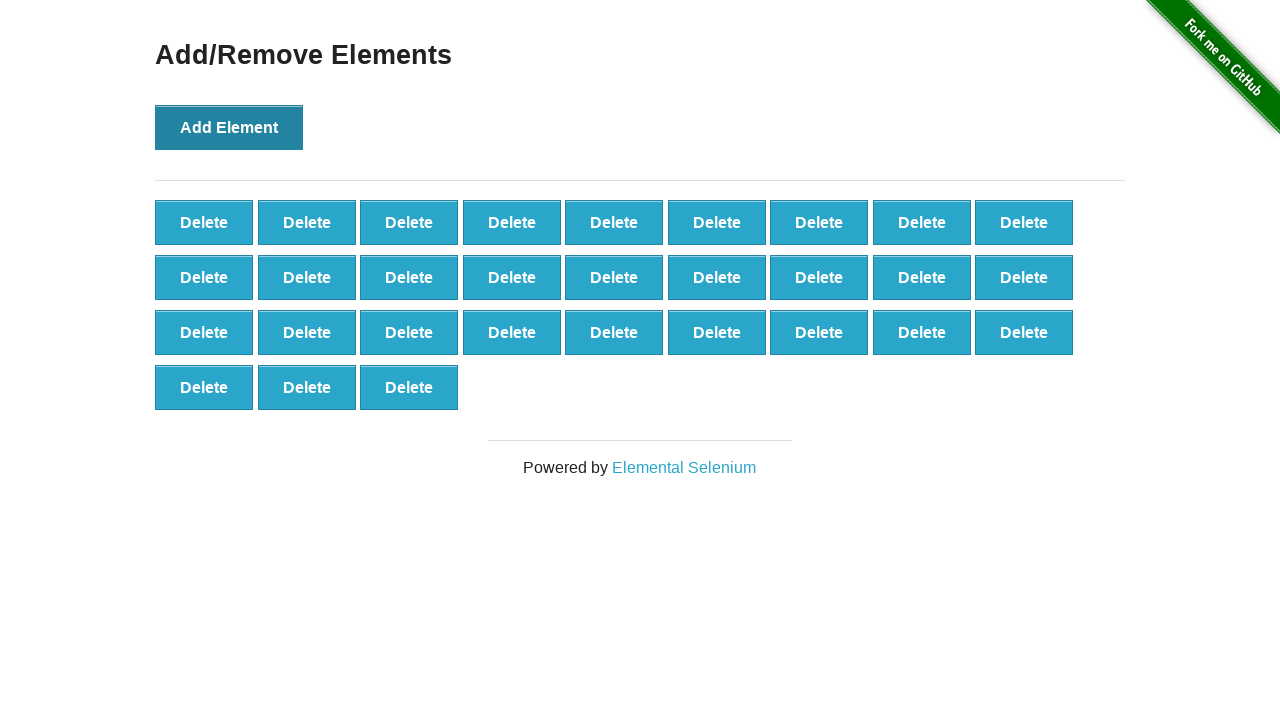

Clicked Add Element button (iteration 31/100) at (229, 127) on button[onclick='addElement()']
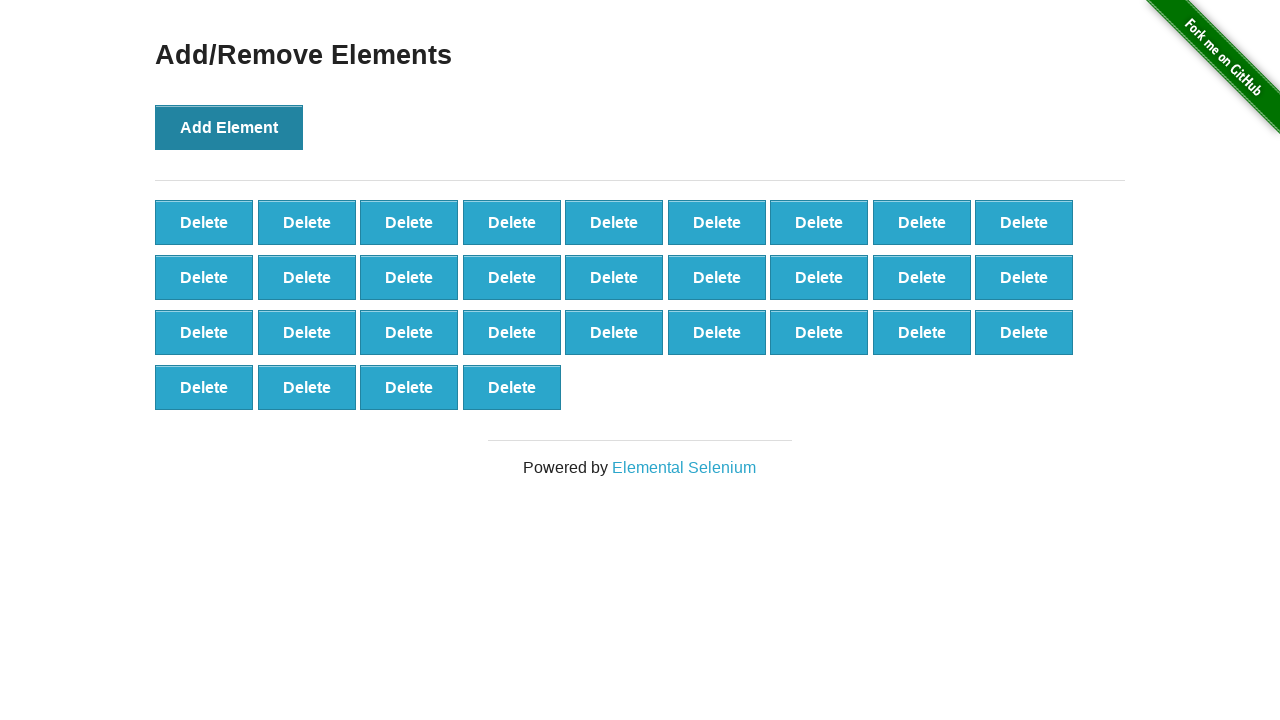

Clicked Add Element button (iteration 32/100) at (229, 127) on button[onclick='addElement()']
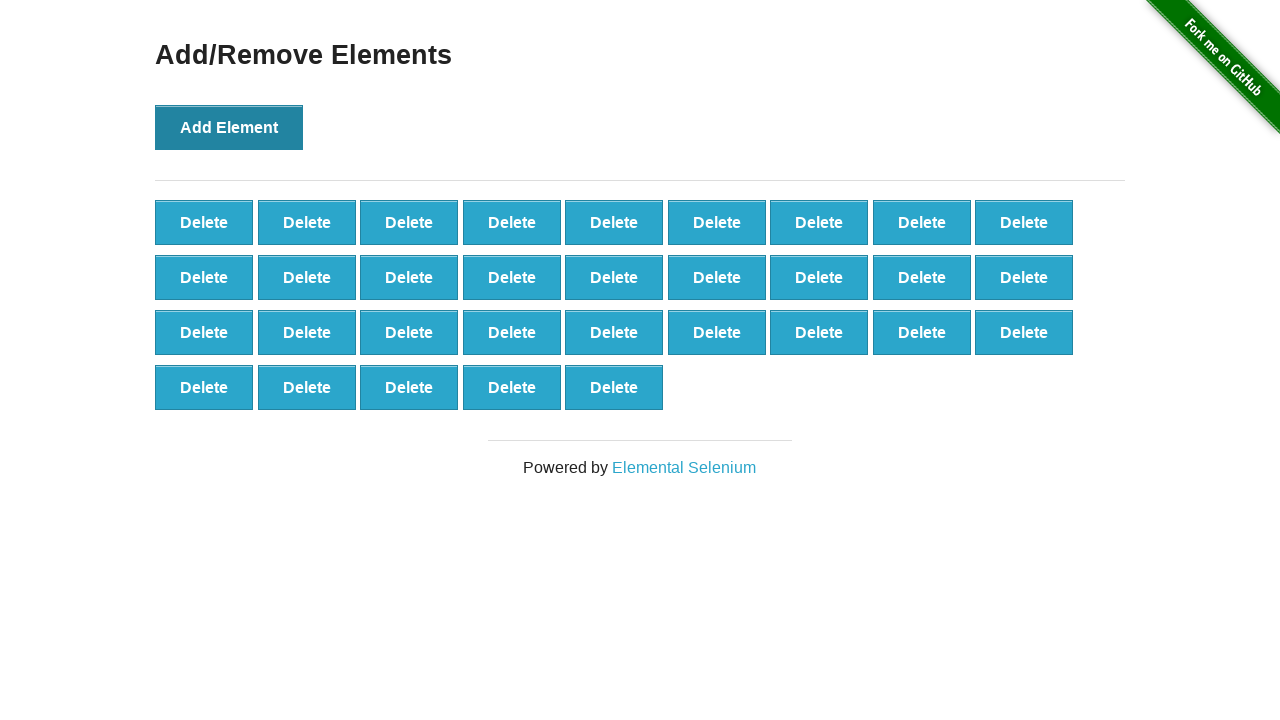

Clicked Add Element button (iteration 33/100) at (229, 127) on button[onclick='addElement()']
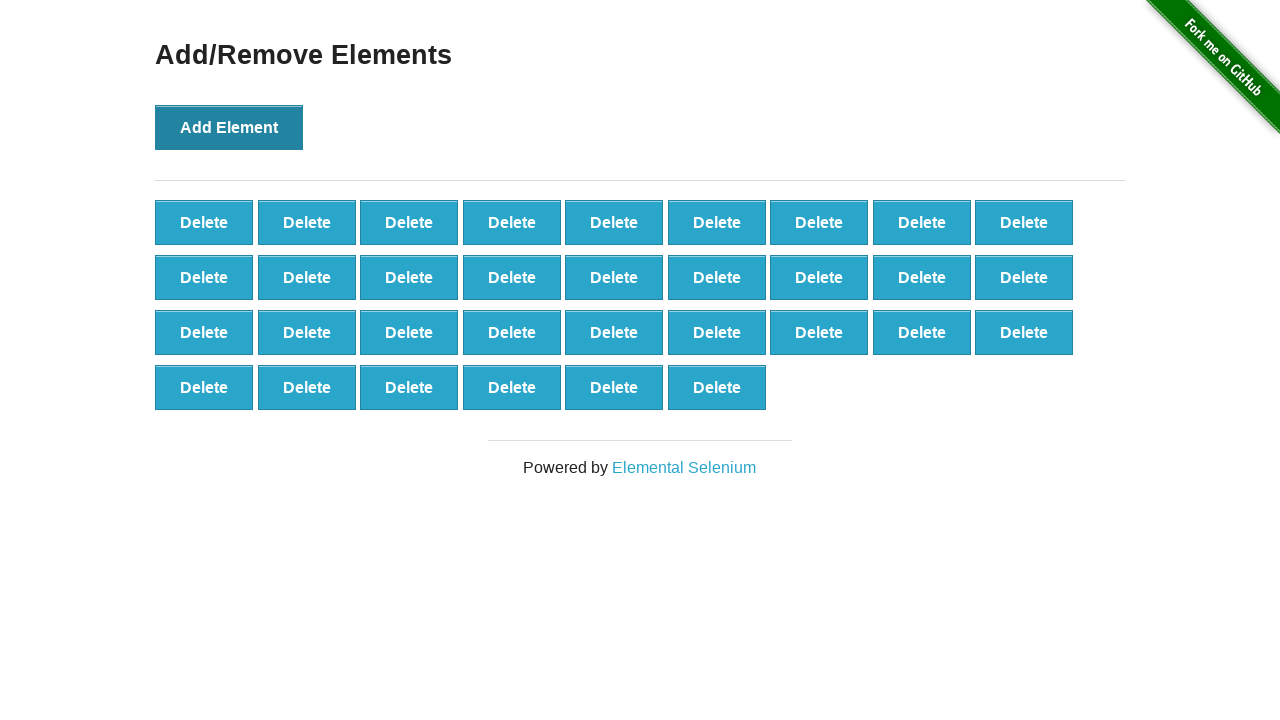

Clicked Add Element button (iteration 34/100) at (229, 127) on button[onclick='addElement()']
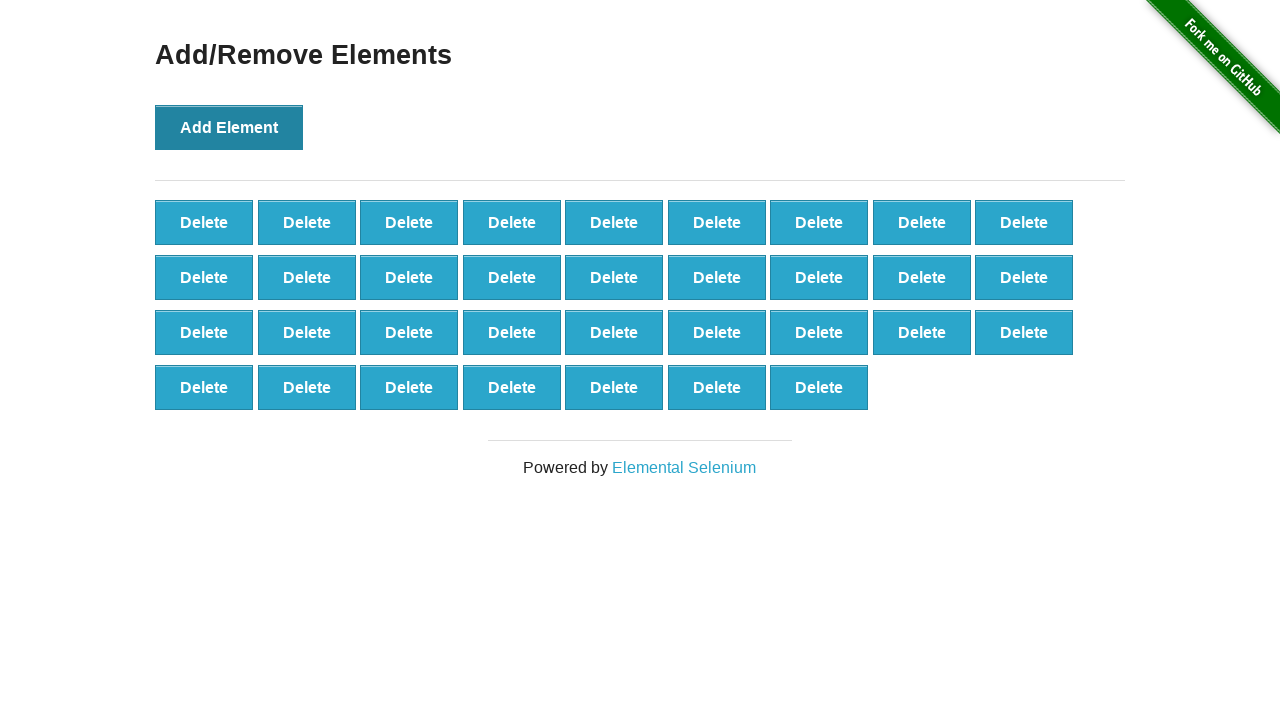

Clicked Add Element button (iteration 35/100) at (229, 127) on button[onclick='addElement()']
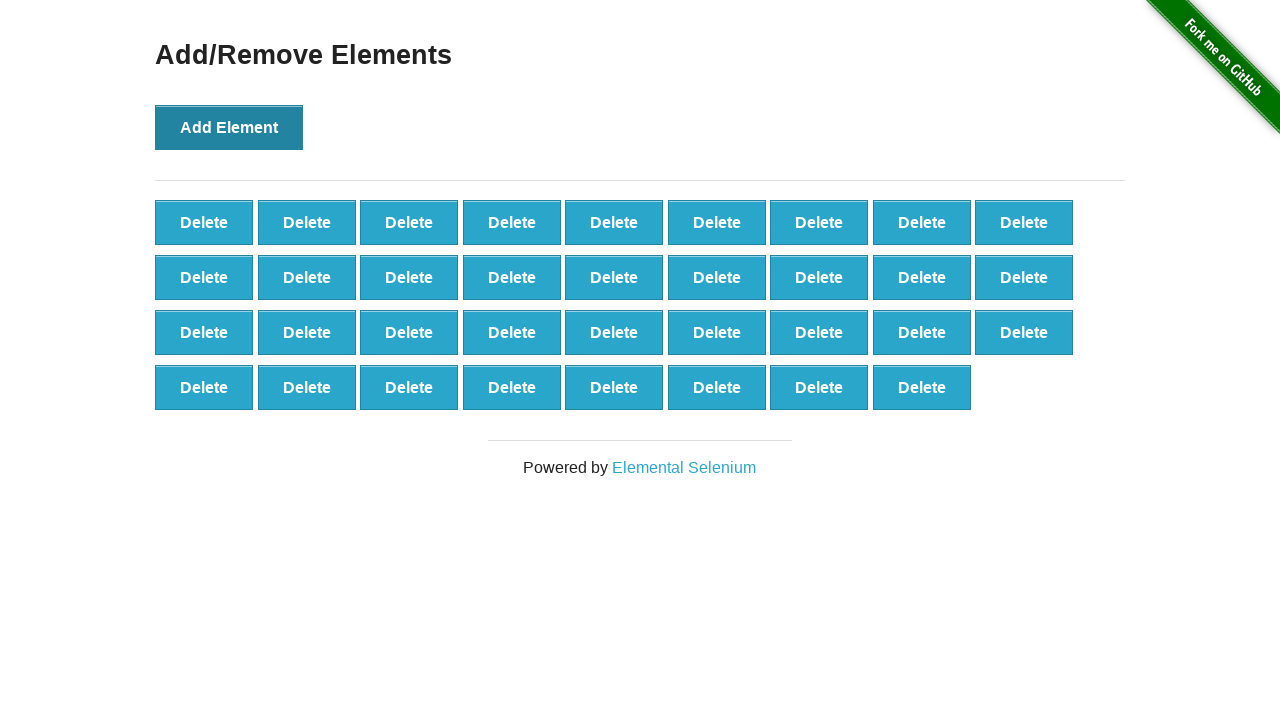

Clicked Add Element button (iteration 36/100) at (229, 127) on button[onclick='addElement()']
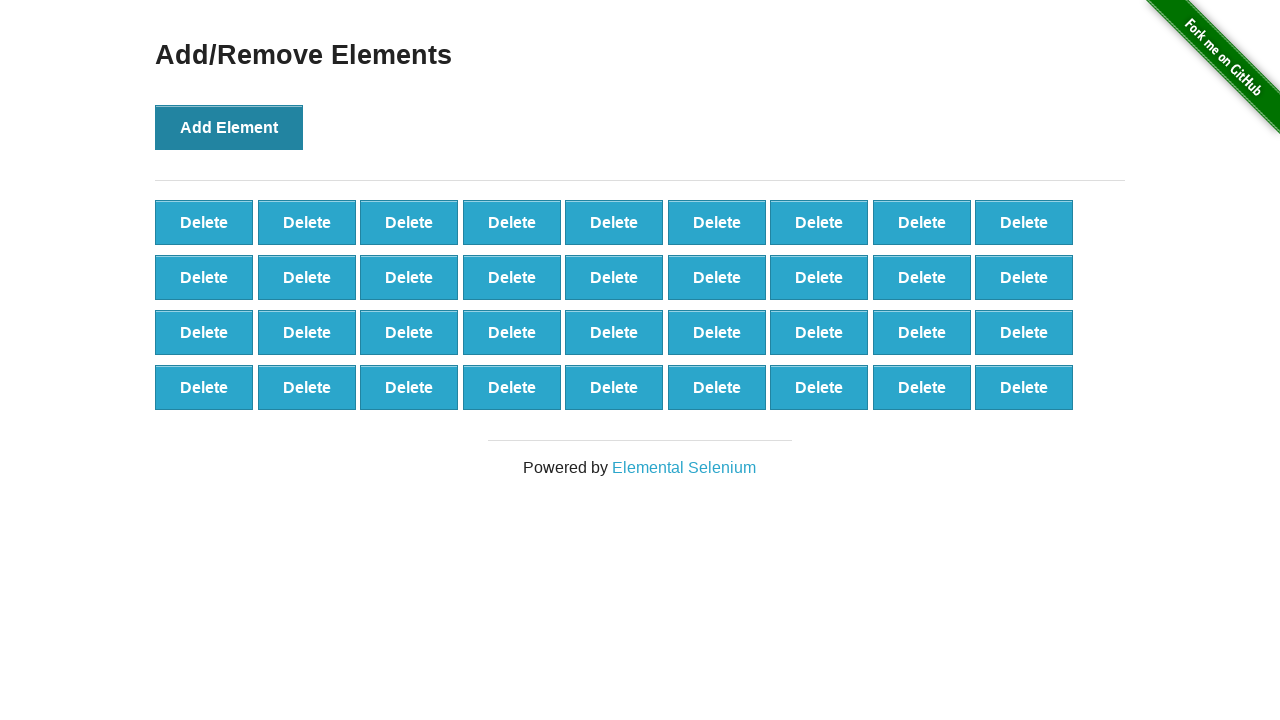

Clicked Add Element button (iteration 37/100) at (229, 127) on button[onclick='addElement()']
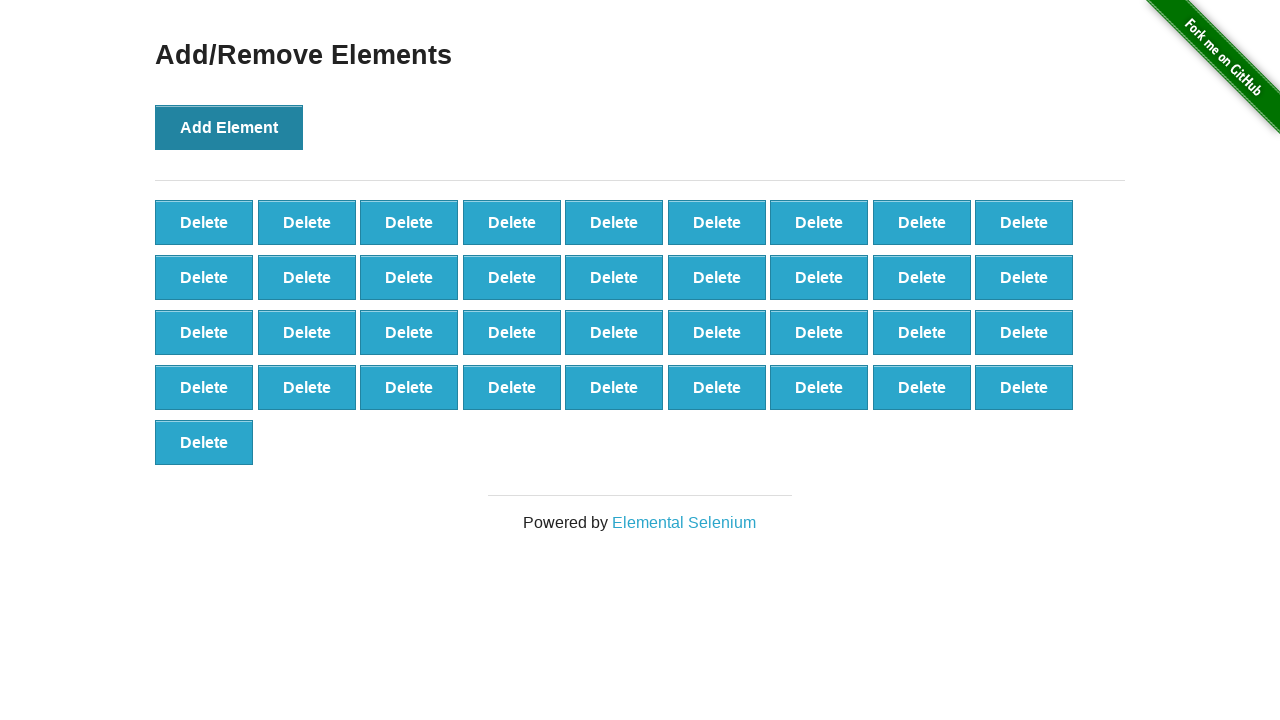

Clicked Add Element button (iteration 38/100) at (229, 127) on button[onclick='addElement()']
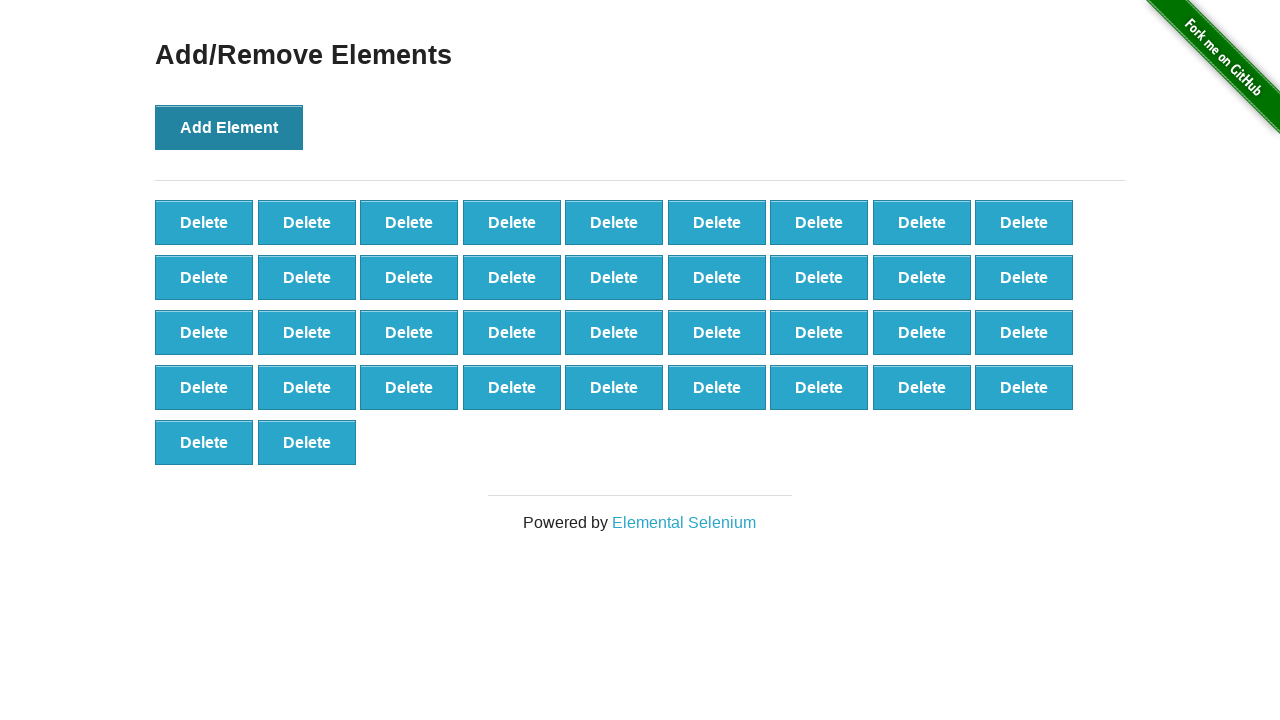

Clicked Add Element button (iteration 39/100) at (229, 127) on button[onclick='addElement()']
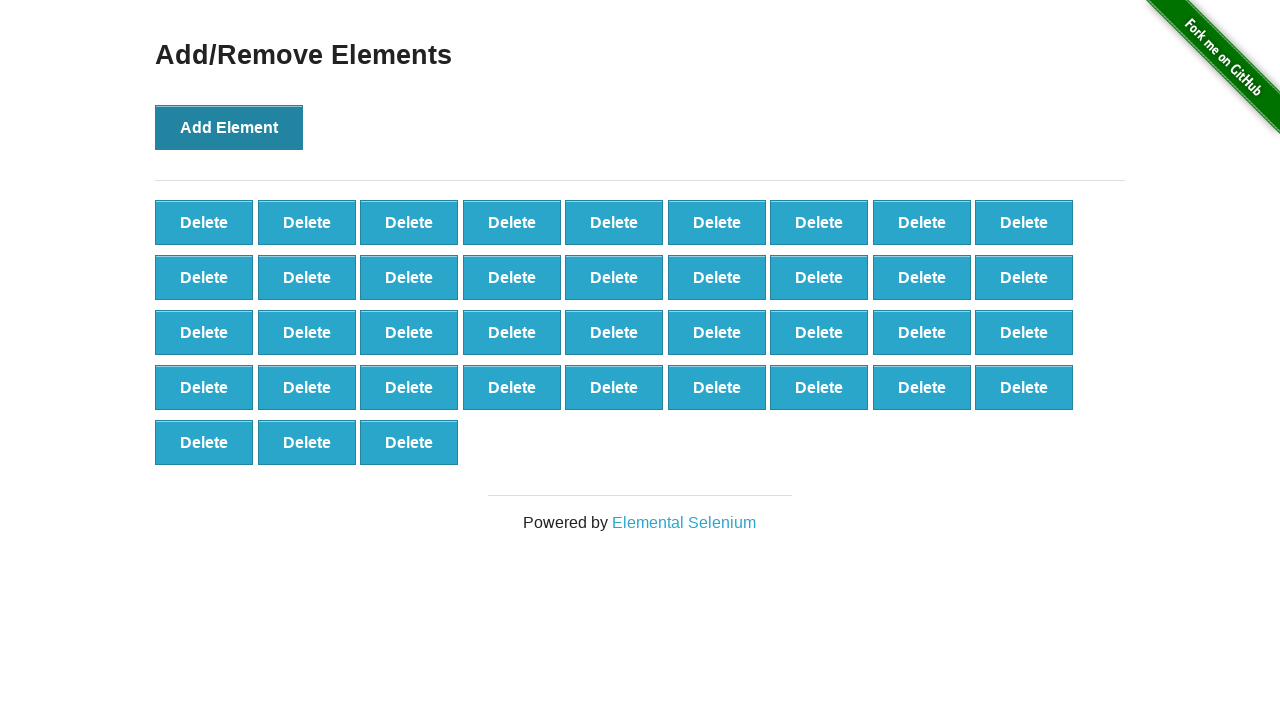

Clicked Add Element button (iteration 40/100) at (229, 127) on button[onclick='addElement()']
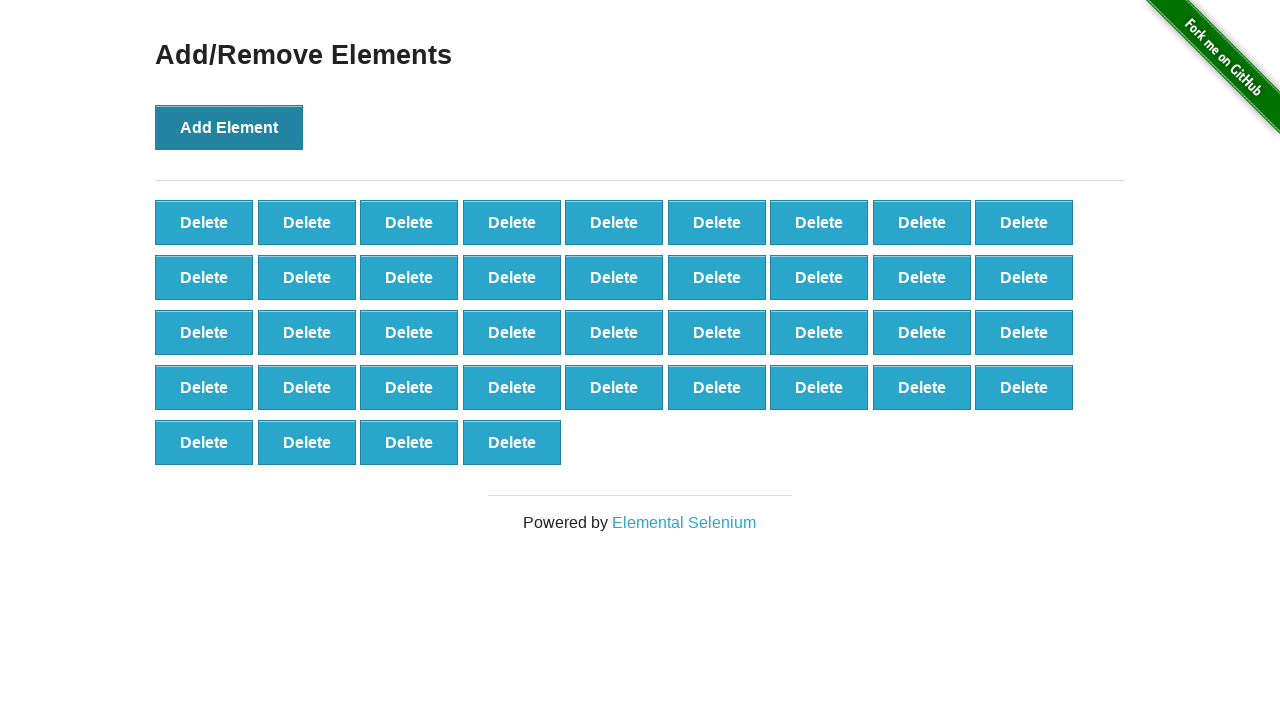

Clicked Add Element button (iteration 41/100) at (229, 127) on button[onclick='addElement()']
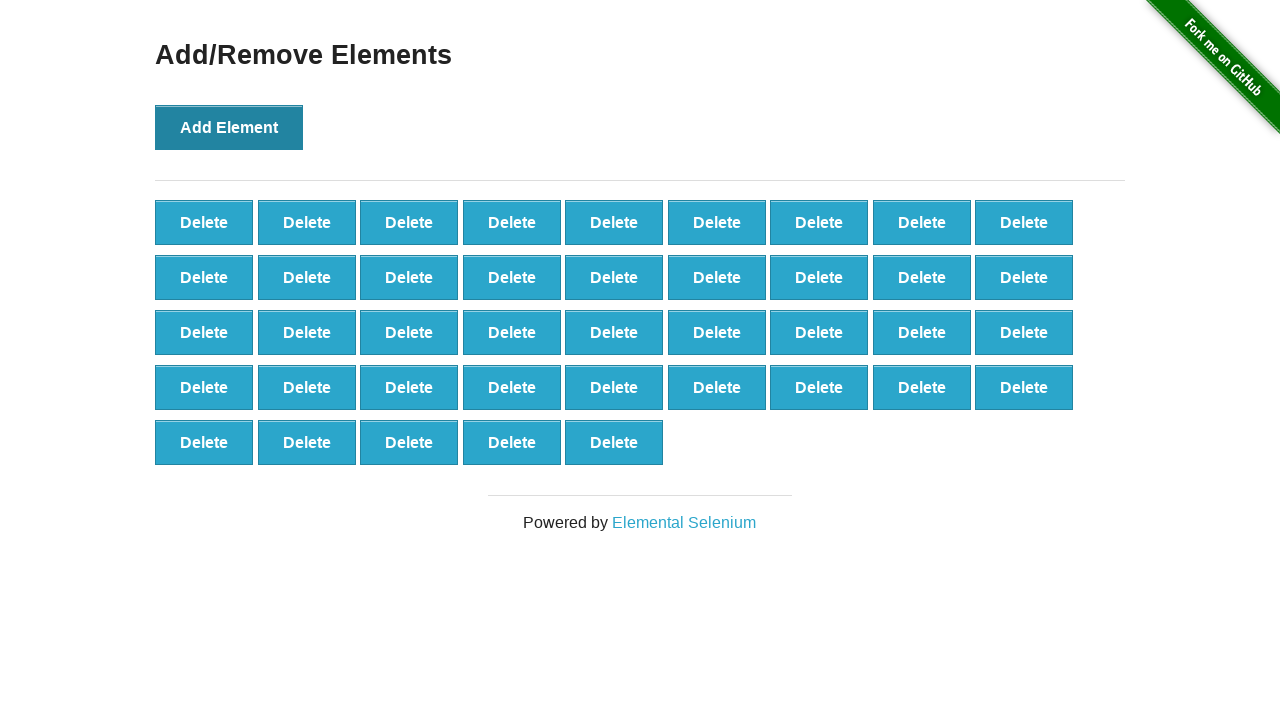

Clicked Add Element button (iteration 42/100) at (229, 127) on button[onclick='addElement()']
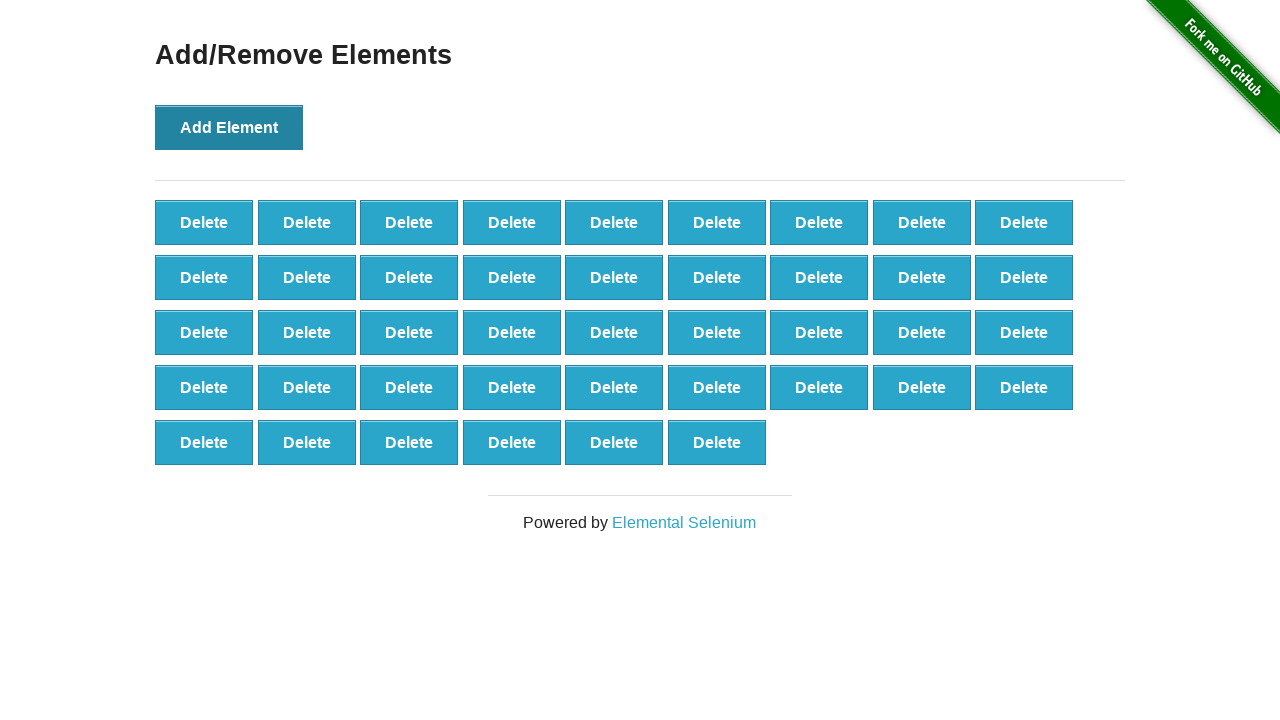

Clicked Add Element button (iteration 43/100) at (229, 127) on button[onclick='addElement()']
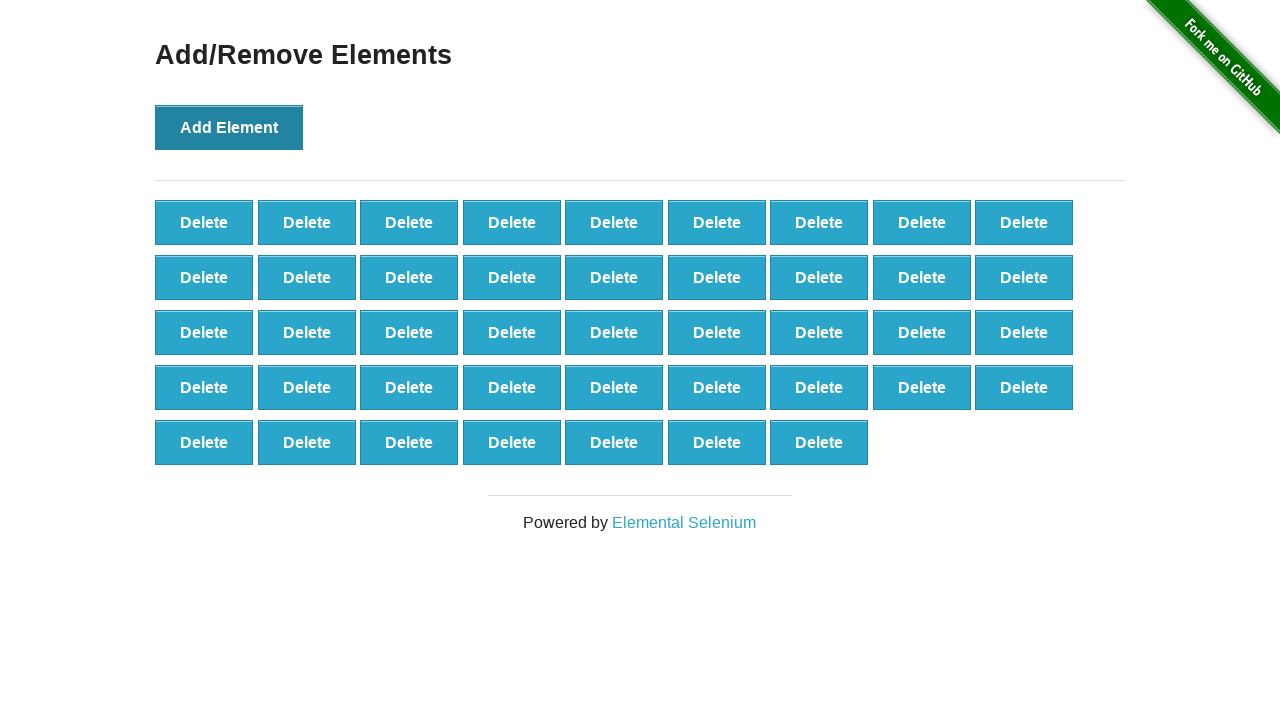

Clicked Add Element button (iteration 44/100) at (229, 127) on button[onclick='addElement()']
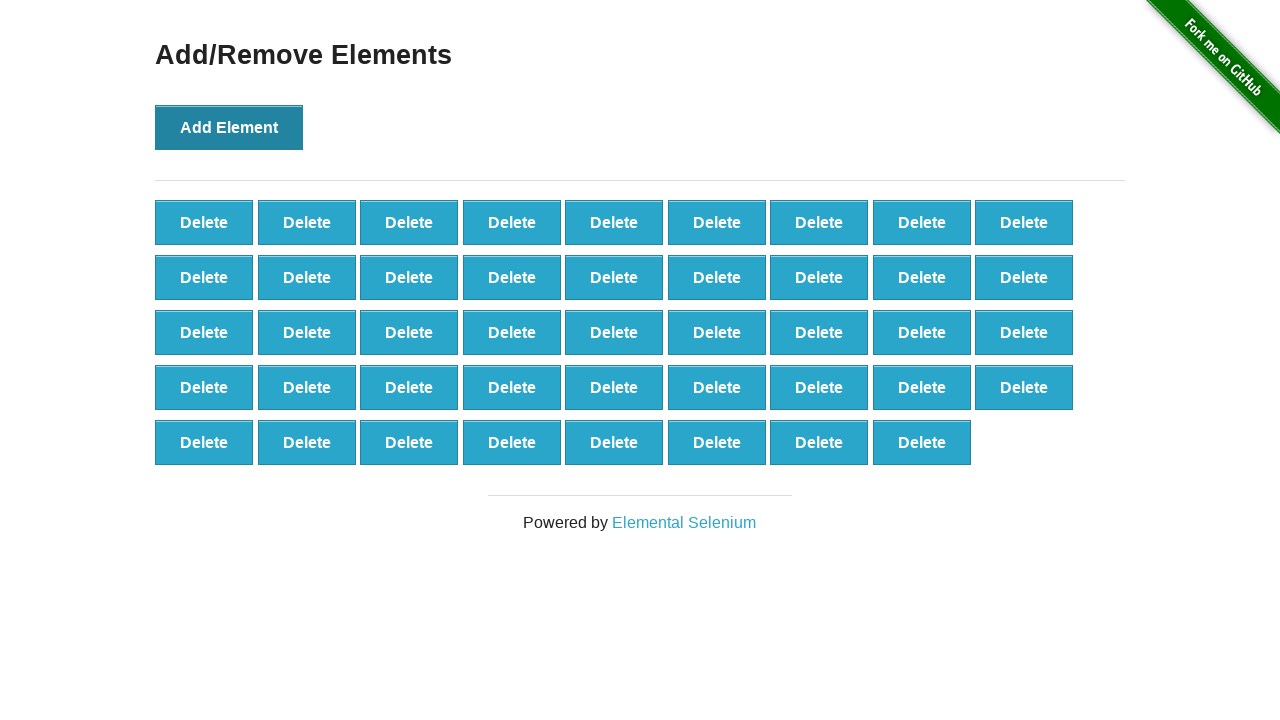

Clicked Add Element button (iteration 45/100) at (229, 127) on button[onclick='addElement()']
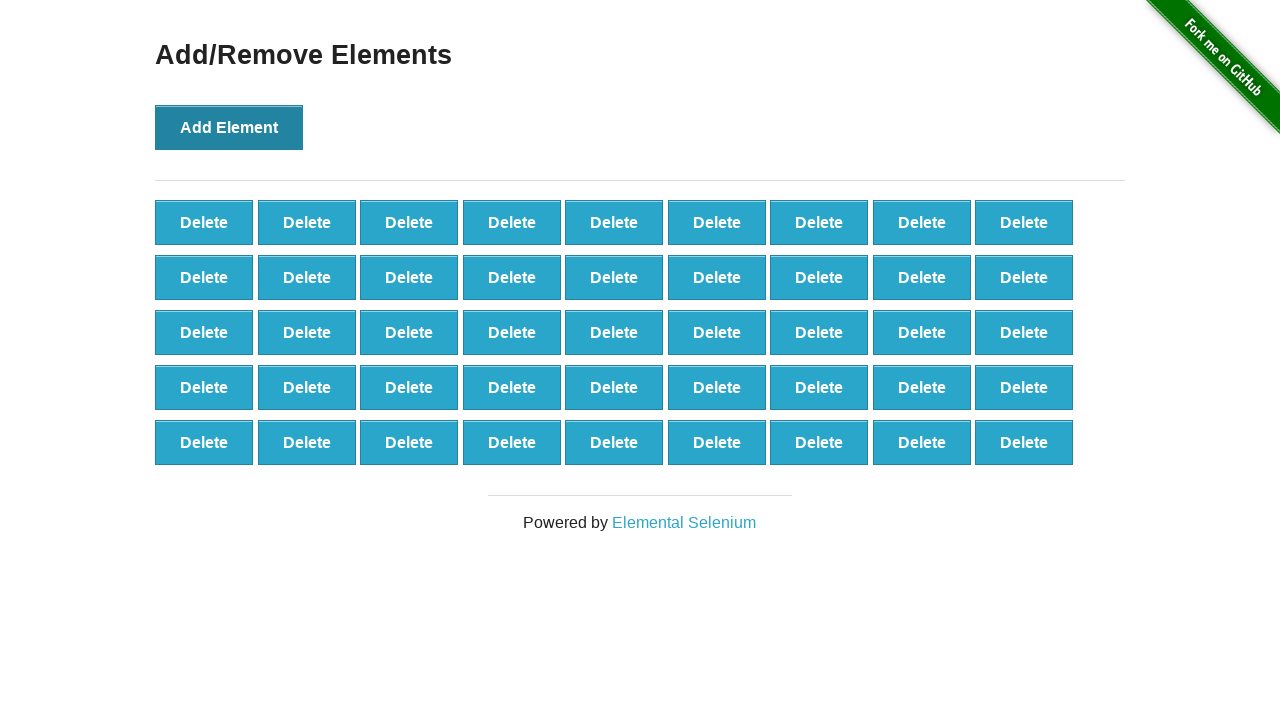

Clicked Add Element button (iteration 46/100) at (229, 127) on button[onclick='addElement()']
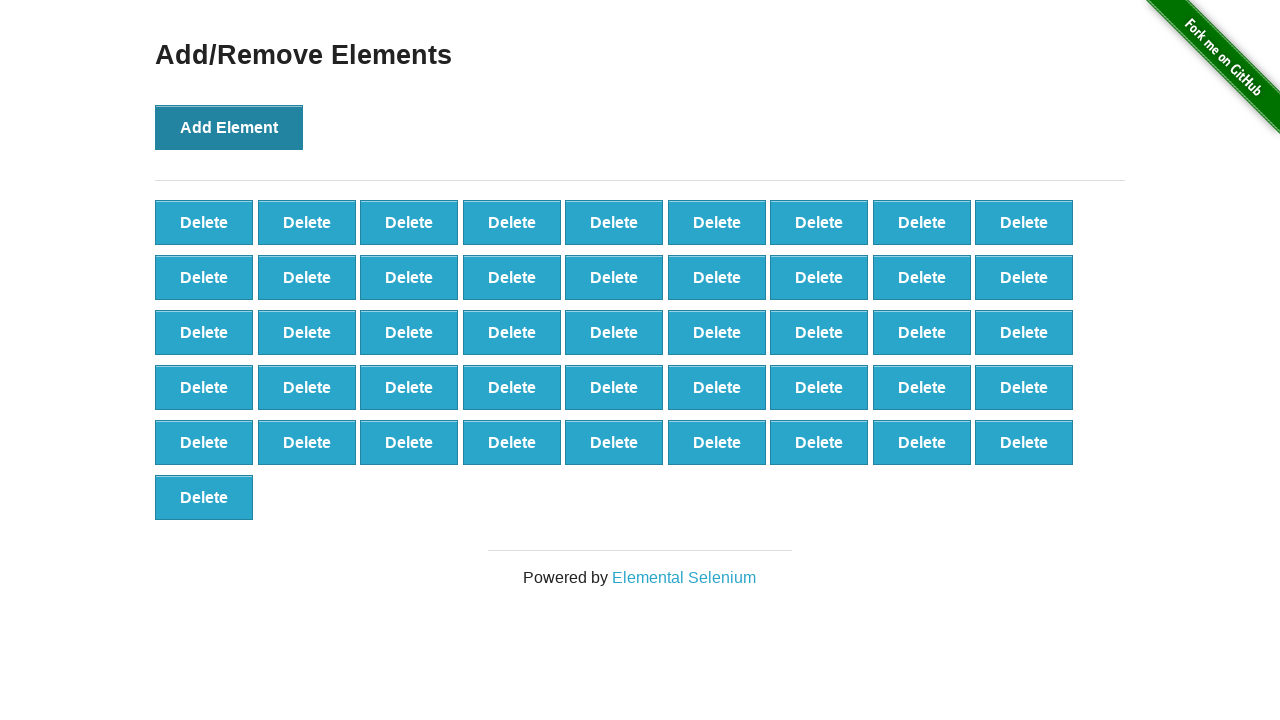

Clicked Add Element button (iteration 47/100) at (229, 127) on button[onclick='addElement()']
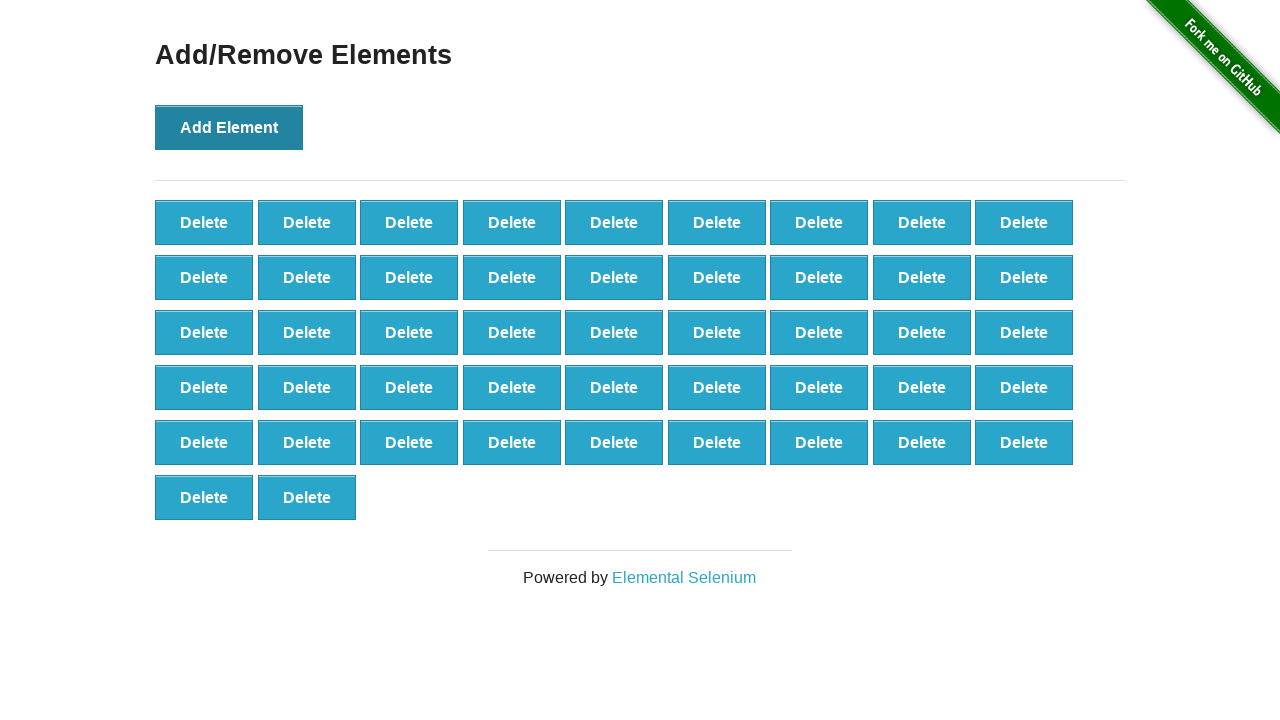

Clicked Add Element button (iteration 48/100) at (229, 127) on button[onclick='addElement()']
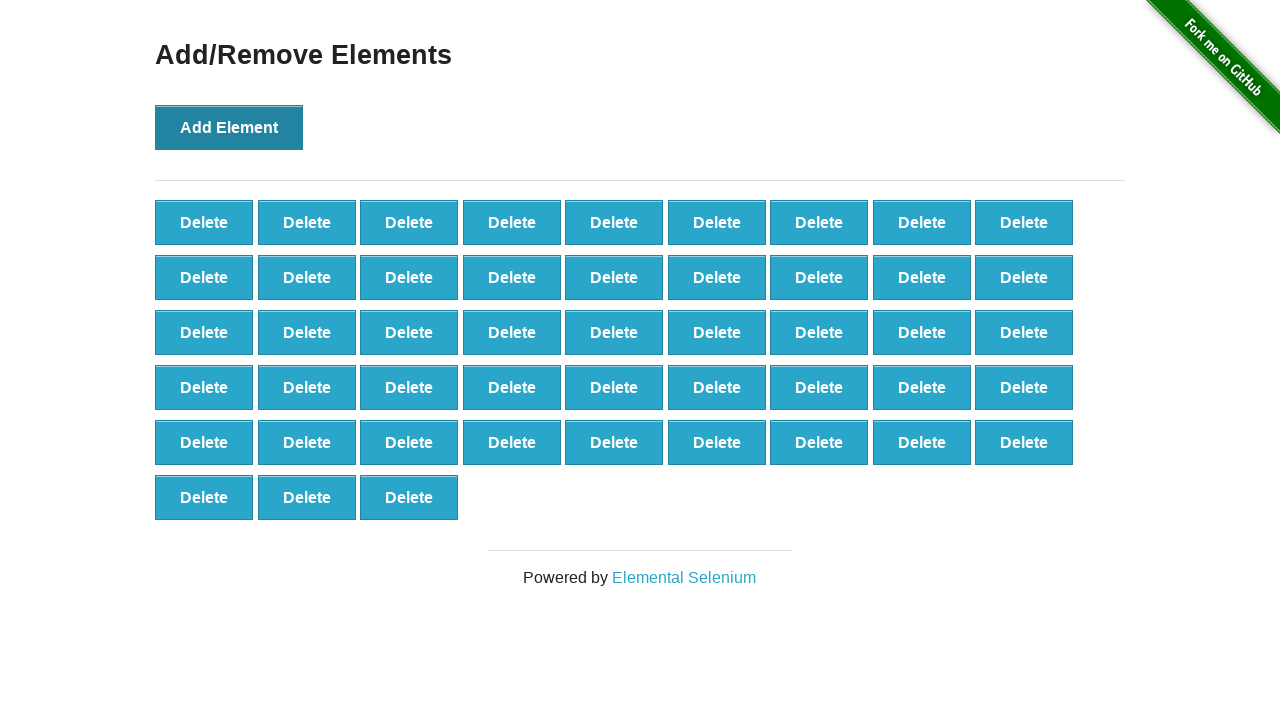

Clicked Add Element button (iteration 49/100) at (229, 127) on button[onclick='addElement()']
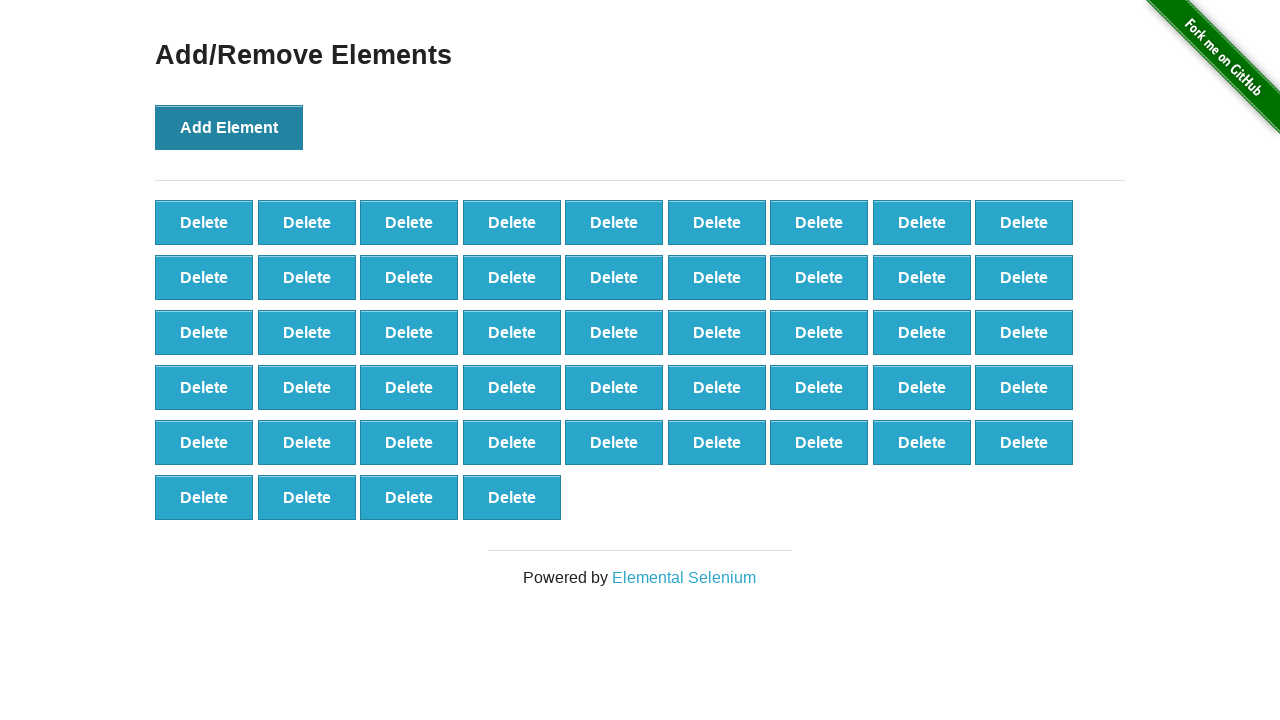

Clicked Add Element button (iteration 50/100) at (229, 127) on button[onclick='addElement()']
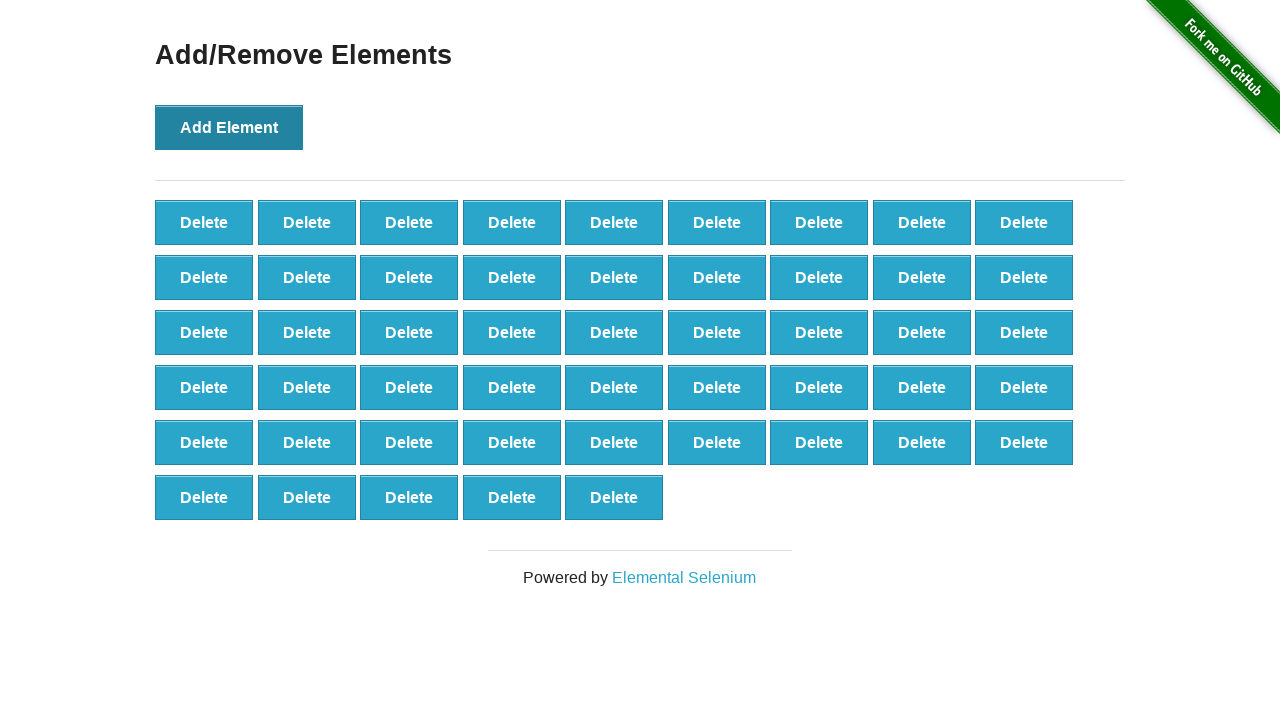

Clicked Add Element button (iteration 51/100) at (229, 127) on button[onclick='addElement()']
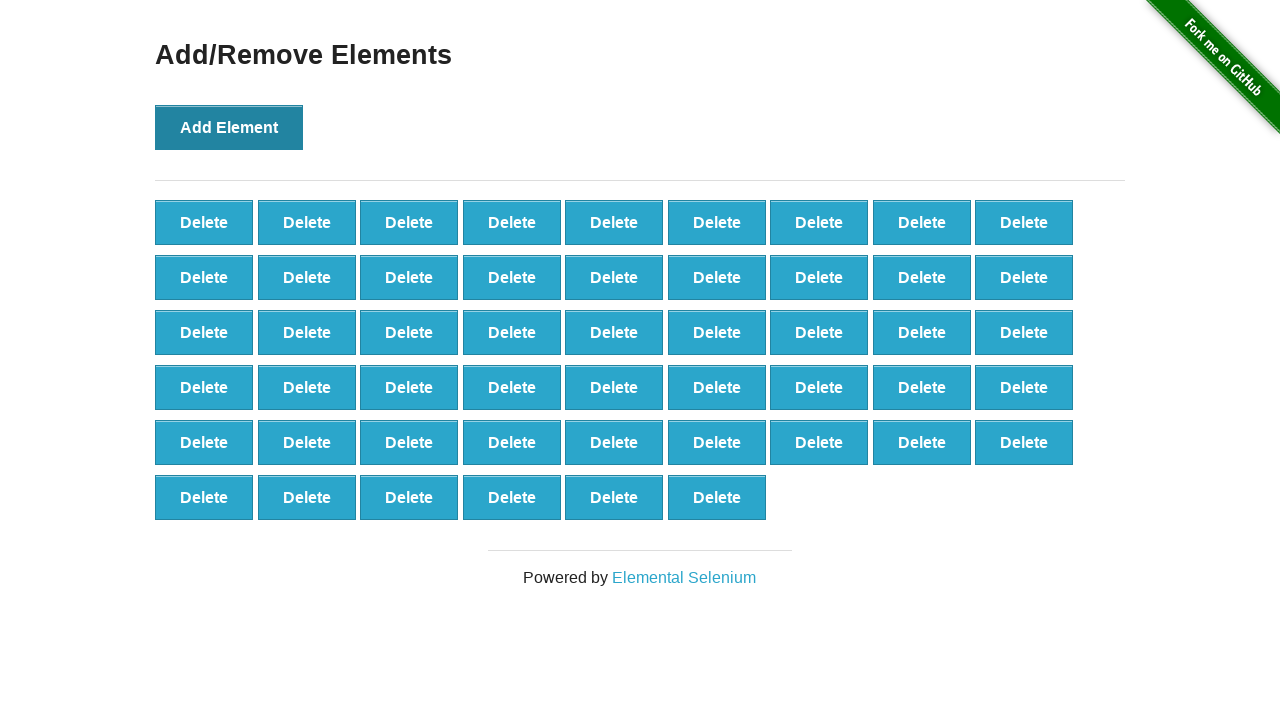

Clicked Add Element button (iteration 52/100) at (229, 127) on button[onclick='addElement()']
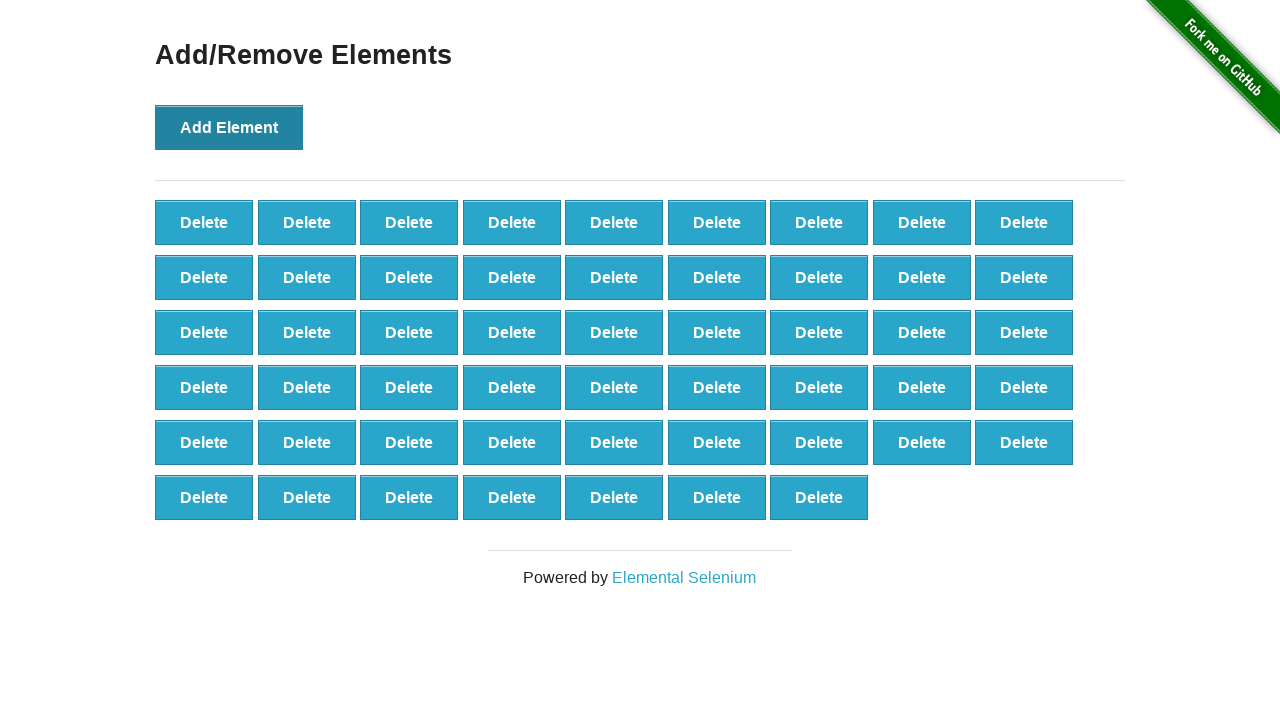

Clicked Add Element button (iteration 53/100) at (229, 127) on button[onclick='addElement()']
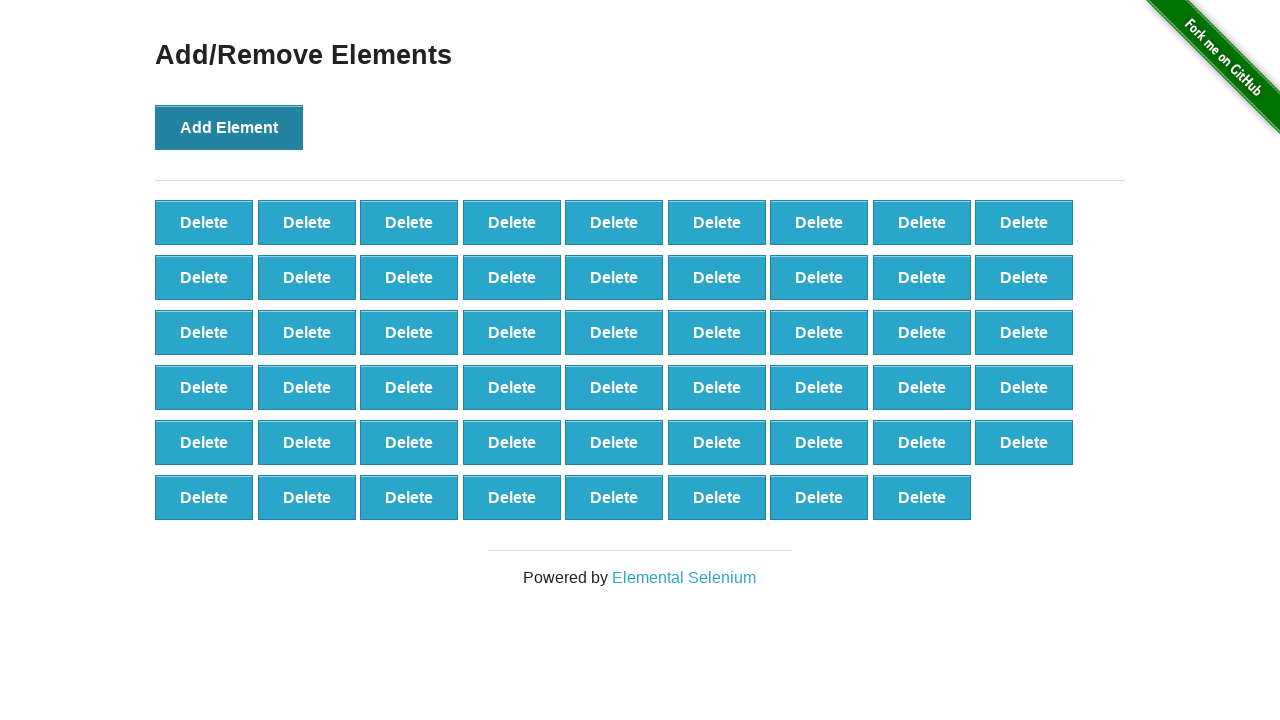

Clicked Add Element button (iteration 54/100) at (229, 127) on button[onclick='addElement()']
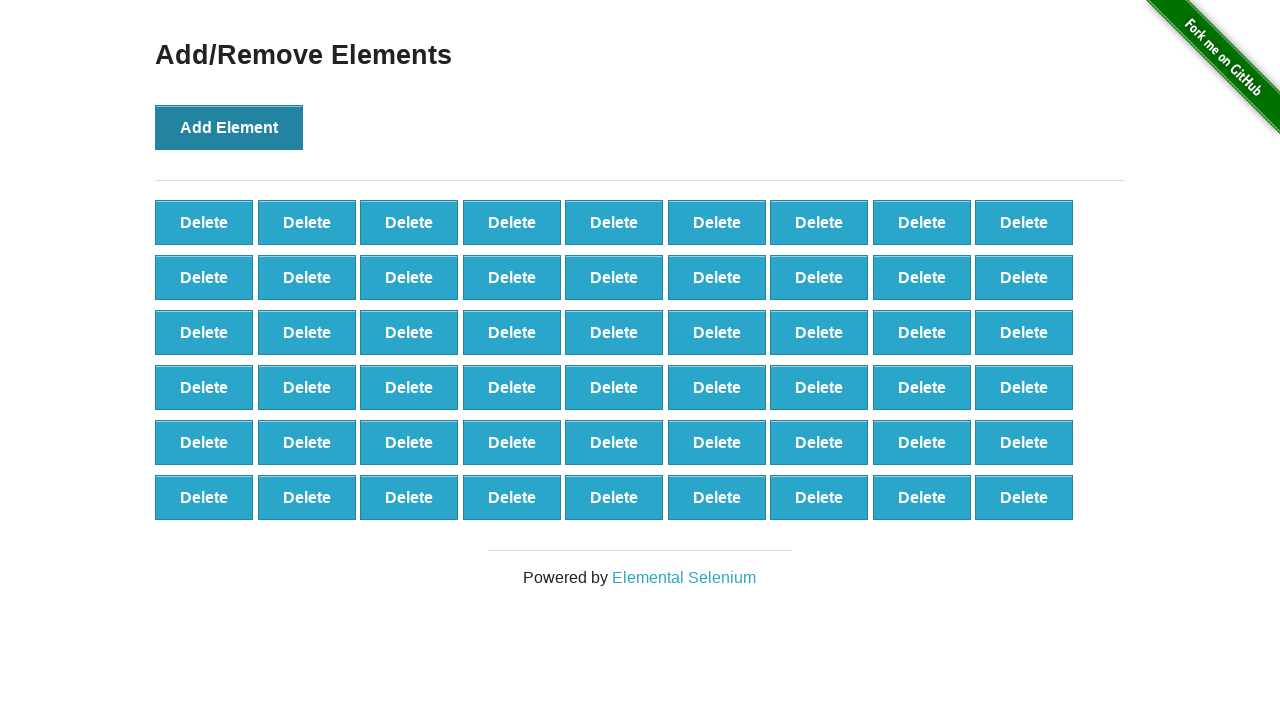

Clicked Add Element button (iteration 55/100) at (229, 127) on button[onclick='addElement()']
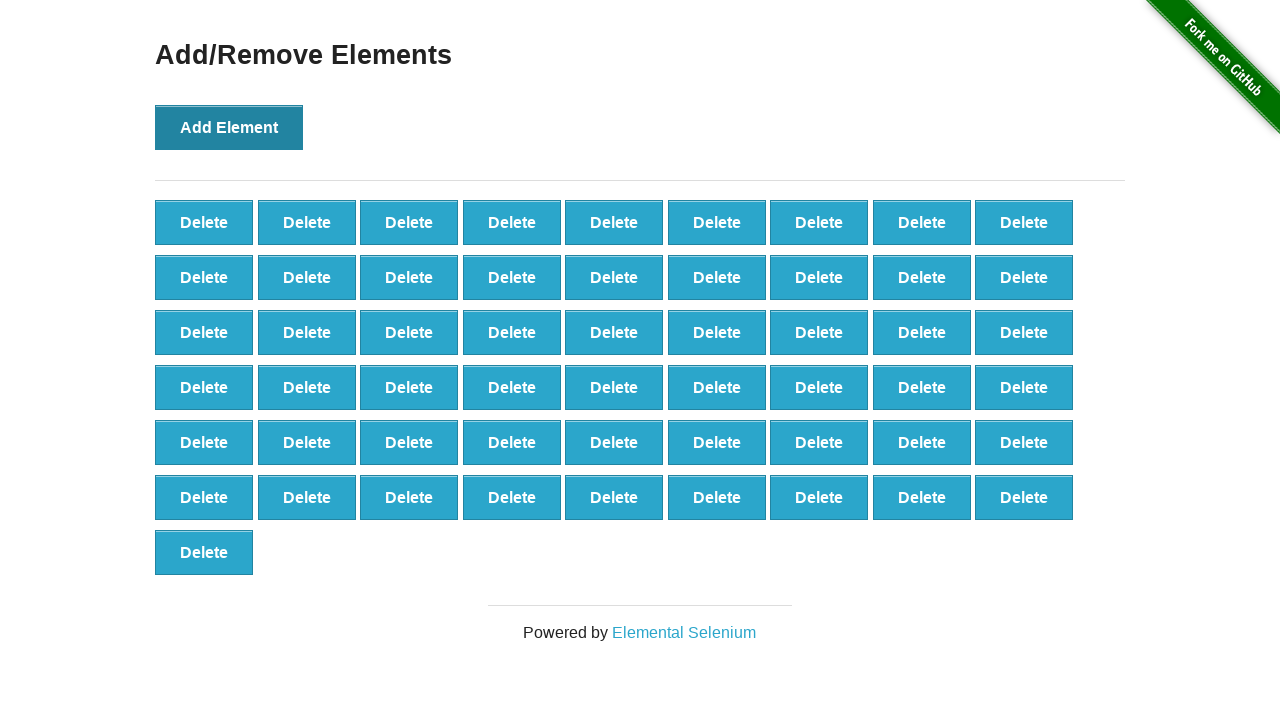

Clicked Add Element button (iteration 56/100) at (229, 127) on button[onclick='addElement()']
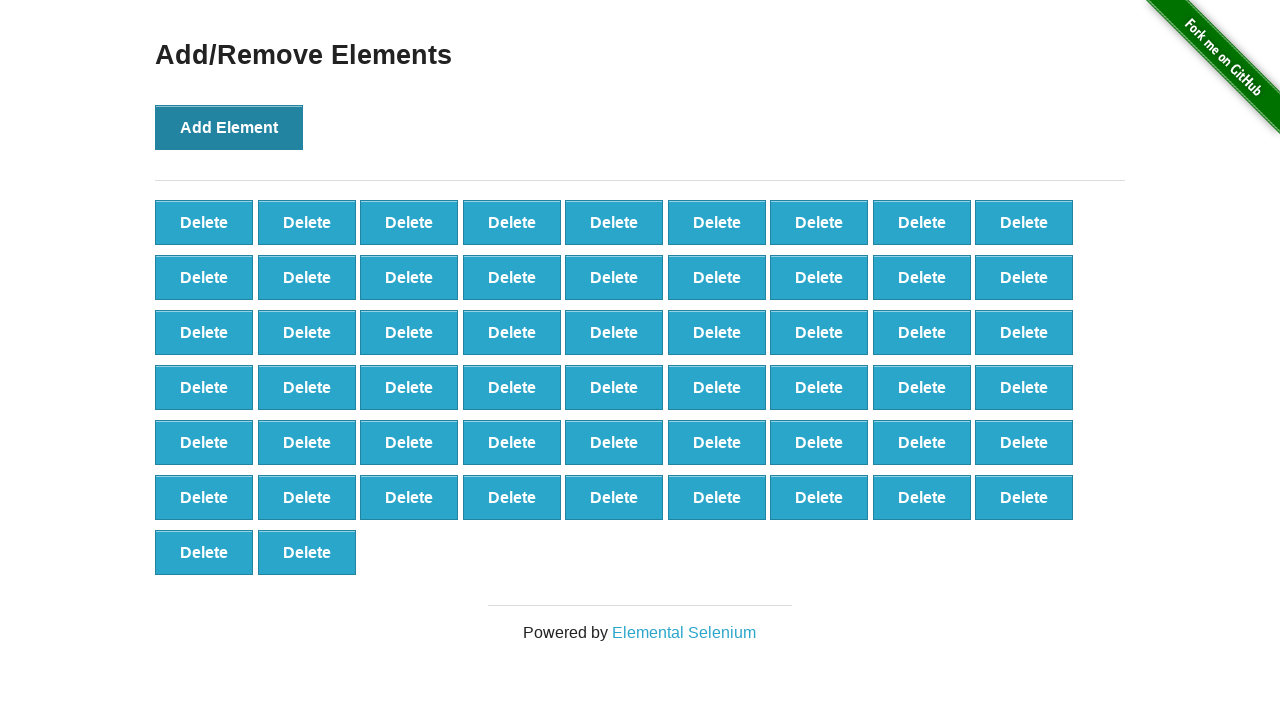

Clicked Add Element button (iteration 57/100) at (229, 127) on button[onclick='addElement()']
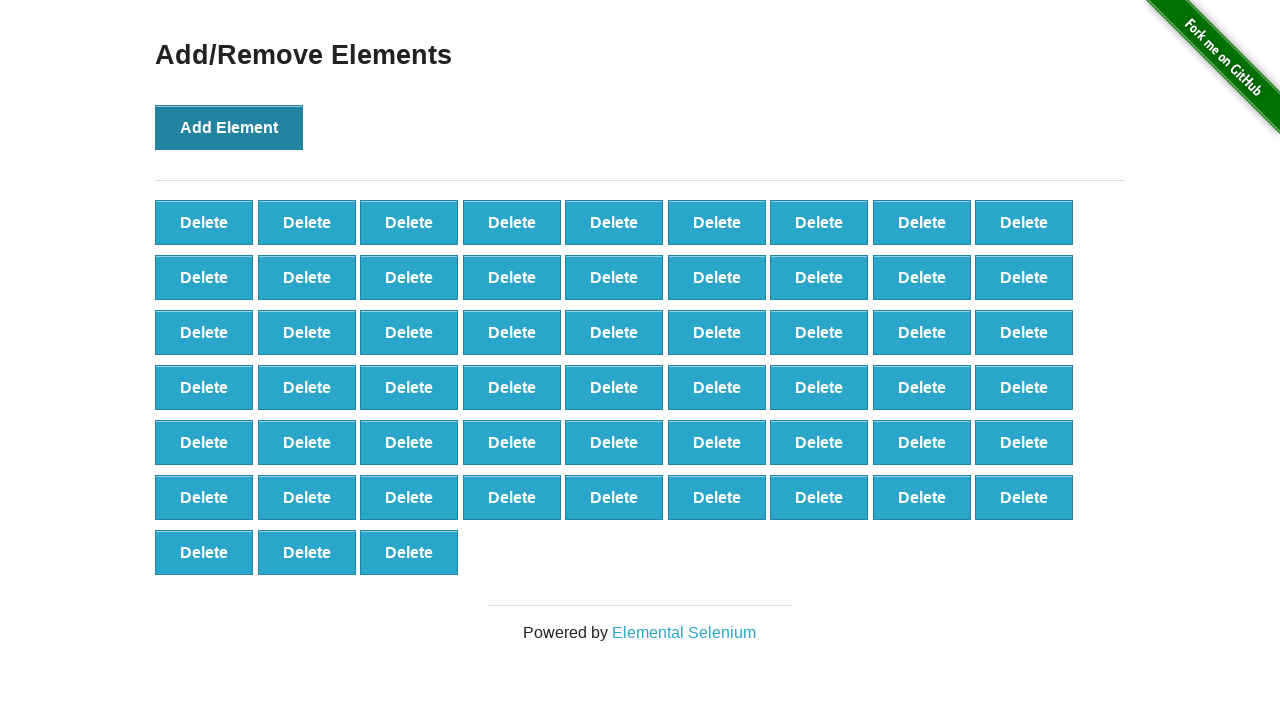

Clicked Add Element button (iteration 58/100) at (229, 127) on button[onclick='addElement()']
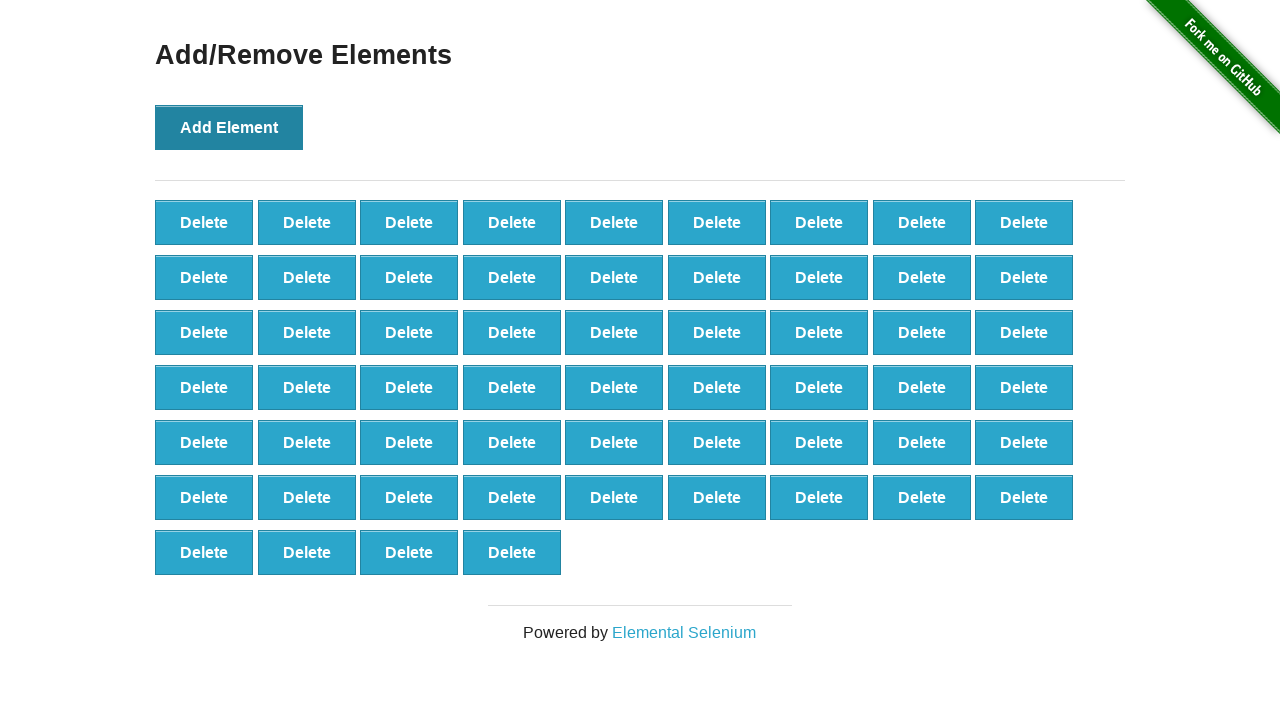

Clicked Add Element button (iteration 59/100) at (229, 127) on button[onclick='addElement()']
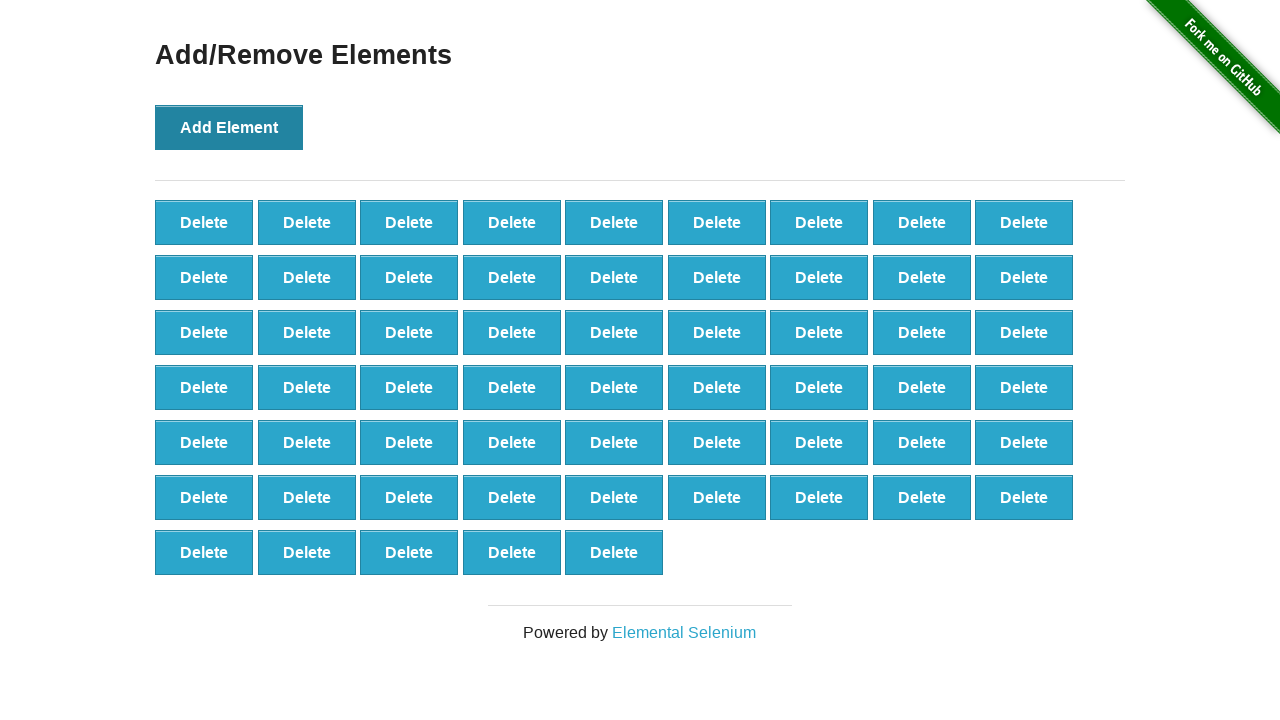

Clicked Add Element button (iteration 60/100) at (229, 127) on button[onclick='addElement()']
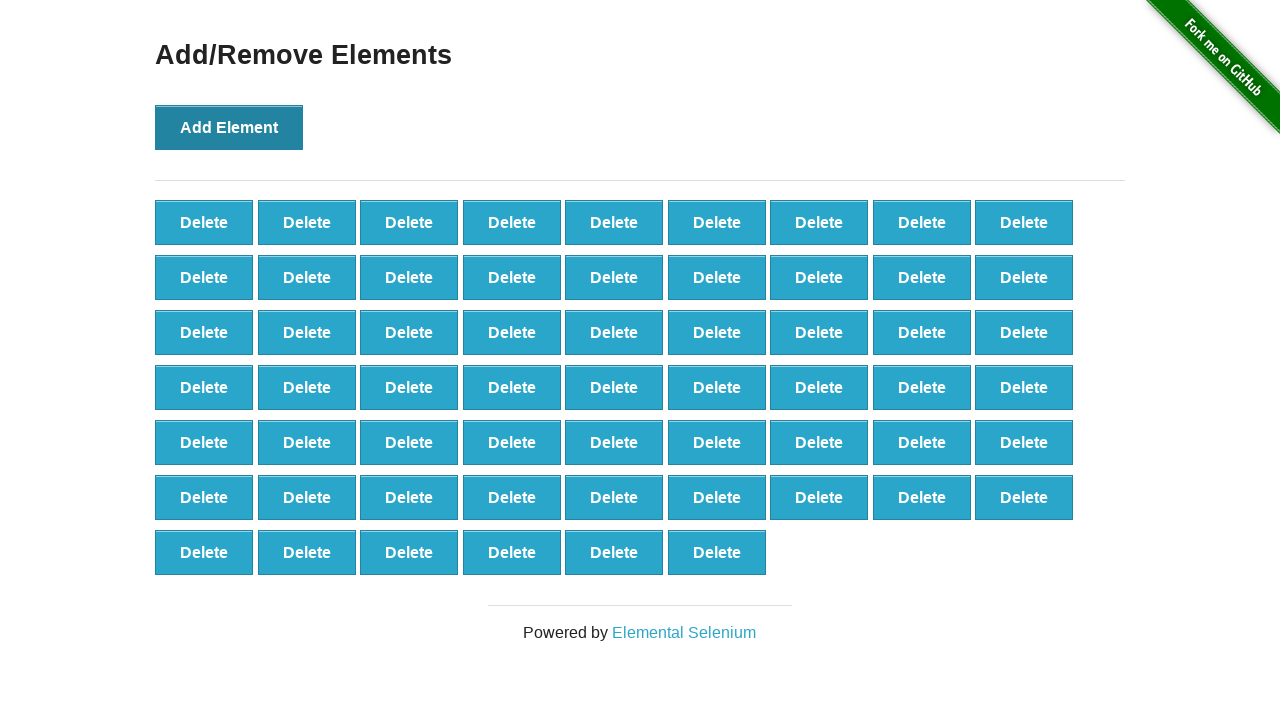

Clicked Add Element button (iteration 61/100) at (229, 127) on button[onclick='addElement()']
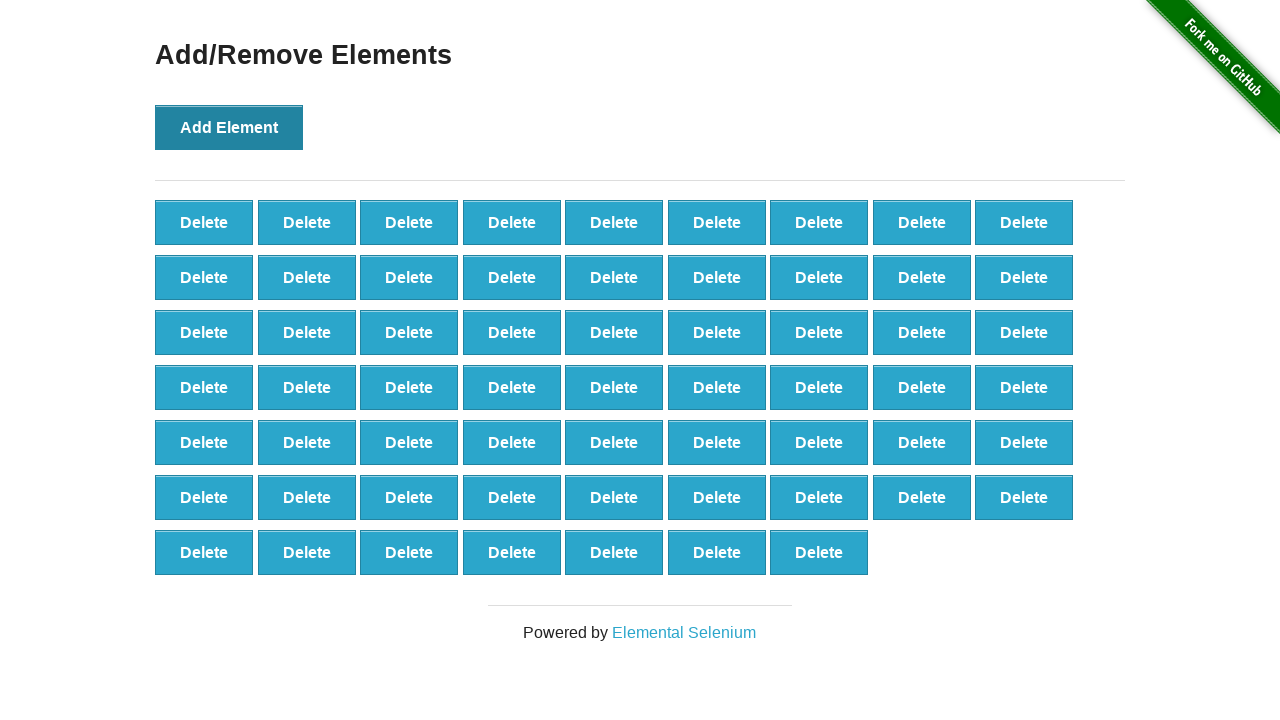

Clicked Add Element button (iteration 62/100) at (229, 127) on button[onclick='addElement()']
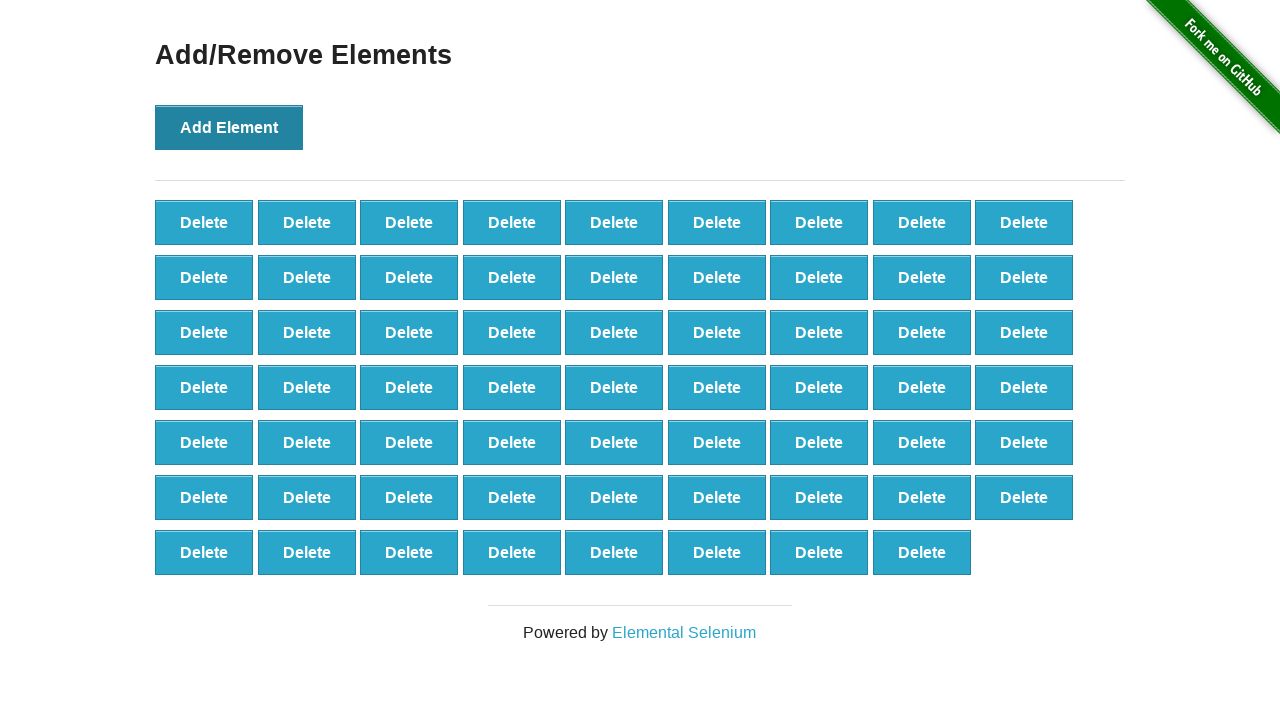

Clicked Add Element button (iteration 63/100) at (229, 127) on button[onclick='addElement()']
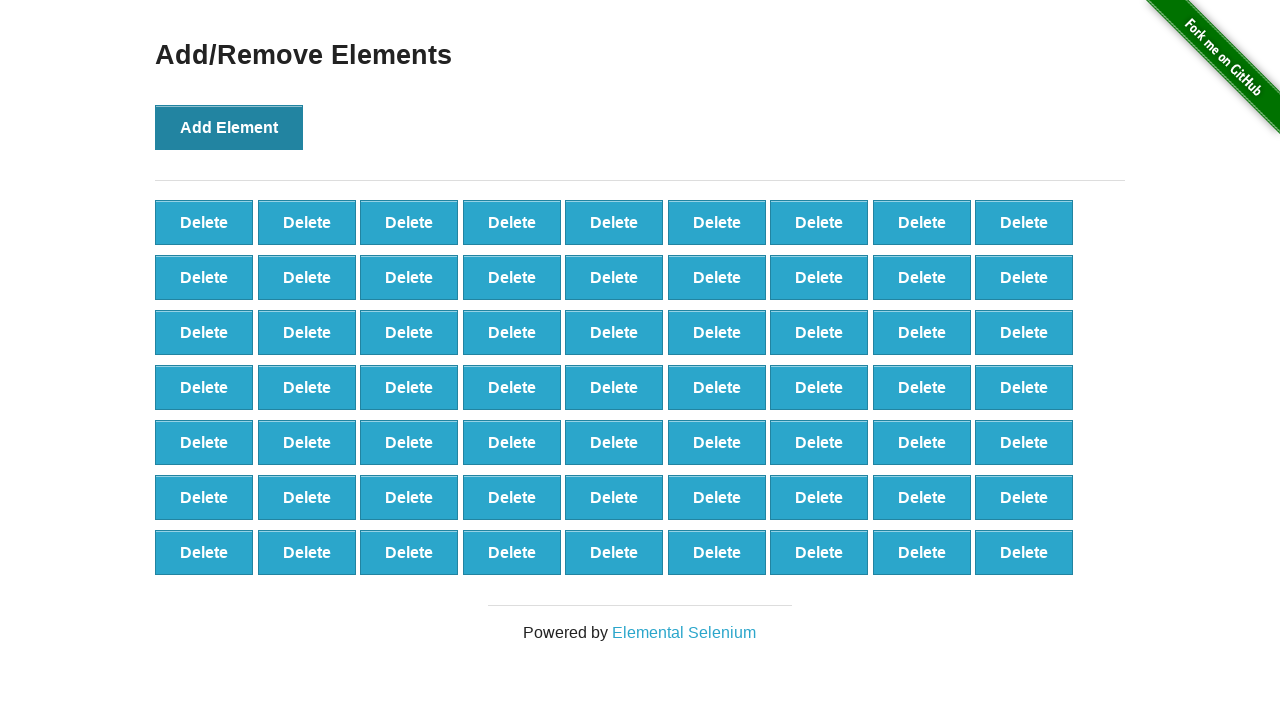

Clicked Add Element button (iteration 64/100) at (229, 127) on button[onclick='addElement()']
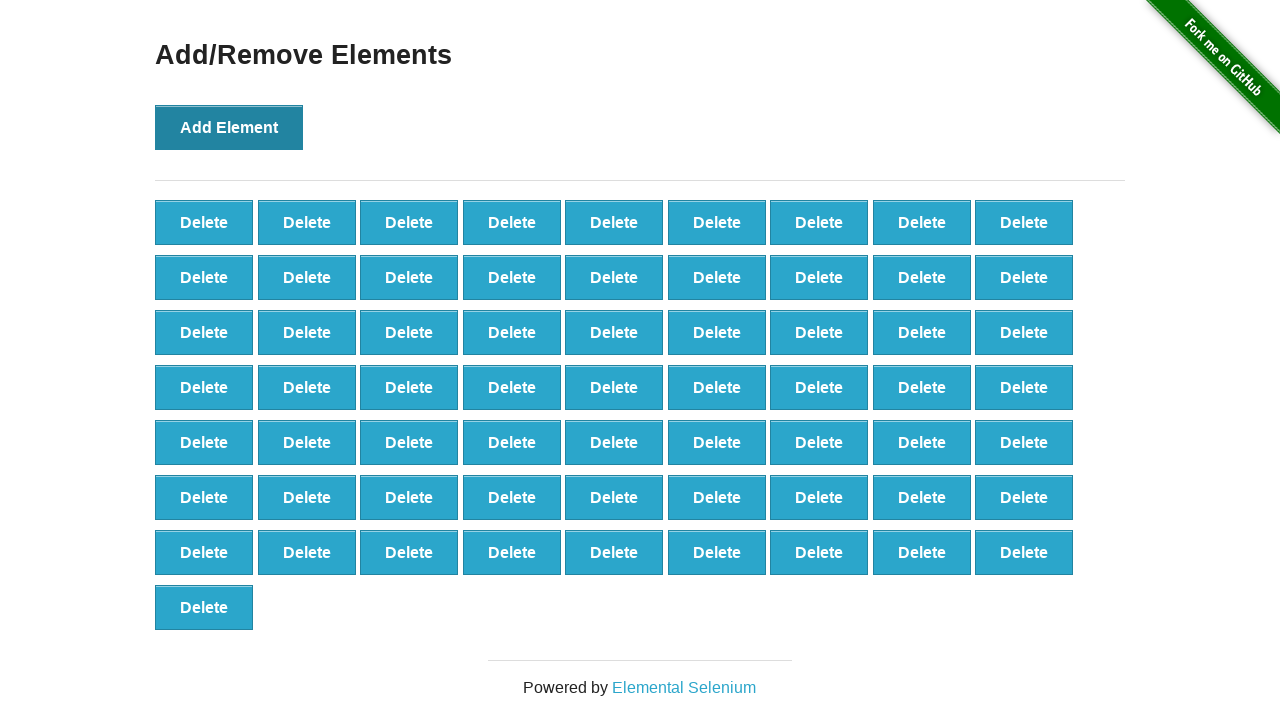

Clicked Add Element button (iteration 65/100) at (229, 127) on button[onclick='addElement()']
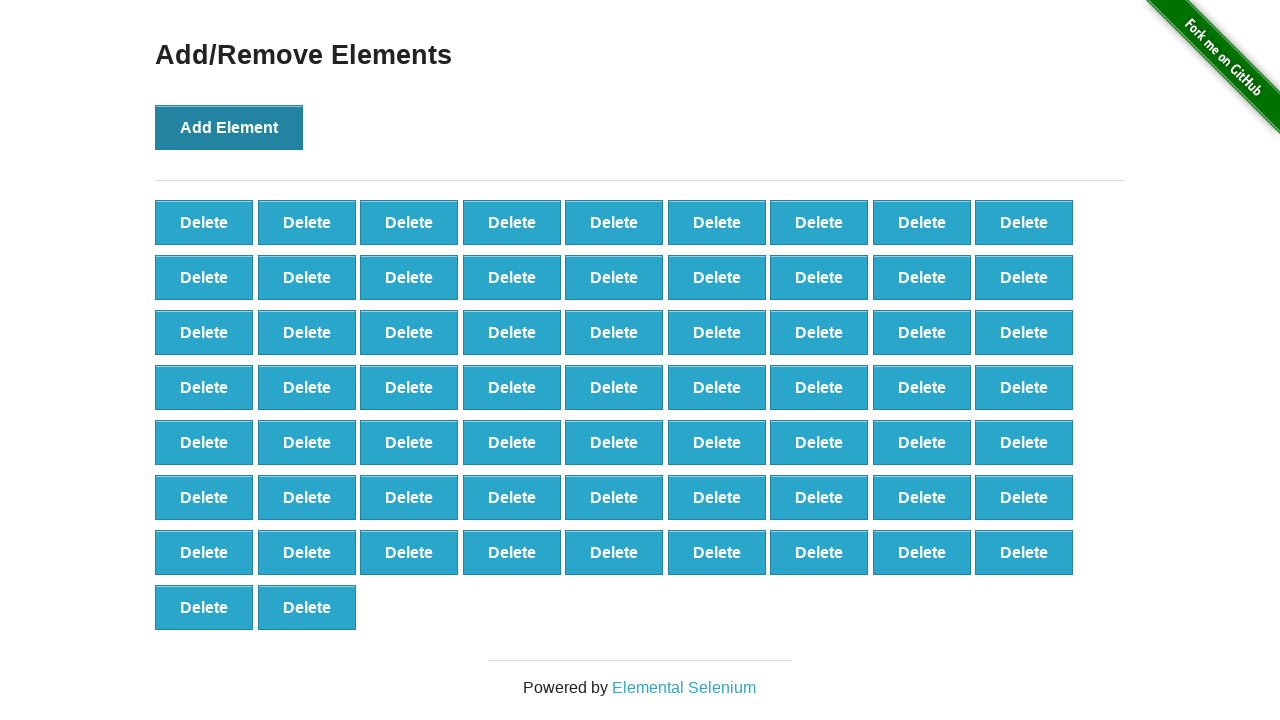

Clicked Add Element button (iteration 66/100) at (229, 127) on button[onclick='addElement()']
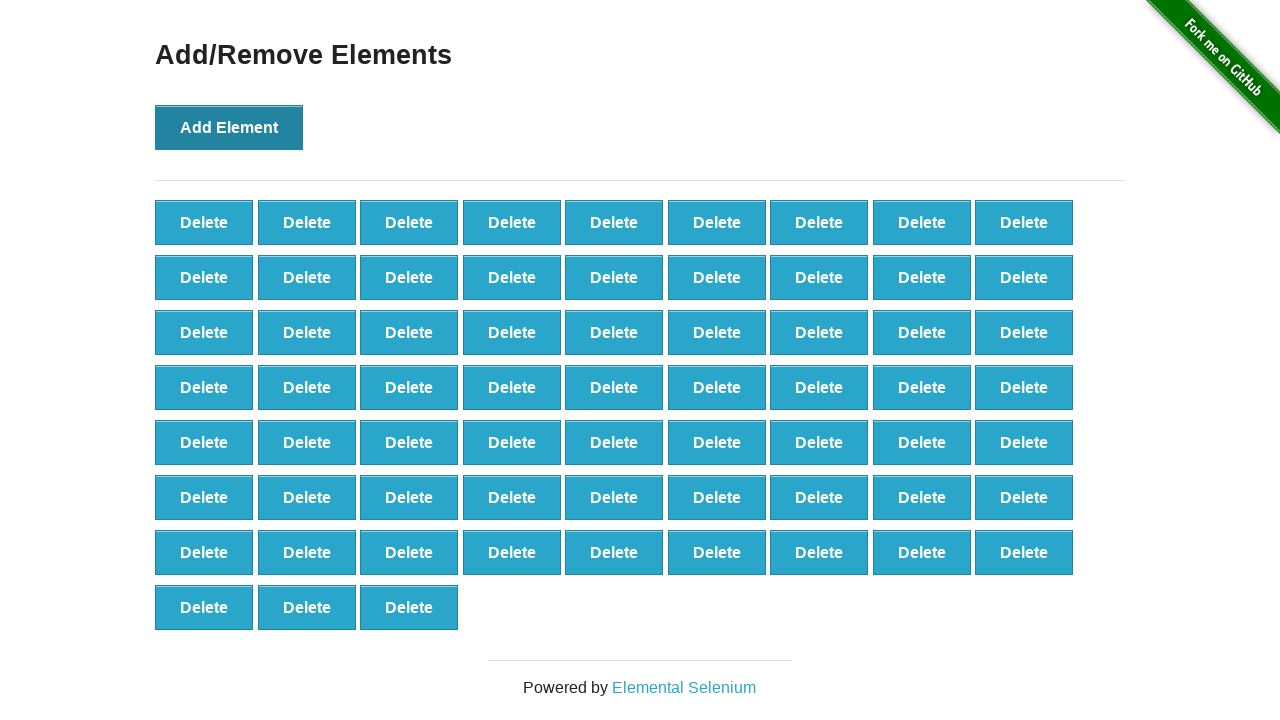

Clicked Add Element button (iteration 67/100) at (229, 127) on button[onclick='addElement()']
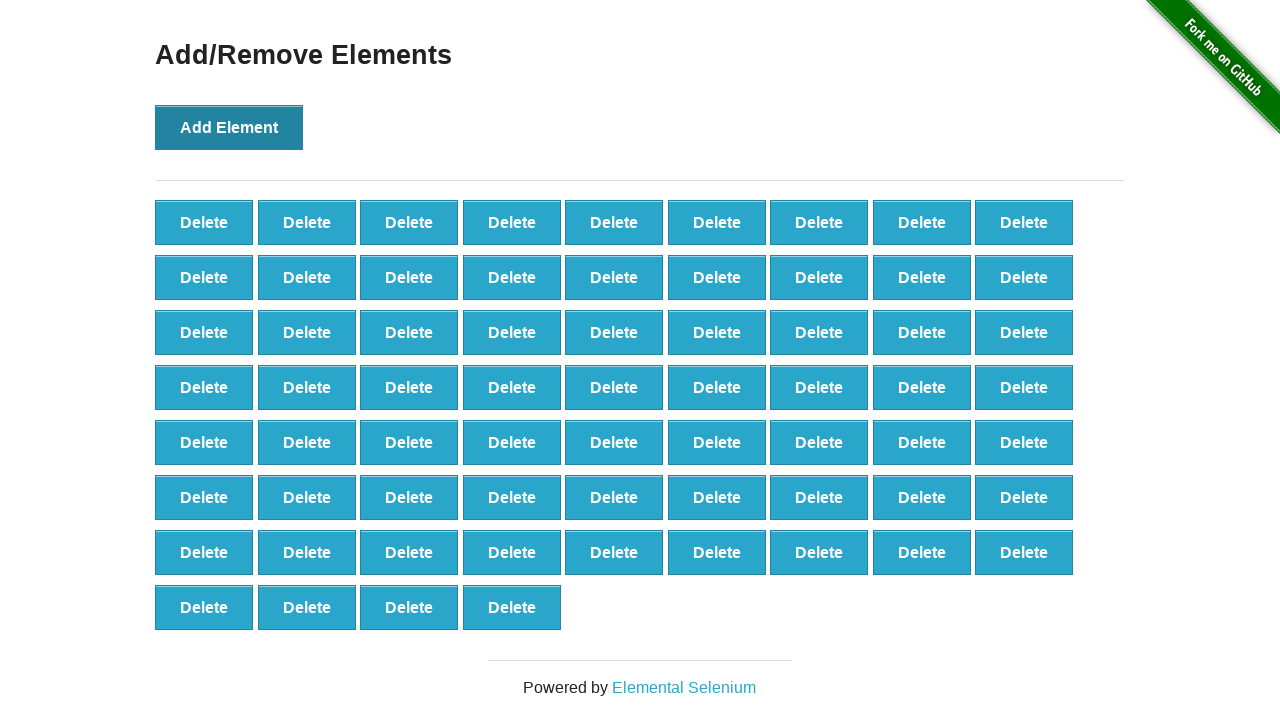

Clicked Add Element button (iteration 68/100) at (229, 127) on button[onclick='addElement()']
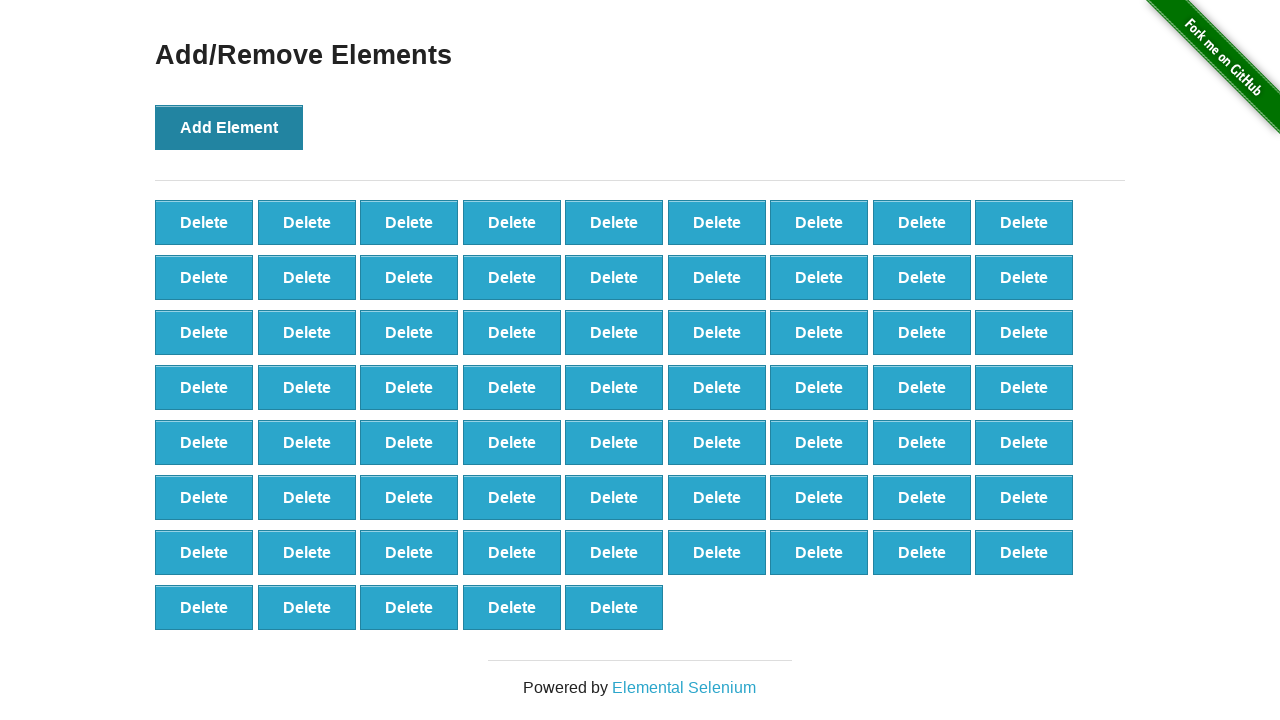

Clicked Add Element button (iteration 69/100) at (229, 127) on button[onclick='addElement()']
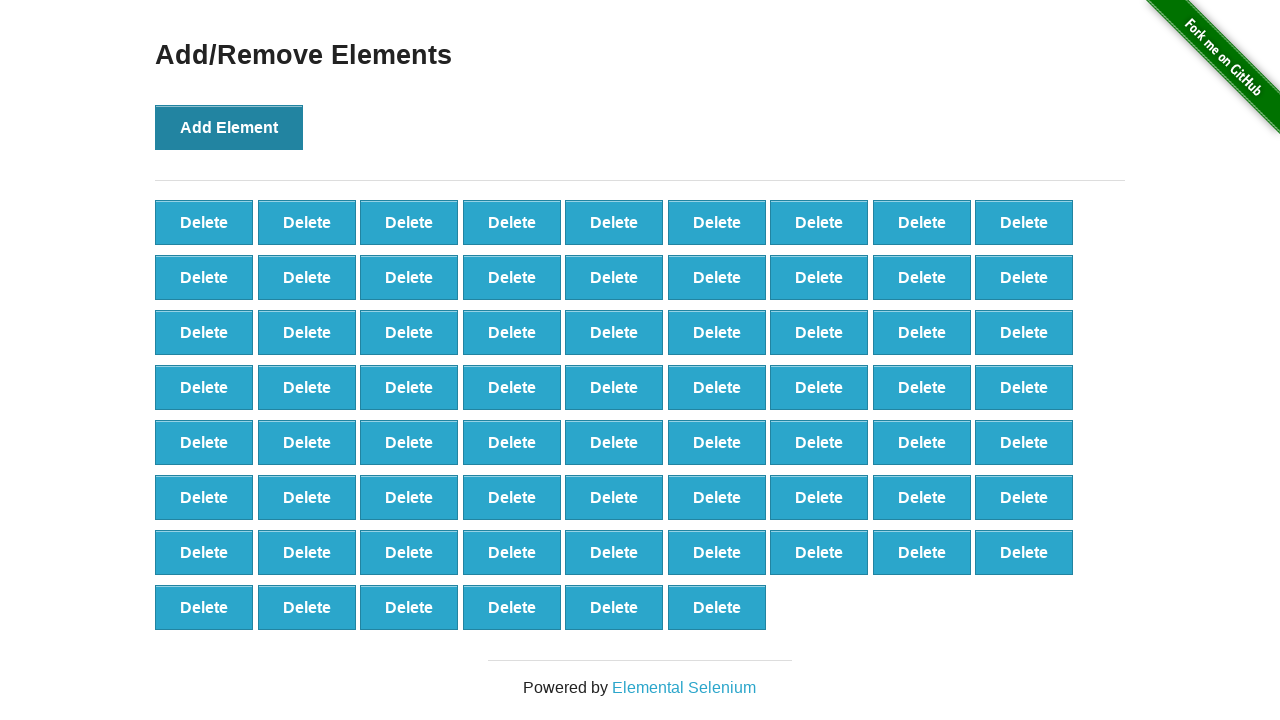

Clicked Add Element button (iteration 70/100) at (229, 127) on button[onclick='addElement()']
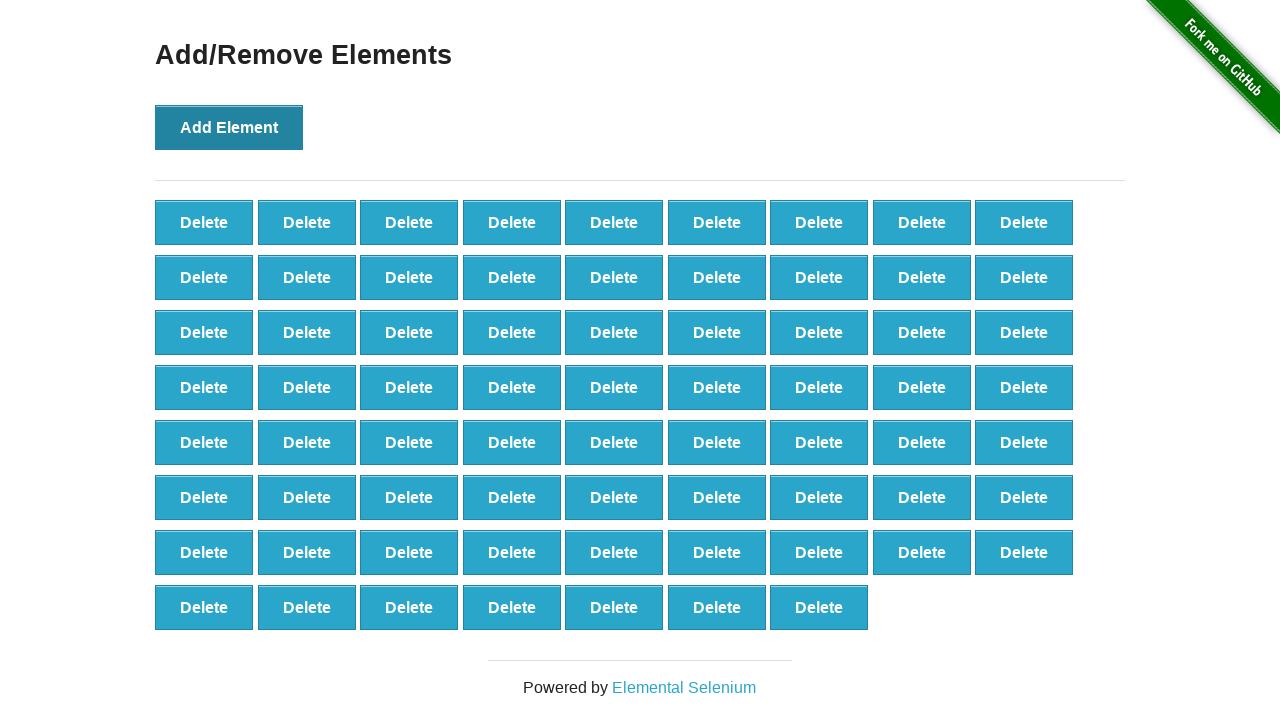

Clicked Add Element button (iteration 71/100) at (229, 127) on button[onclick='addElement()']
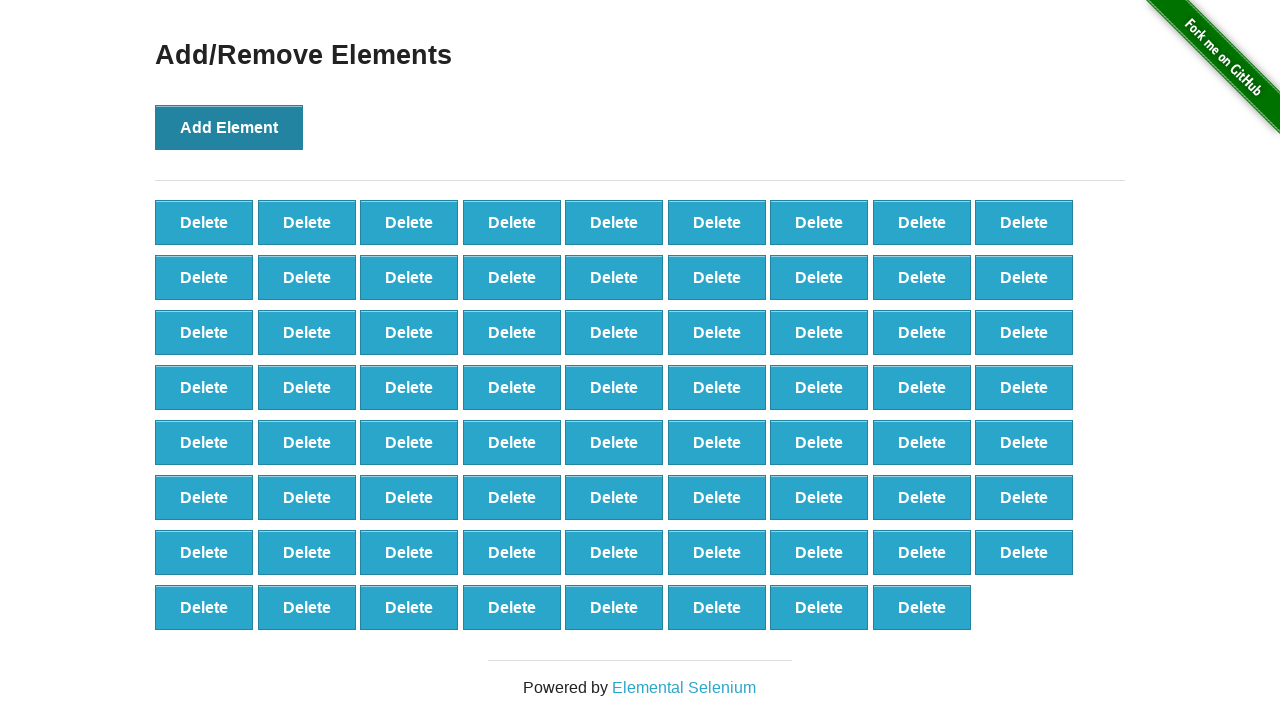

Clicked Add Element button (iteration 72/100) at (229, 127) on button[onclick='addElement()']
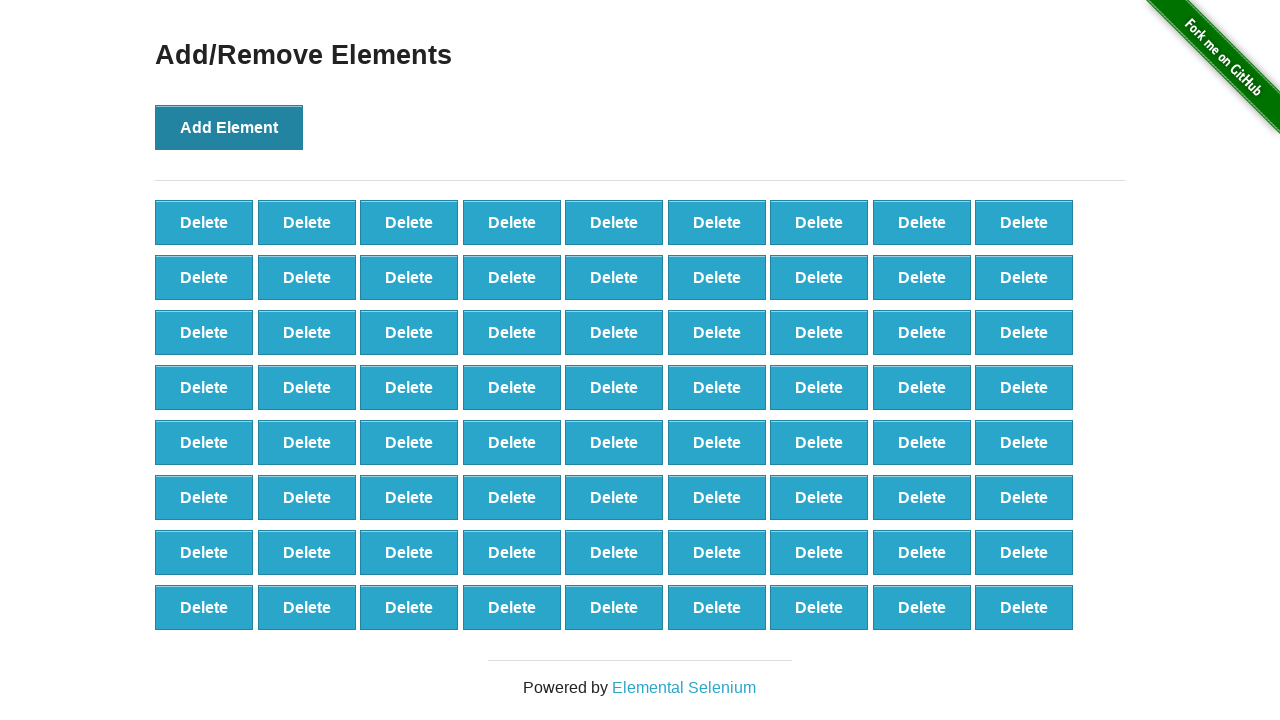

Clicked Add Element button (iteration 73/100) at (229, 127) on button[onclick='addElement()']
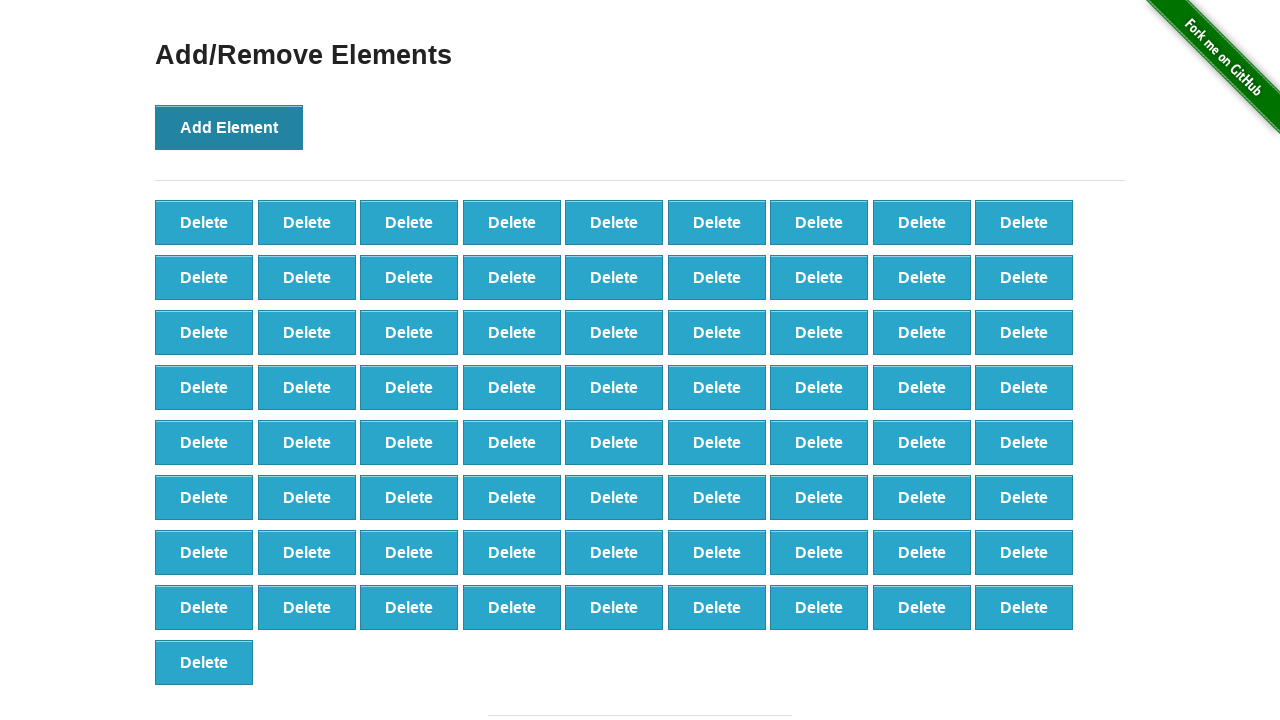

Clicked Add Element button (iteration 74/100) at (229, 127) on button[onclick='addElement()']
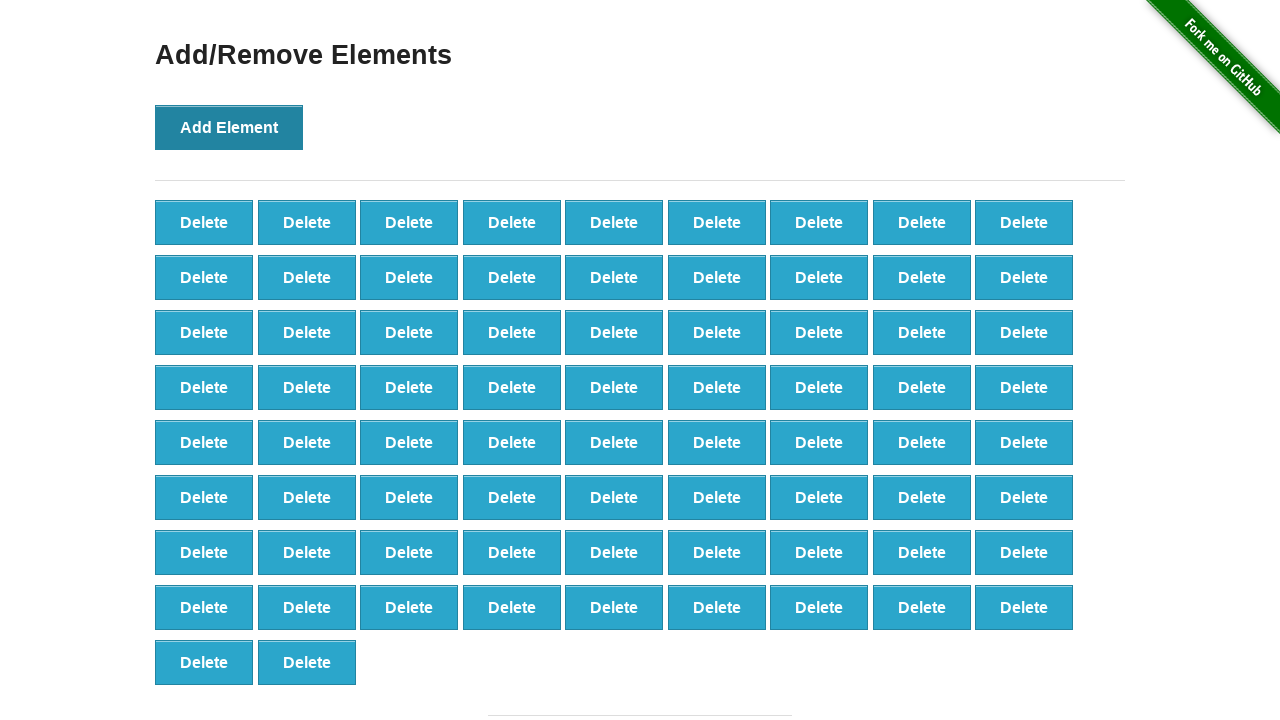

Clicked Add Element button (iteration 75/100) at (229, 127) on button[onclick='addElement()']
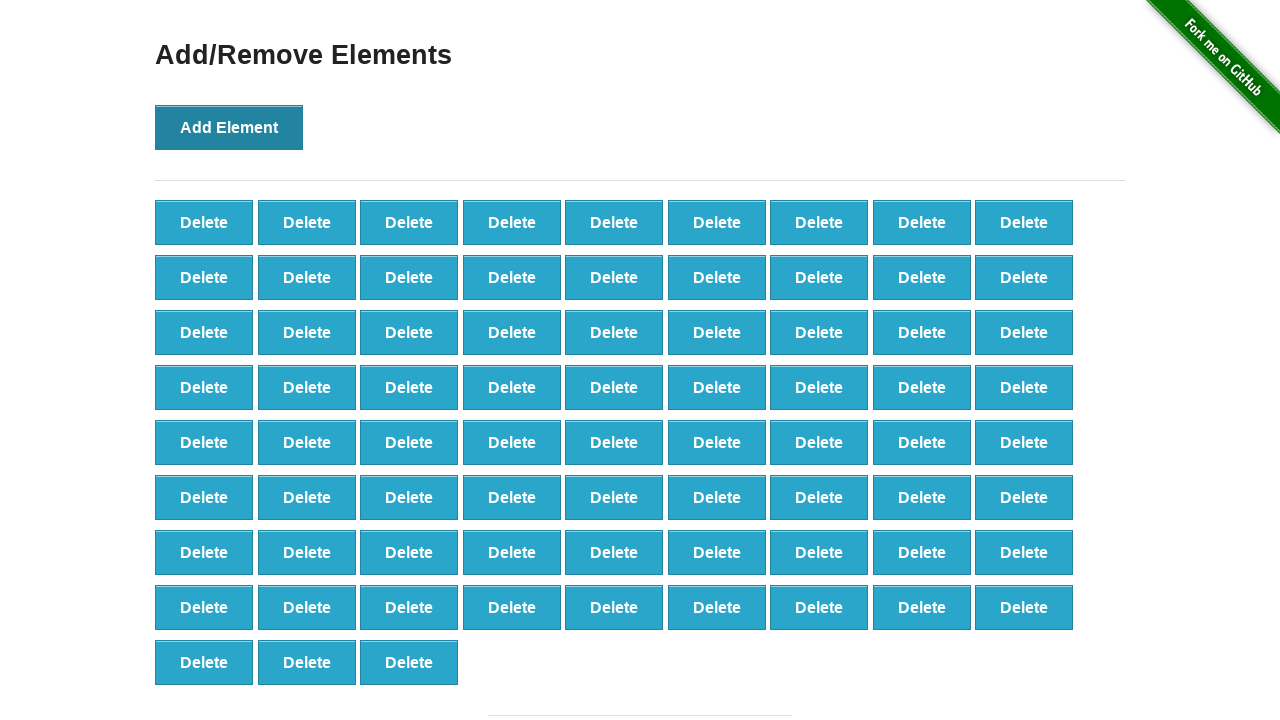

Clicked Add Element button (iteration 76/100) at (229, 127) on button[onclick='addElement()']
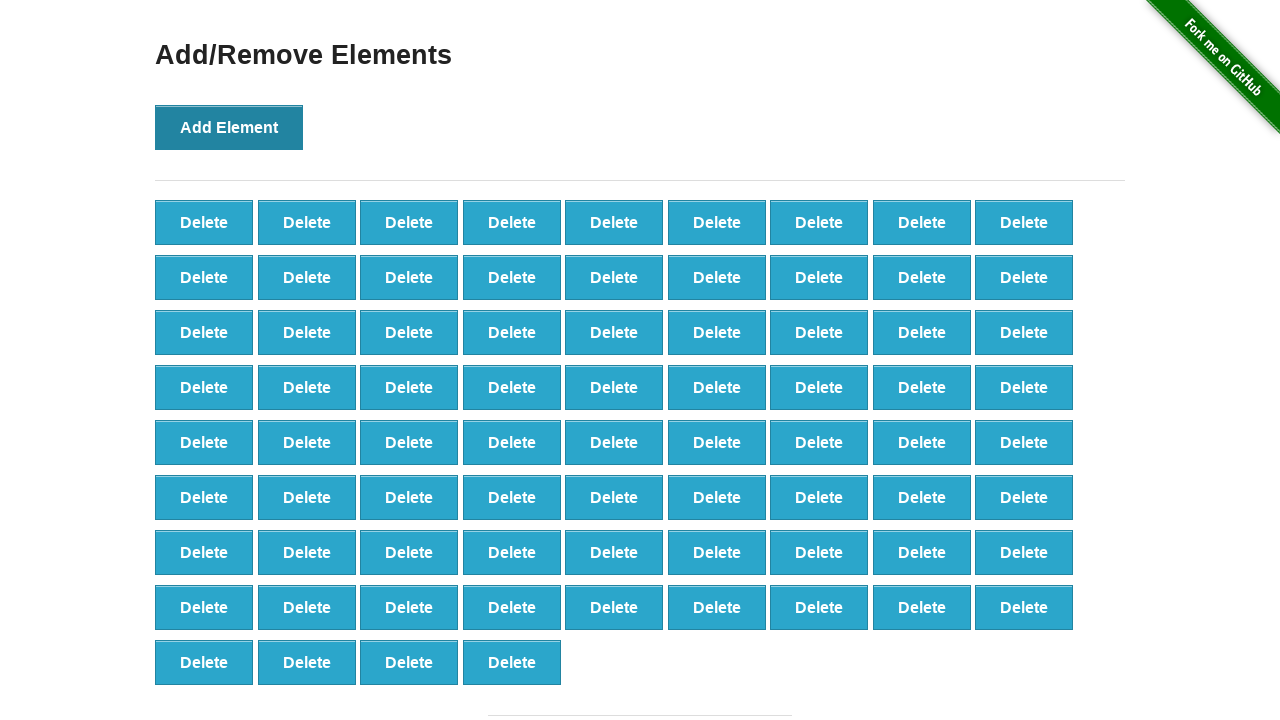

Clicked Add Element button (iteration 77/100) at (229, 127) on button[onclick='addElement()']
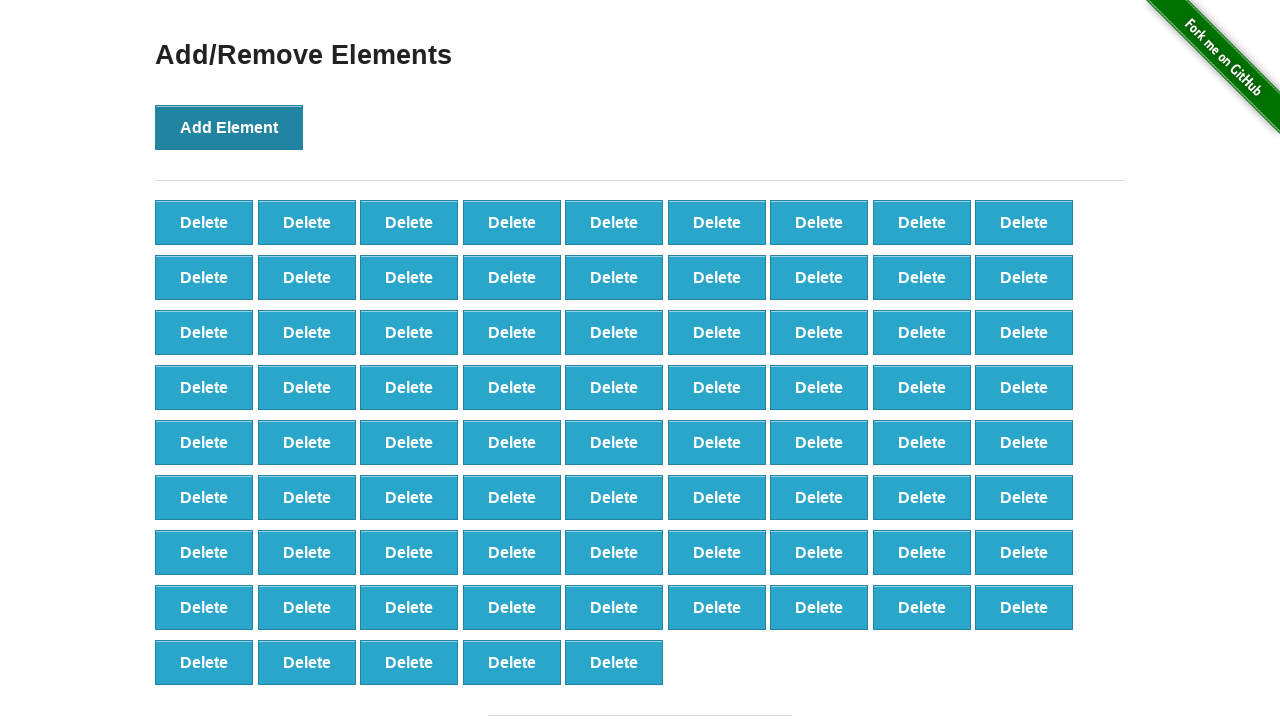

Clicked Add Element button (iteration 78/100) at (229, 127) on button[onclick='addElement()']
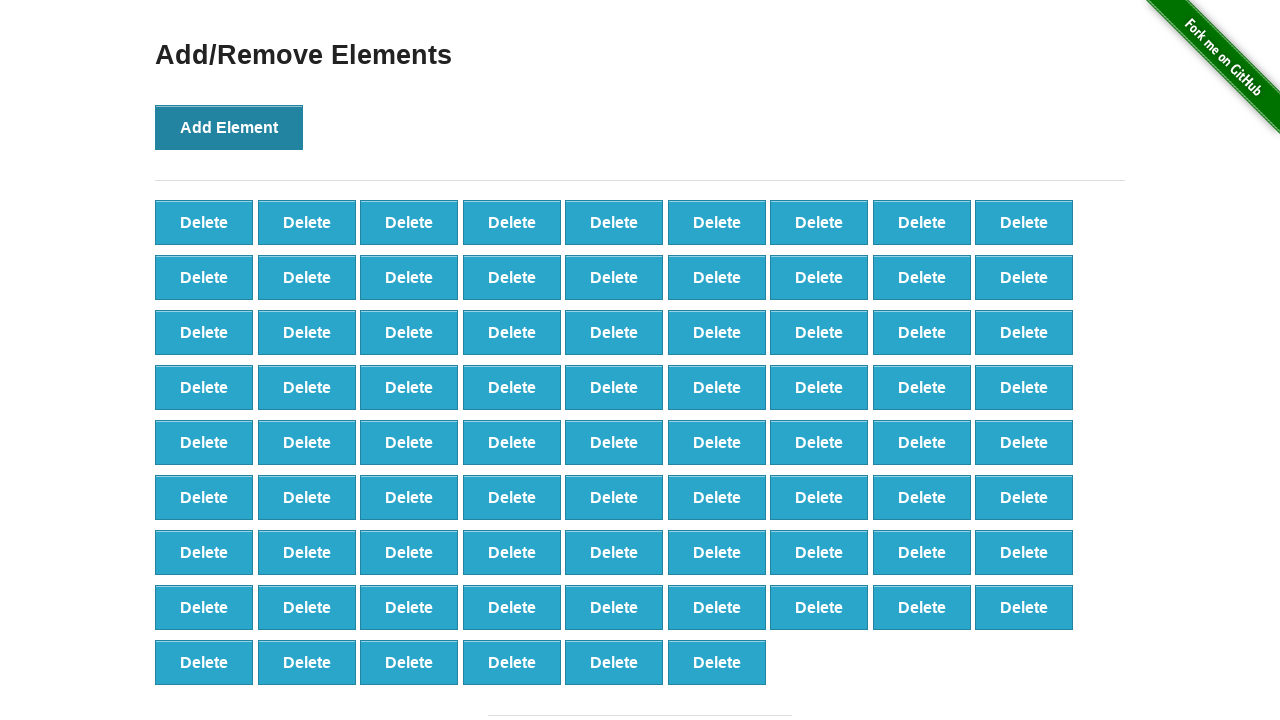

Clicked Add Element button (iteration 79/100) at (229, 127) on button[onclick='addElement()']
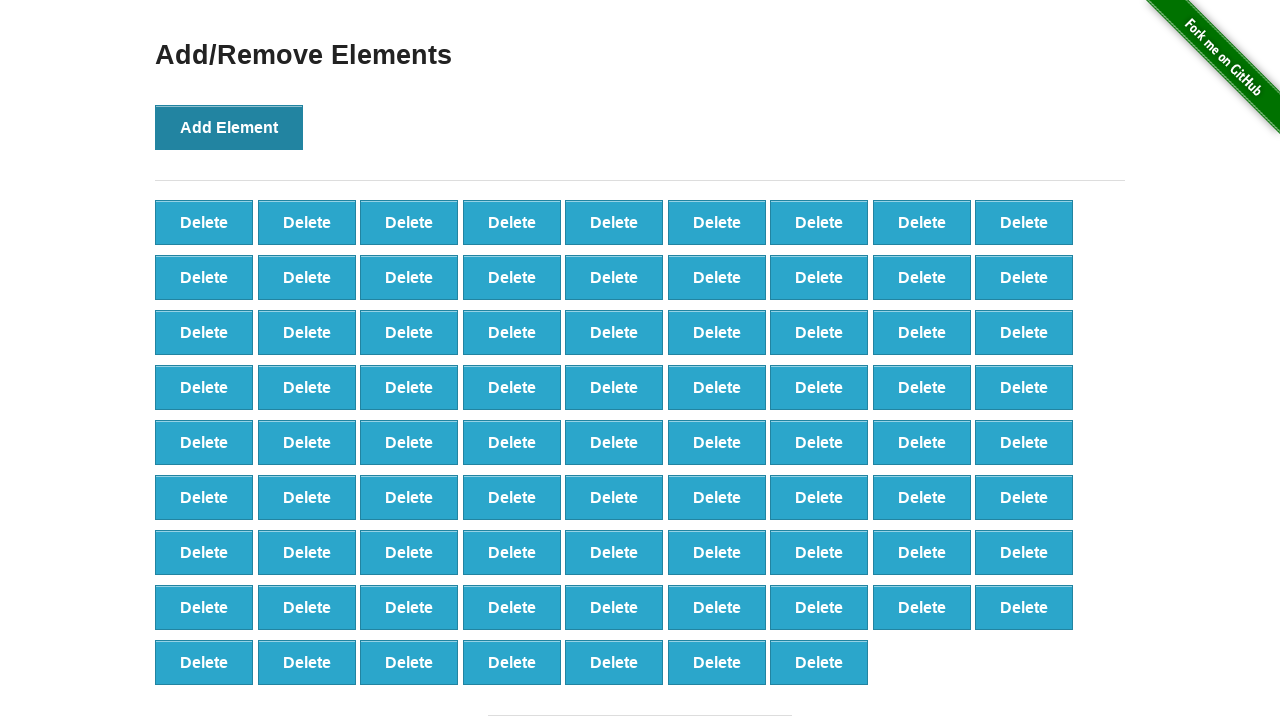

Clicked Add Element button (iteration 80/100) at (229, 127) on button[onclick='addElement()']
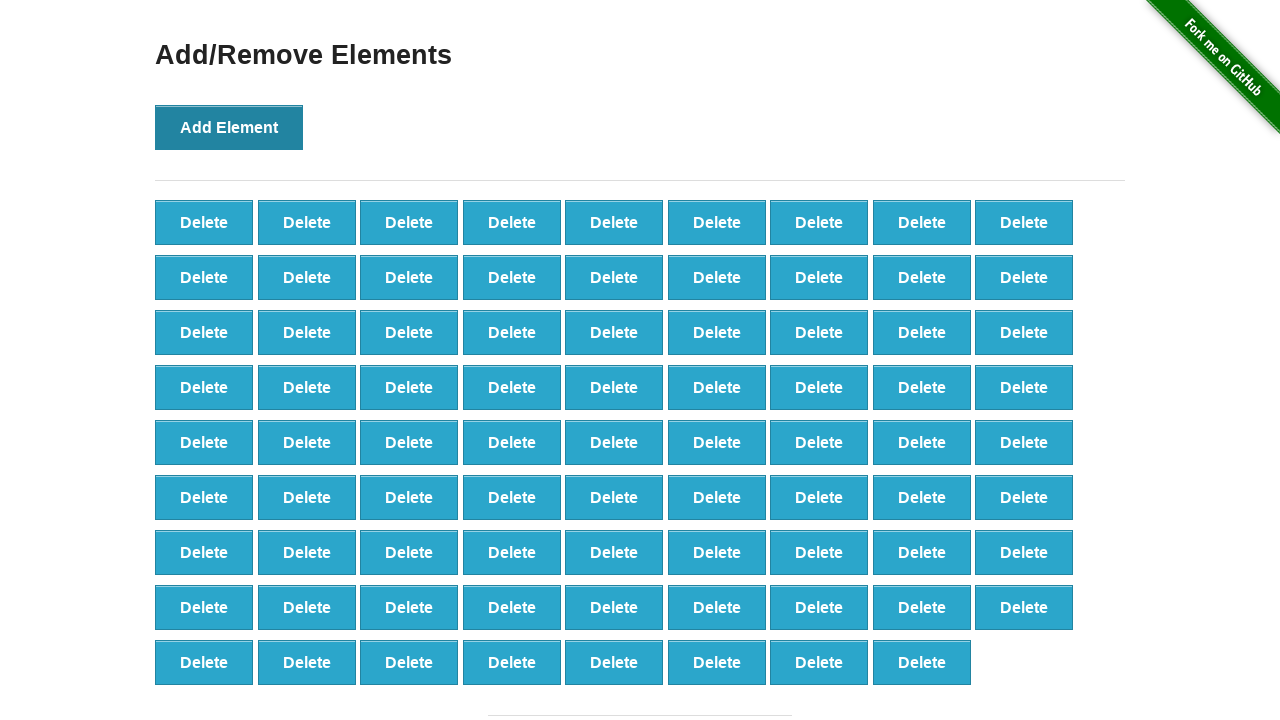

Clicked Add Element button (iteration 81/100) at (229, 127) on button[onclick='addElement()']
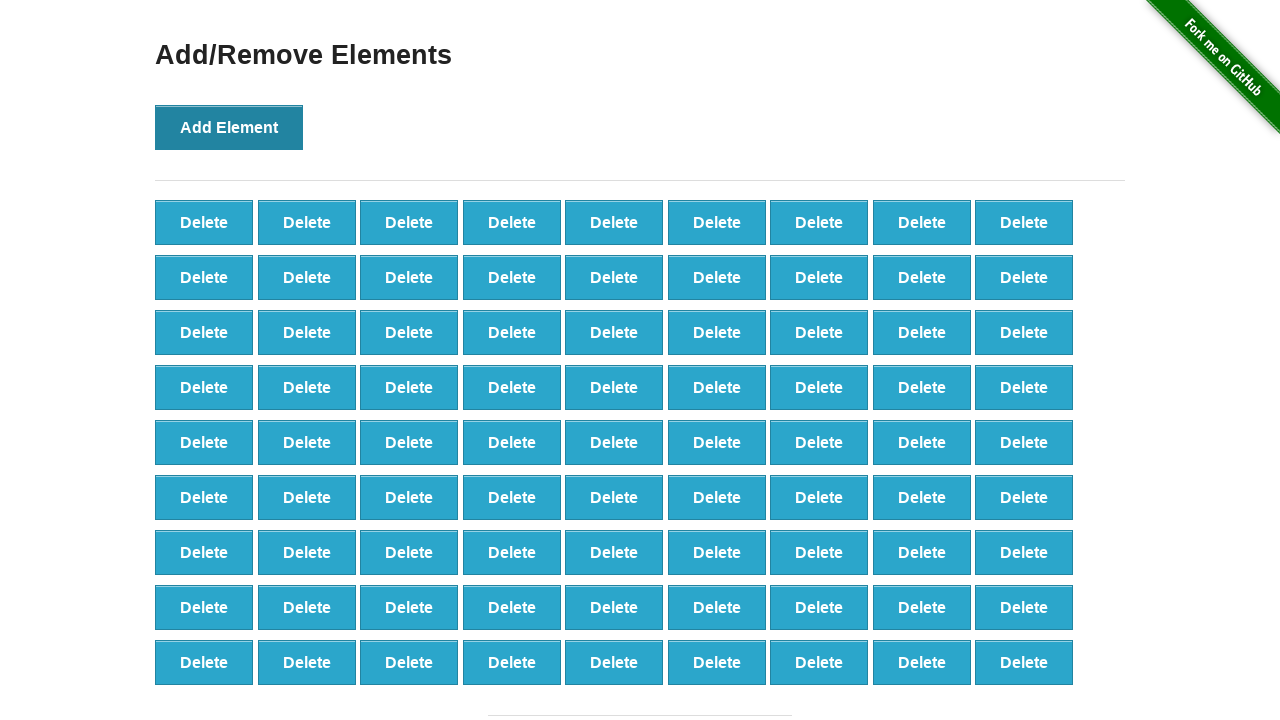

Clicked Add Element button (iteration 82/100) at (229, 127) on button[onclick='addElement()']
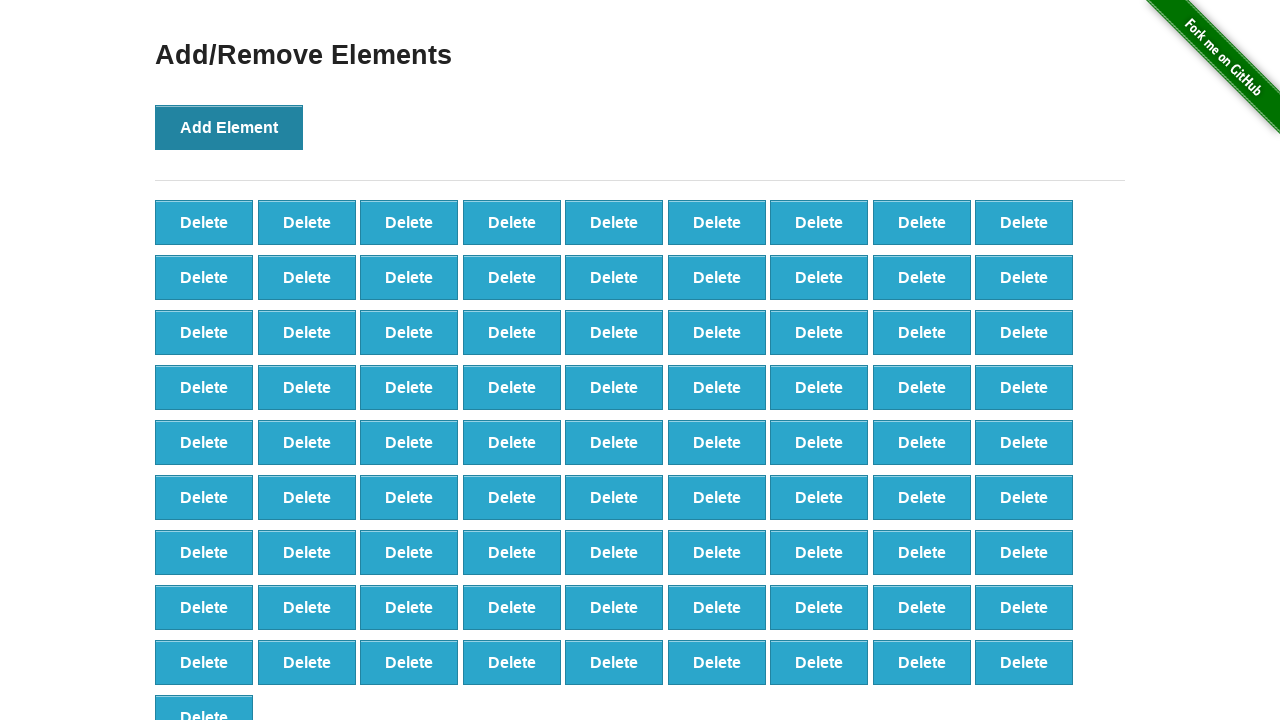

Clicked Add Element button (iteration 83/100) at (229, 127) on button[onclick='addElement()']
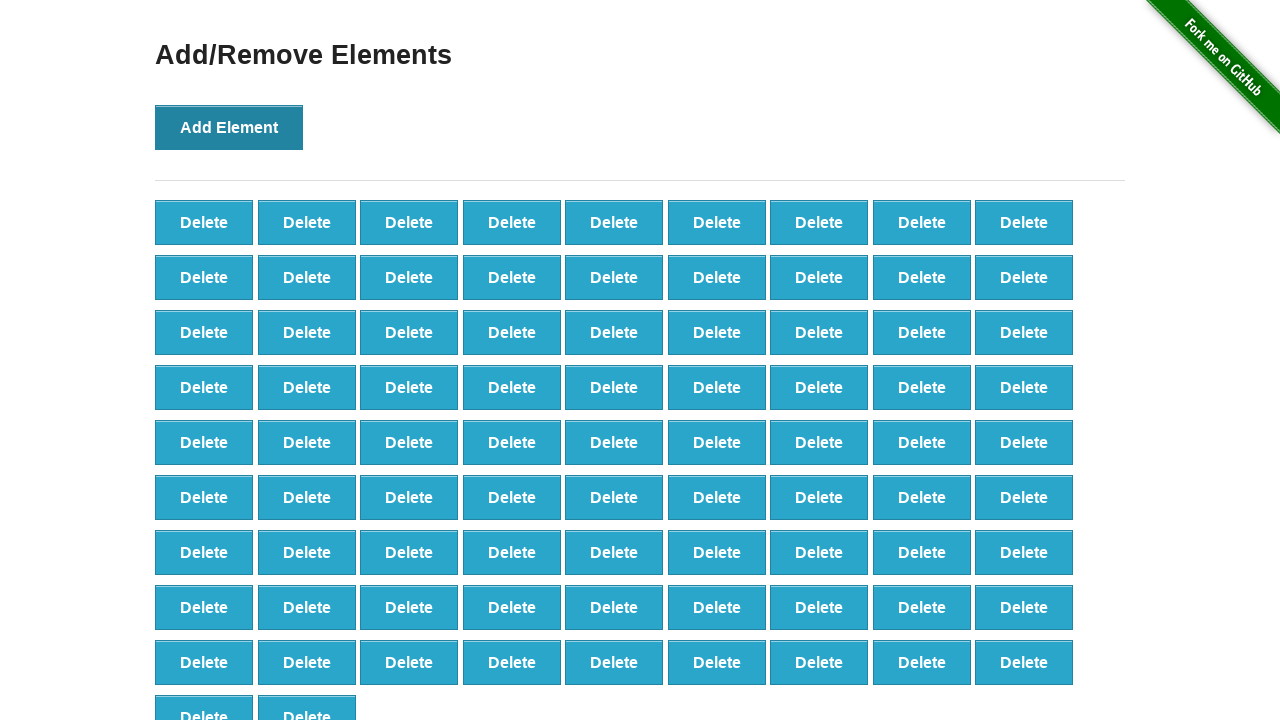

Clicked Add Element button (iteration 84/100) at (229, 127) on button[onclick='addElement()']
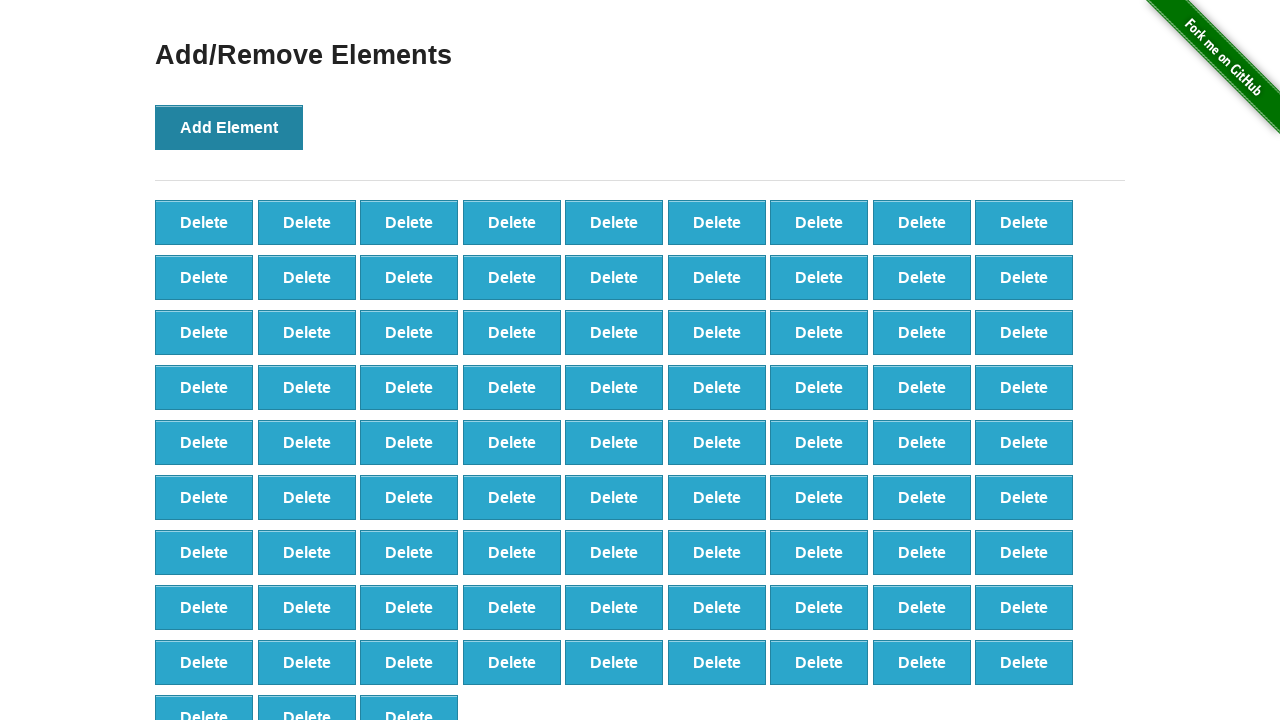

Clicked Add Element button (iteration 85/100) at (229, 127) on button[onclick='addElement()']
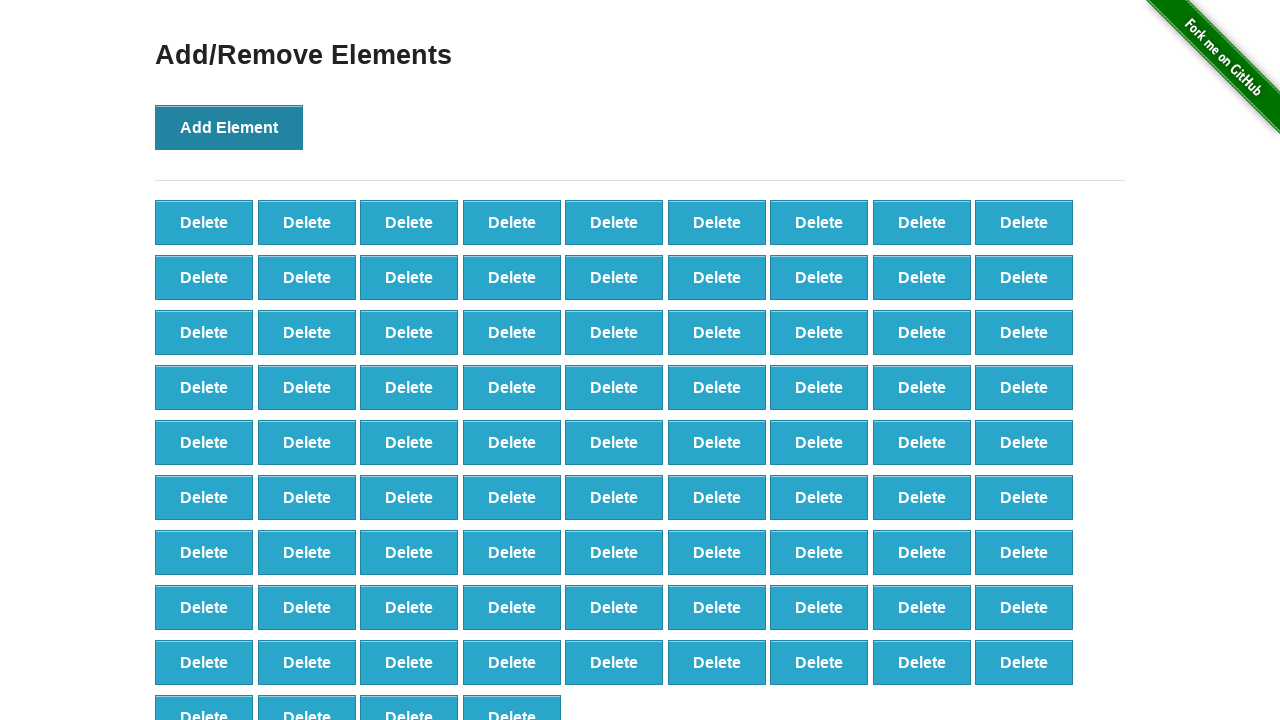

Clicked Add Element button (iteration 86/100) at (229, 127) on button[onclick='addElement()']
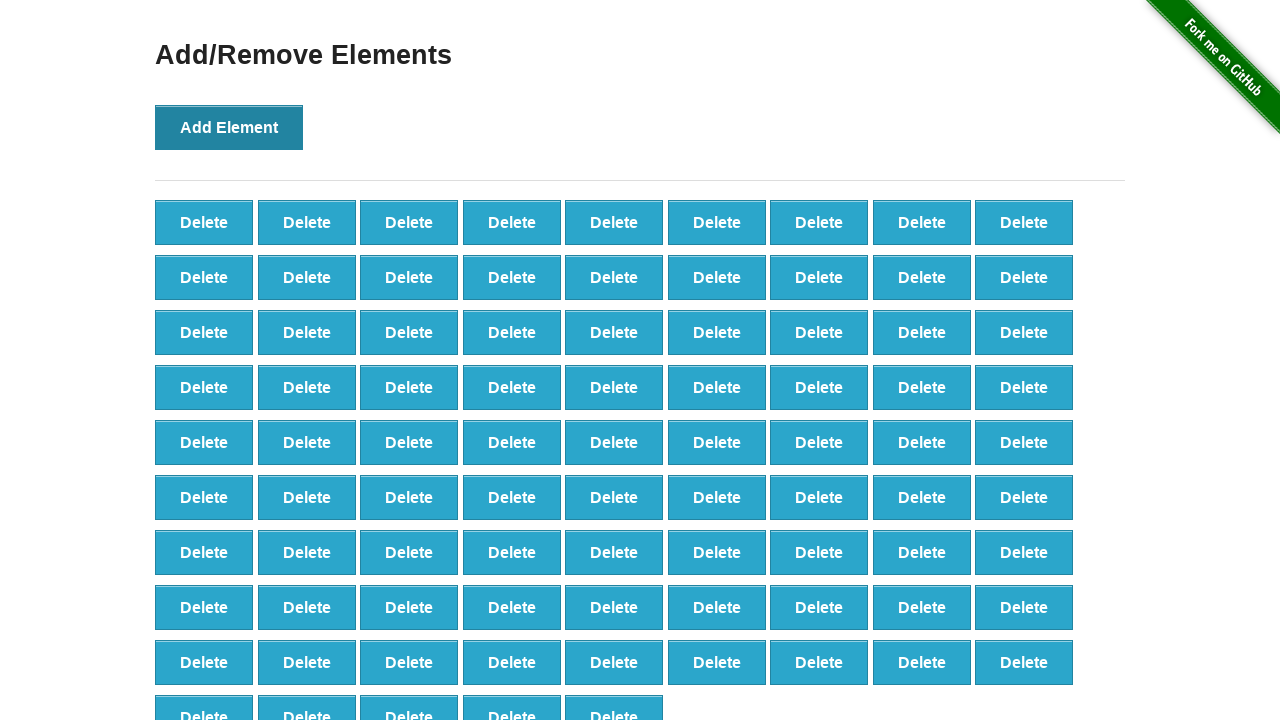

Clicked Add Element button (iteration 87/100) at (229, 127) on button[onclick='addElement()']
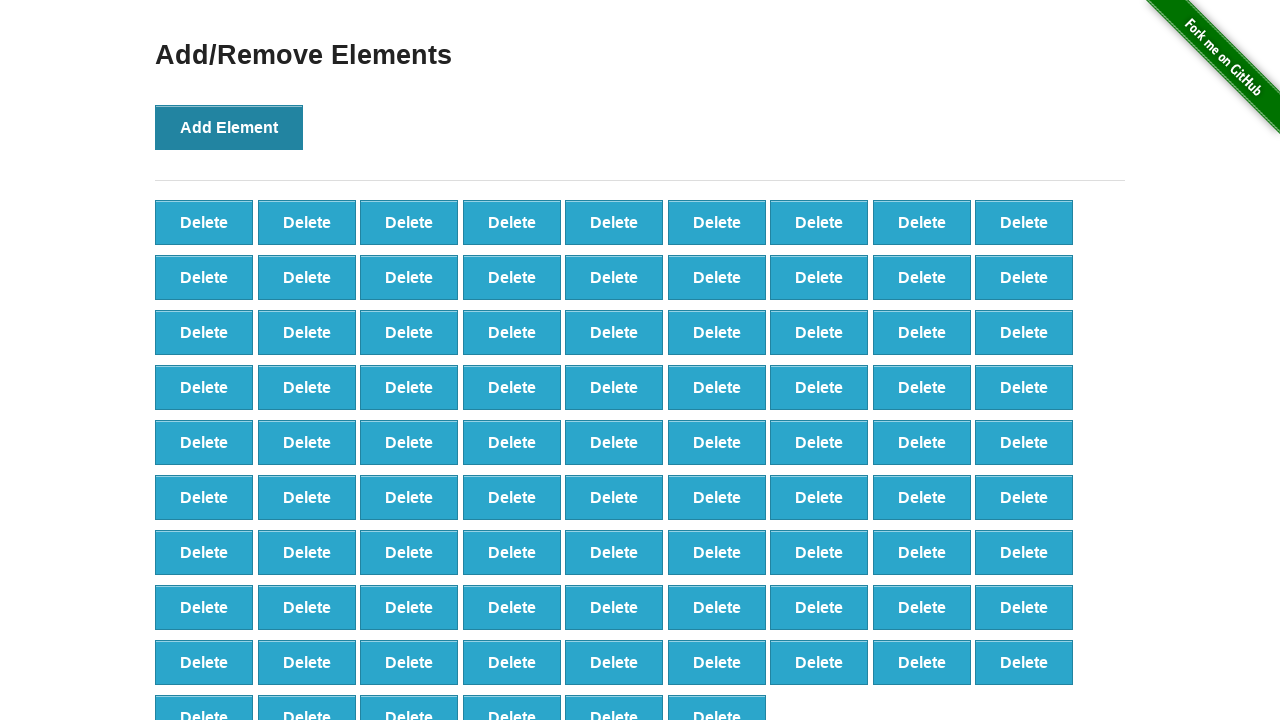

Clicked Add Element button (iteration 88/100) at (229, 127) on button[onclick='addElement()']
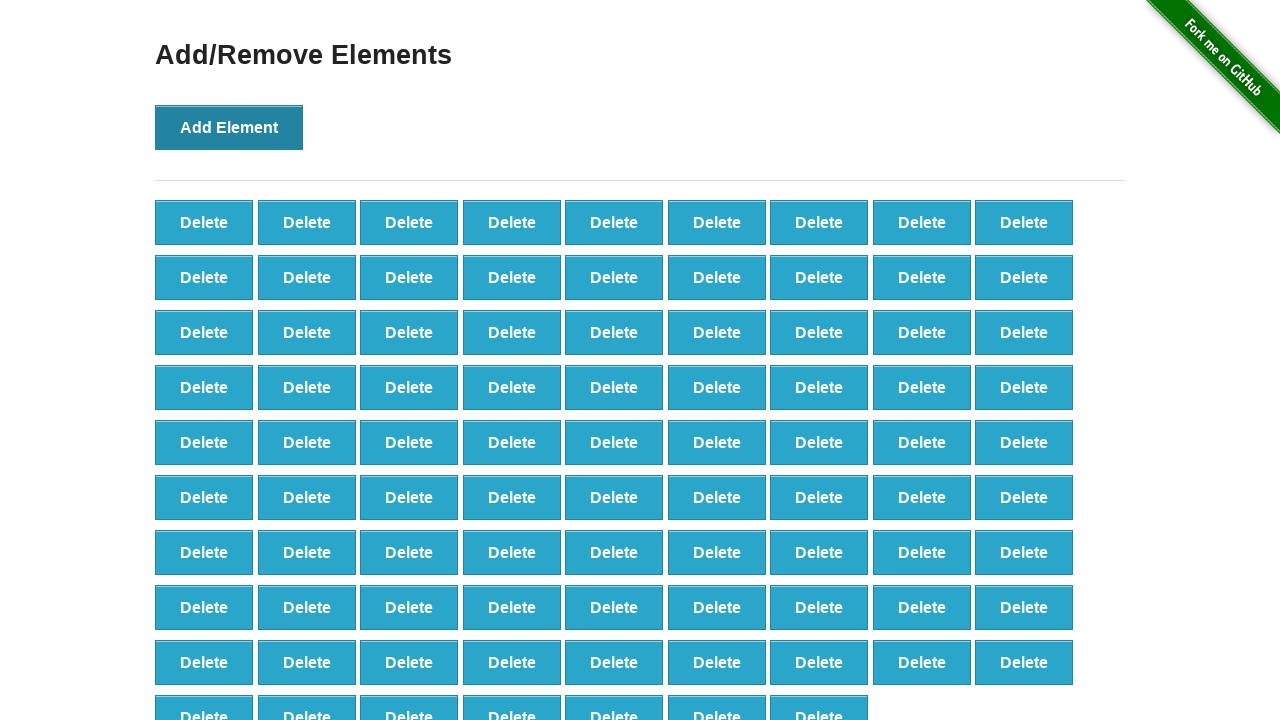

Clicked Add Element button (iteration 89/100) at (229, 127) on button[onclick='addElement()']
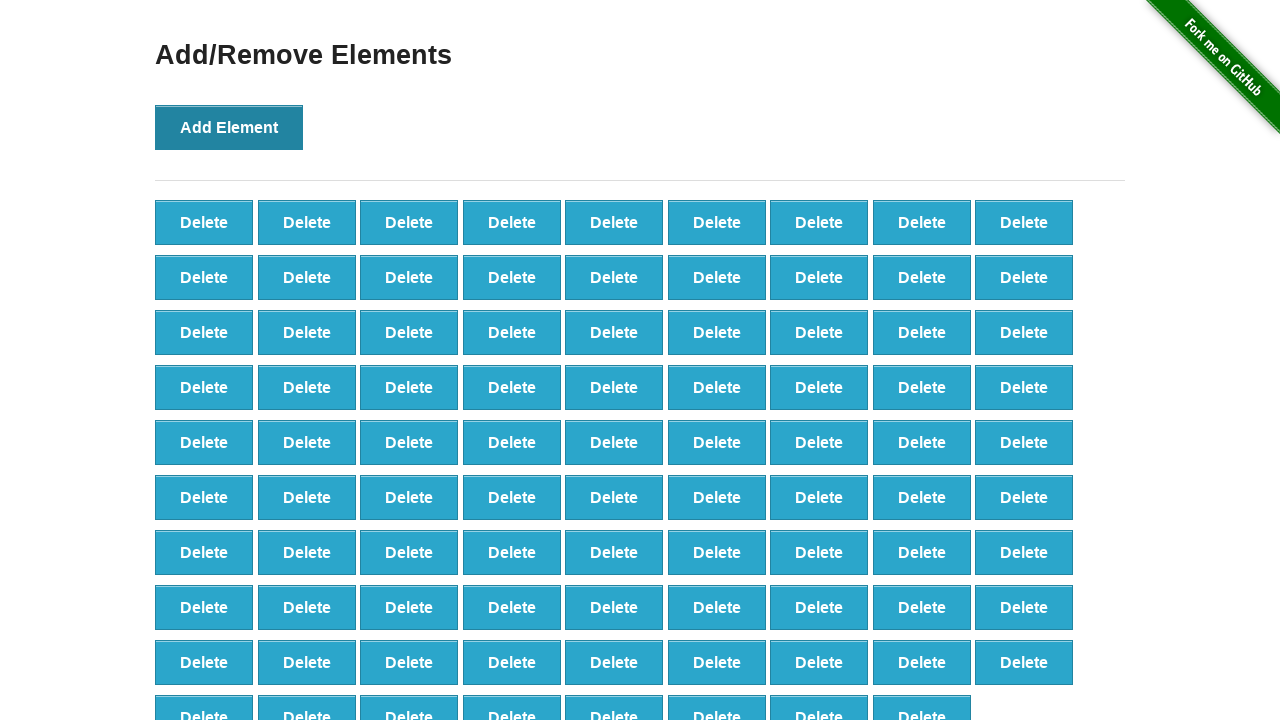

Clicked Add Element button (iteration 90/100) at (229, 127) on button[onclick='addElement()']
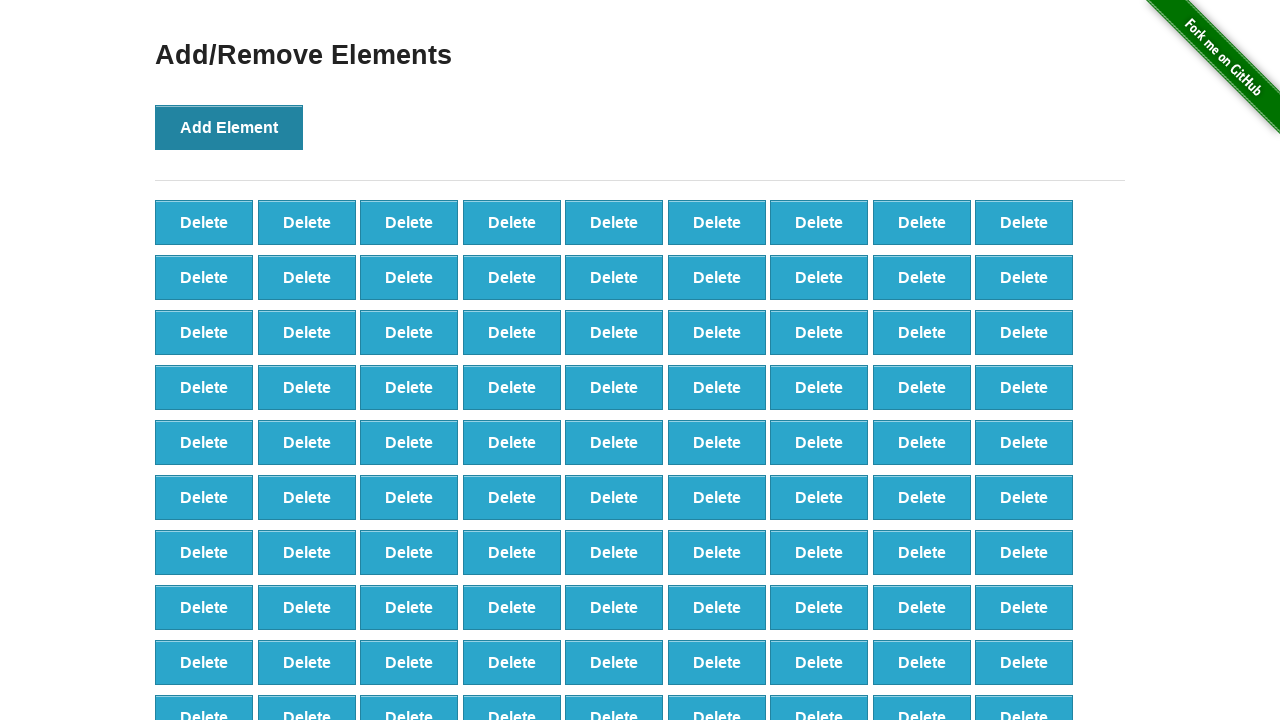

Clicked Add Element button (iteration 91/100) at (229, 127) on button[onclick='addElement()']
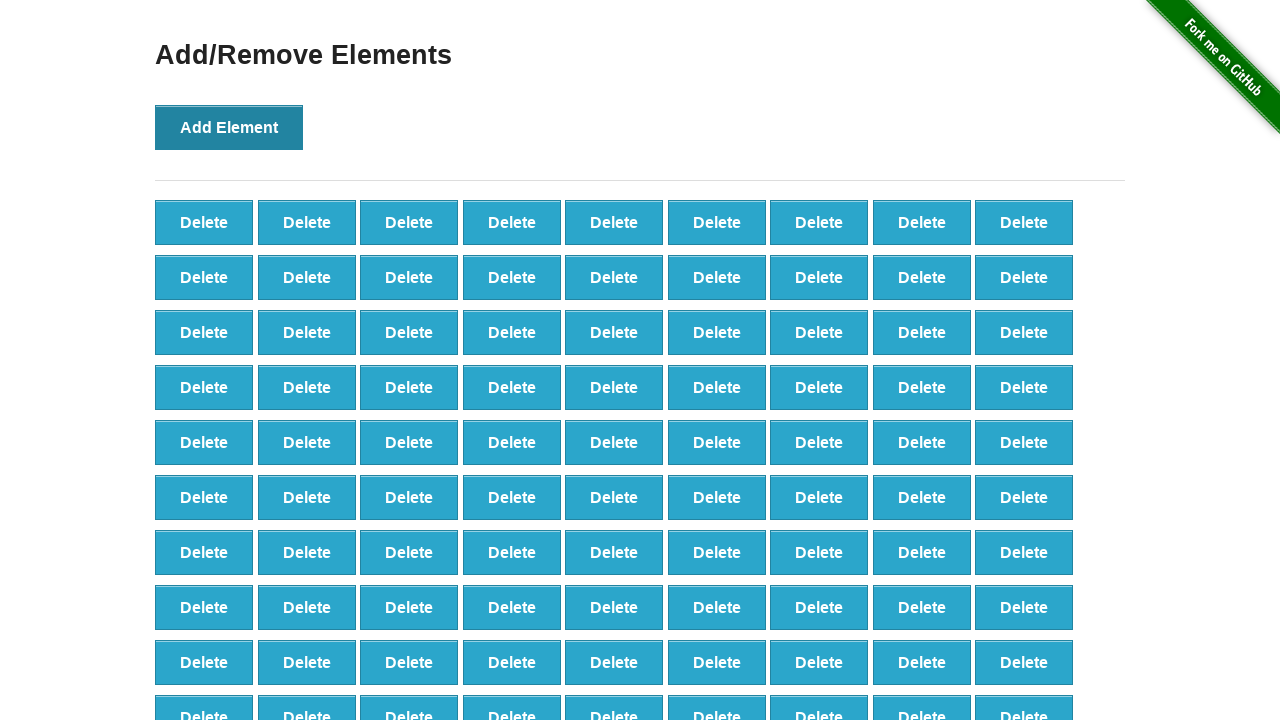

Clicked Add Element button (iteration 92/100) at (229, 127) on button[onclick='addElement()']
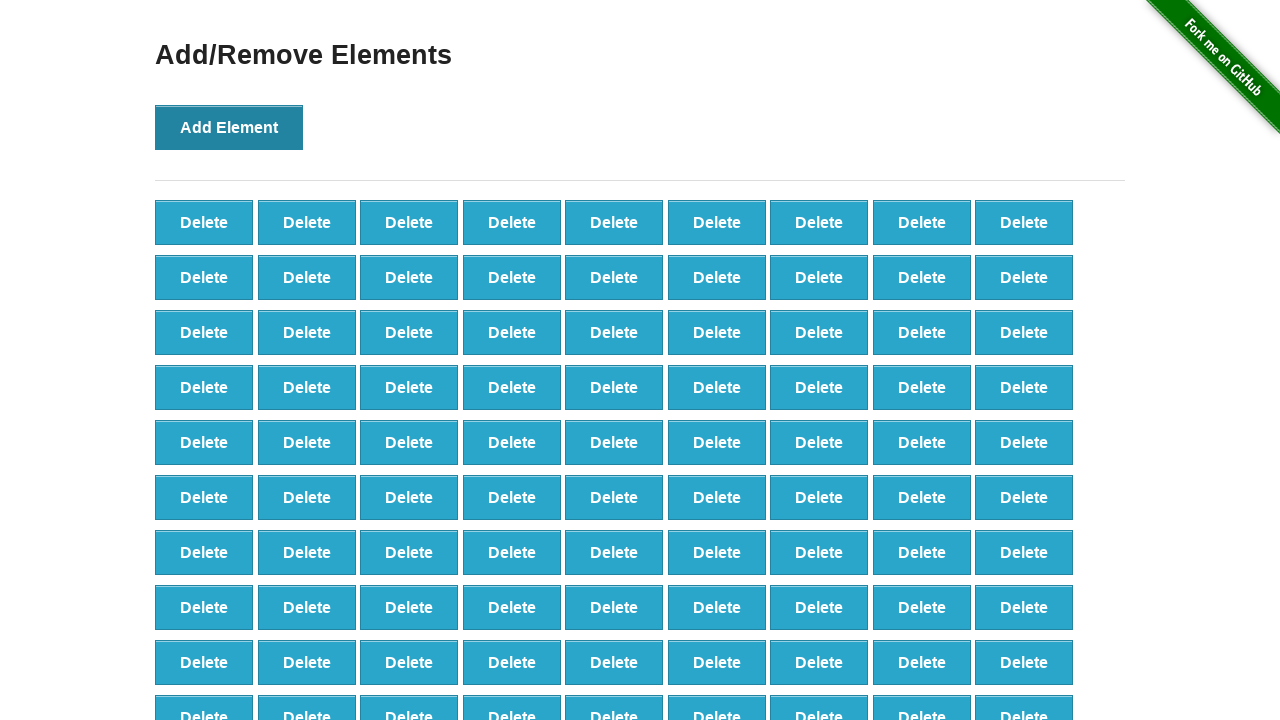

Clicked Add Element button (iteration 93/100) at (229, 127) on button[onclick='addElement()']
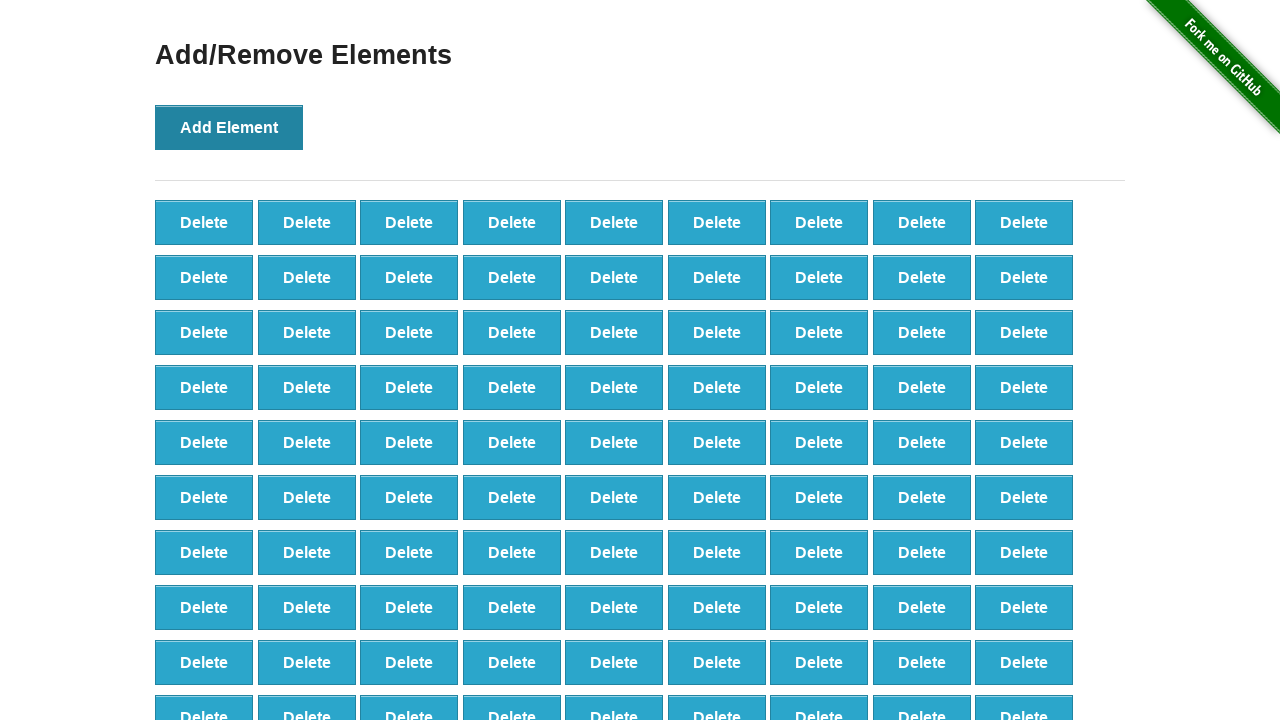

Clicked Add Element button (iteration 94/100) at (229, 127) on button[onclick='addElement()']
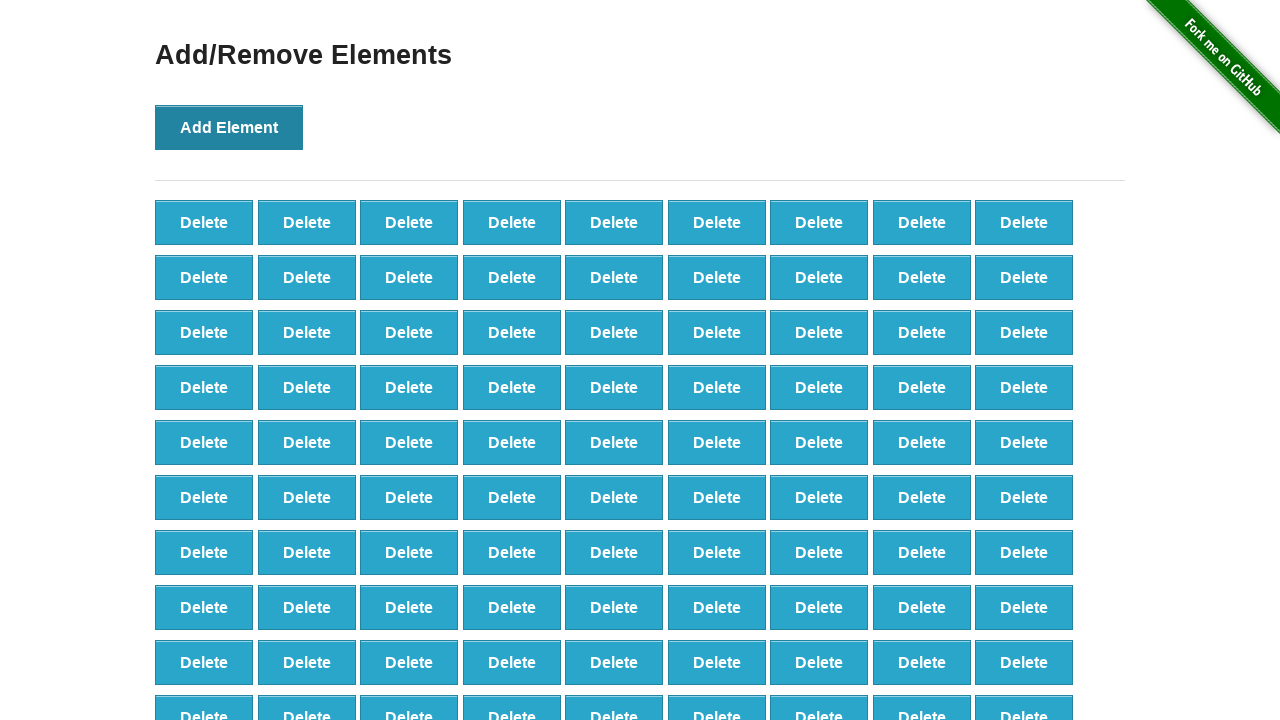

Clicked Add Element button (iteration 95/100) at (229, 127) on button[onclick='addElement()']
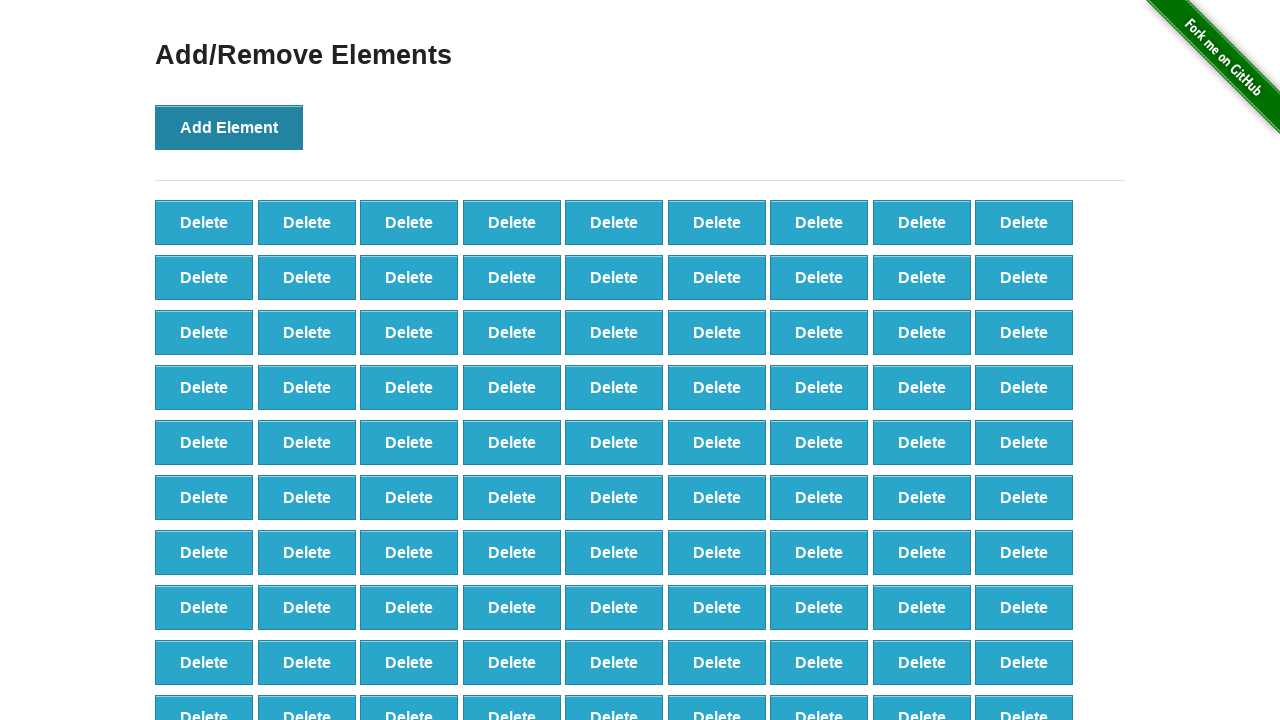

Clicked Add Element button (iteration 96/100) at (229, 127) on button[onclick='addElement()']
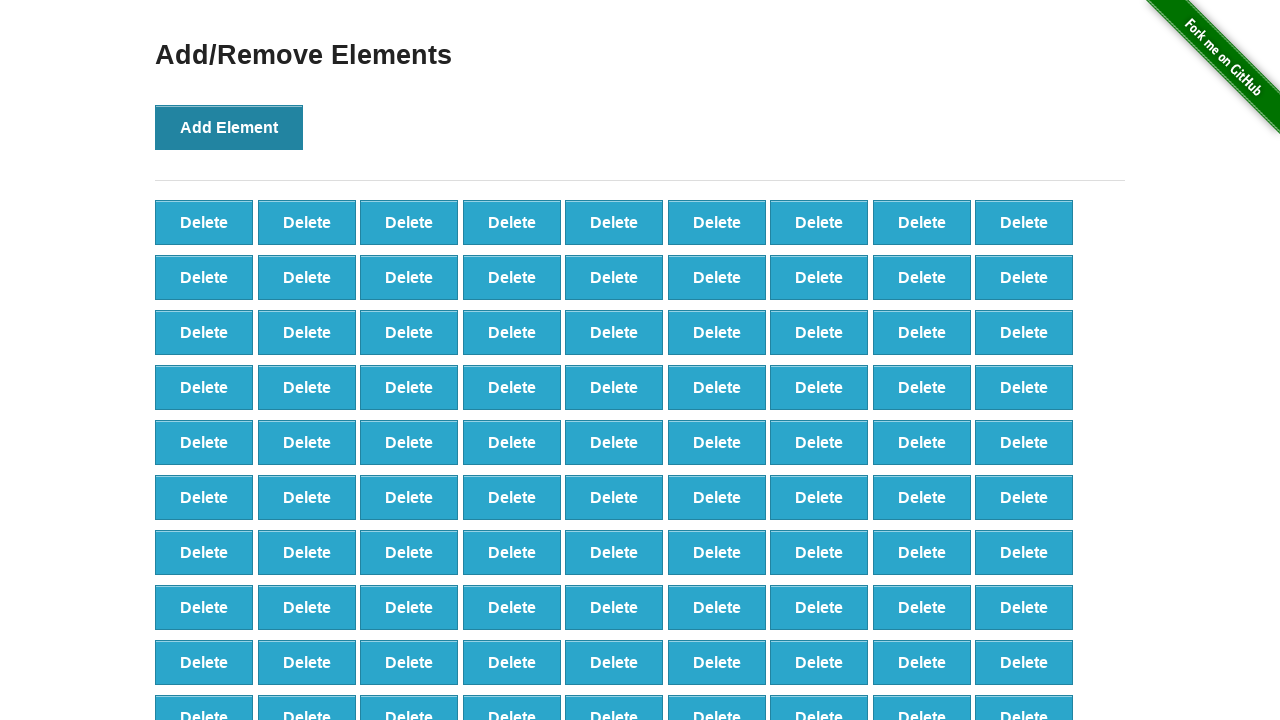

Clicked Add Element button (iteration 97/100) at (229, 127) on button[onclick='addElement()']
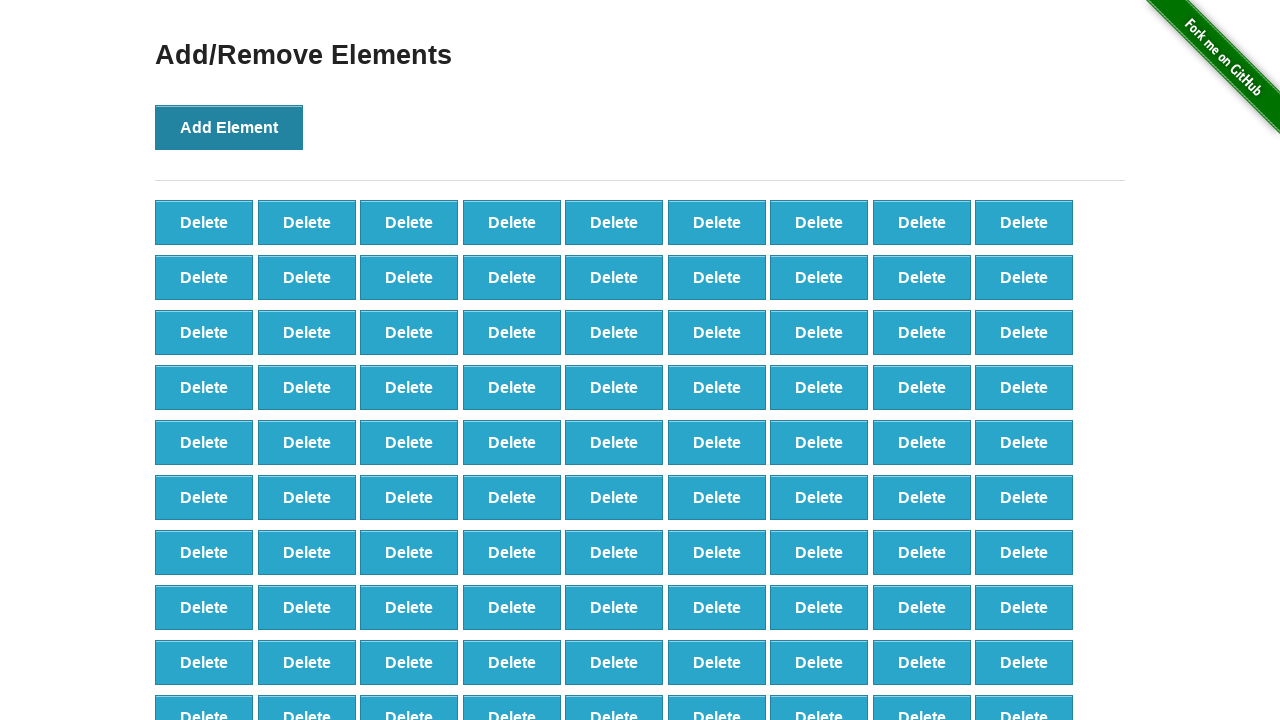

Clicked Add Element button (iteration 98/100) at (229, 127) on button[onclick='addElement()']
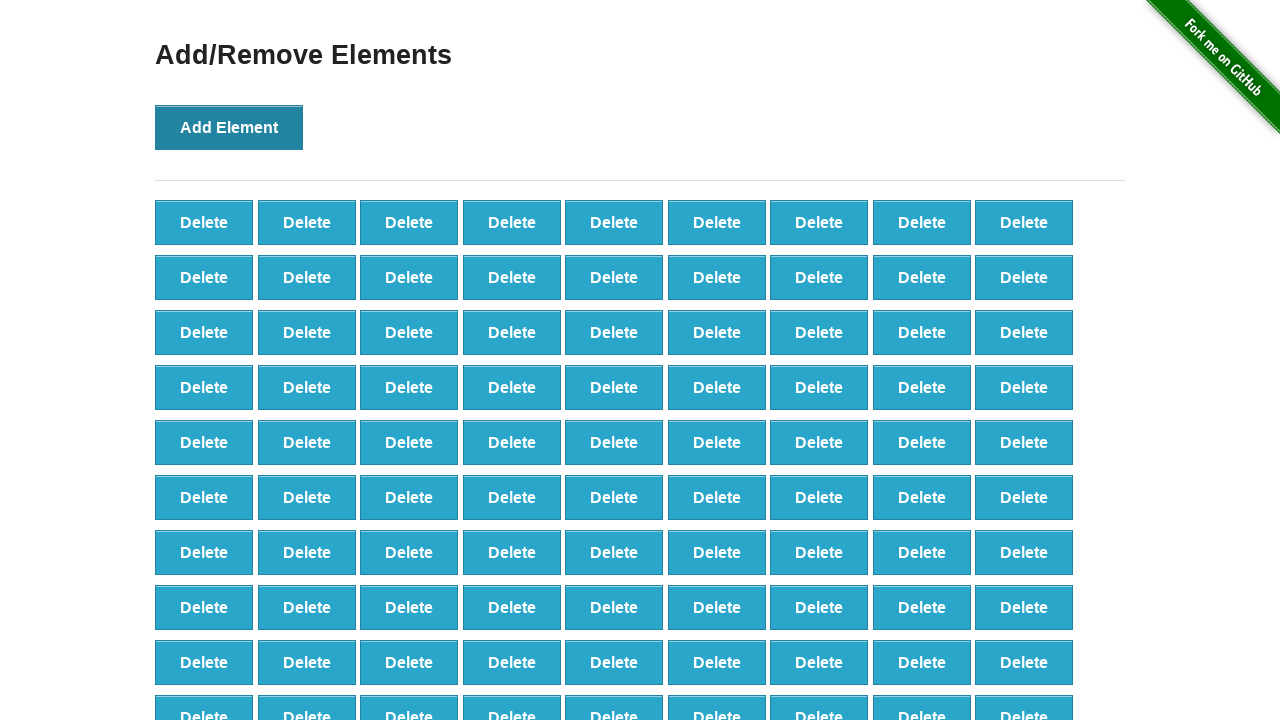

Clicked Add Element button (iteration 99/100) at (229, 127) on button[onclick='addElement()']
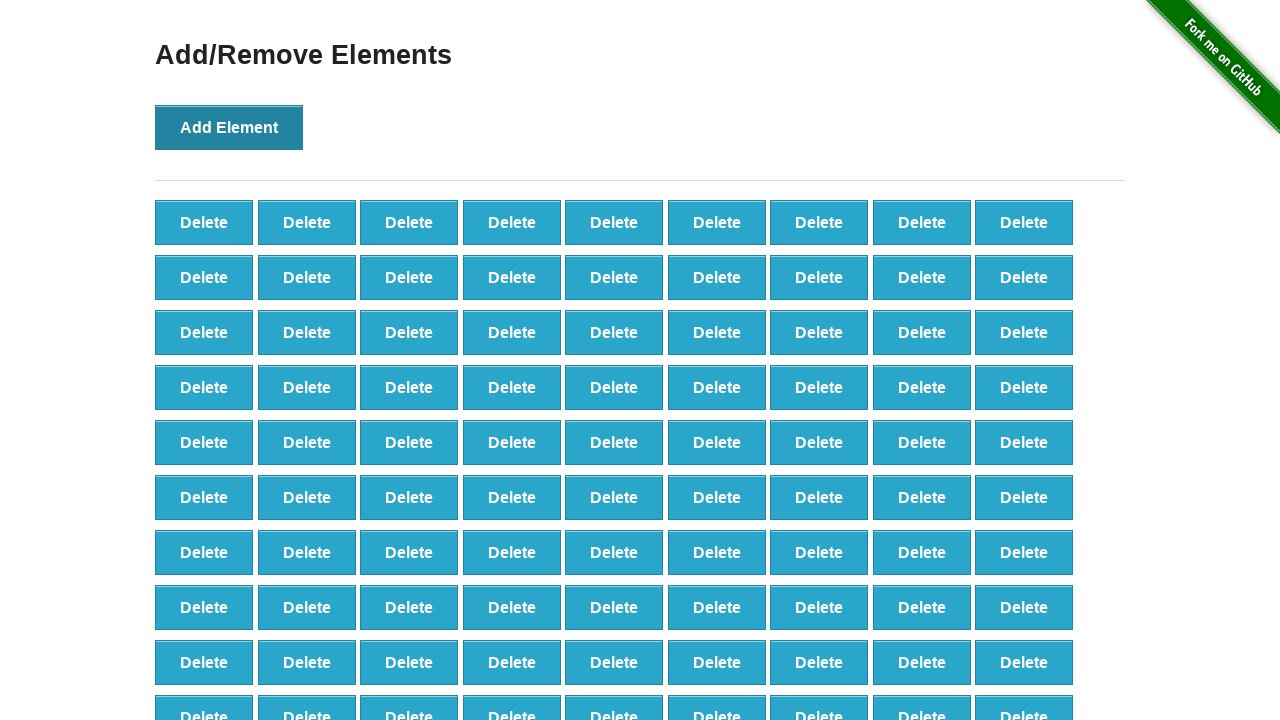

Clicked Add Element button (iteration 100/100) at (229, 127) on button[onclick='addElement()']
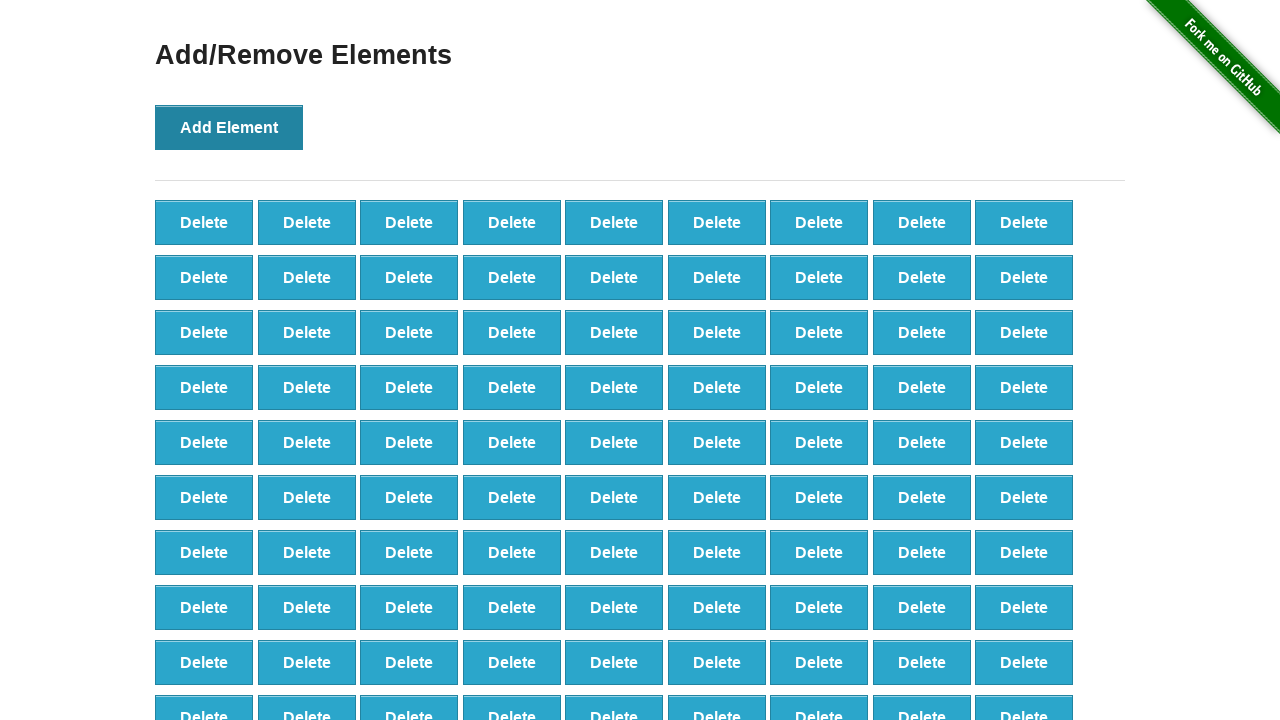

Retrieved all delete buttons after adding 100 elements
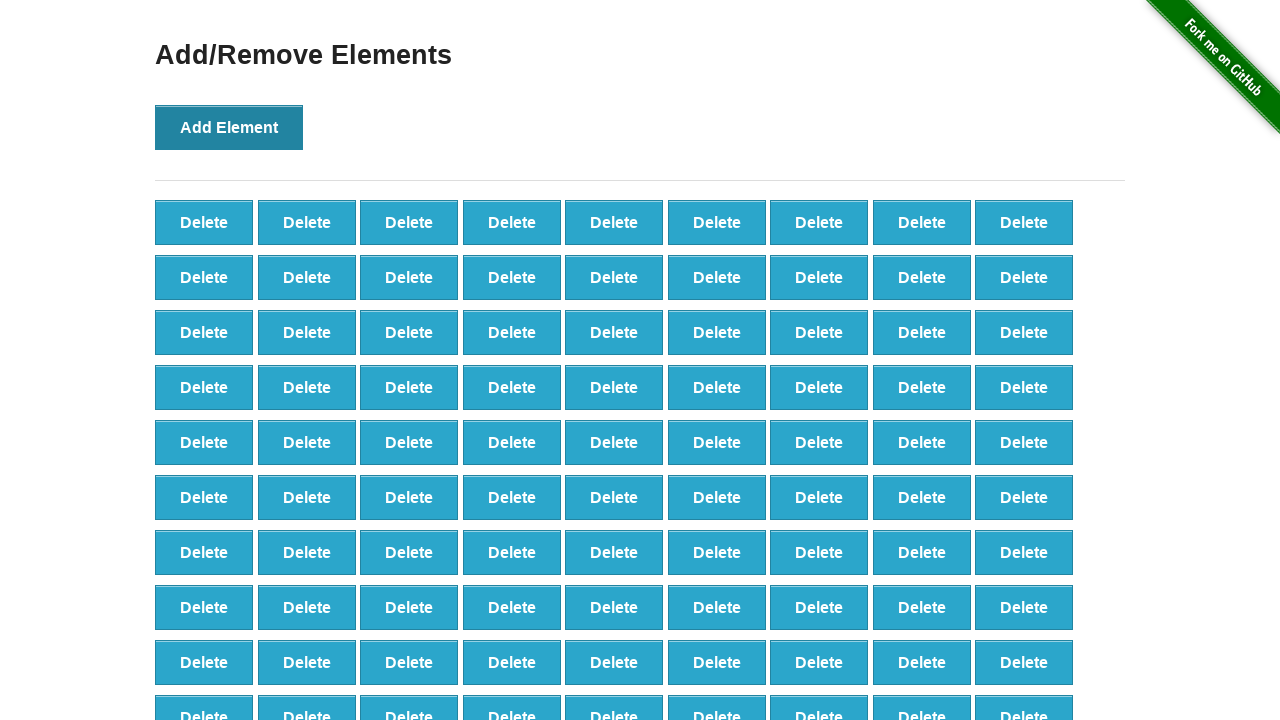

Counted 100 delete buttons before deletion phase
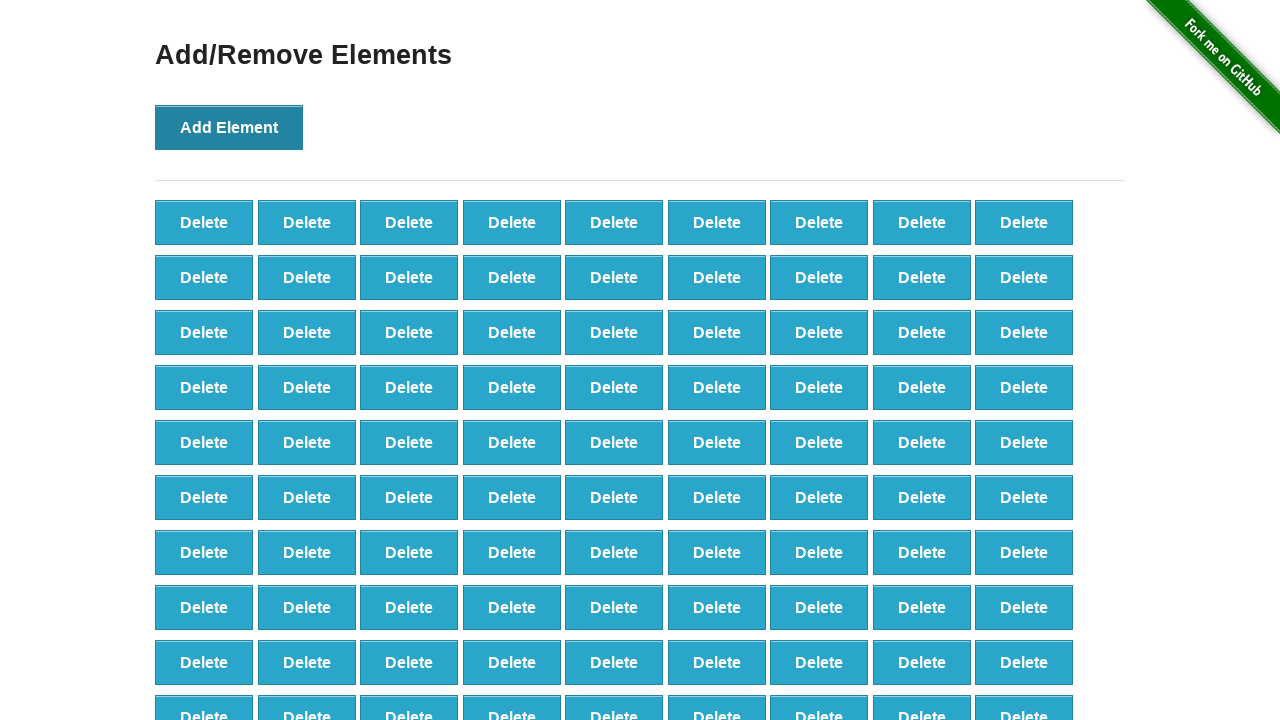

Deleted element 1 of 60 at (204, 222) on button[onclick='deleteElement()'] >> nth=0
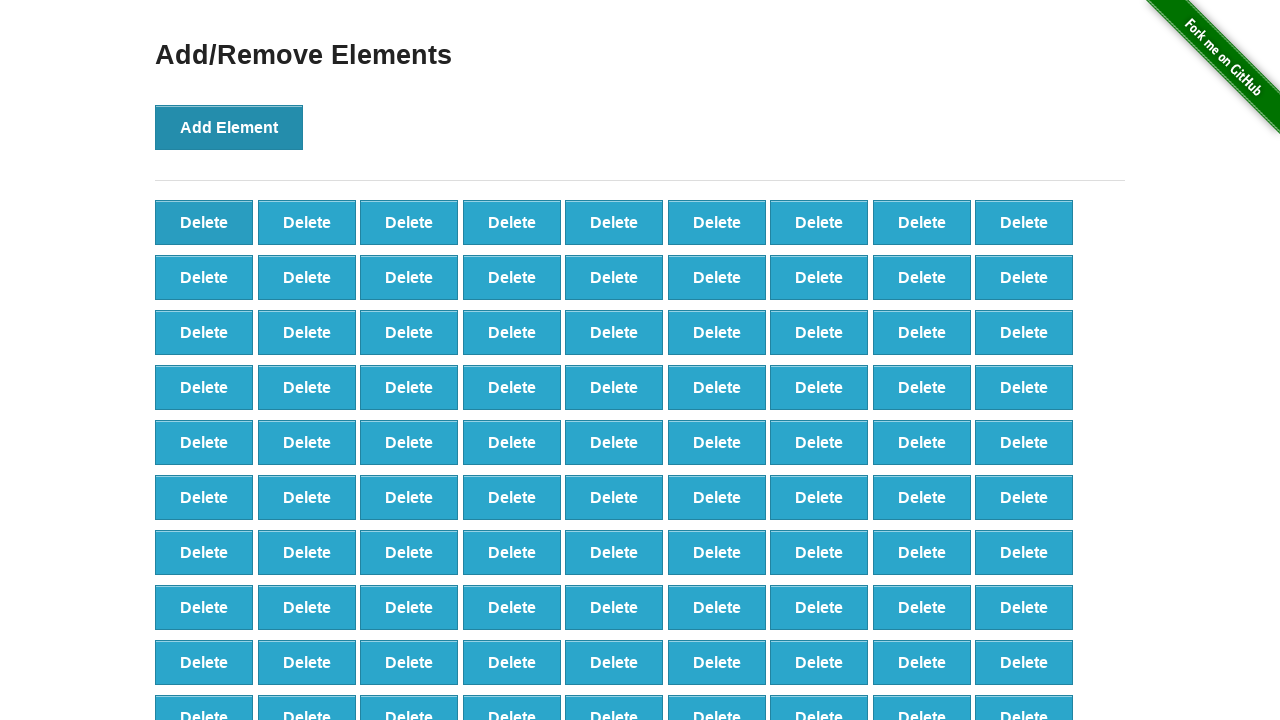

Deleted element 2 of 60 at (204, 222) on button[onclick='deleteElement()'] >> nth=0
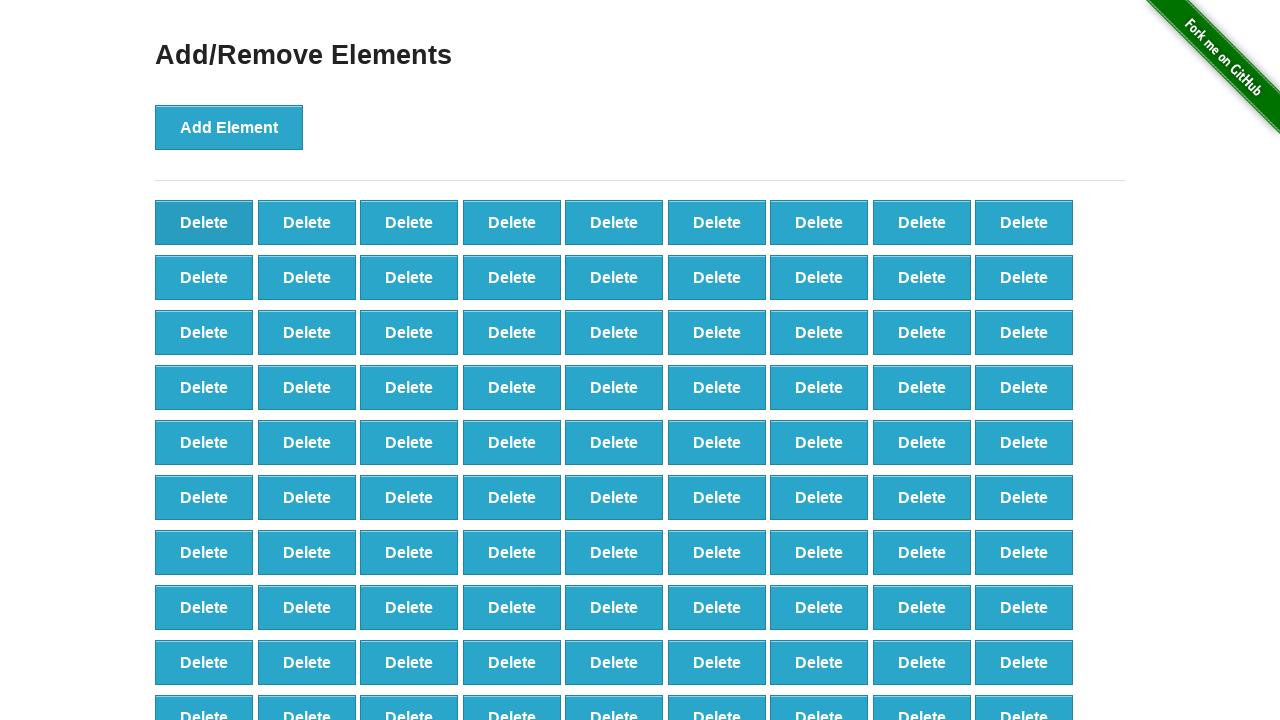

Deleted element 3 of 60 at (204, 222) on button[onclick='deleteElement()'] >> nth=0
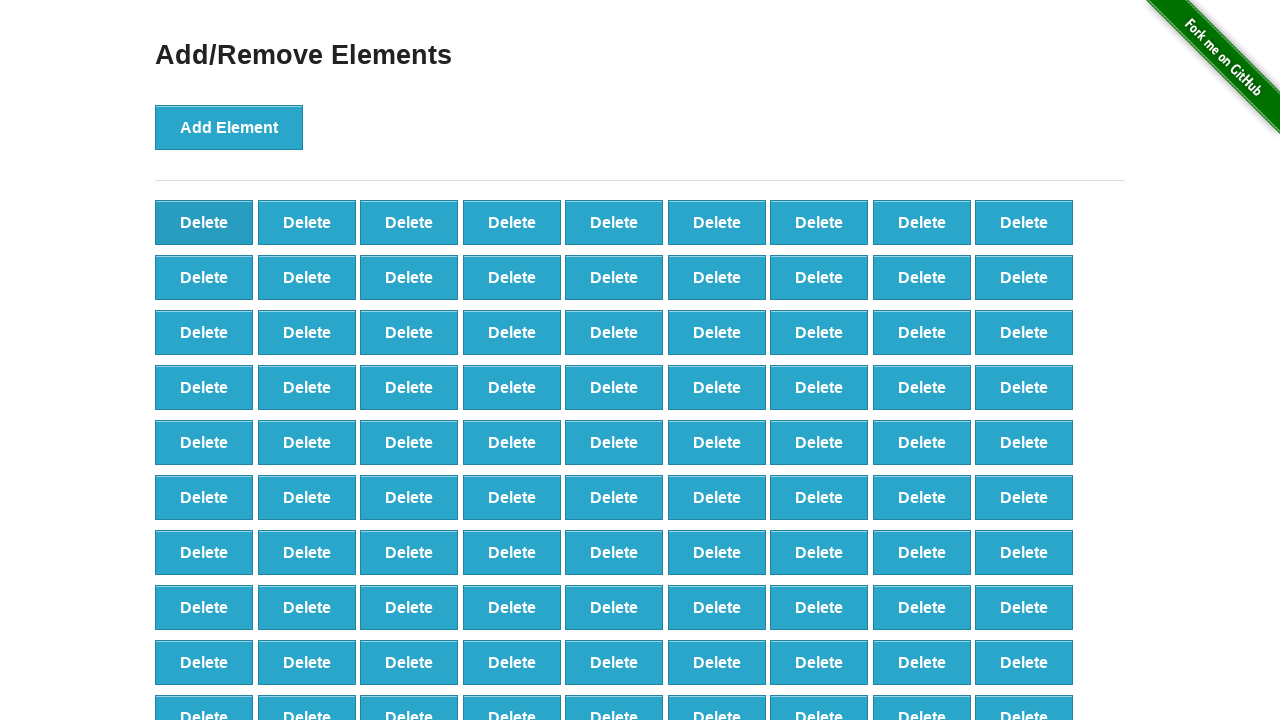

Deleted element 4 of 60 at (204, 222) on button[onclick='deleteElement()'] >> nth=0
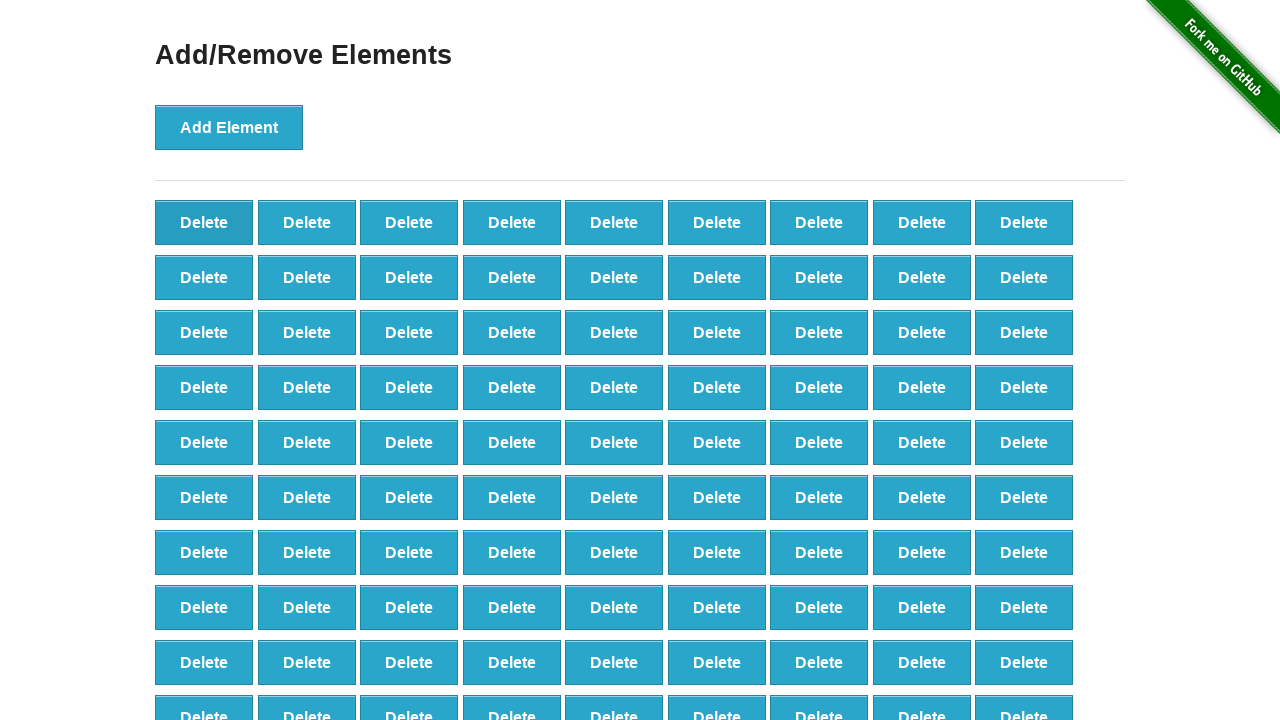

Deleted element 5 of 60 at (204, 222) on button[onclick='deleteElement()'] >> nth=0
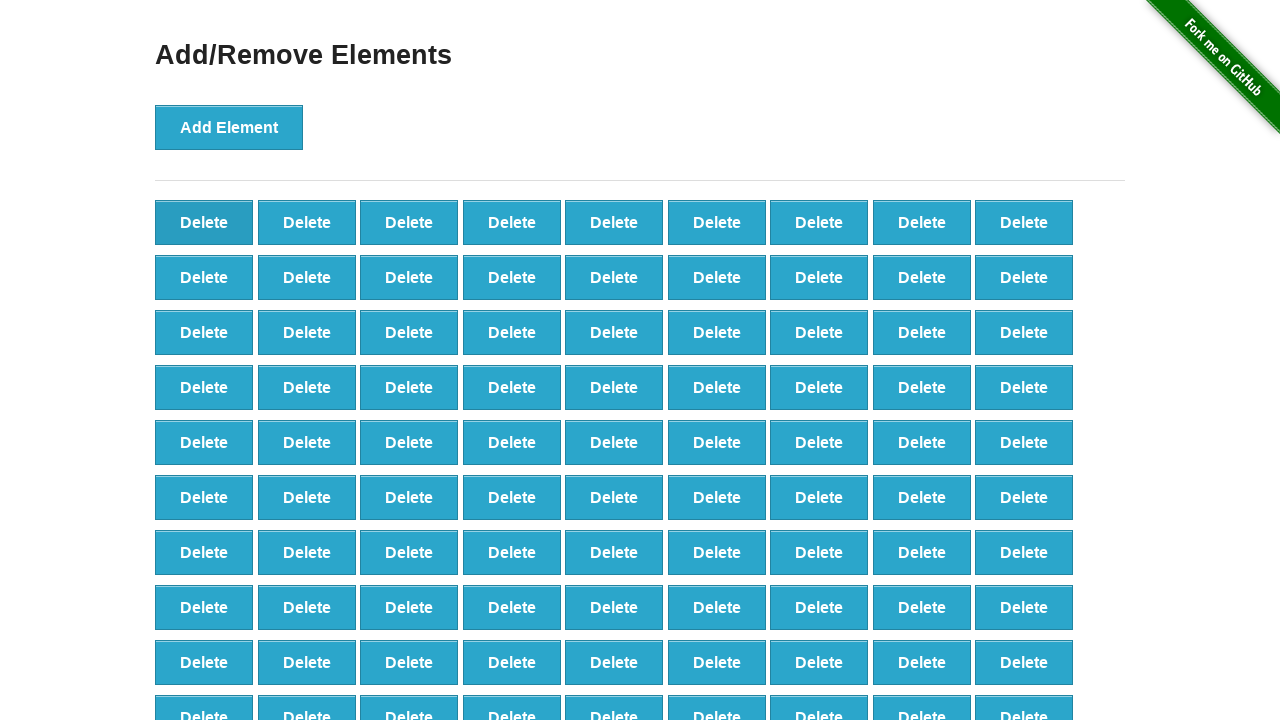

Deleted element 6 of 60 at (204, 222) on button[onclick='deleteElement()'] >> nth=0
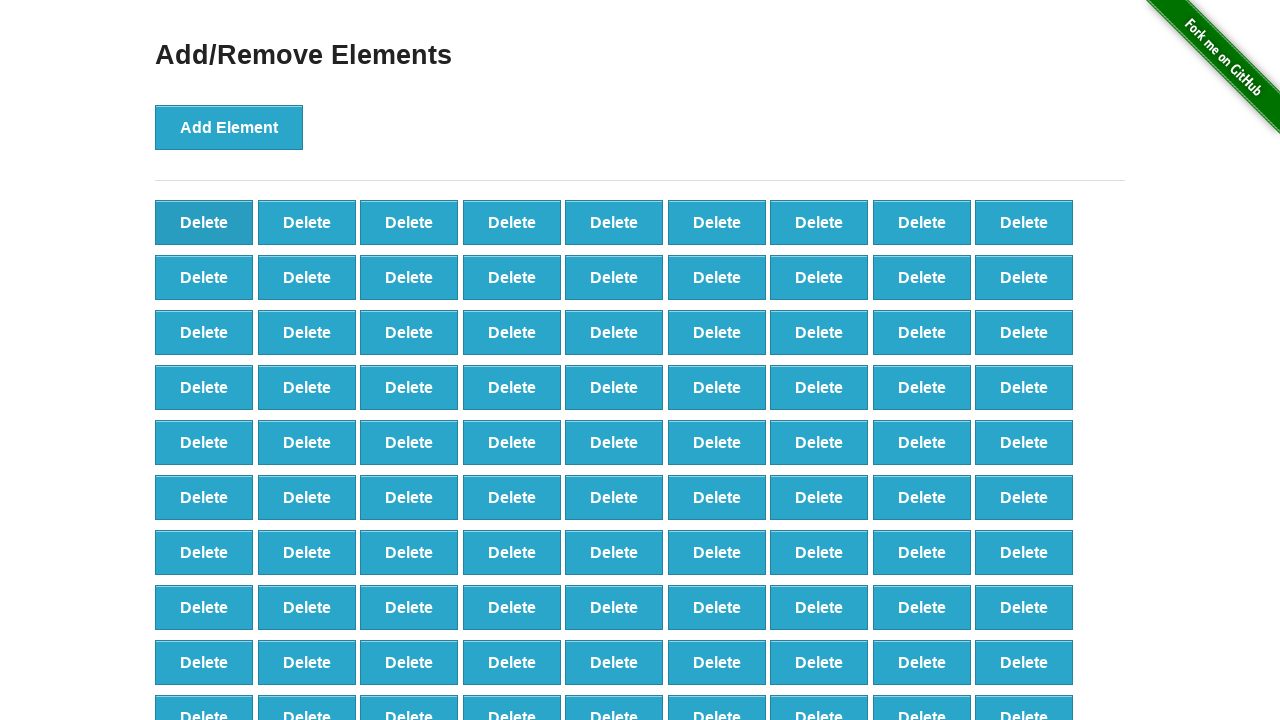

Deleted element 7 of 60 at (204, 222) on button[onclick='deleteElement()'] >> nth=0
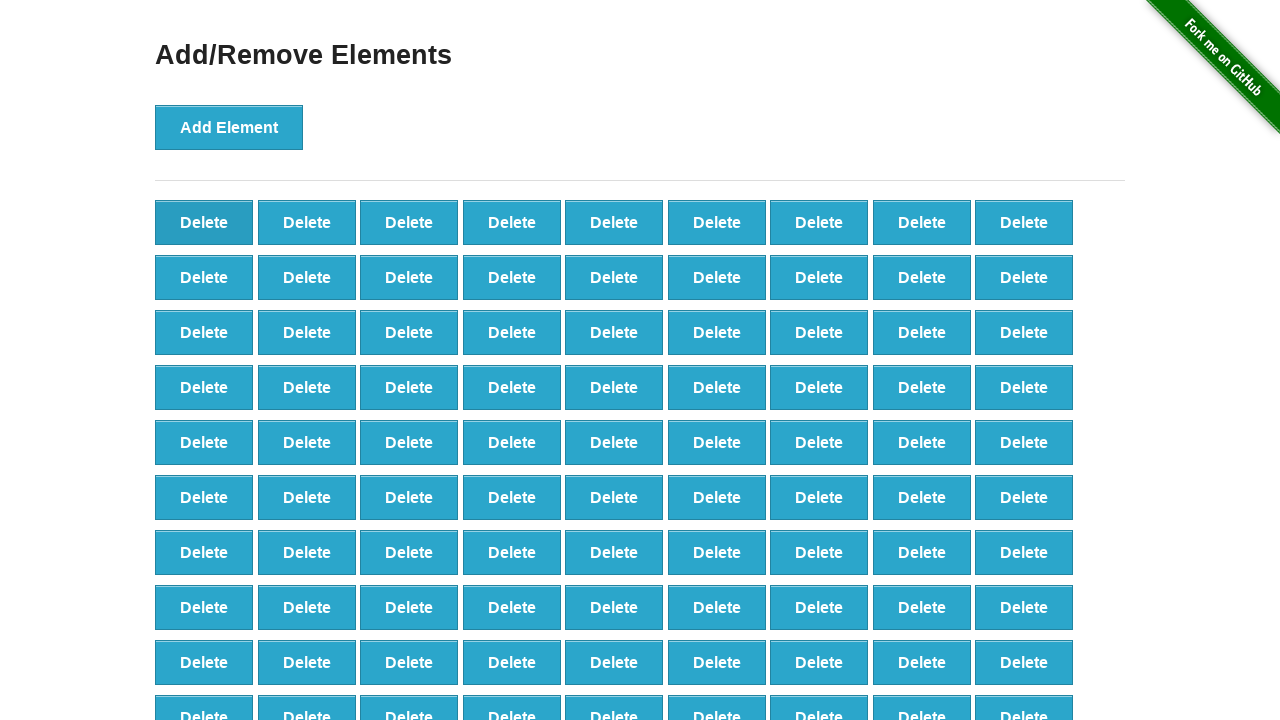

Deleted element 8 of 60 at (204, 222) on button[onclick='deleteElement()'] >> nth=0
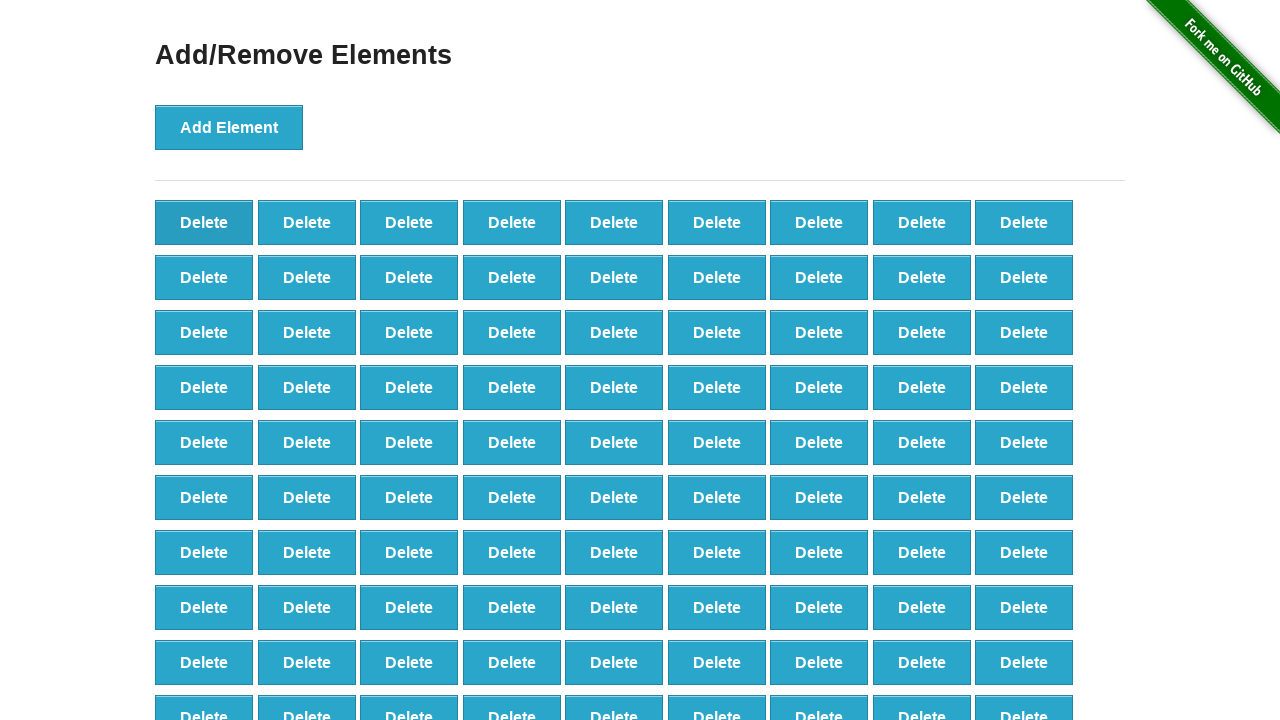

Deleted element 9 of 60 at (204, 222) on button[onclick='deleteElement()'] >> nth=0
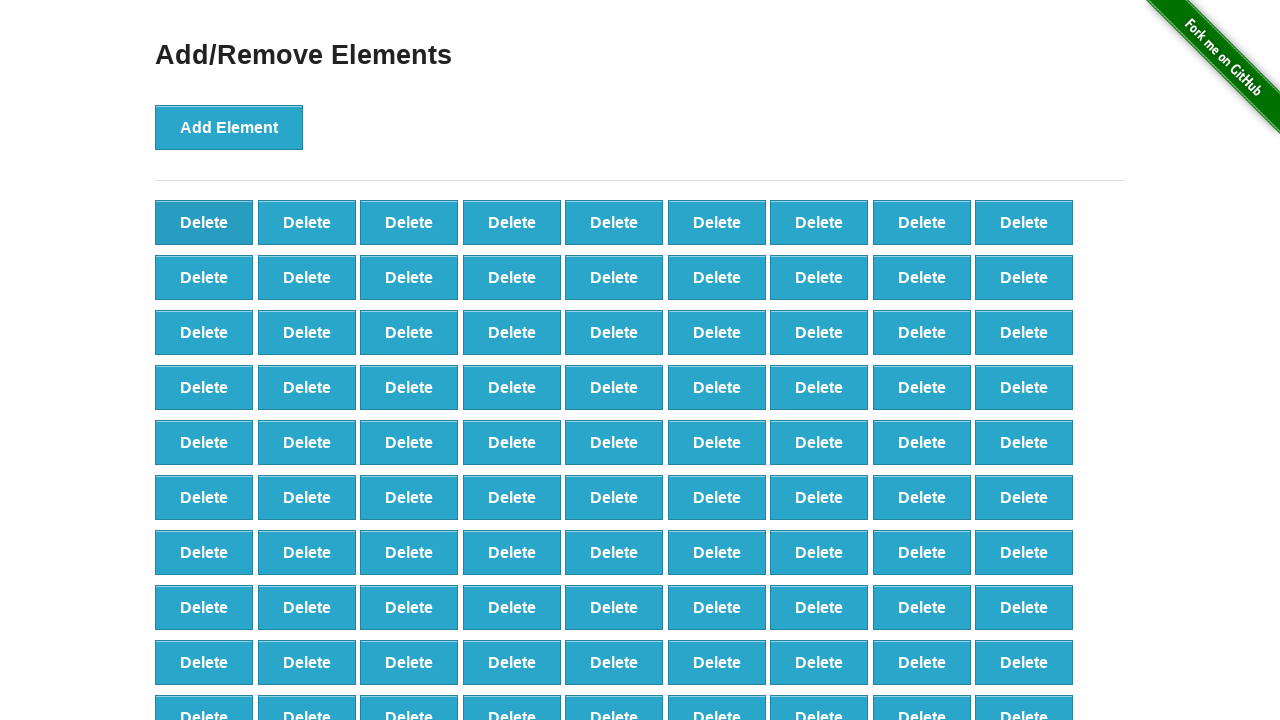

Deleted element 10 of 60 at (204, 222) on button[onclick='deleteElement()'] >> nth=0
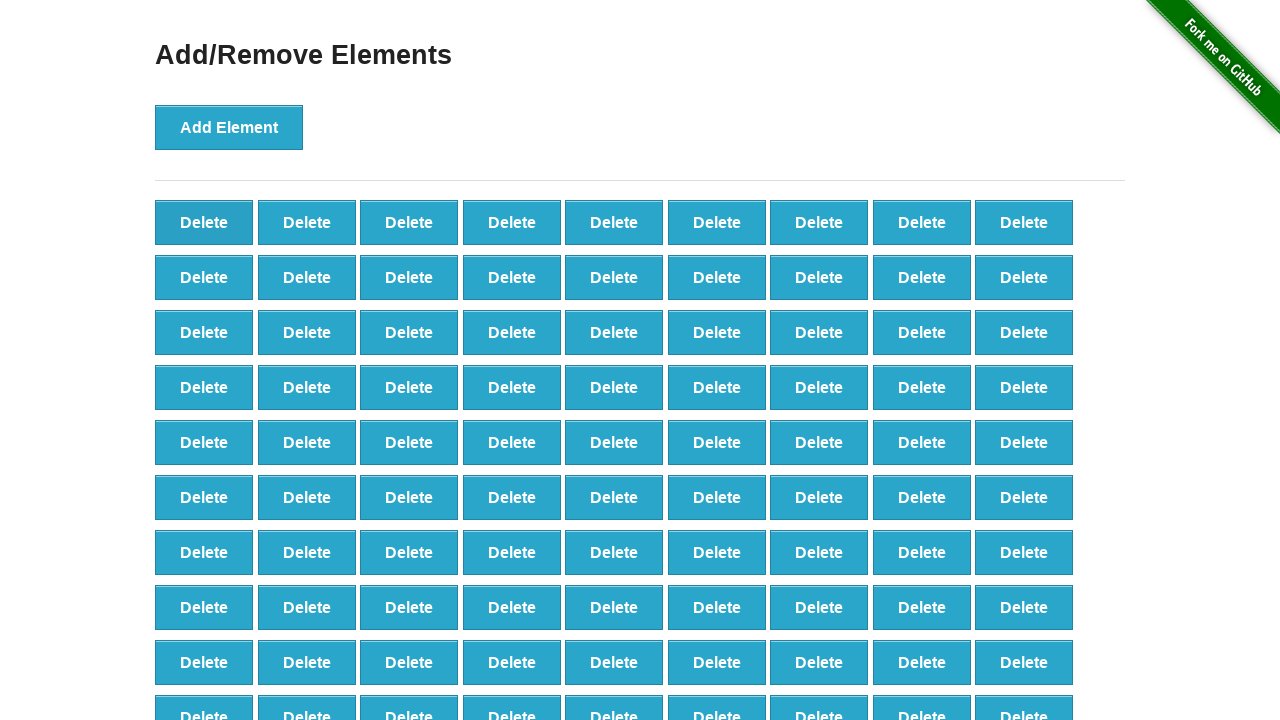

Deleted element 11 of 60 at (204, 222) on button[onclick='deleteElement()'] >> nth=0
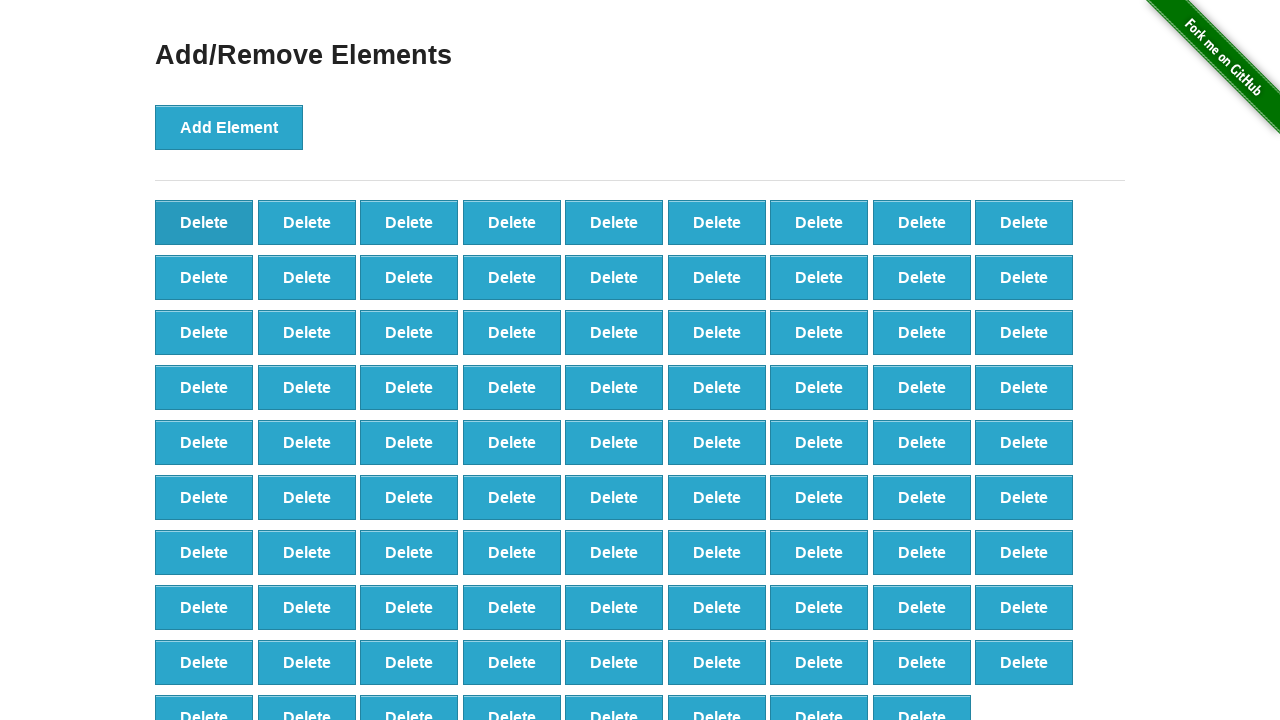

Deleted element 12 of 60 at (204, 222) on button[onclick='deleteElement()'] >> nth=0
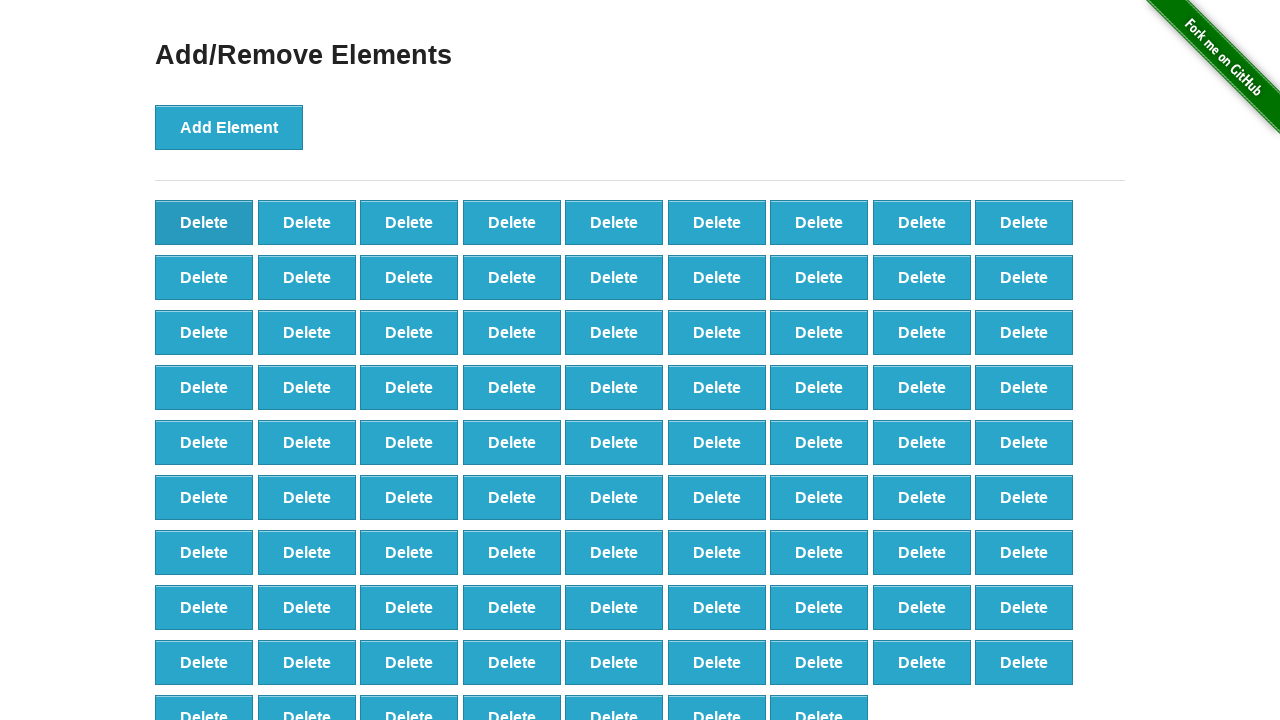

Deleted element 13 of 60 at (204, 222) on button[onclick='deleteElement()'] >> nth=0
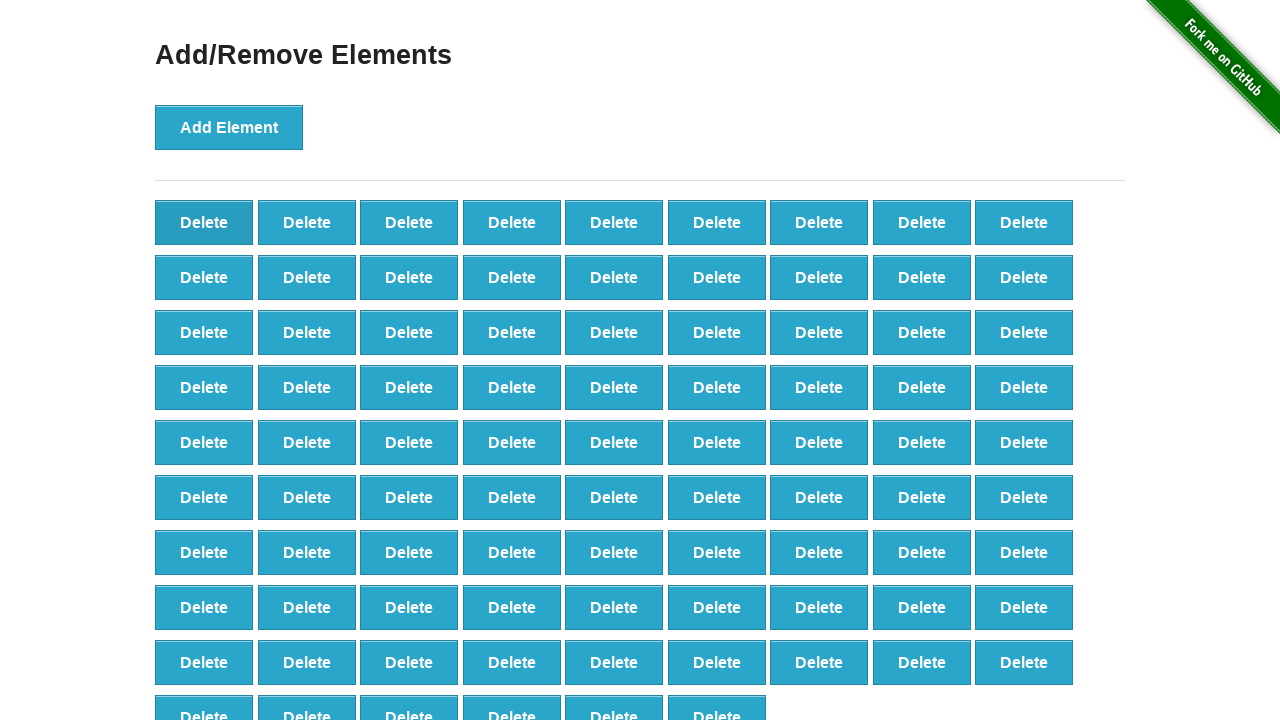

Deleted element 14 of 60 at (204, 222) on button[onclick='deleteElement()'] >> nth=0
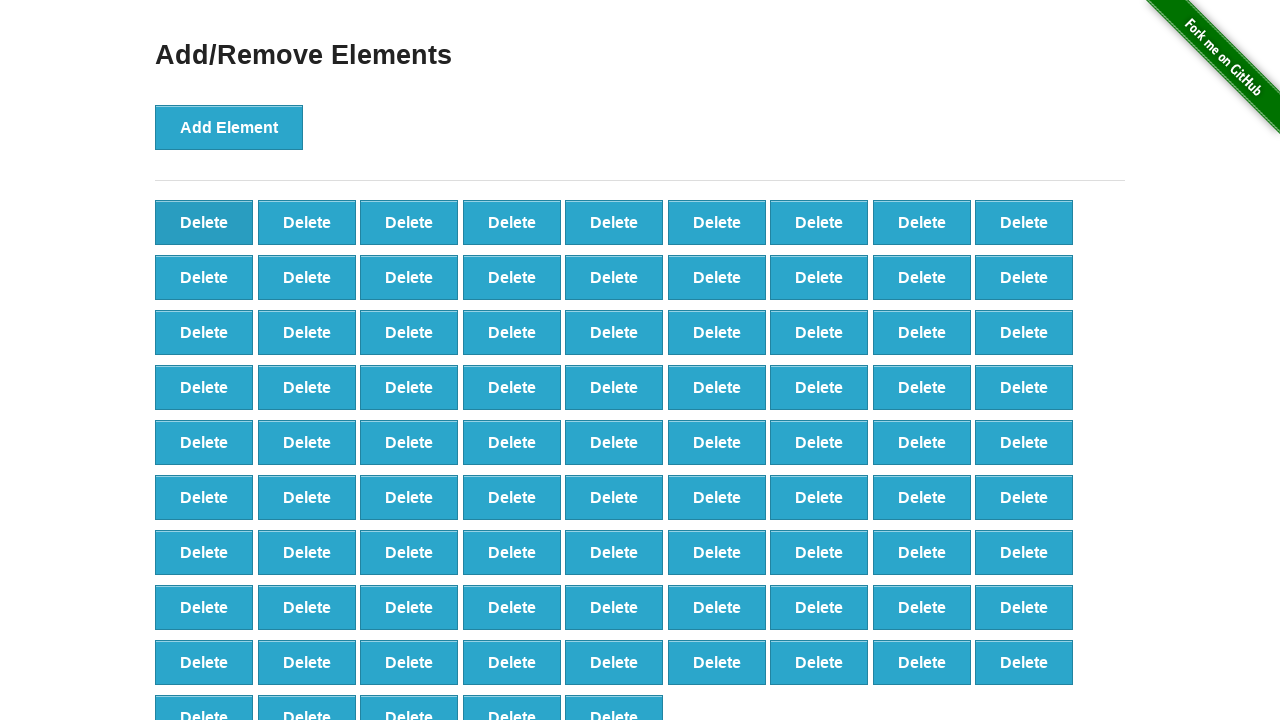

Deleted element 15 of 60 at (204, 222) on button[onclick='deleteElement()'] >> nth=0
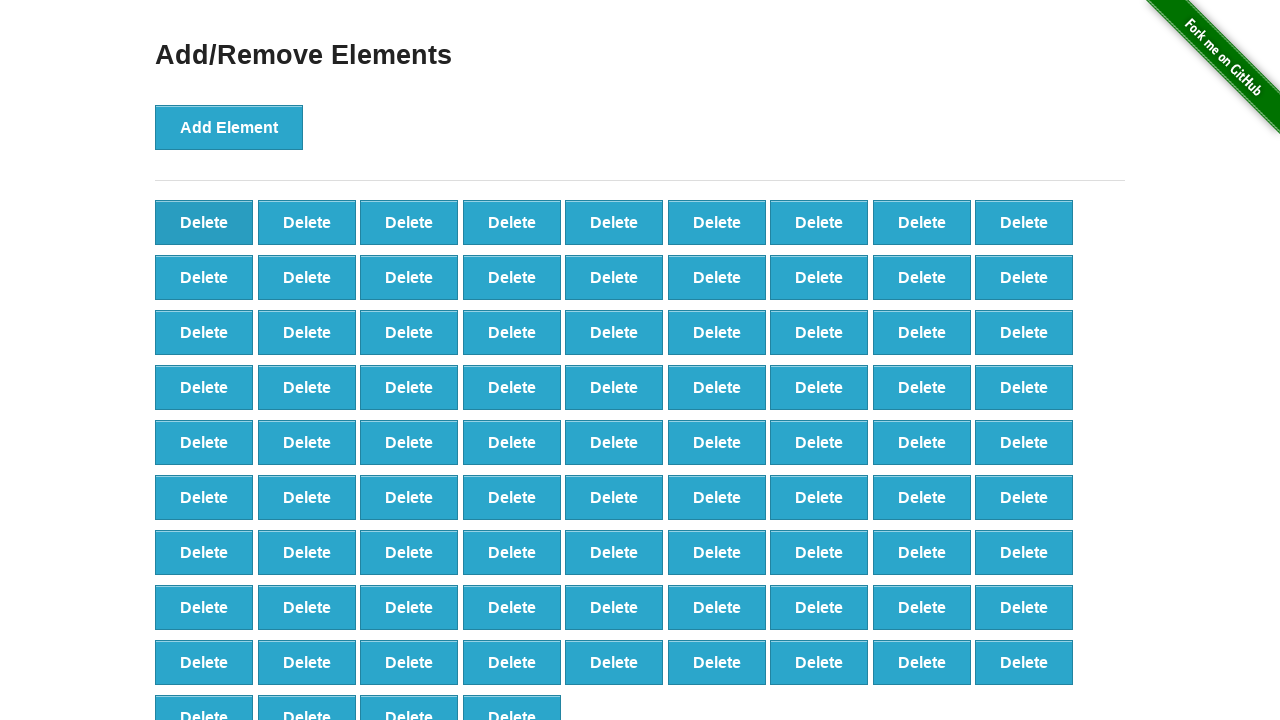

Deleted element 16 of 60 at (204, 222) on button[onclick='deleteElement()'] >> nth=0
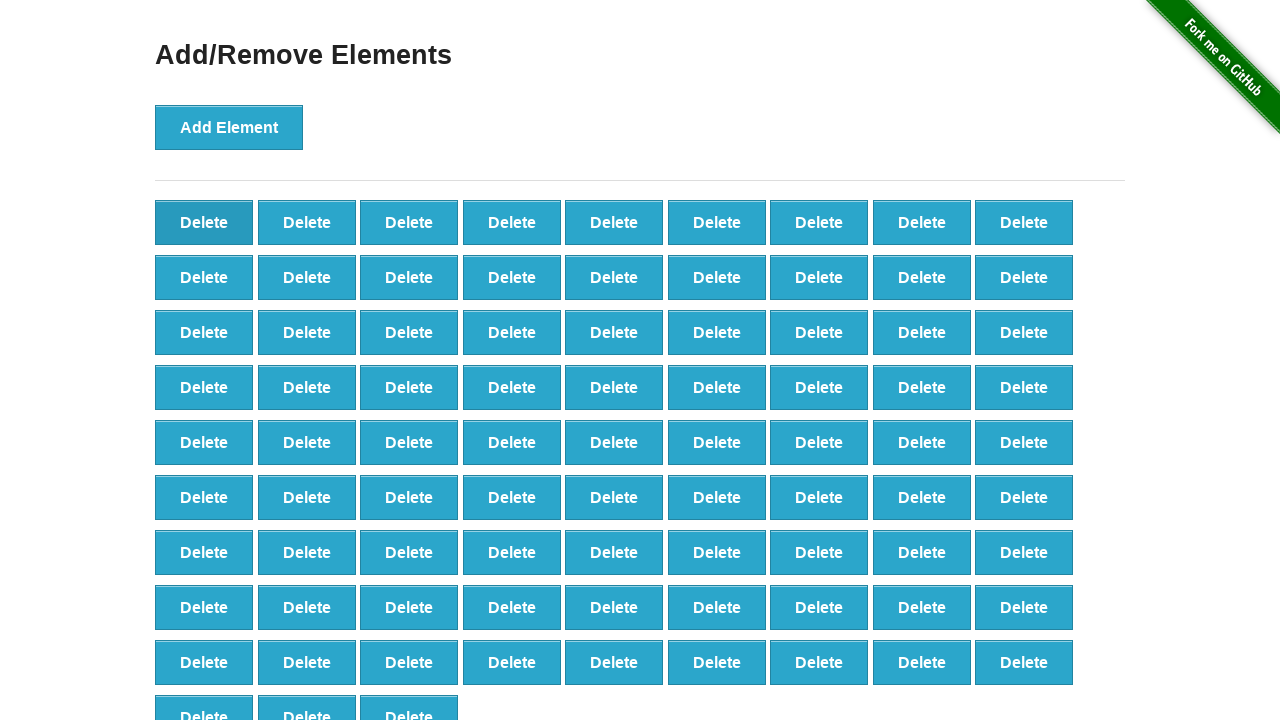

Deleted element 17 of 60 at (204, 222) on button[onclick='deleteElement()'] >> nth=0
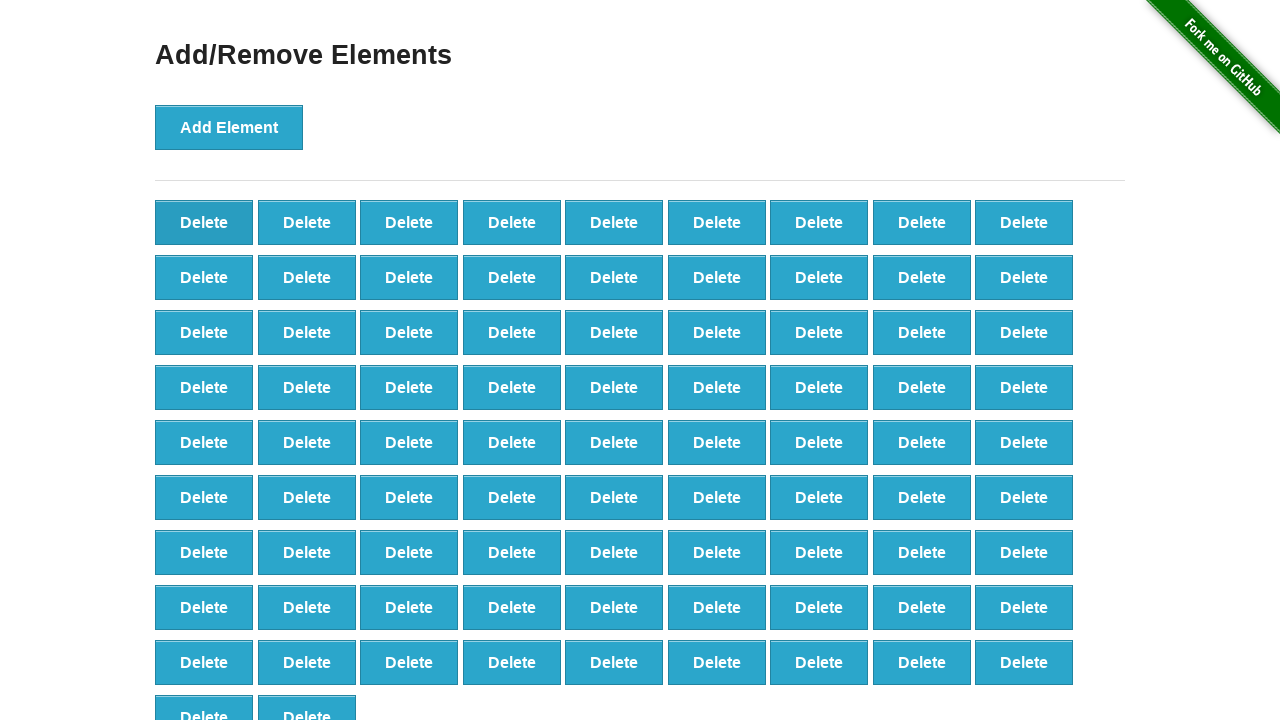

Deleted element 18 of 60 at (204, 222) on button[onclick='deleteElement()'] >> nth=0
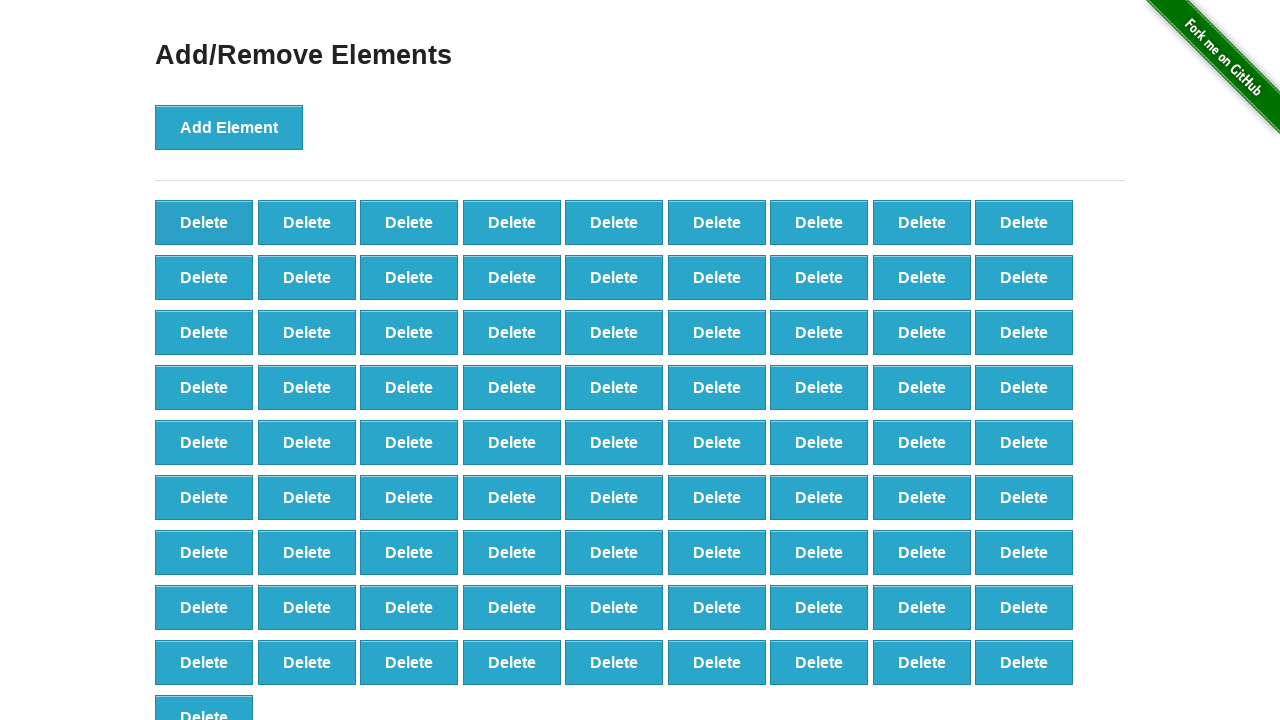

Deleted element 19 of 60 at (204, 222) on button[onclick='deleteElement()'] >> nth=0
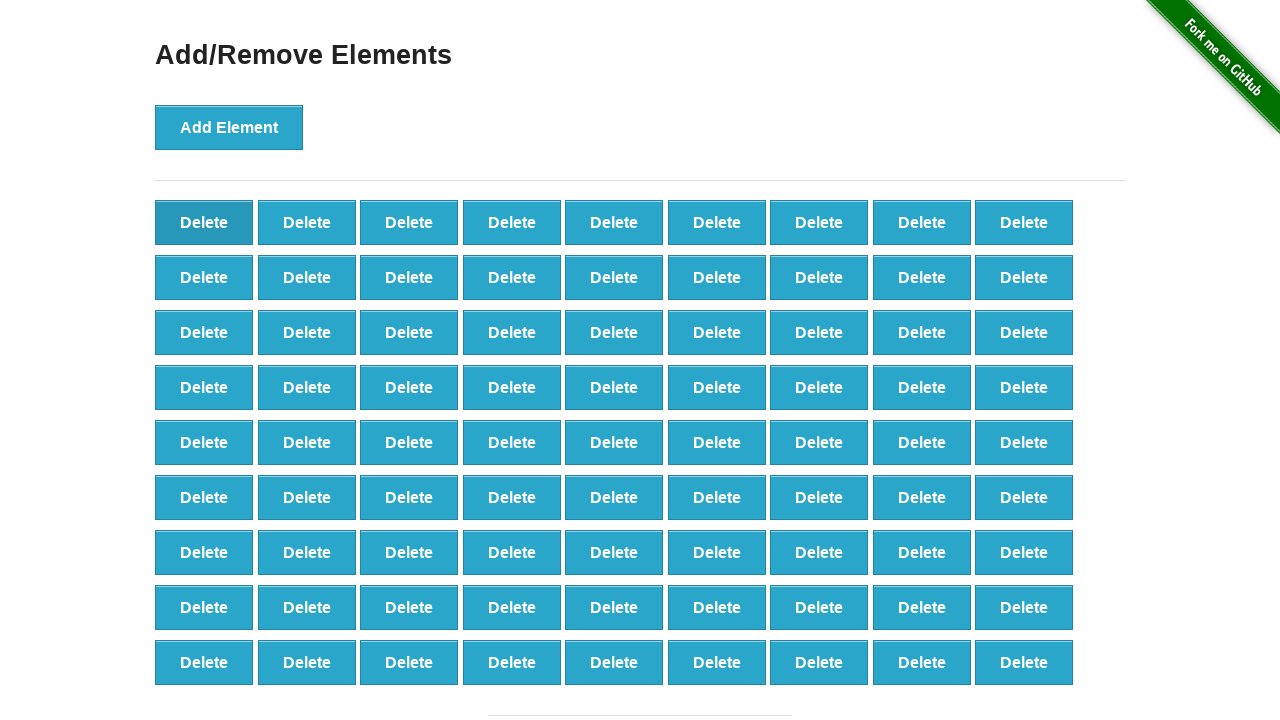

Deleted element 20 of 60 at (204, 222) on button[onclick='deleteElement()'] >> nth=0
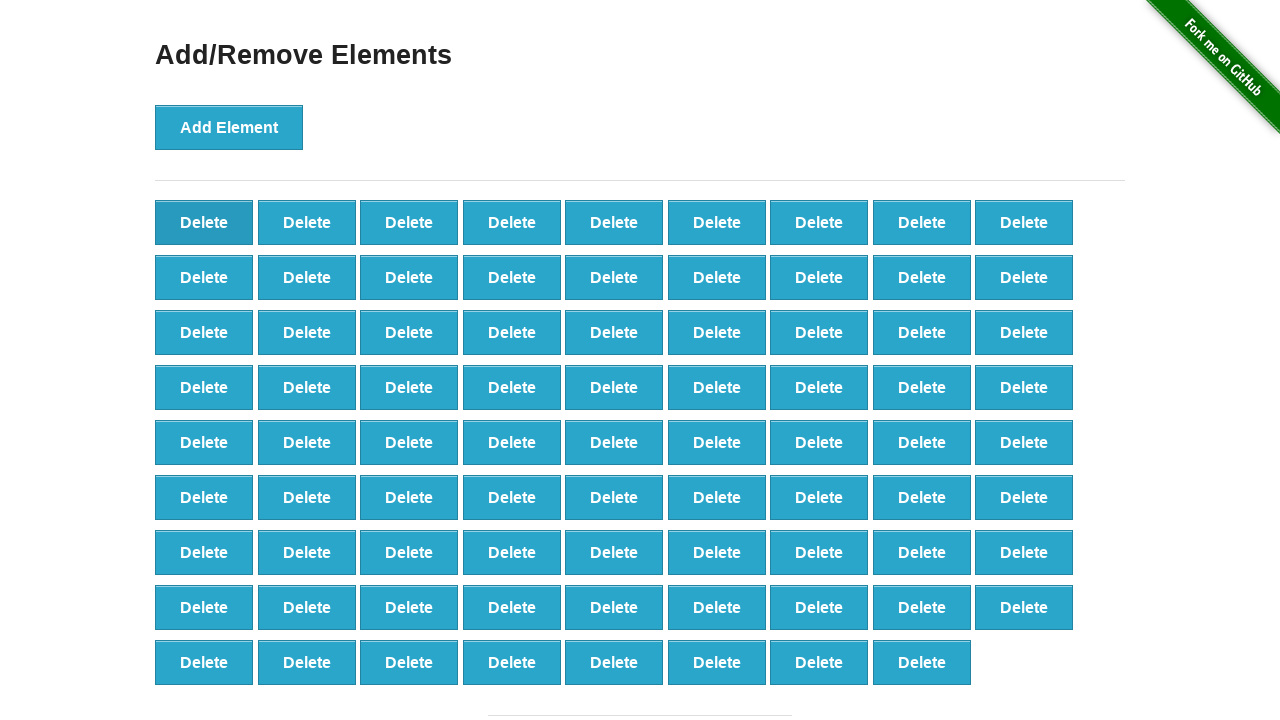

Deleted element 21 of 60 at (204, 222) on button[onclick='deleteElement()'] >> nth=0
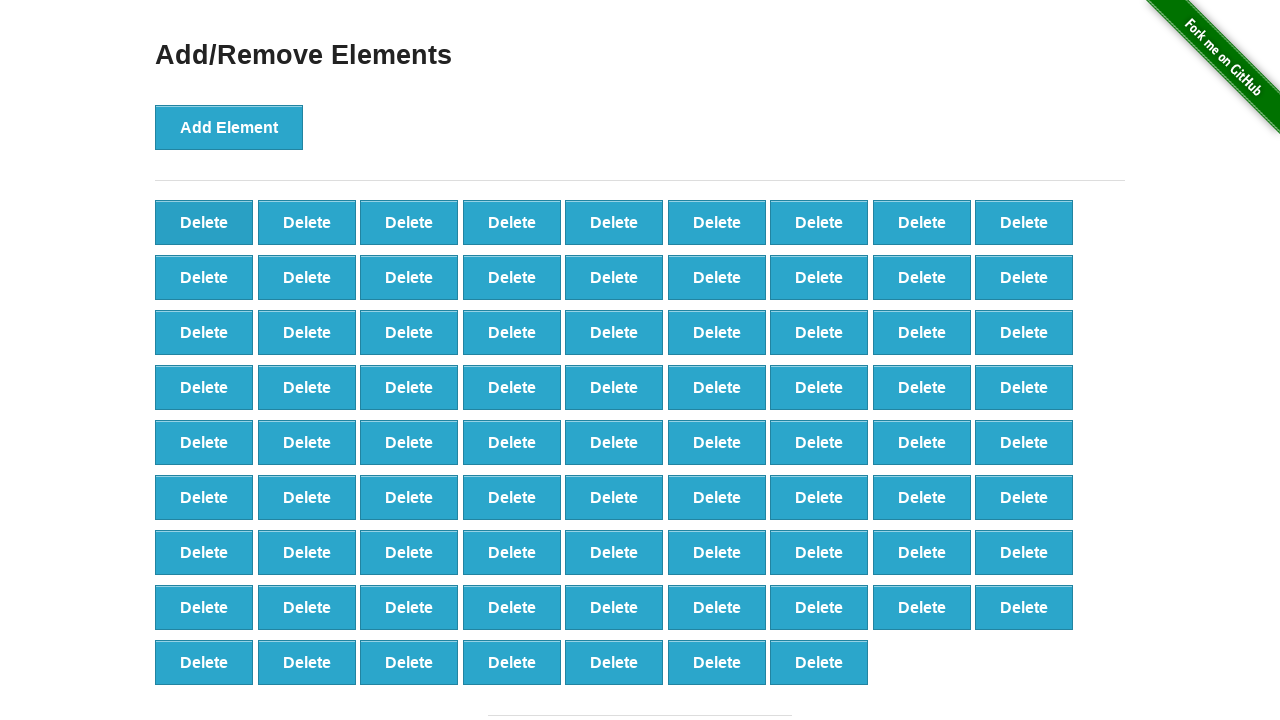

Deleted element 22 of 60 at (204, 222) on button[onclick='deleteElement()'] >> nth=0
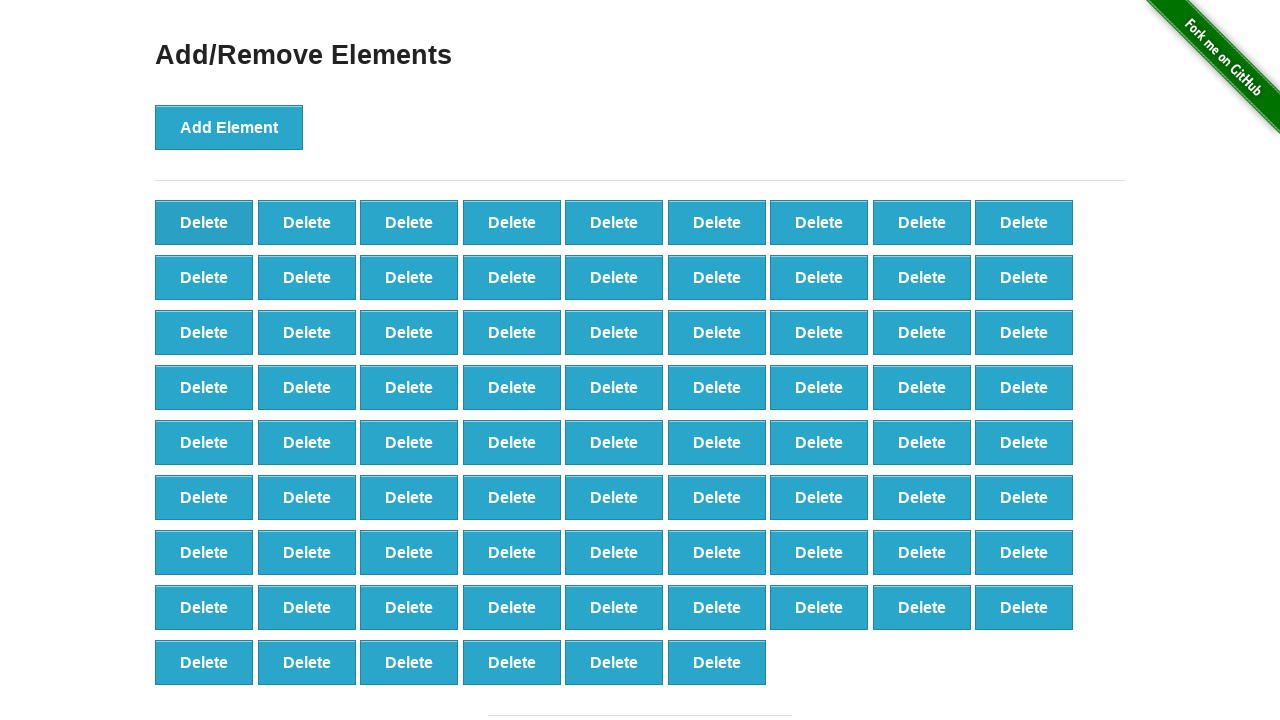

Deleted element 23 of 60 at (204, 222) on button[onclick='deleteElement()'] >> nth=0
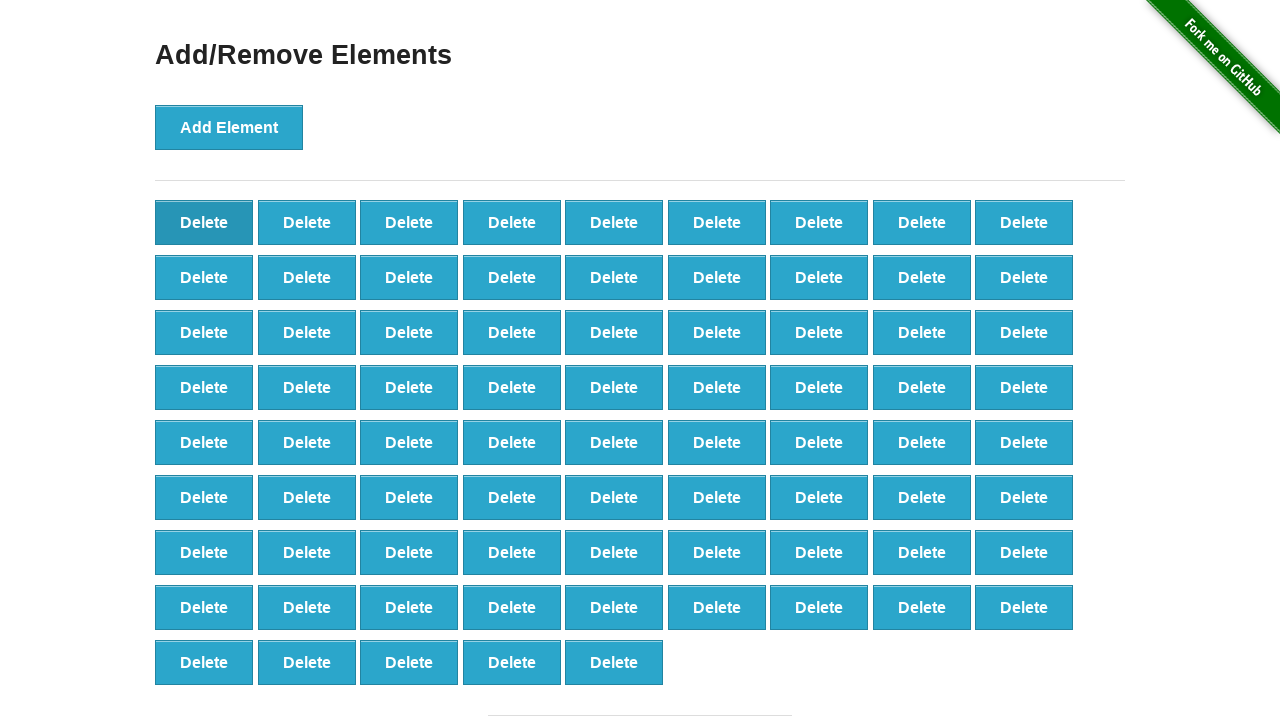

Deleted element 24 of 60 at (204, 222) on button[onclick='deleteElement()'] >> nth=0
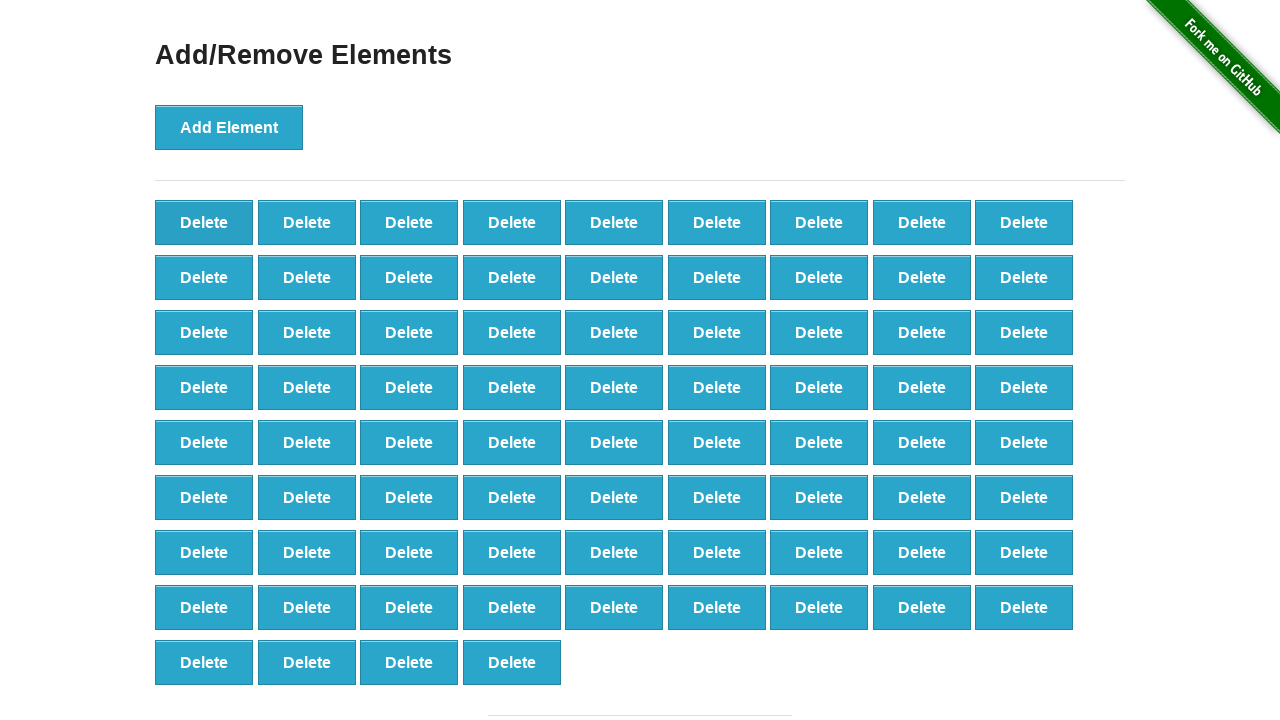

Deleted element 25 of 60 at (204, 222) on button[onclick='deleteElement()'] >> nth=0
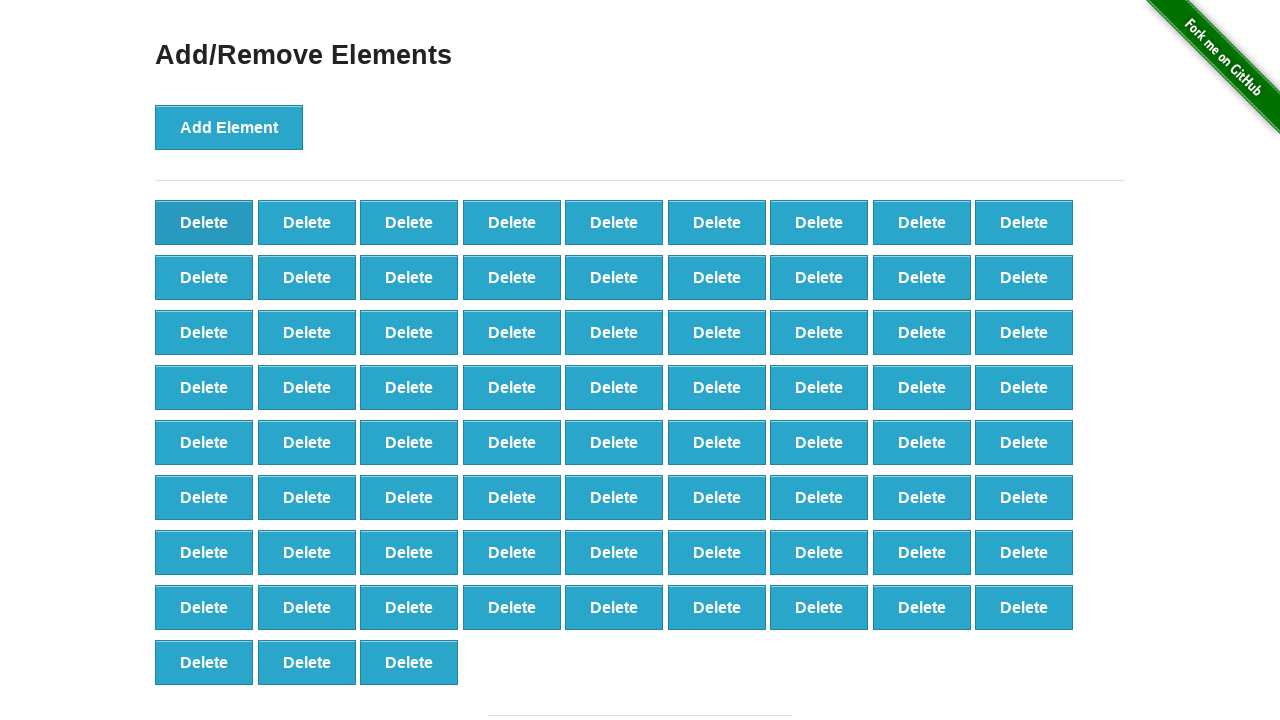

Deleted element 26 of 60 at (204, 222) on button[onclick='deleteElement()'] >> nth=0
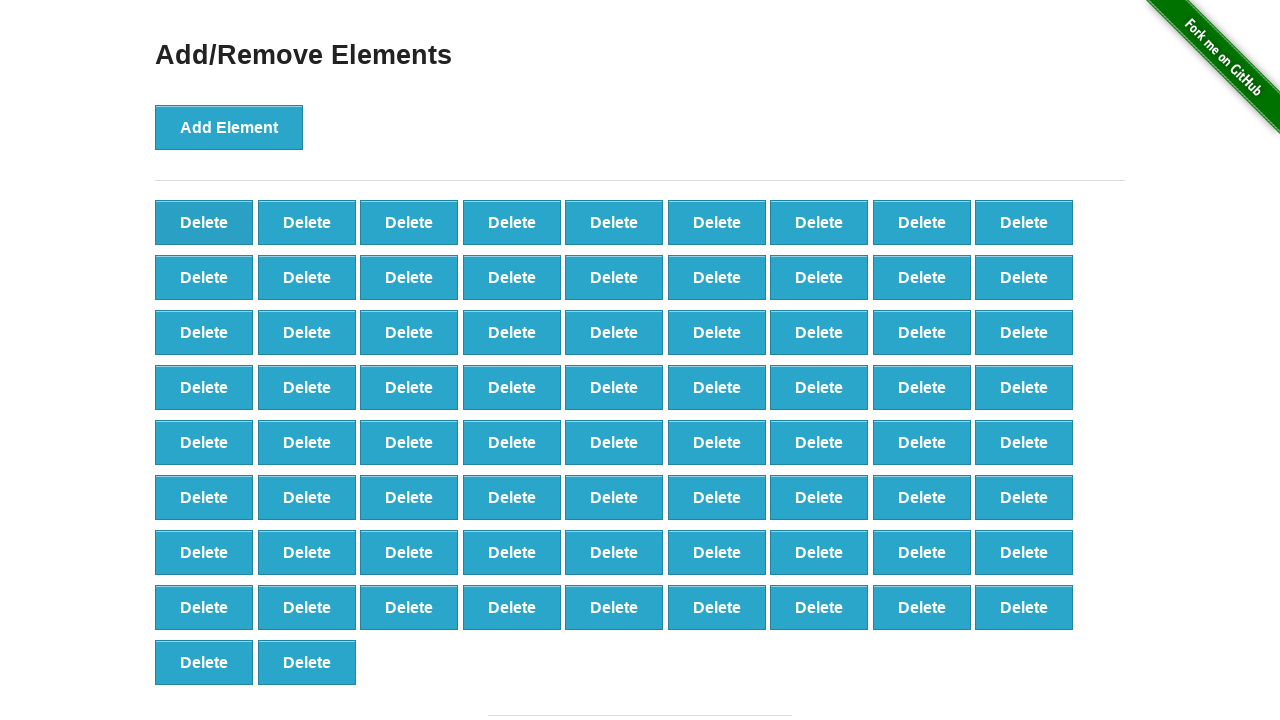

Deleted element 27 of 60 at (204, 222) on button[onclick='deleteElement()'] >> nth=0
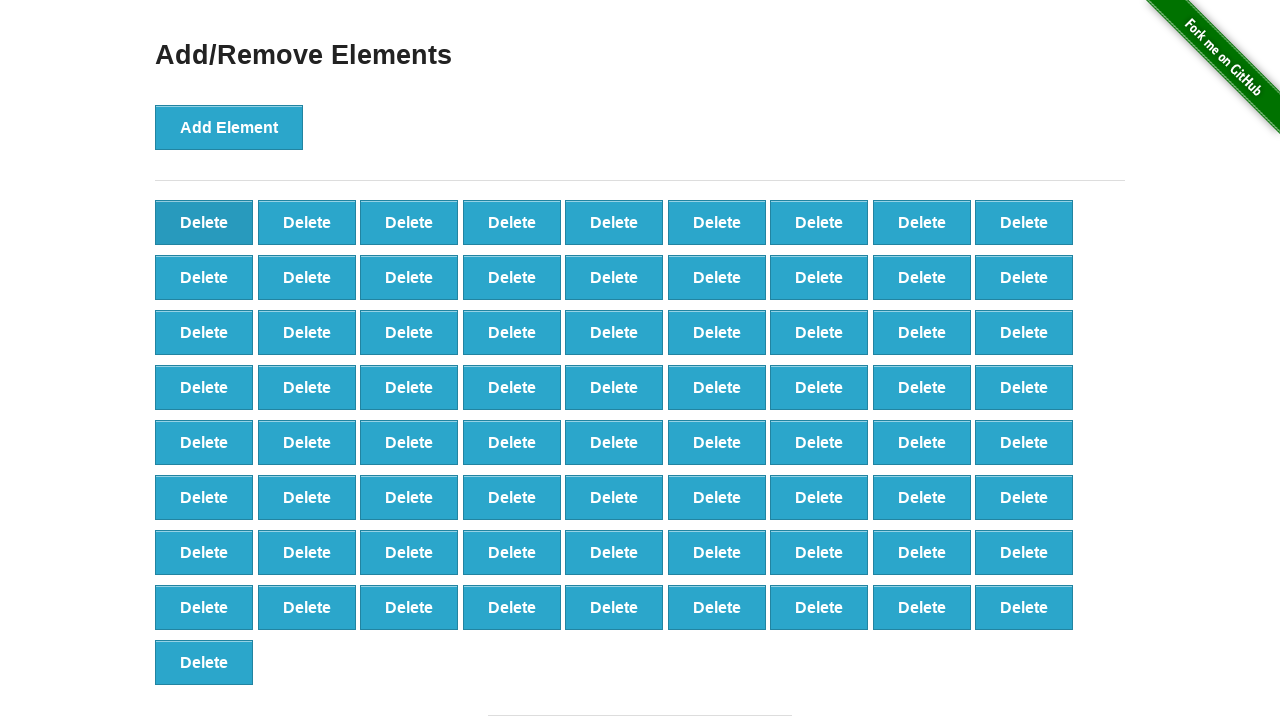

Deleted element 28 of 60 at (204, 222) on button[onclick='deleteElement()'] >> nth=0
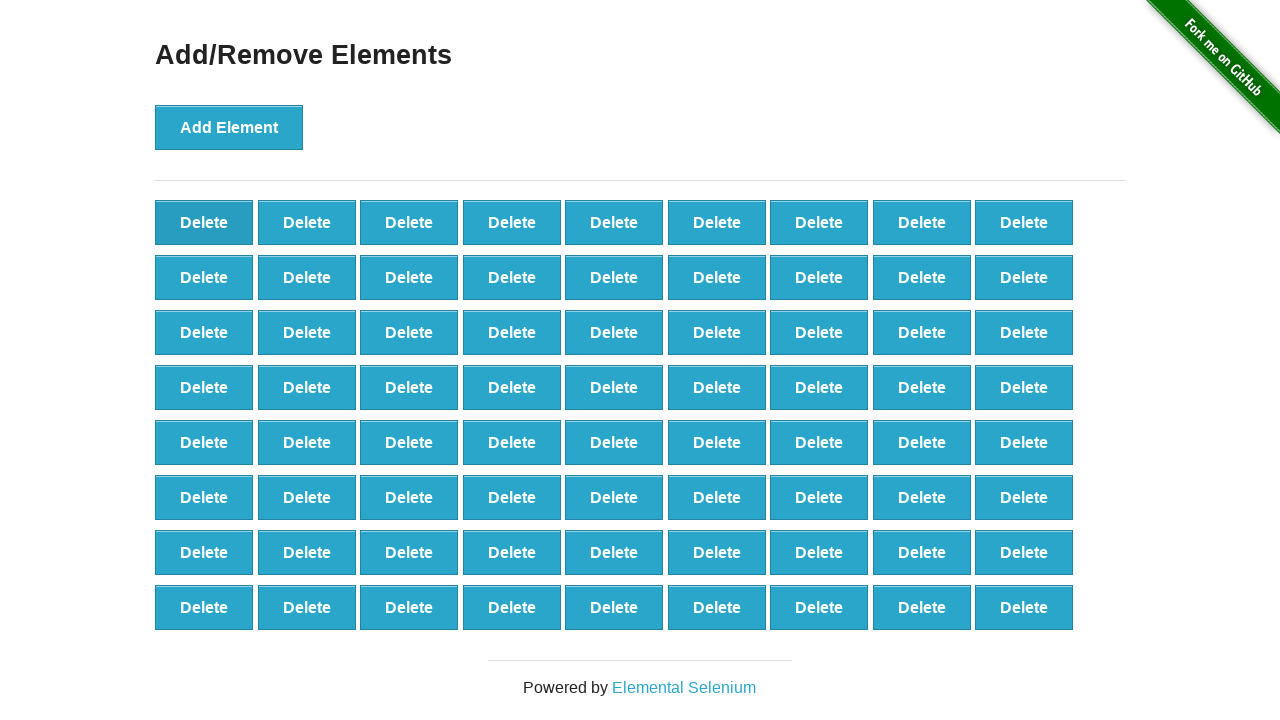

Deleted element 29 of 60 at (204, 222) on button[onclick='deleteElement()'] >> nth=0
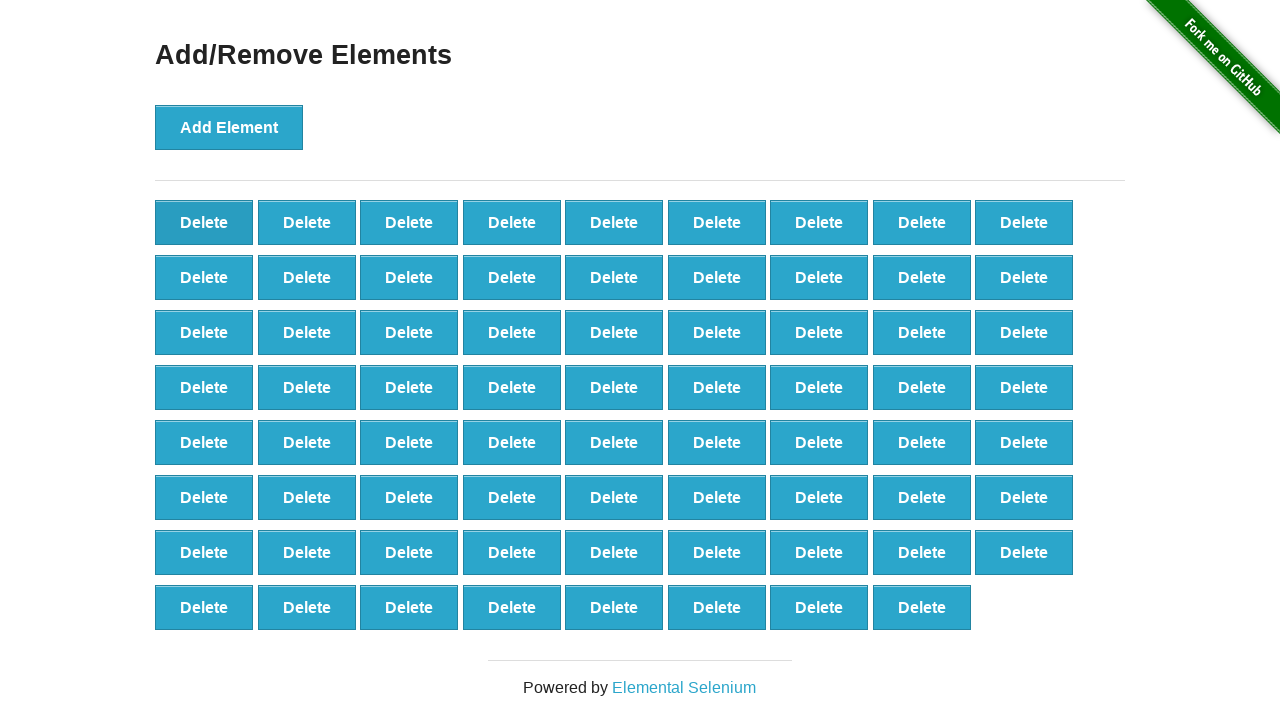

Deleted element 30 of 60 at (204, 222) on button[onclick='deleteElement()'] >> nth=0
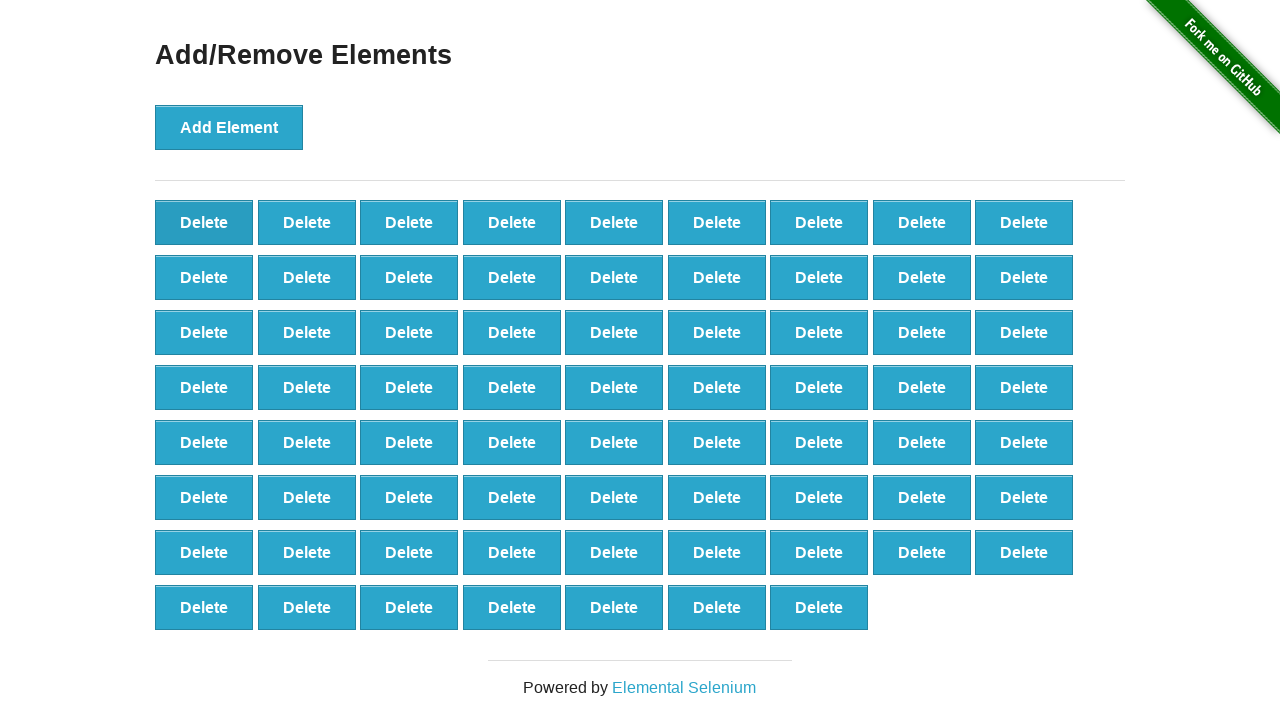

Deleted element 31 of 60 at (204, 222) on button[onclick='deleteElement()'] >> nth=0
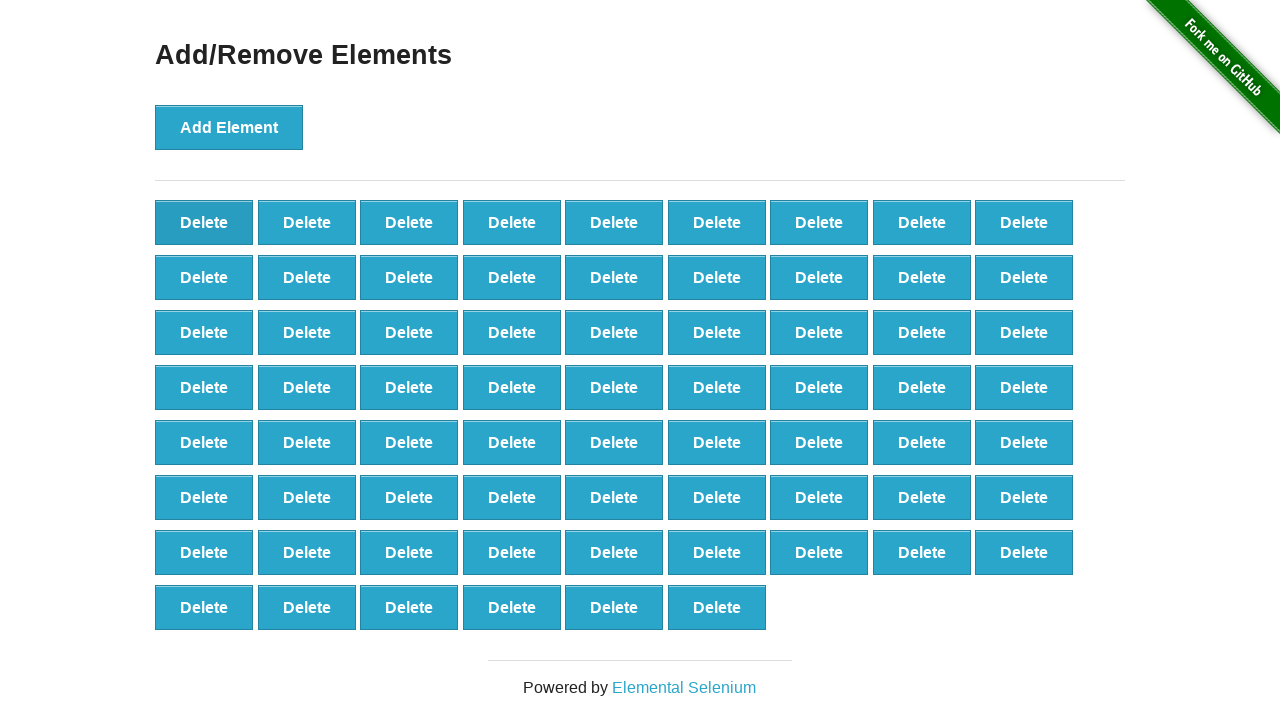

Deleted element 32 of 60 at (204, 222) on button[onclick='deleteElement()'] >> nth=0
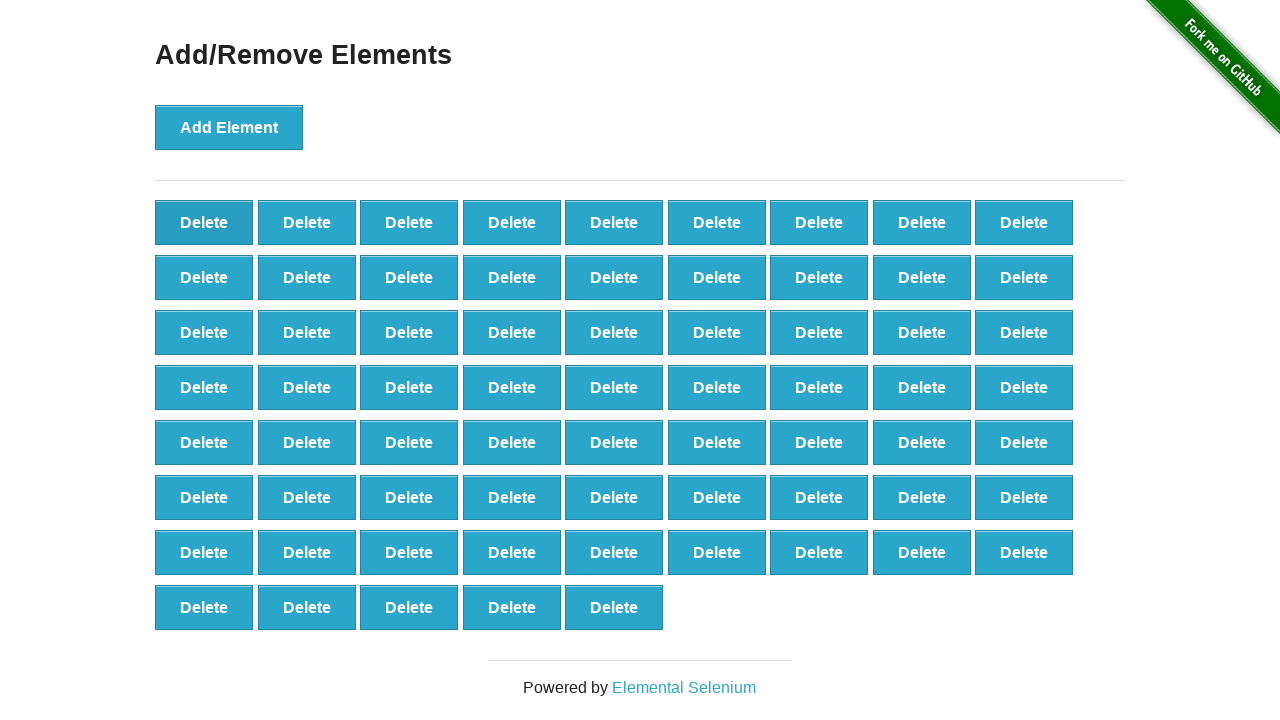

Deleted element 33 of 60 at (204, 222) on button[onclick='deleteElement()'] >> nth=0
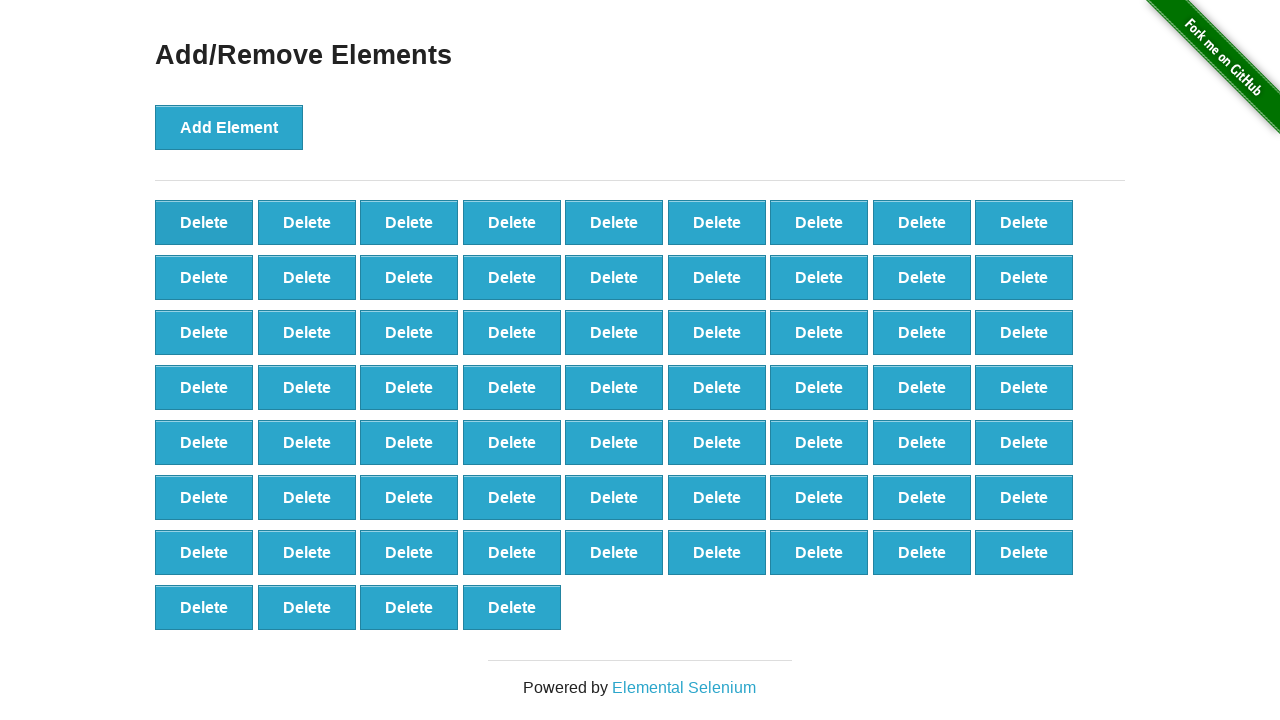

Deleted element 34 of 60 at (204, 222) on button[onclick='deleteElement()'] >> nth=0
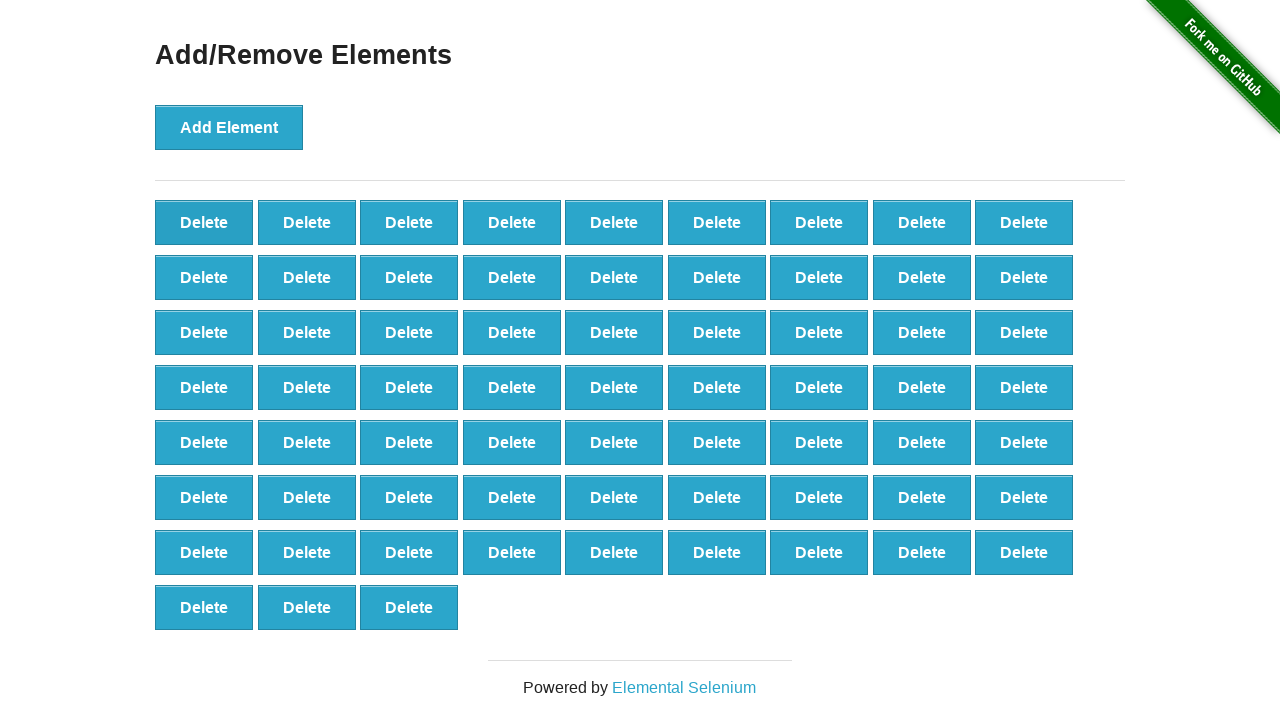

Deleted element 35 of 60 at (204, 222) on button[onclick='deleteElement()'] >> nth=0
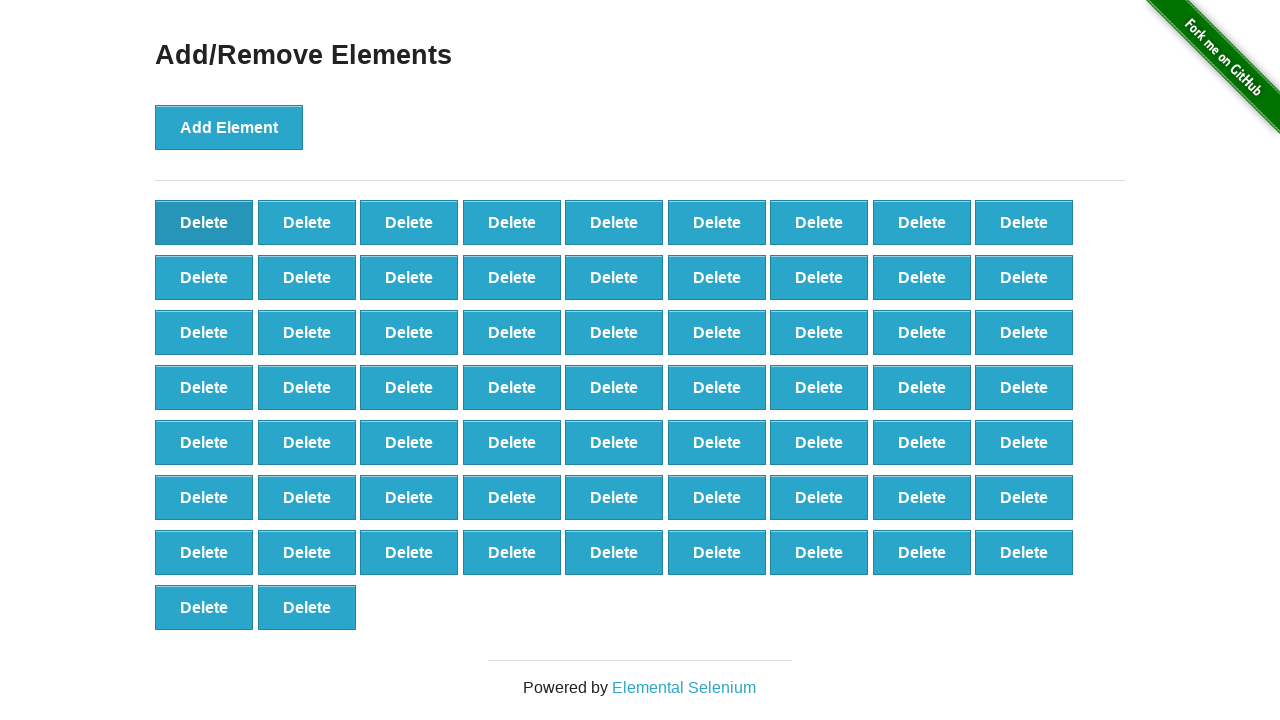

Deleted element 36 of 60 at (204, 222) on button[onclick='deleteElement()'] >> nth=0
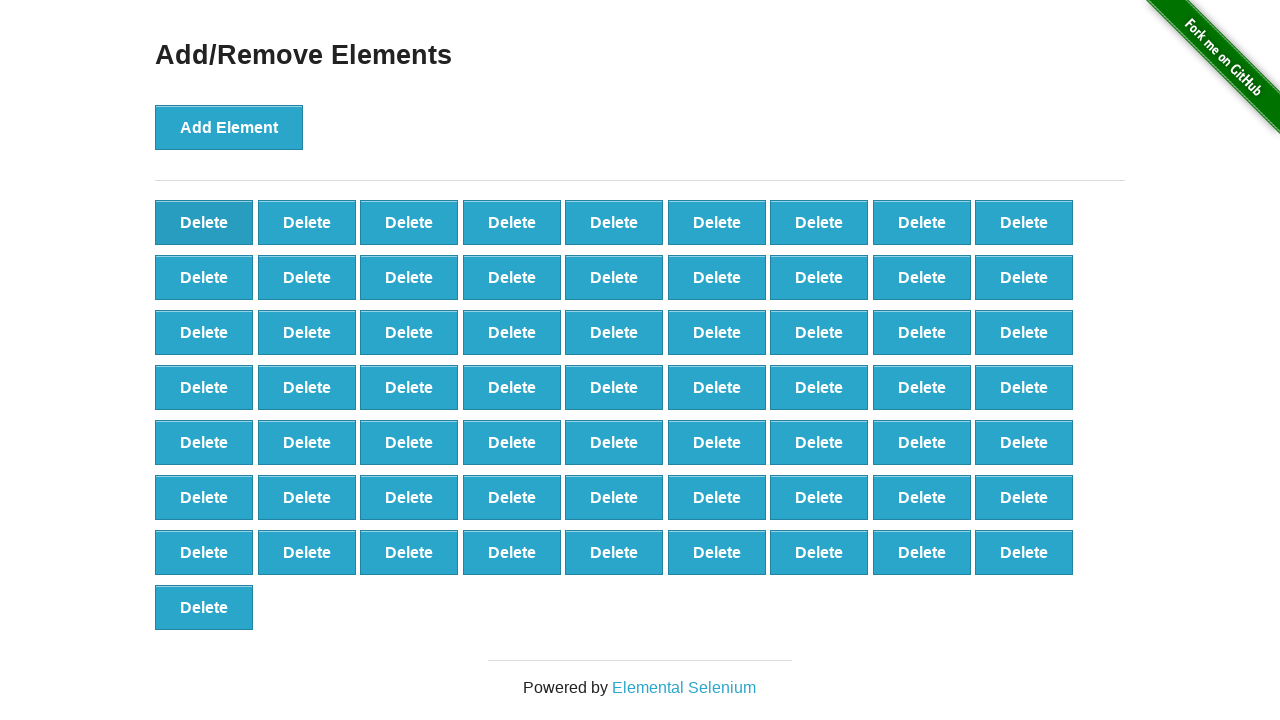

Deleted element 37 of 60 at (204, 222) on button[onclick='deleteElement()'] >> nth=0
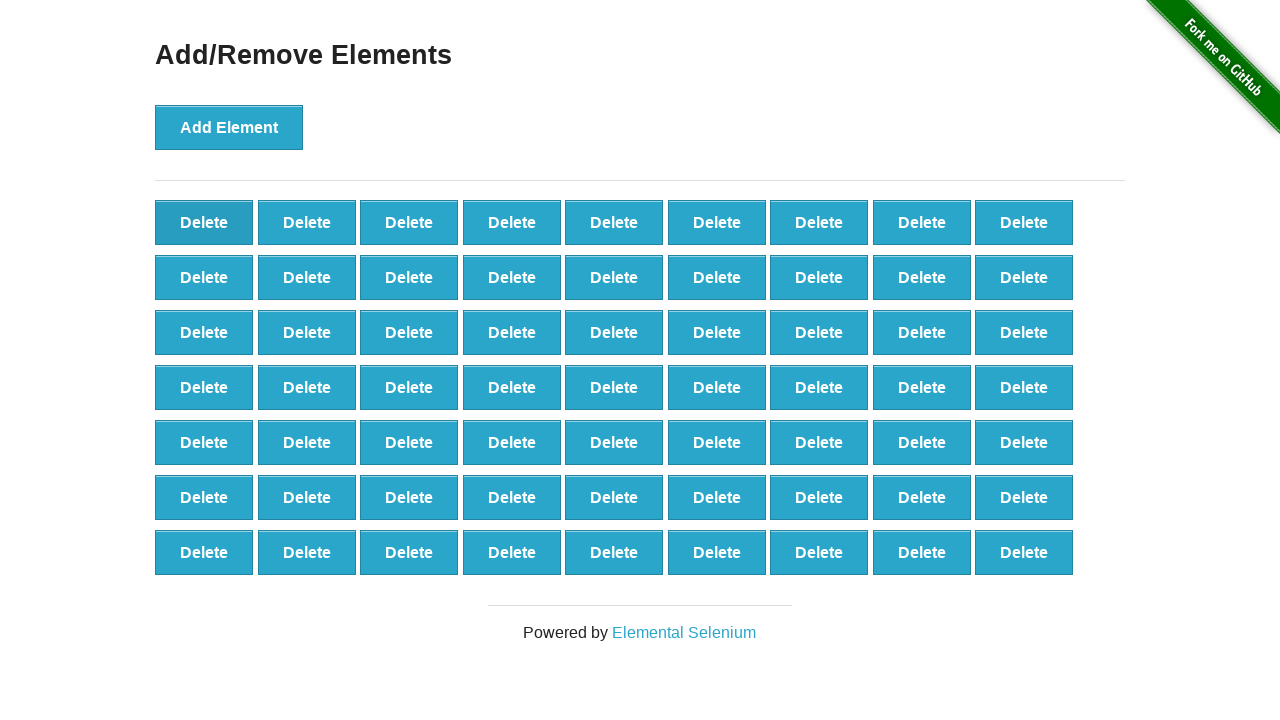

Deleted element 38 of 60 at (204, 222) on button[onclick='deleteElement()'] >> nth=0
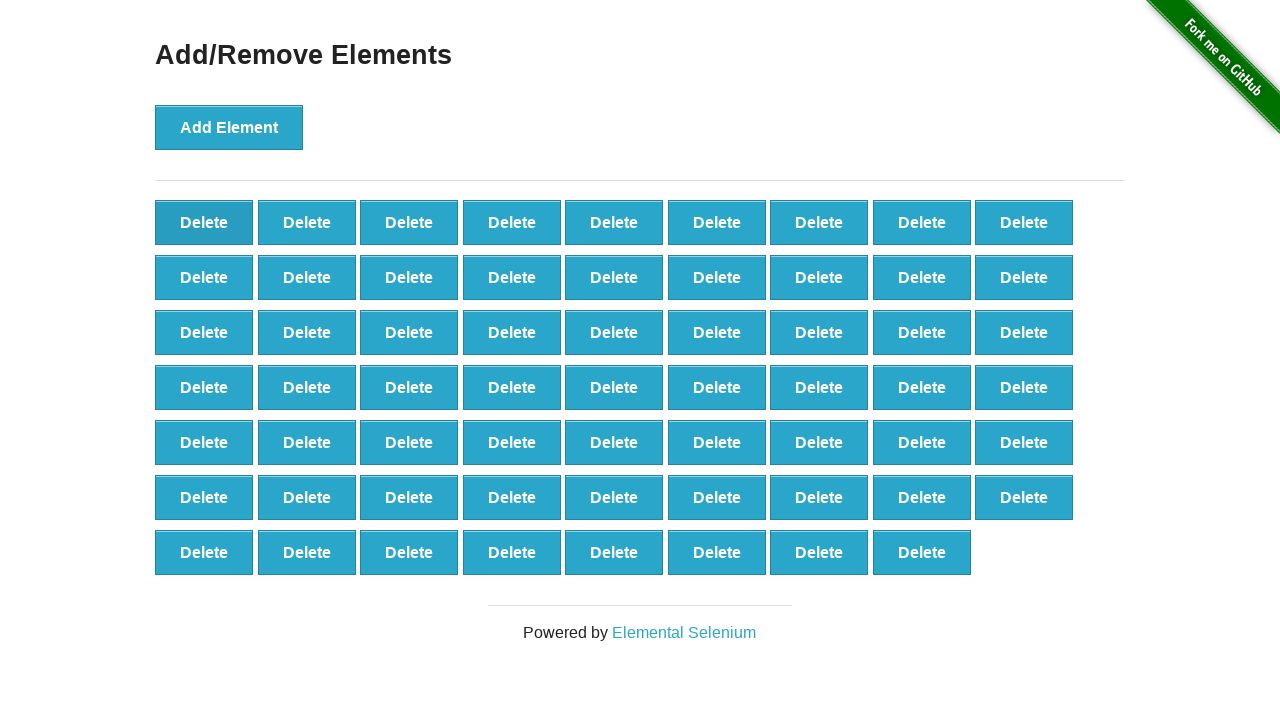

Deleted element 39 of 60 at (204, 222) on button[onclick='deleteElement()'] >> nth=0
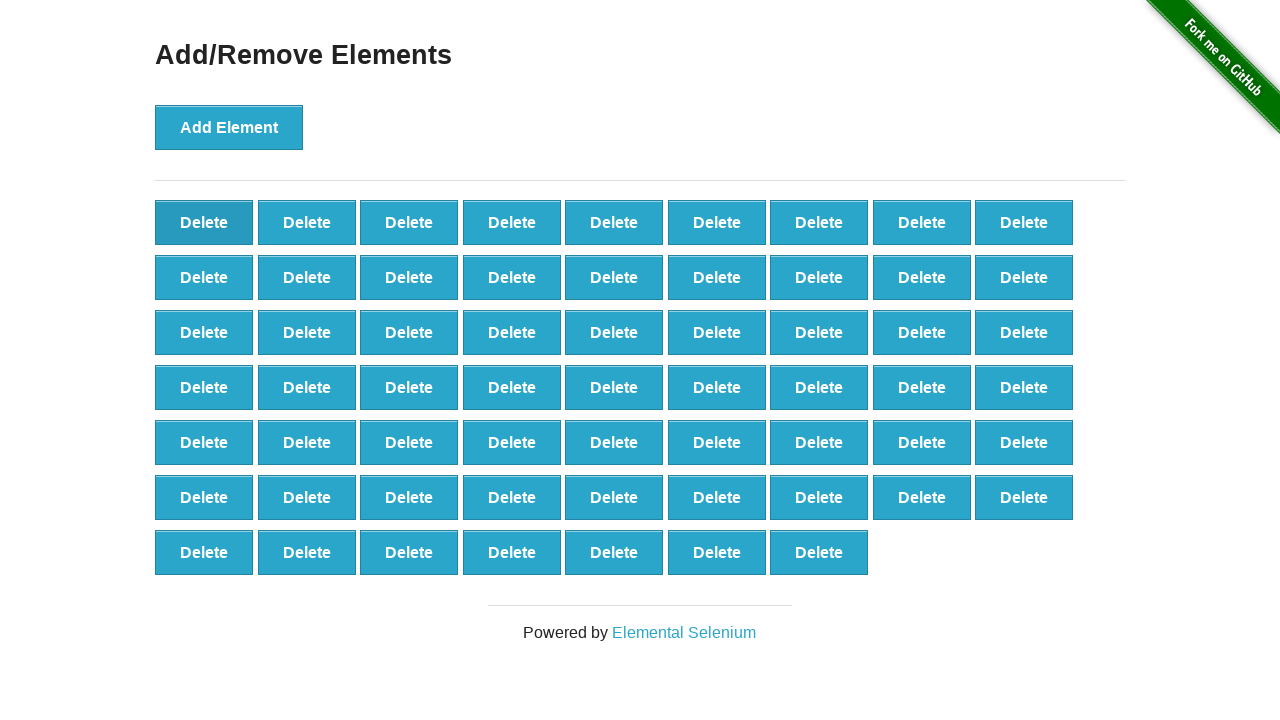

Deleted element 40 of 60 at (204, 222) on button[onclick='deleteElement()'] >> nth=0
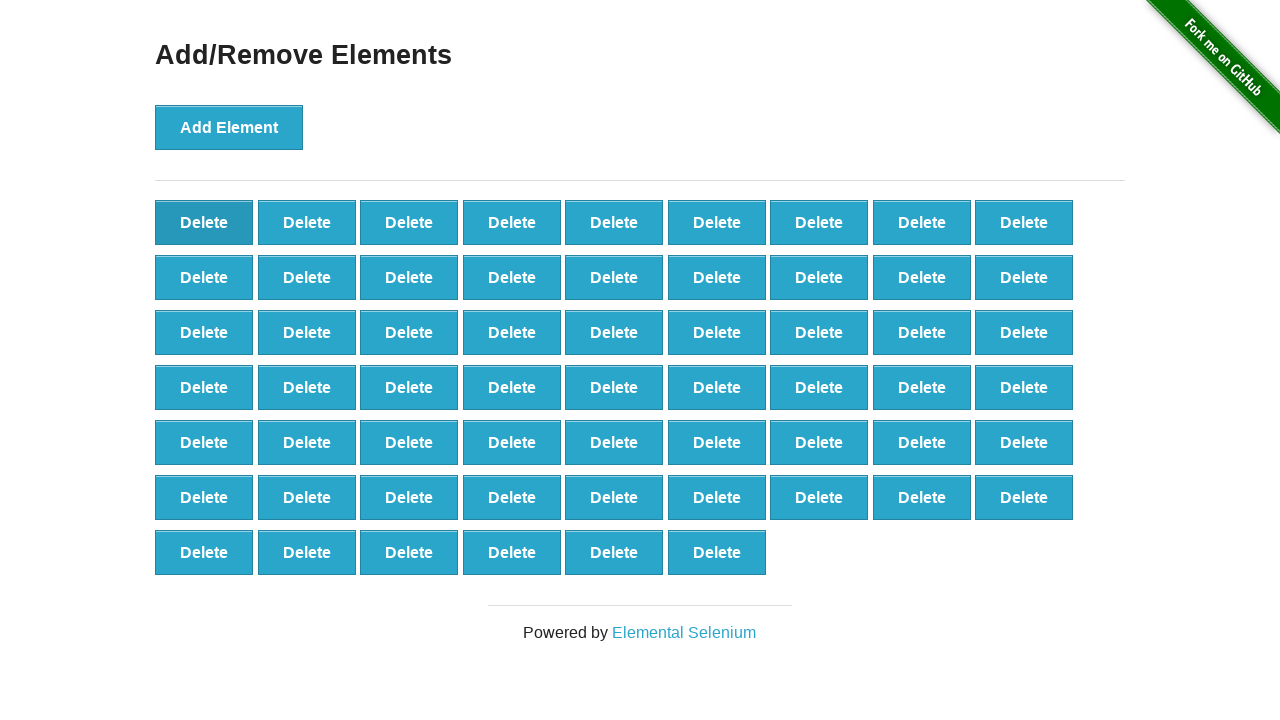

Deleted element 41 of 60 at (204, 222) on button[onclick='deleteElement()'] >> nth=0
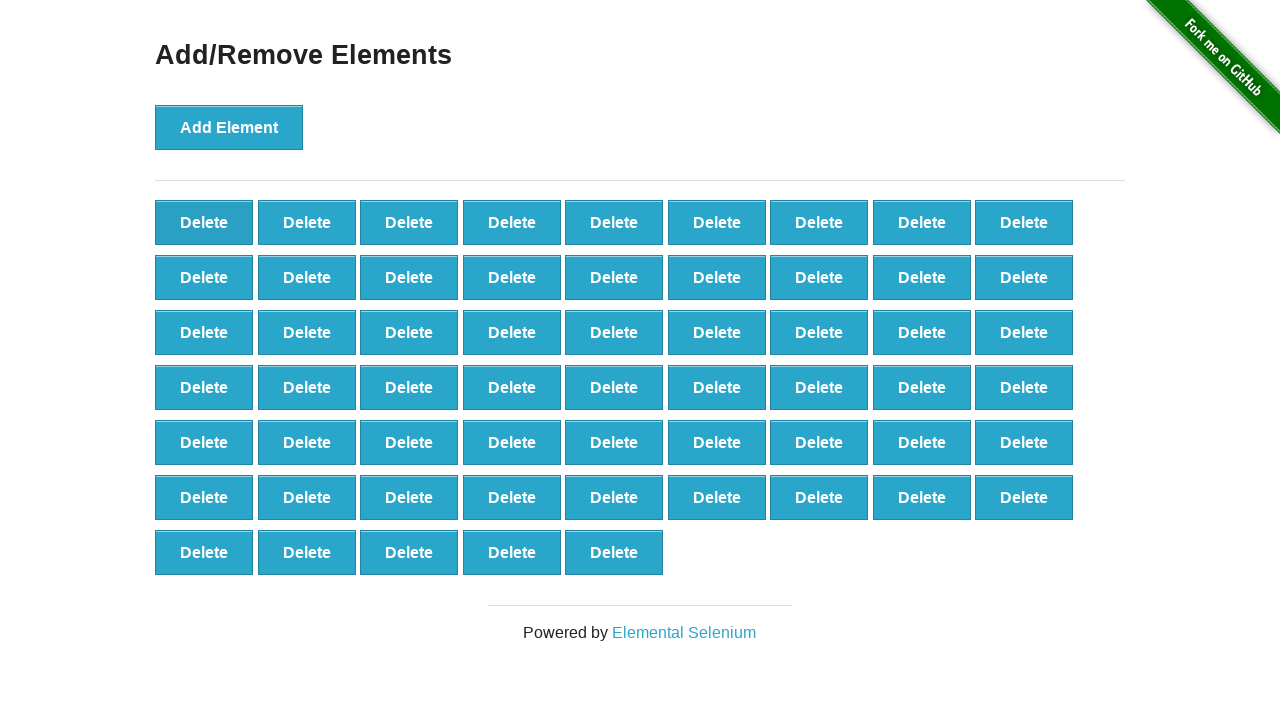

Deleted element 42 of 60 at (204, 222) on button[onclick='deleteElement()'] >> nth=0
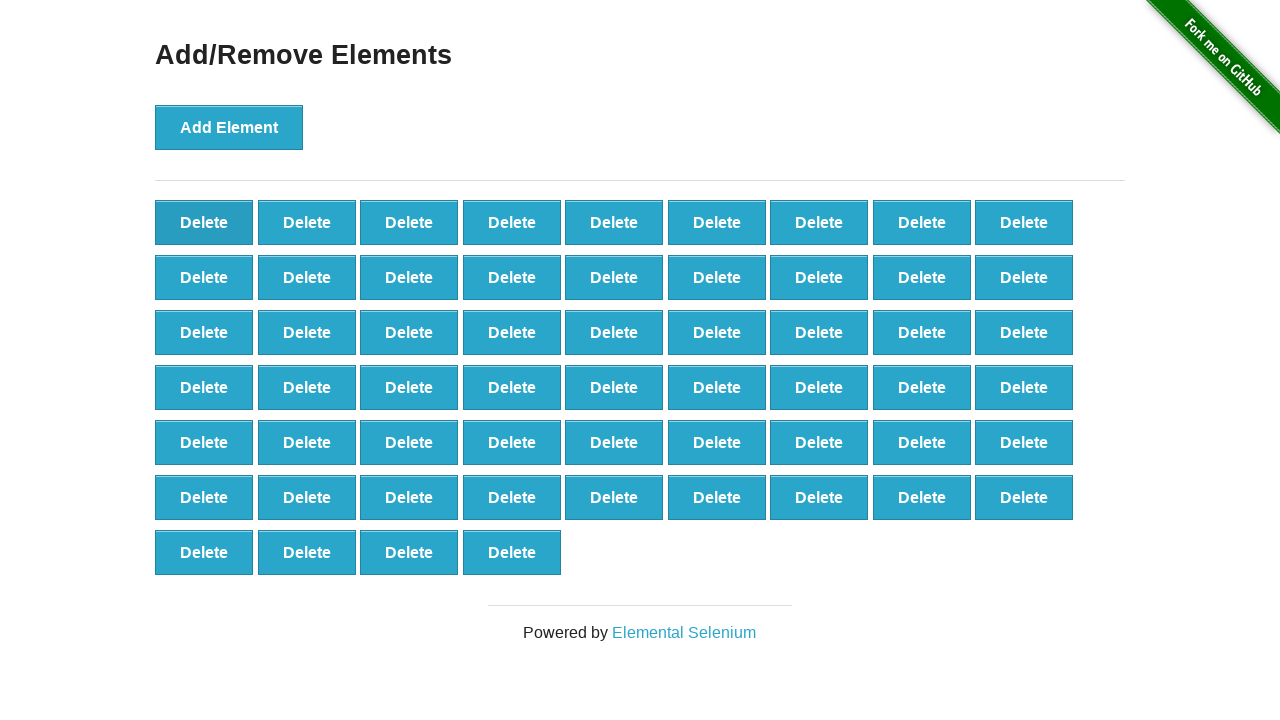

Deleted element 43 of 60 at (204, 222) on button[onclick='deleteElement()'] >> nth=0
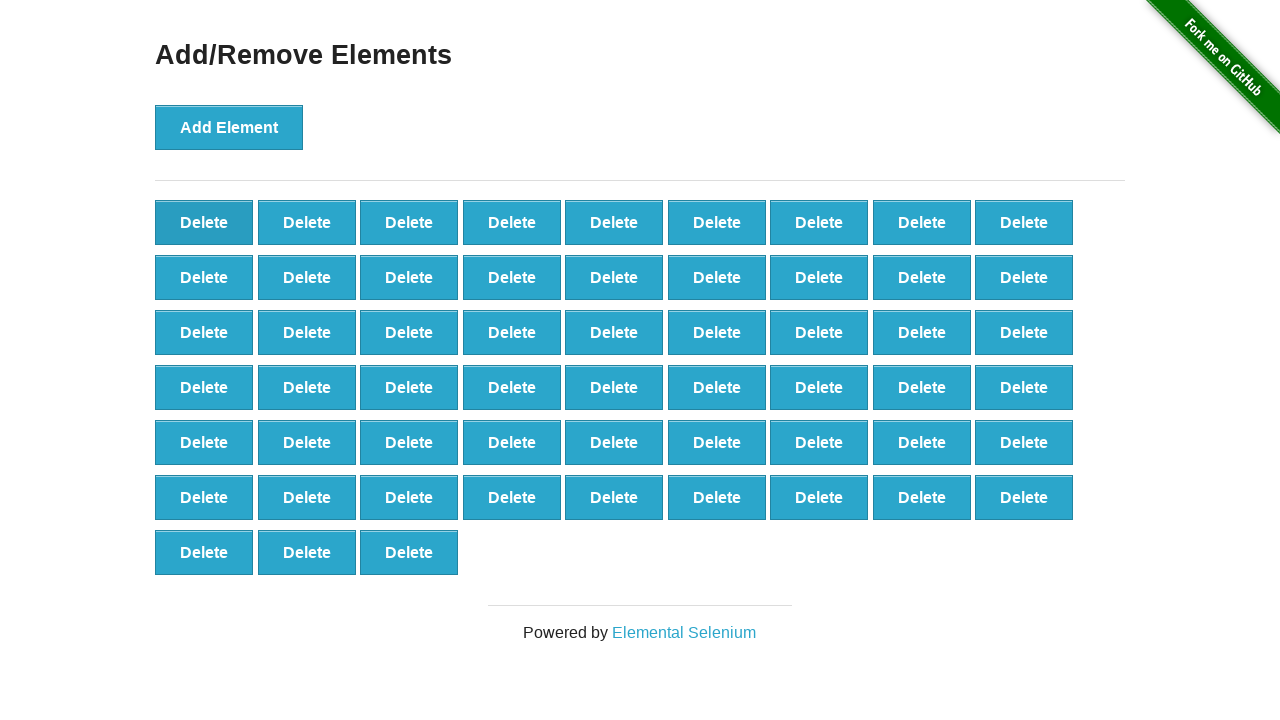

Deleted element 44 of 60 at (204, 222) on button[onclick='deleteElement()'] >> nth=0
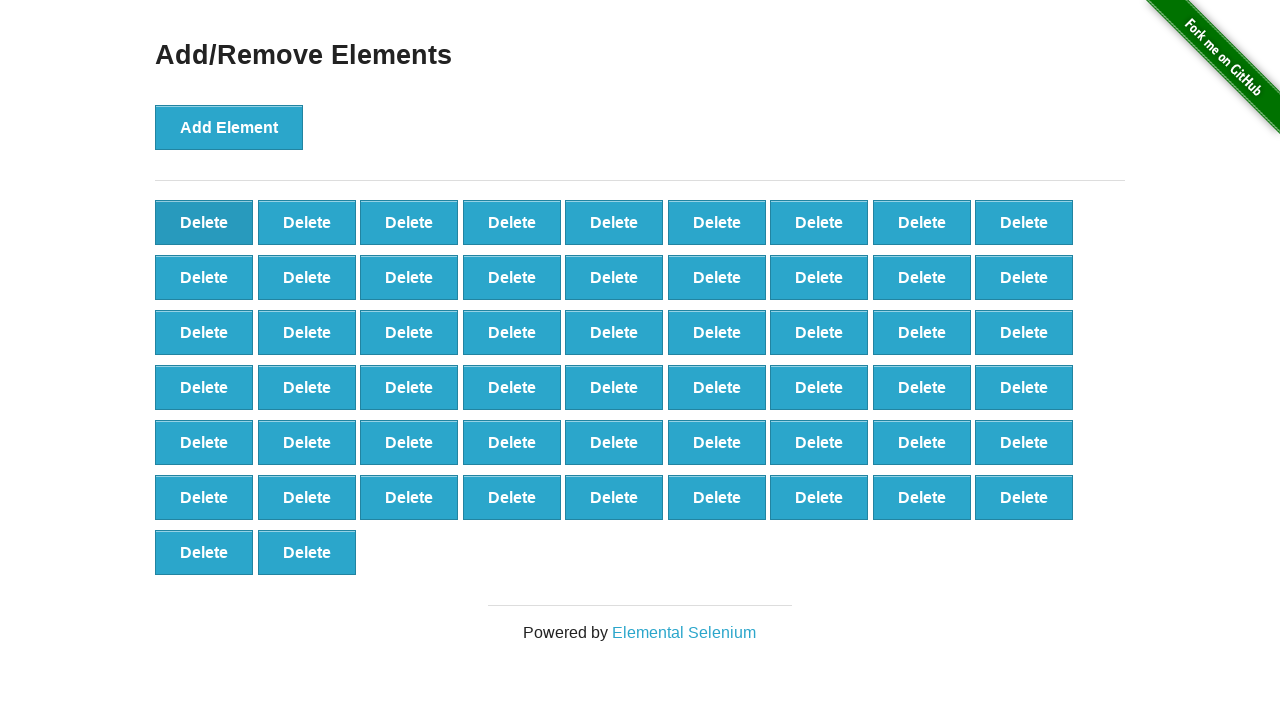

Deleted element 45 of 60 at (204, 222) on button[onclick='deleteElement()'] >> nth=0
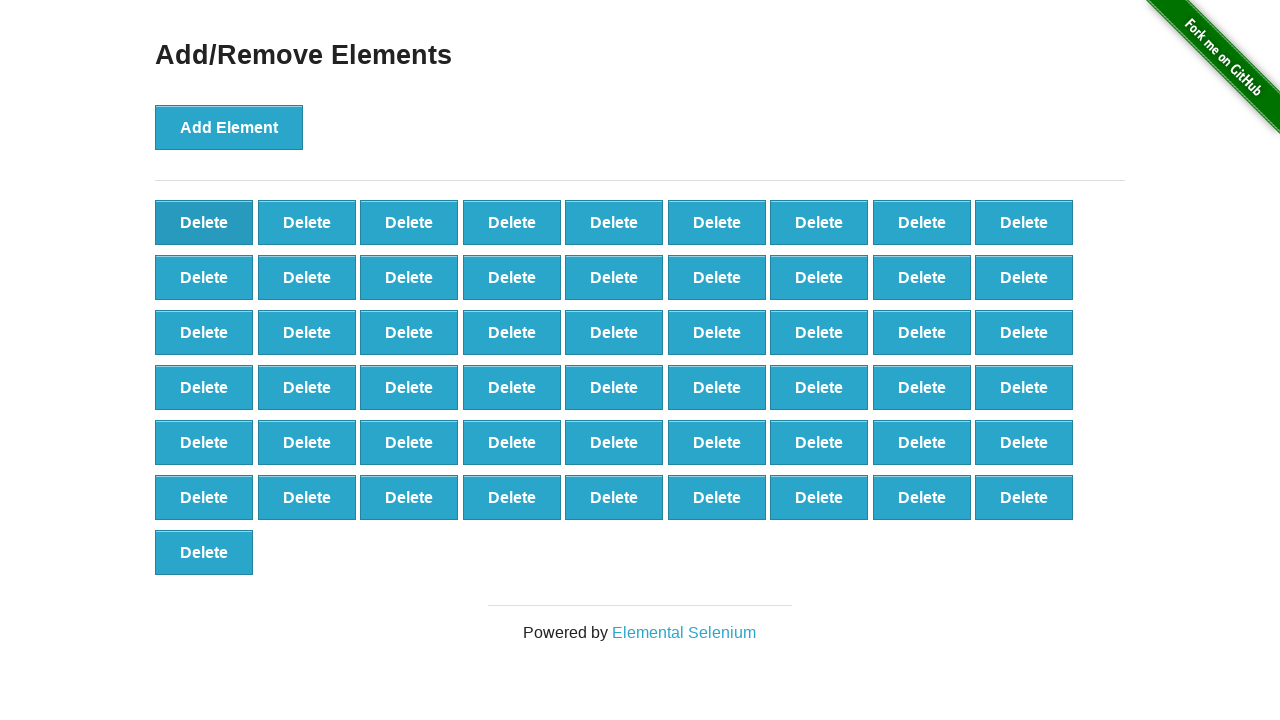

Deleted element 46 of 60 at (204, 222) on button[onclick='deleteElement()'] >> nth=0
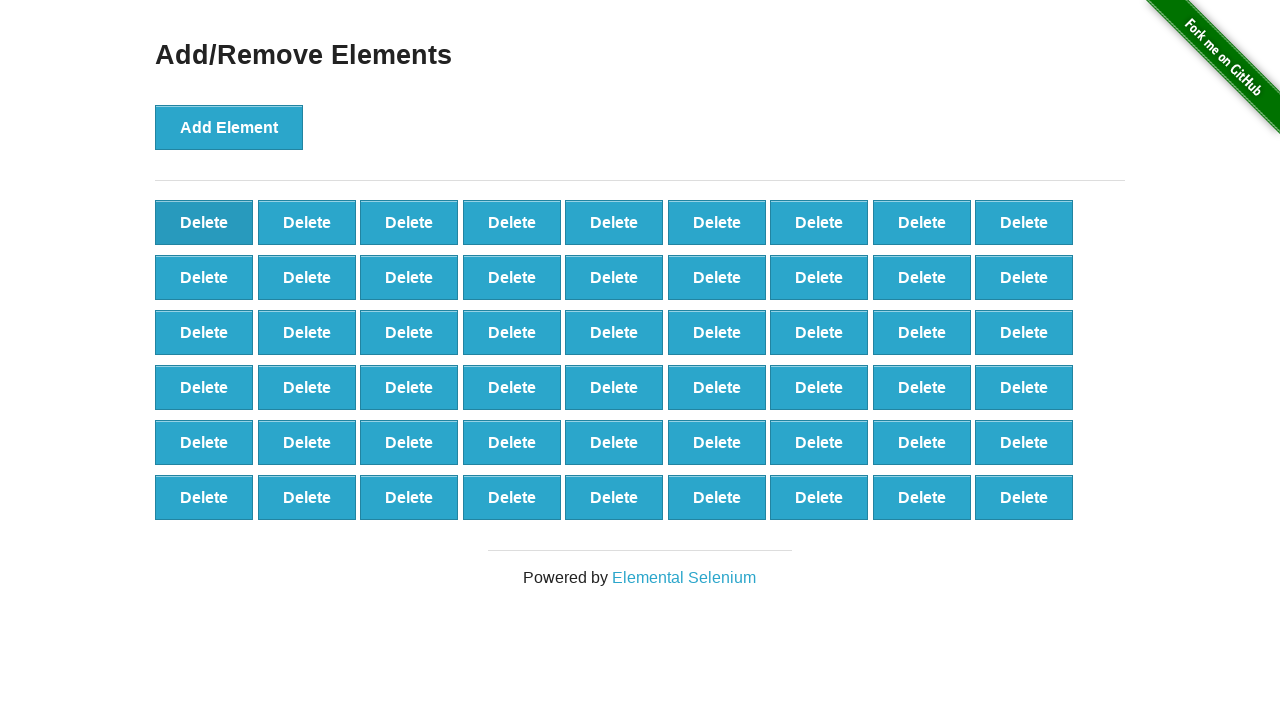

Deleted element 47 of 60 at (204, 222) on button[onclick='deleteElement()'] >> nth=0
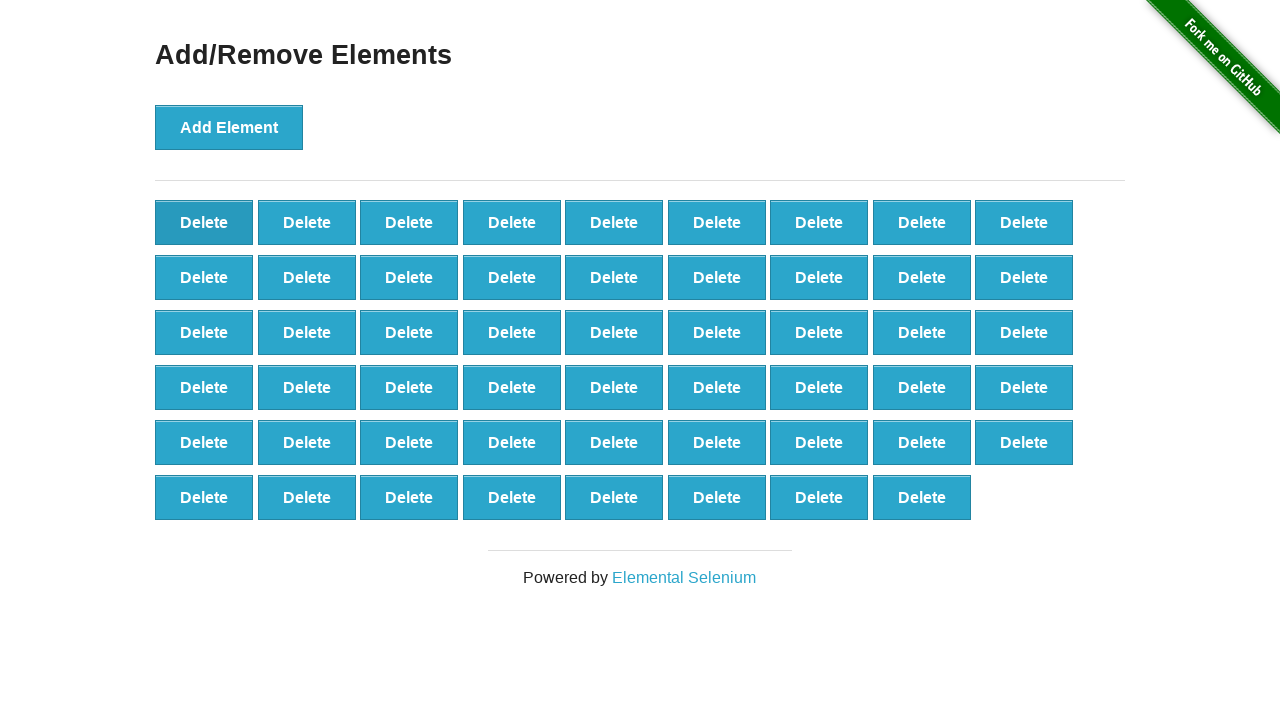

Deleted element 48 of 60 at (204, 222) on button[onclick='deleteElement()'] >> nth=0
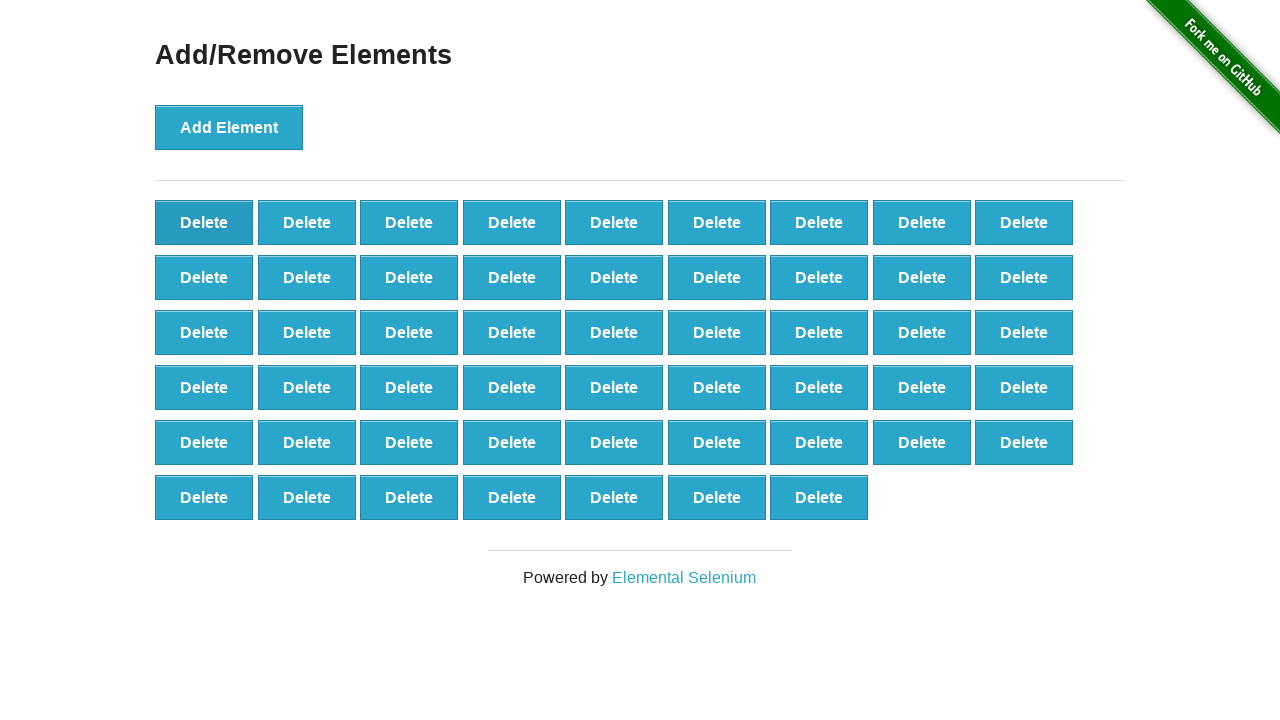

Deleted element 49 of 60 at (204, 222) on button[onclick='deleteElement()'] >> nth=0
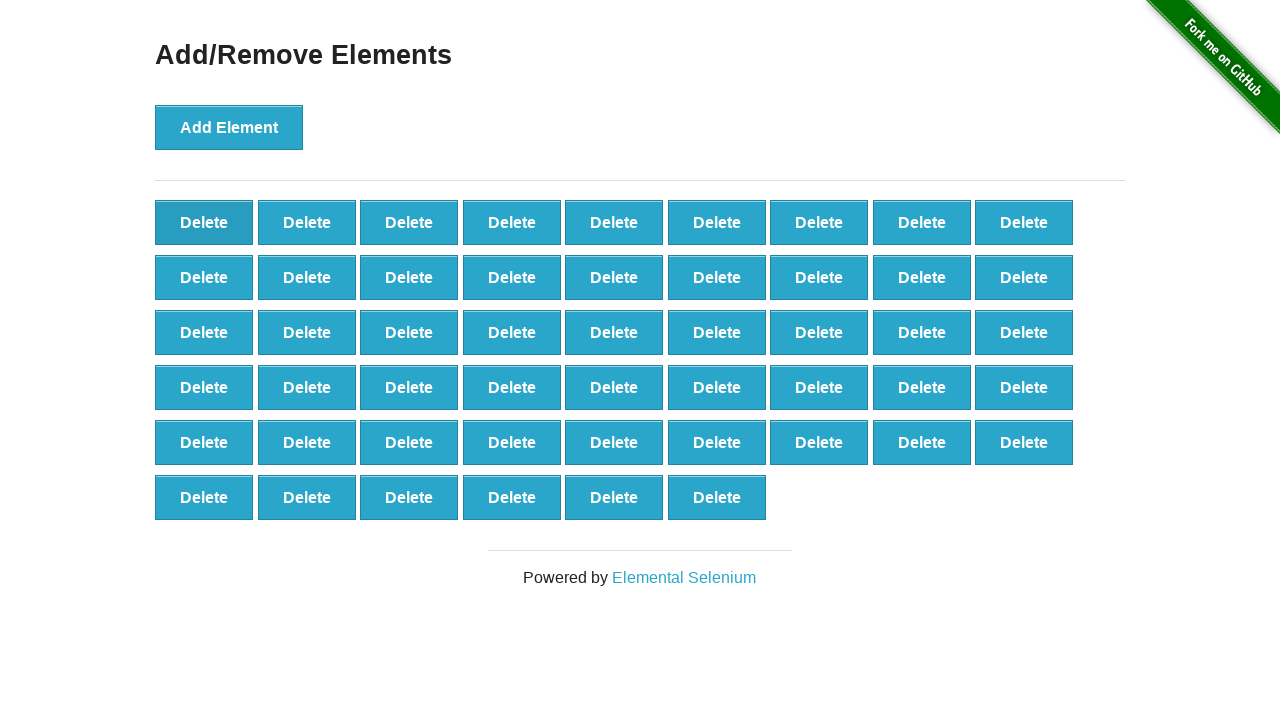

Deleted element 50 of 60 at (204, 222) on button[onclick='deleteElement()'] >> nth=0
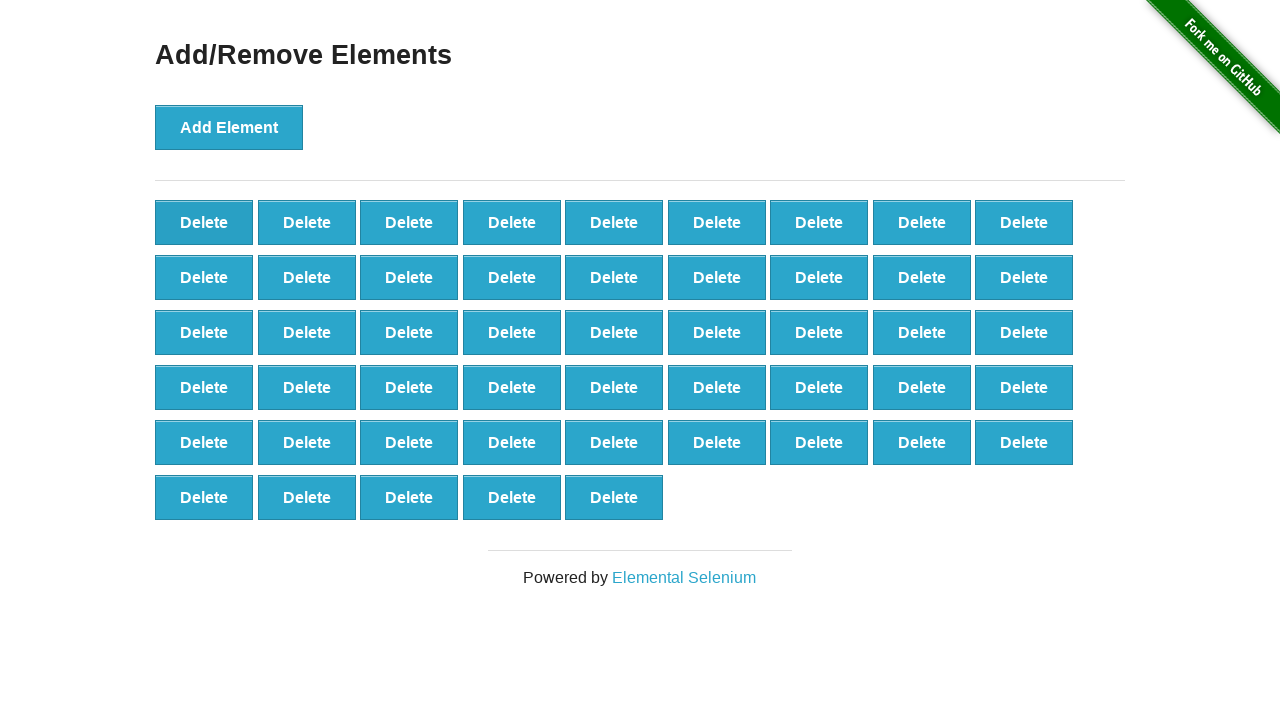

Deleted element 51 of 60 at (204, 222) on button[onclick='deleteElement()'] >> nth=0
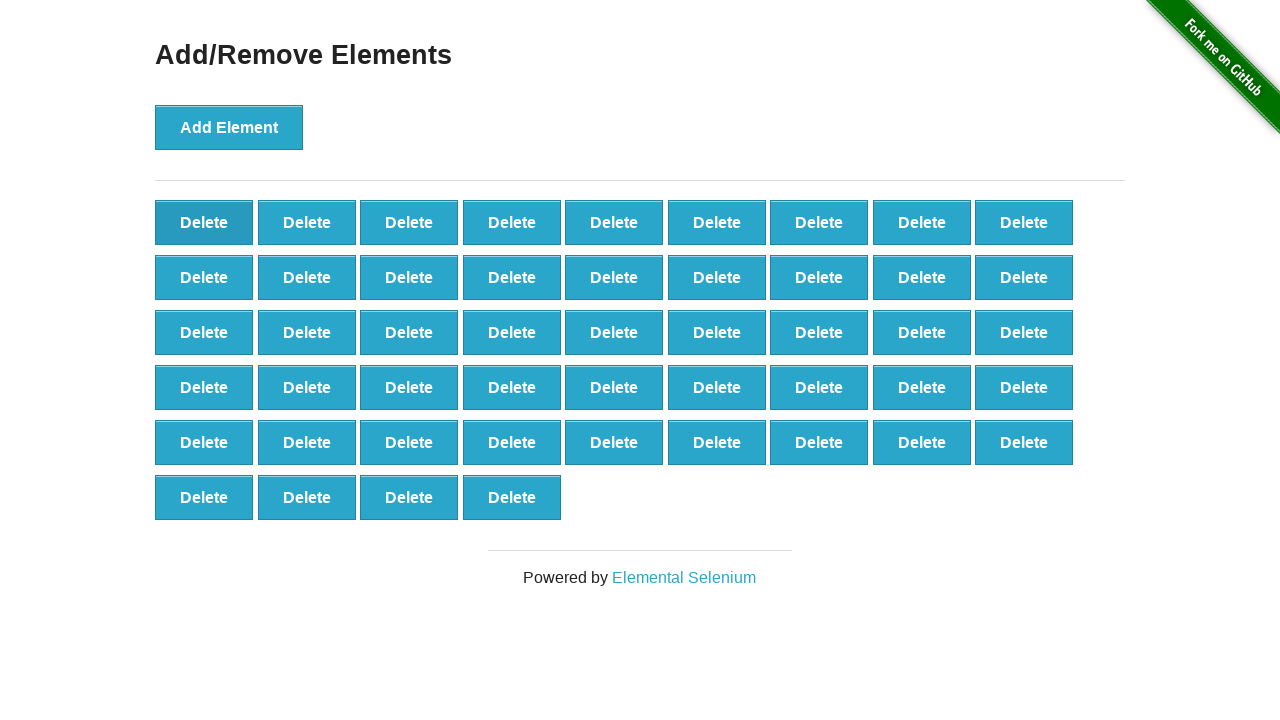

Deleted element 52 of 60 at (204, 222) on button[onclick='deleteElement()'] >> nth=0
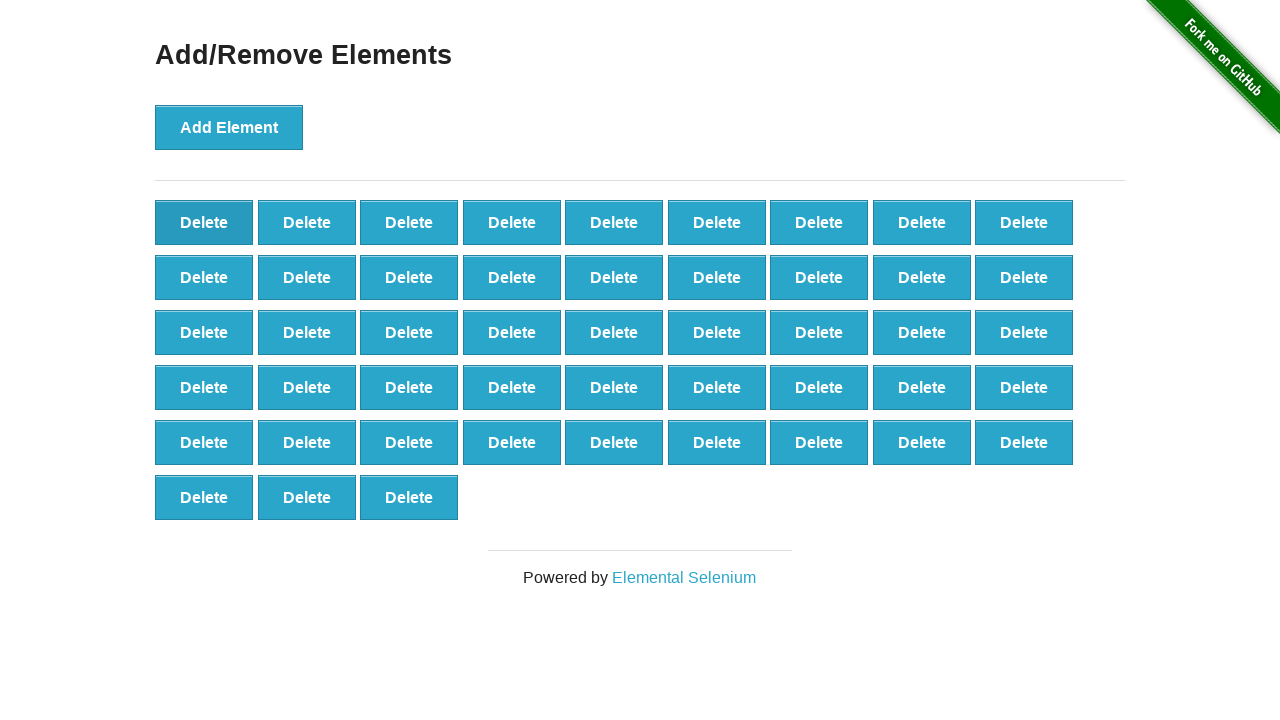

Deleted element 53 of 60 at (204, 222) on button[onclick='deleteElement()'] >> nth=0
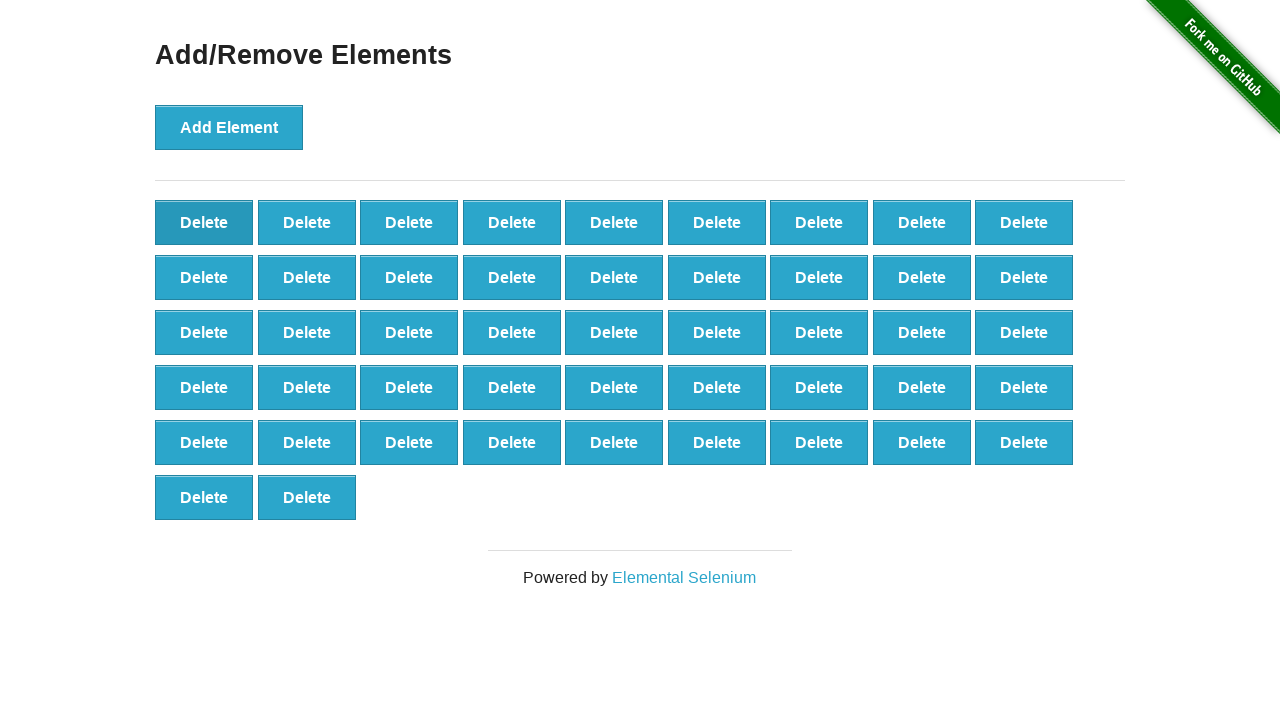

Deleted element 54 of 60 at (204, 222) on button[onclick='deleteElement()'] >> nth=0
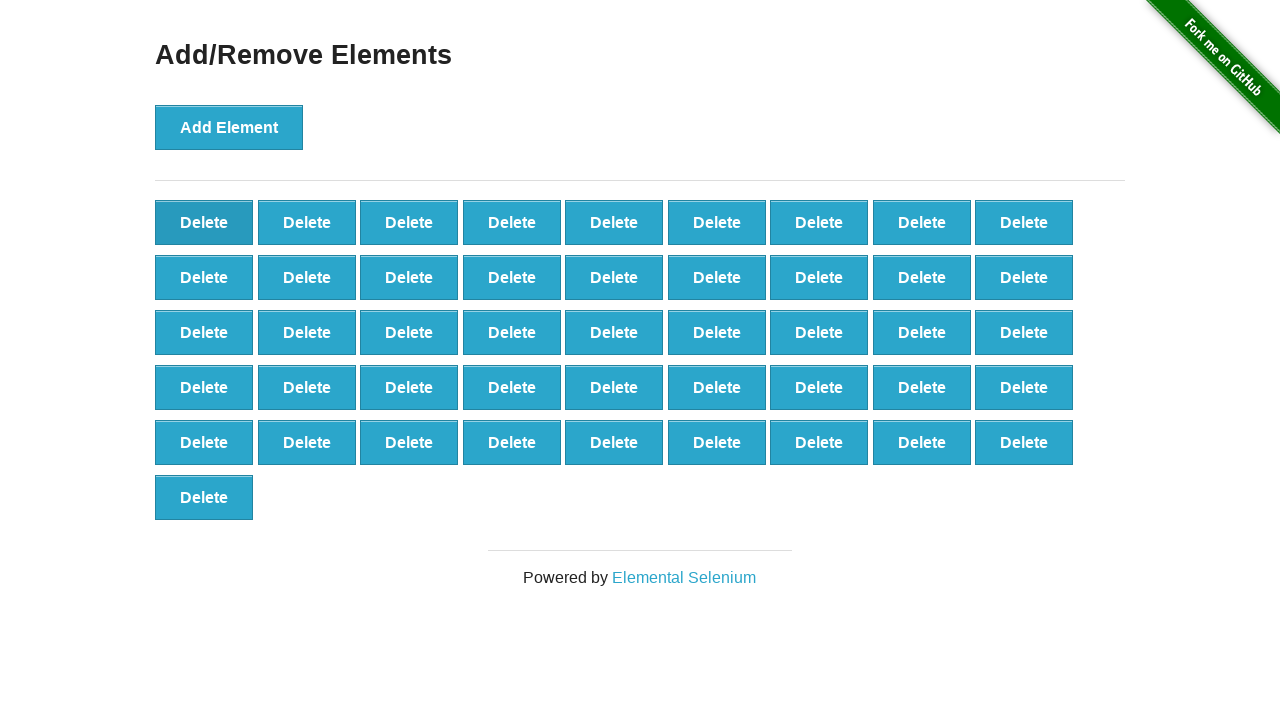

Deleted element 55 of 60 at (204, 222) on button[onclick='deleteElement()'] >> nth=0
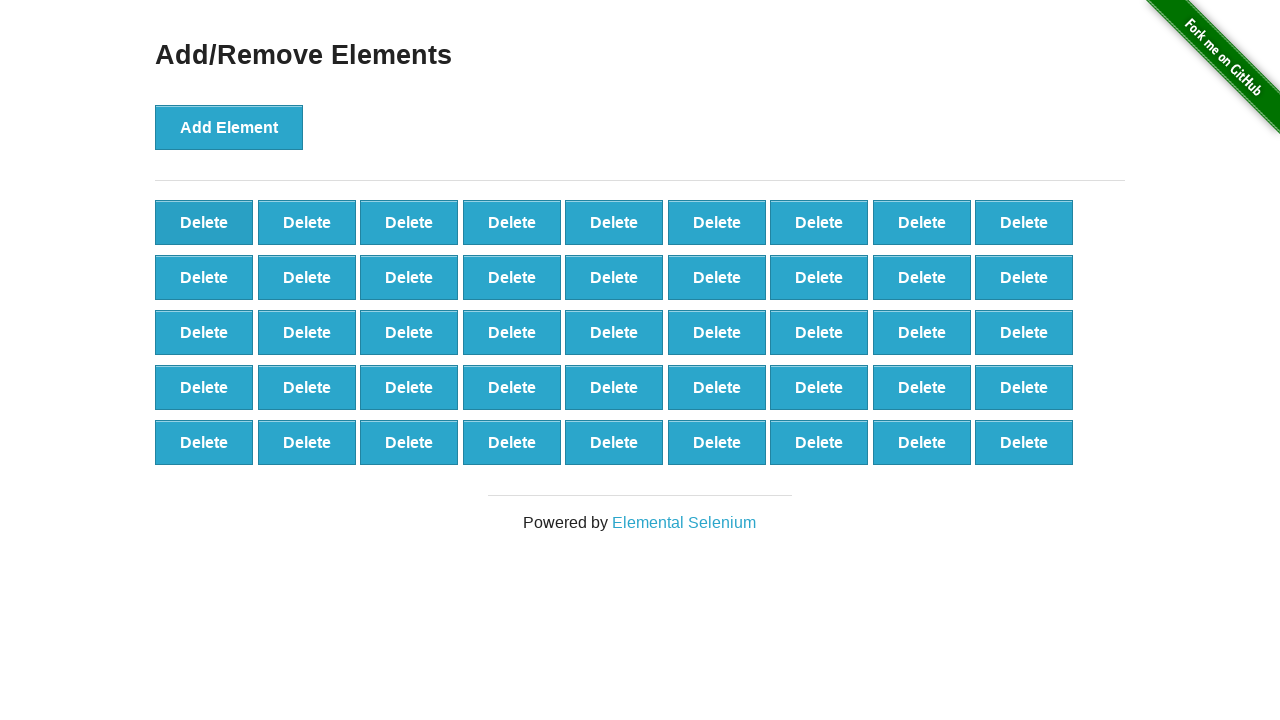

Deleted element 56 of 60 at (204, 222) on button[onclick='deleteElement()'] >> nth=0
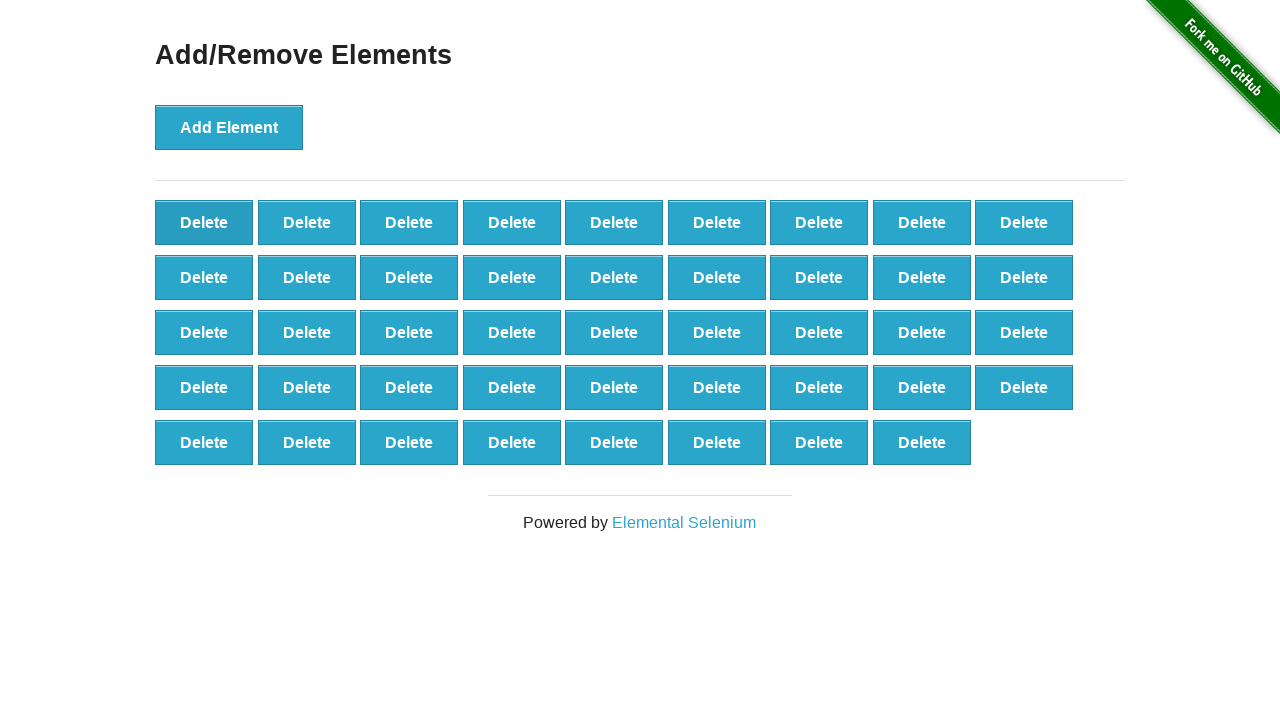

Deleted element 57 of 60 at (204, 222) on button[onclick='deleteElement()'] >> nth=0
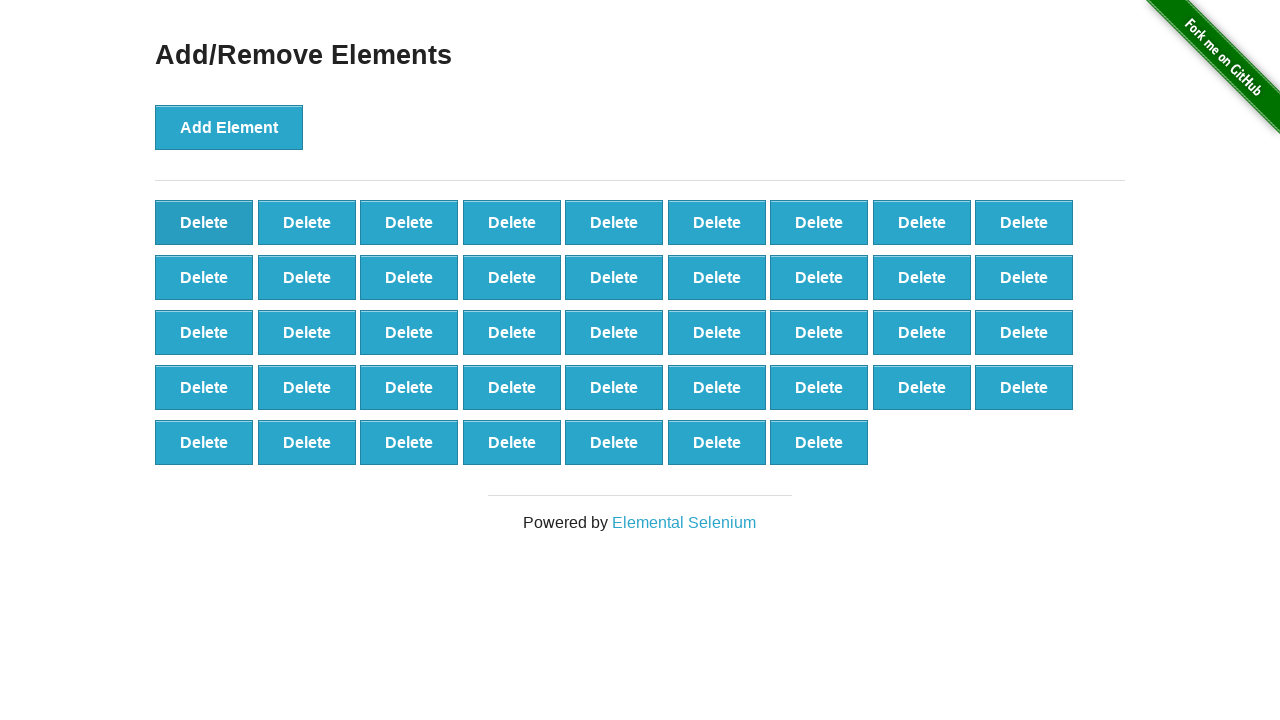

Deleted element 58 of 60 at (204, 222) on button[onclick='deleteElement()'] >> nth=0
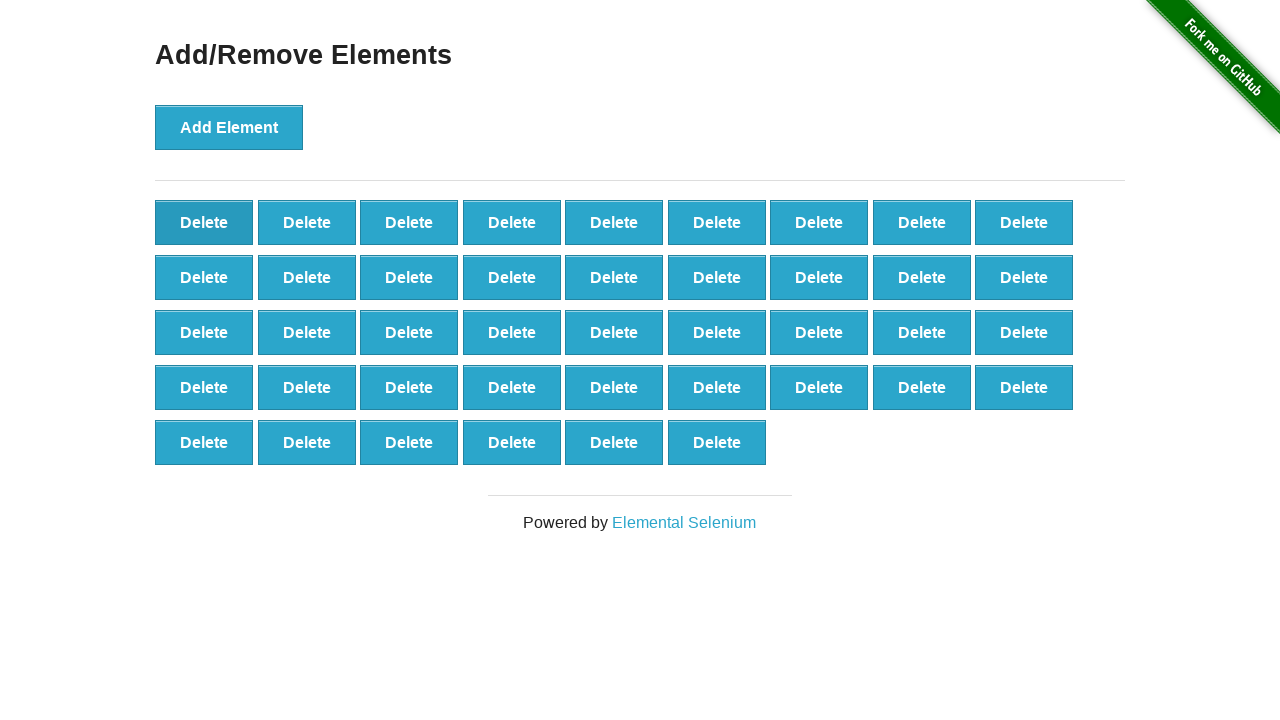

Deleted element 59 of 60 at (204, 222) on button[onclick='deleteElement()'] >> nth=0
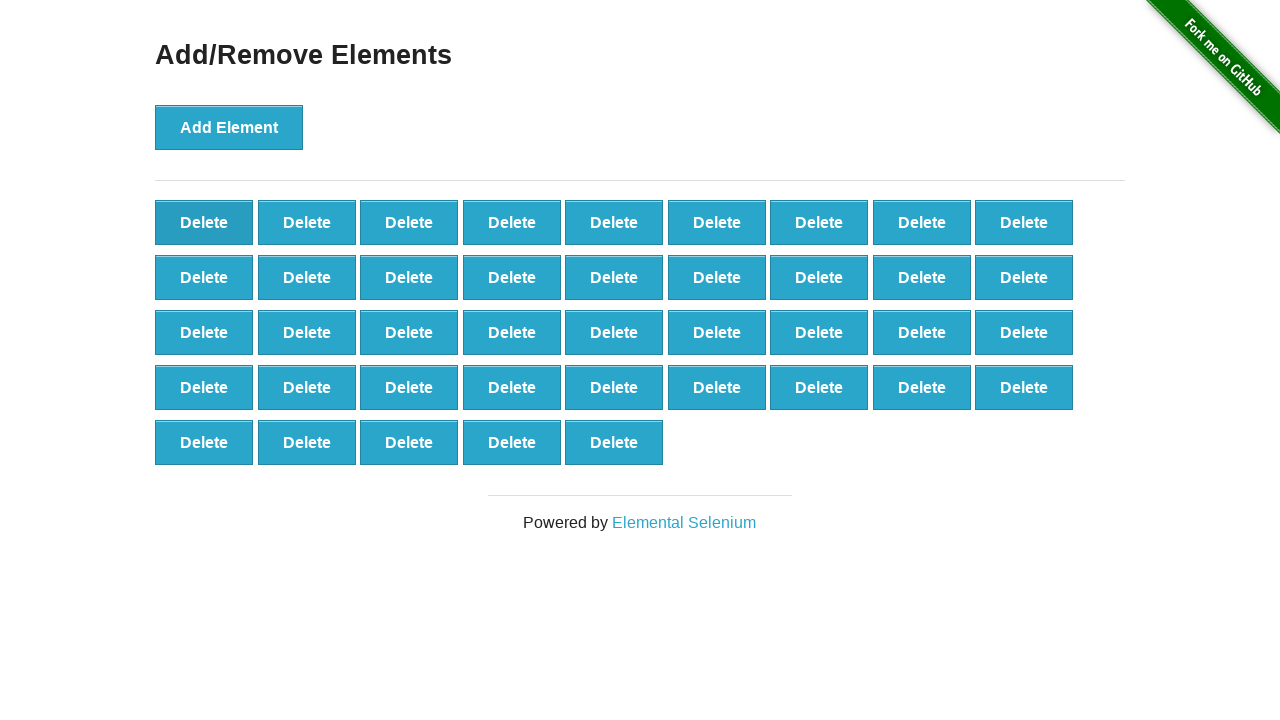

Deleted element 60 of 60 at (204, 222) on button[onclick='deleteElement()'] >> nth=0
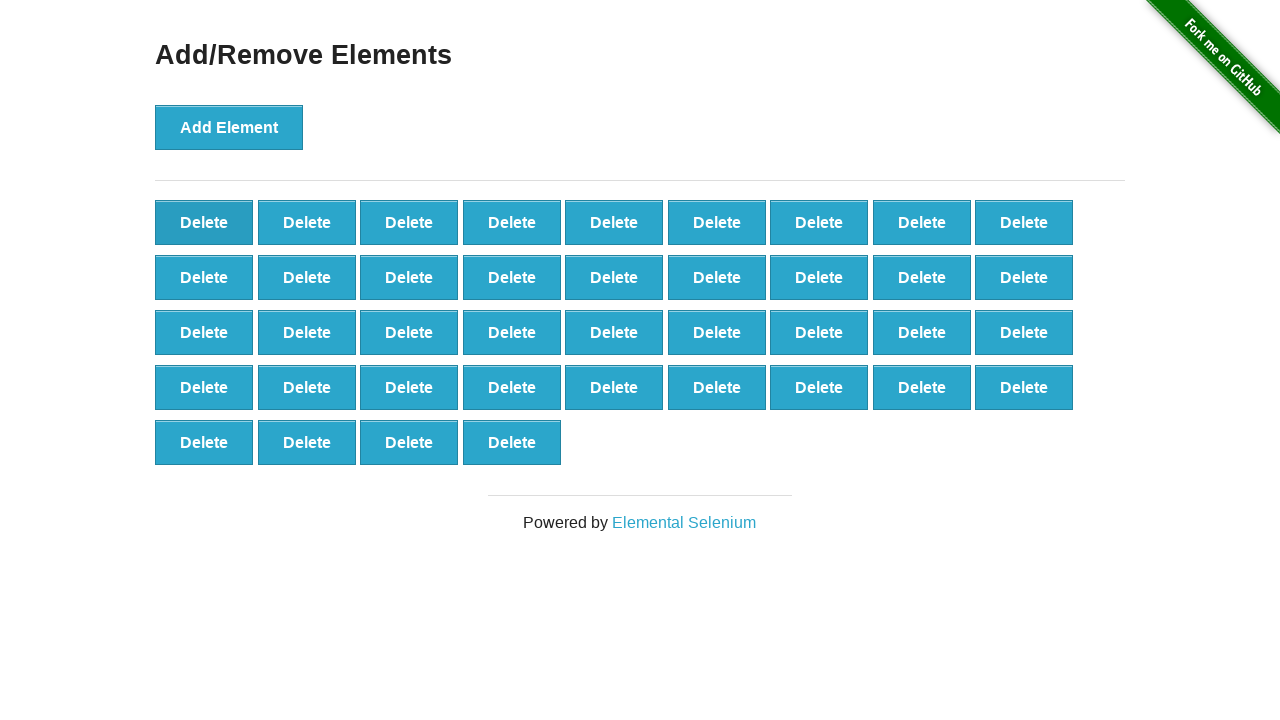

Retrieved all remaining delete buttons after deletion phase
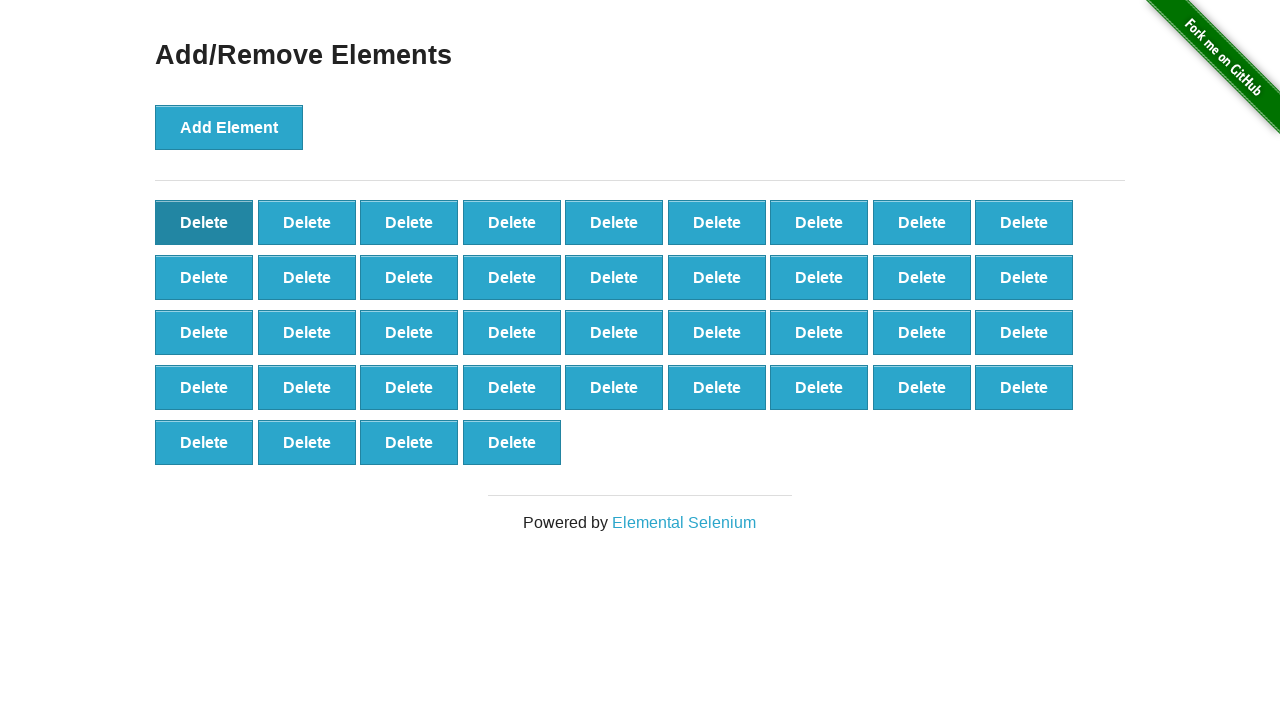

Counted 40 delete buttons remaining after deletion
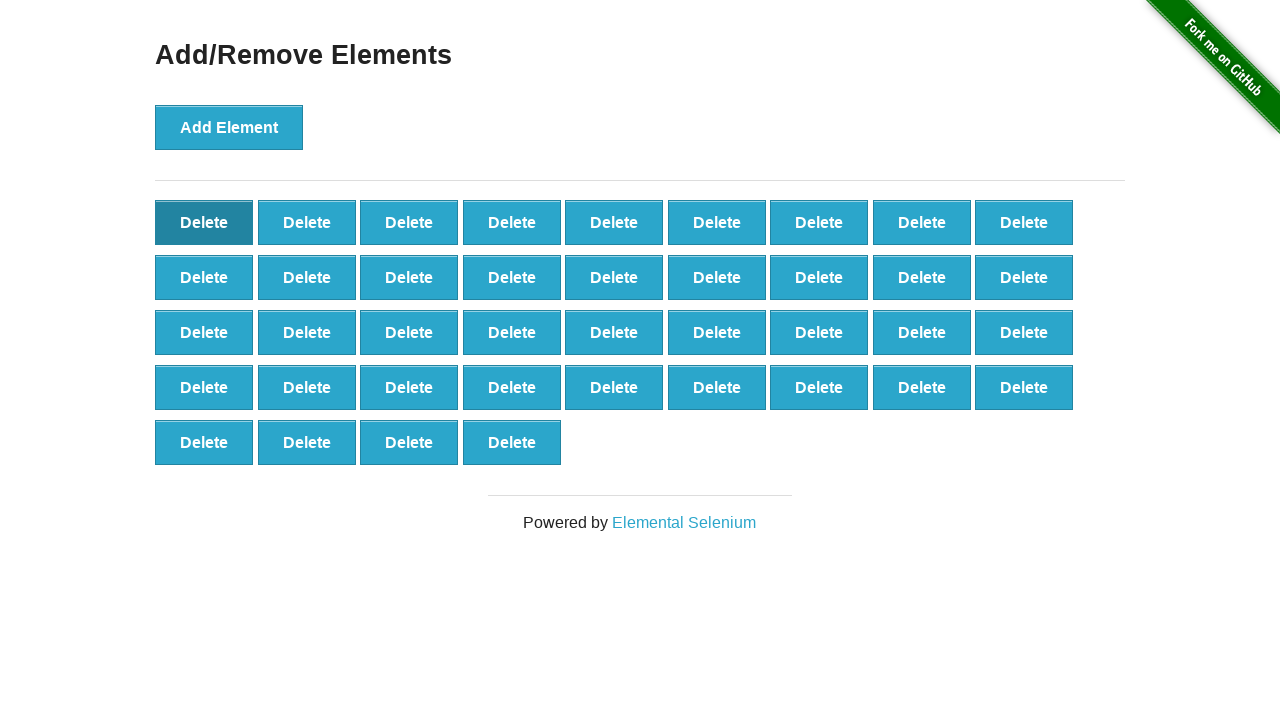

Assertion passed: 100 - 60 = 40 remaining buttons
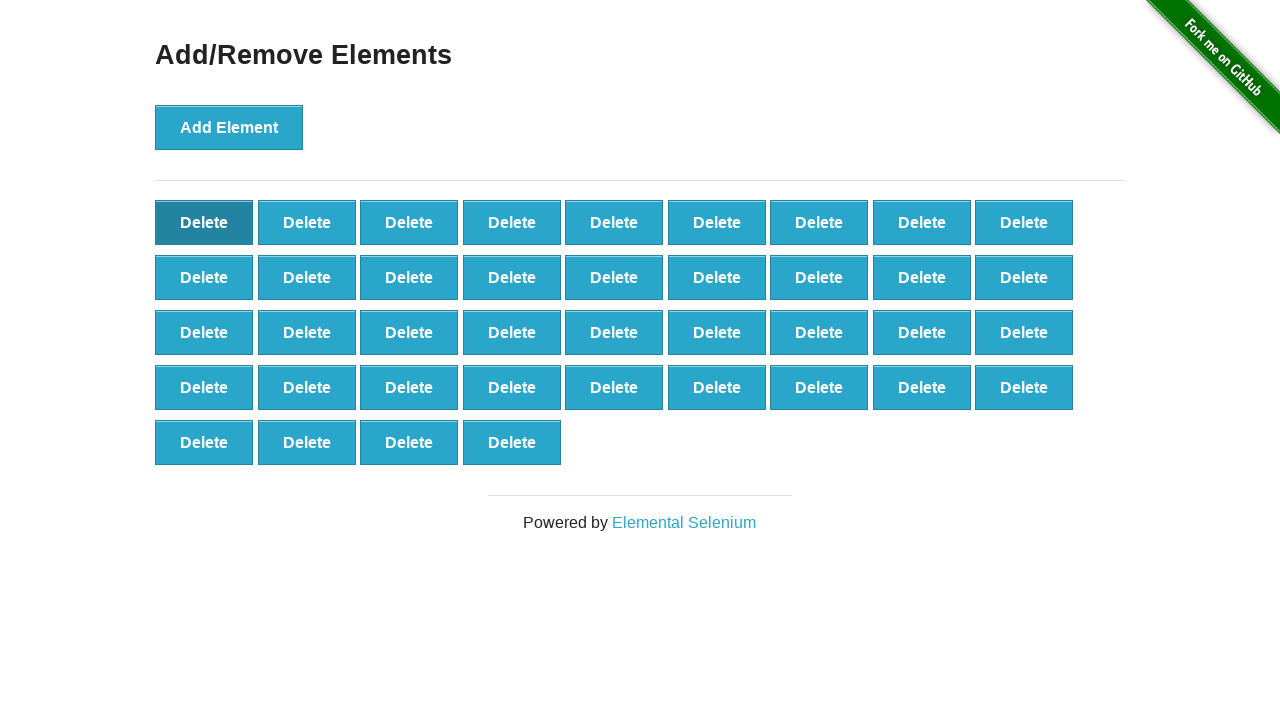

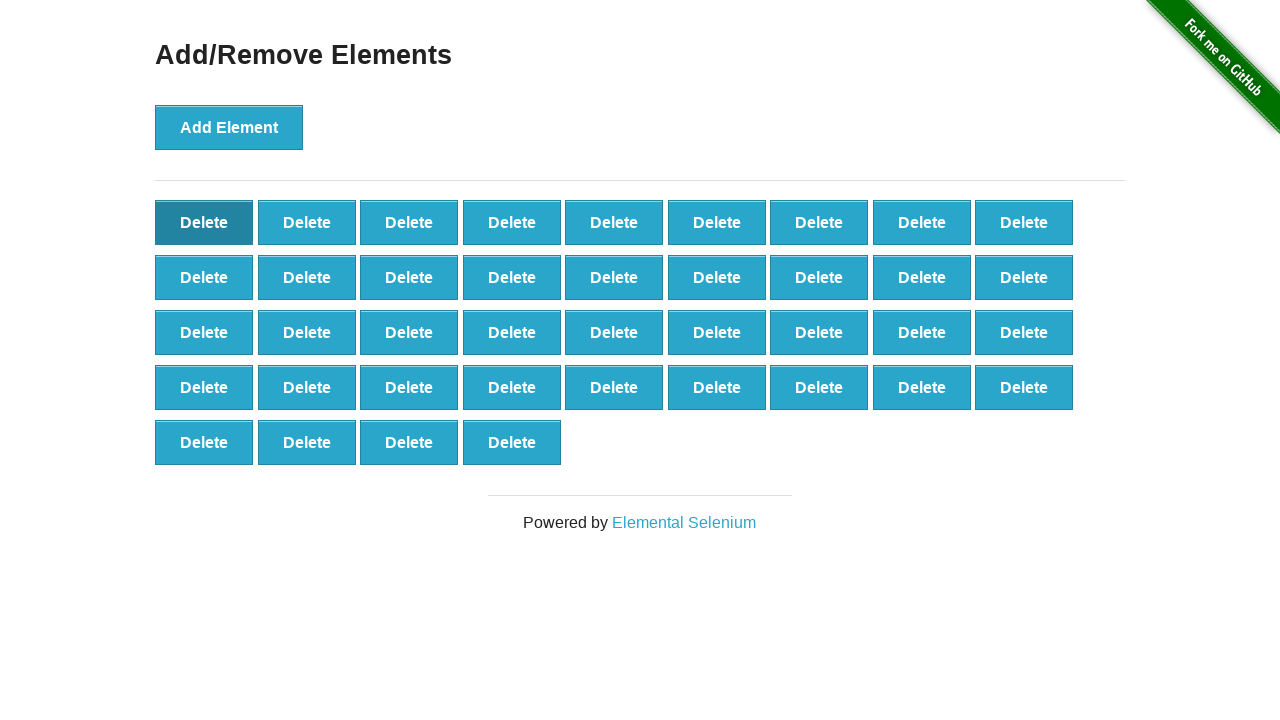